Tests a Todo page application by adding 100 todo items, then deleting all odd-numbered items. The test includes dialog handling for delete confirmations.

Starting URL: https://material.playwrightvn.com/

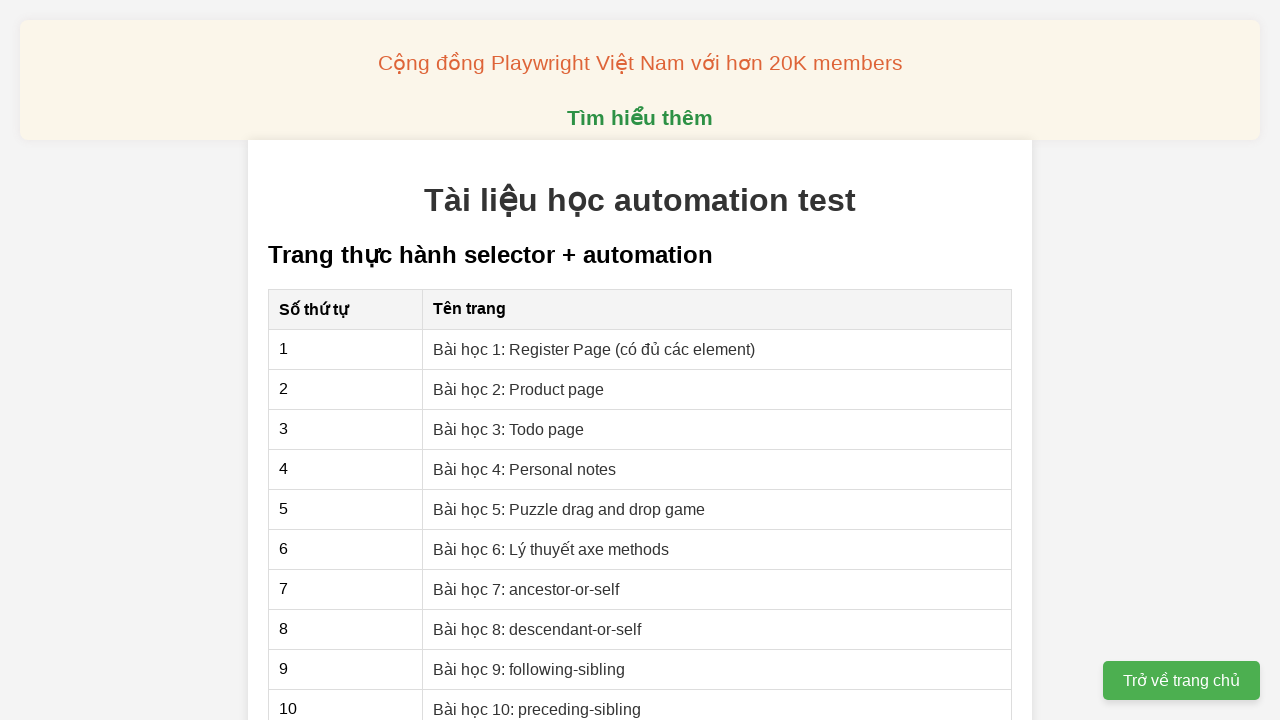

Clicked on Todo page lesson link at (509, 429) on xpath=//a[text()='Bài học 3: Todo page']
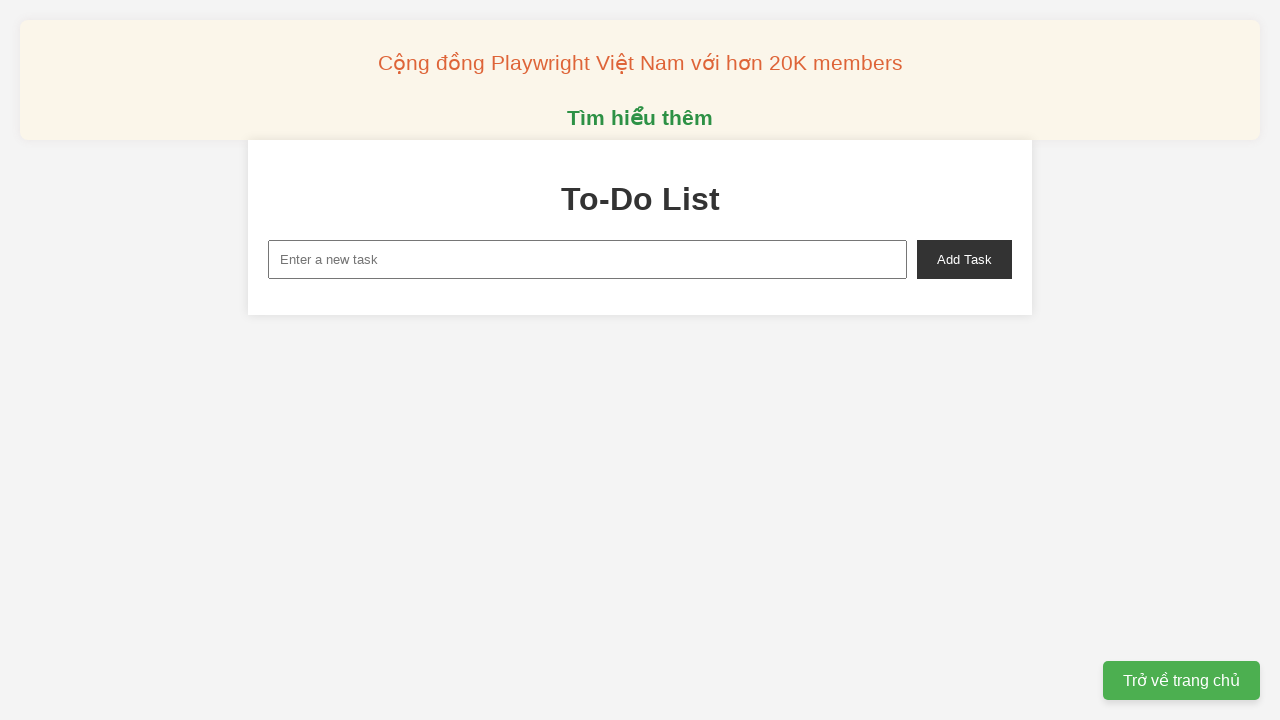

Todo page loaded and new task input field is visible
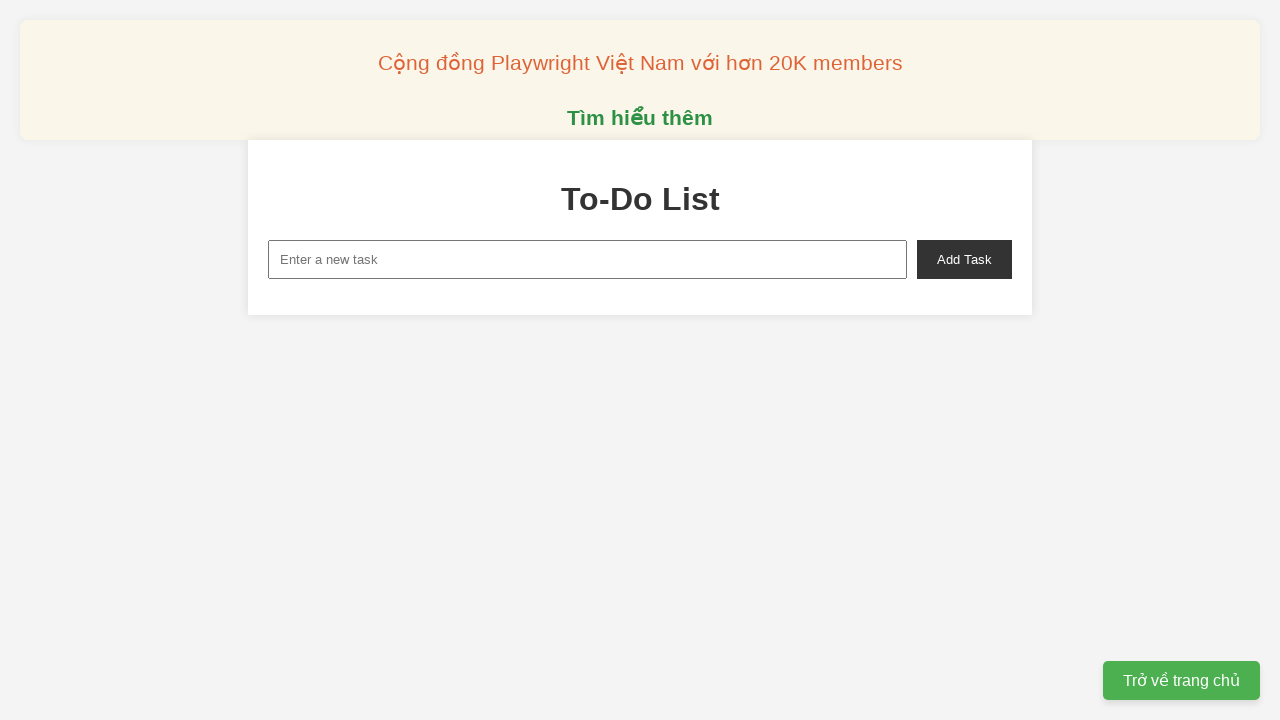

Filled new task input with 'todo: 1' on xpath=//input[@id='new-task']
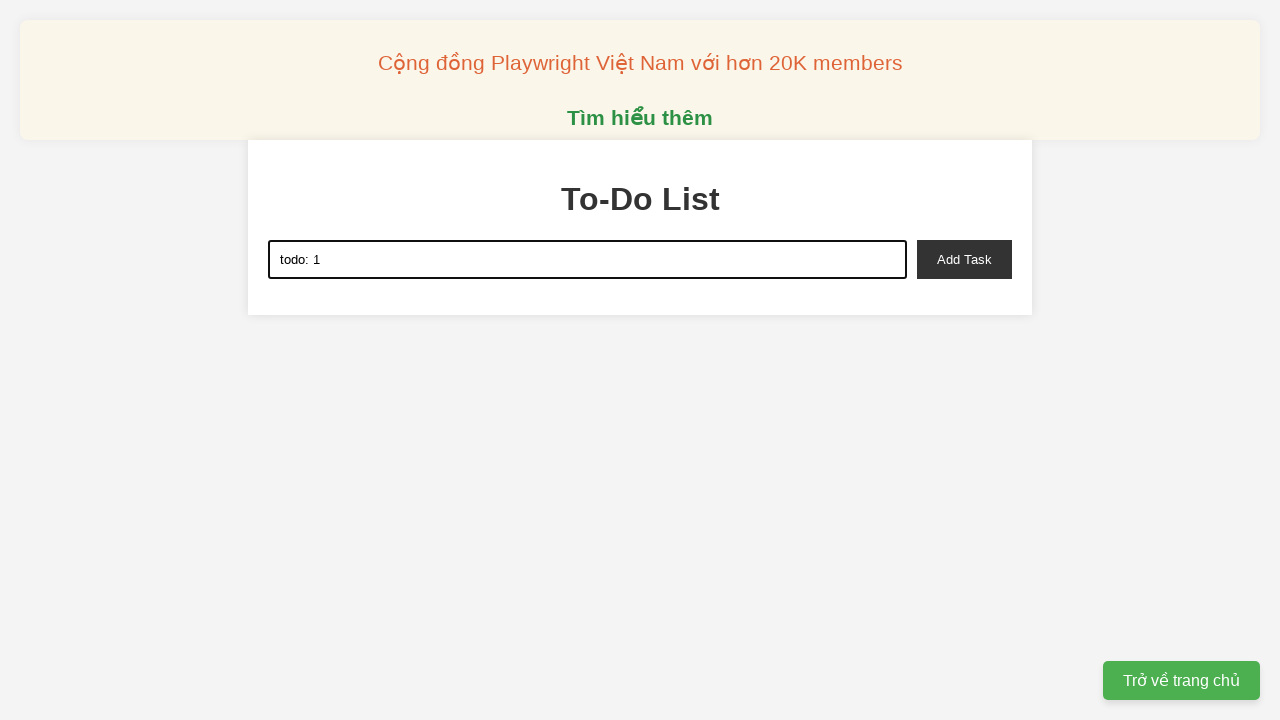

Clicked add task button to add 'todo: 1' at (964, 259) on xpath=//button[@id='add-task']
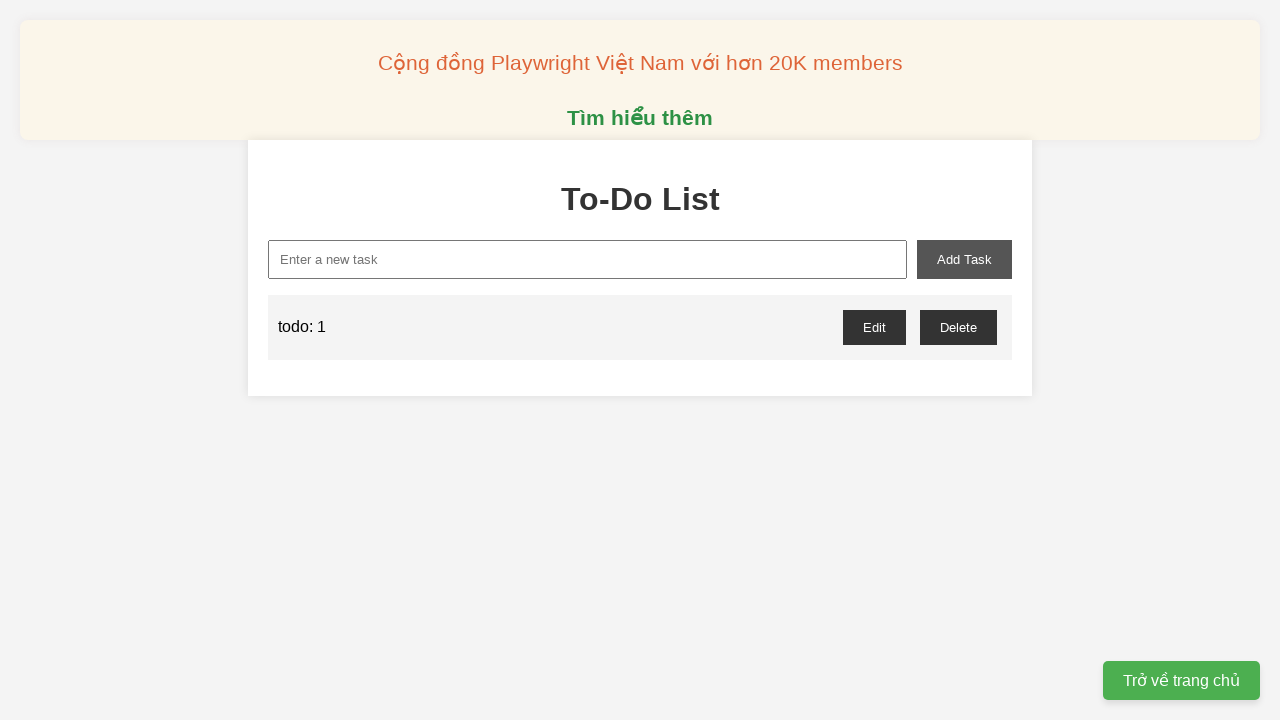

Filled new task input with 'todo: 2' on xpath=//input[@id='new-task']
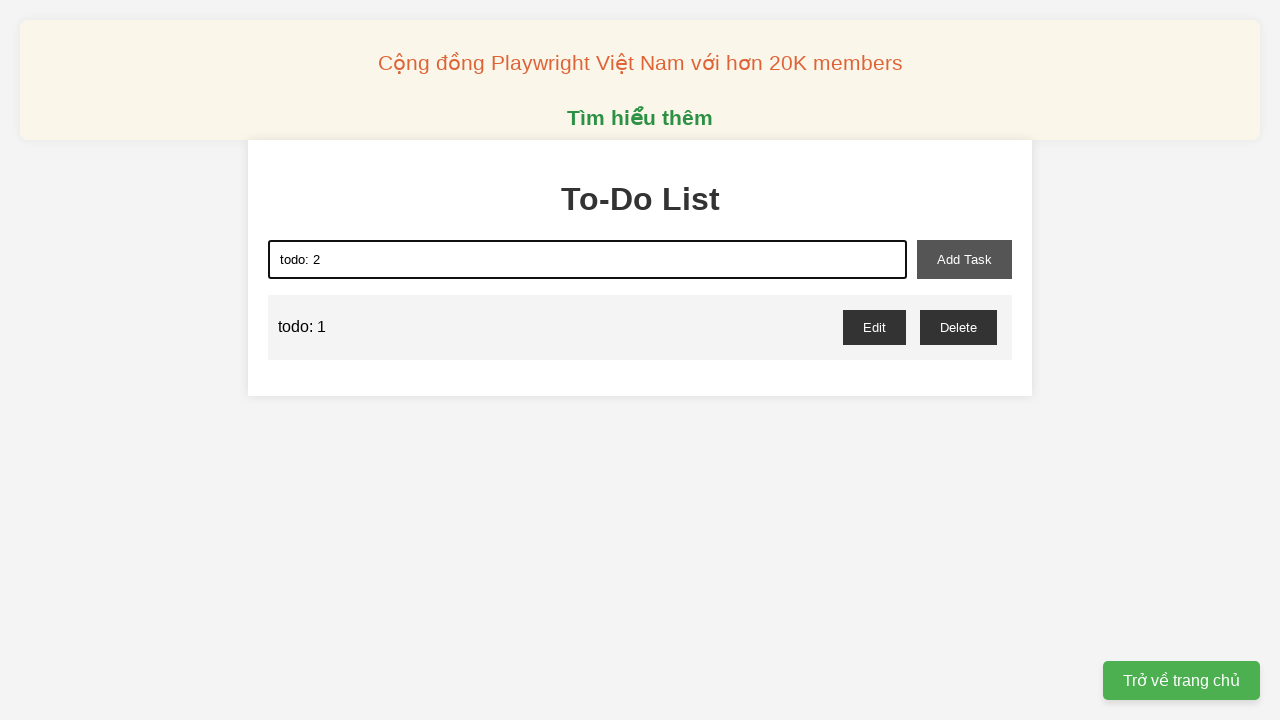

Clicked add task button to add 'todo: 2' at (964, 259) on xpath=//button[@id='add-task']
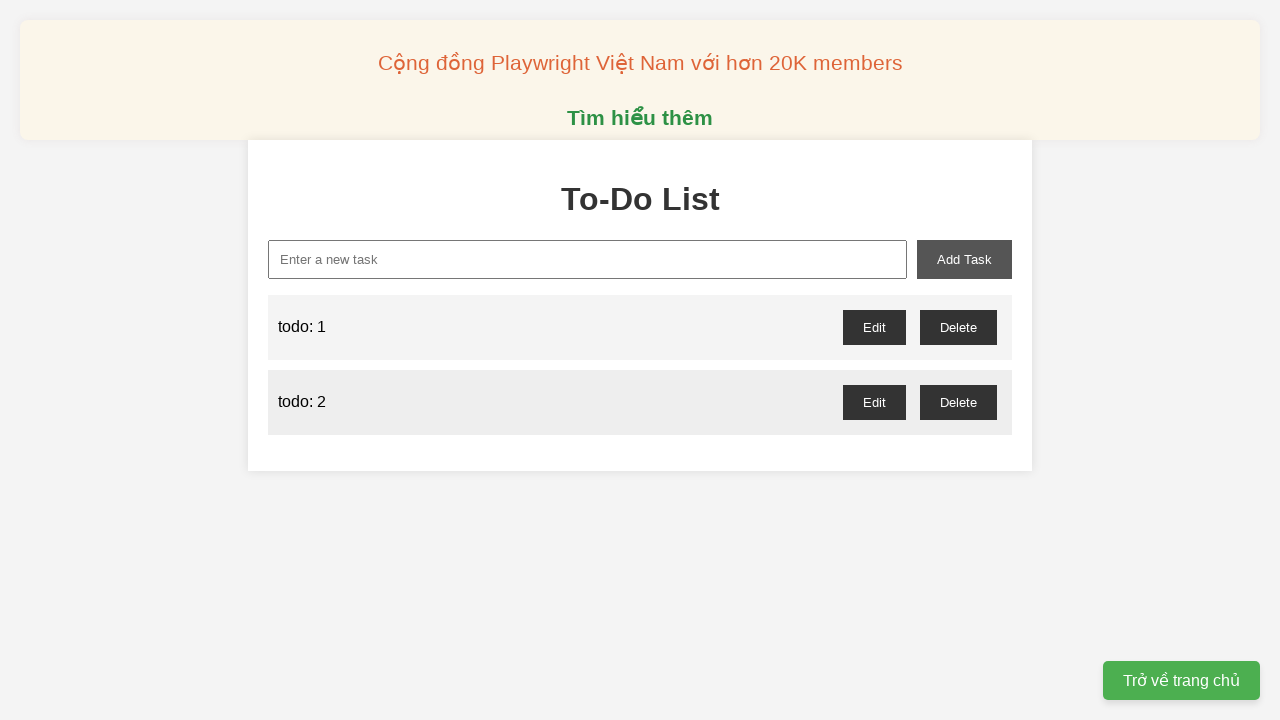

Filled new task input with 'todo: 3' on xpath=//input[@id='new-task']
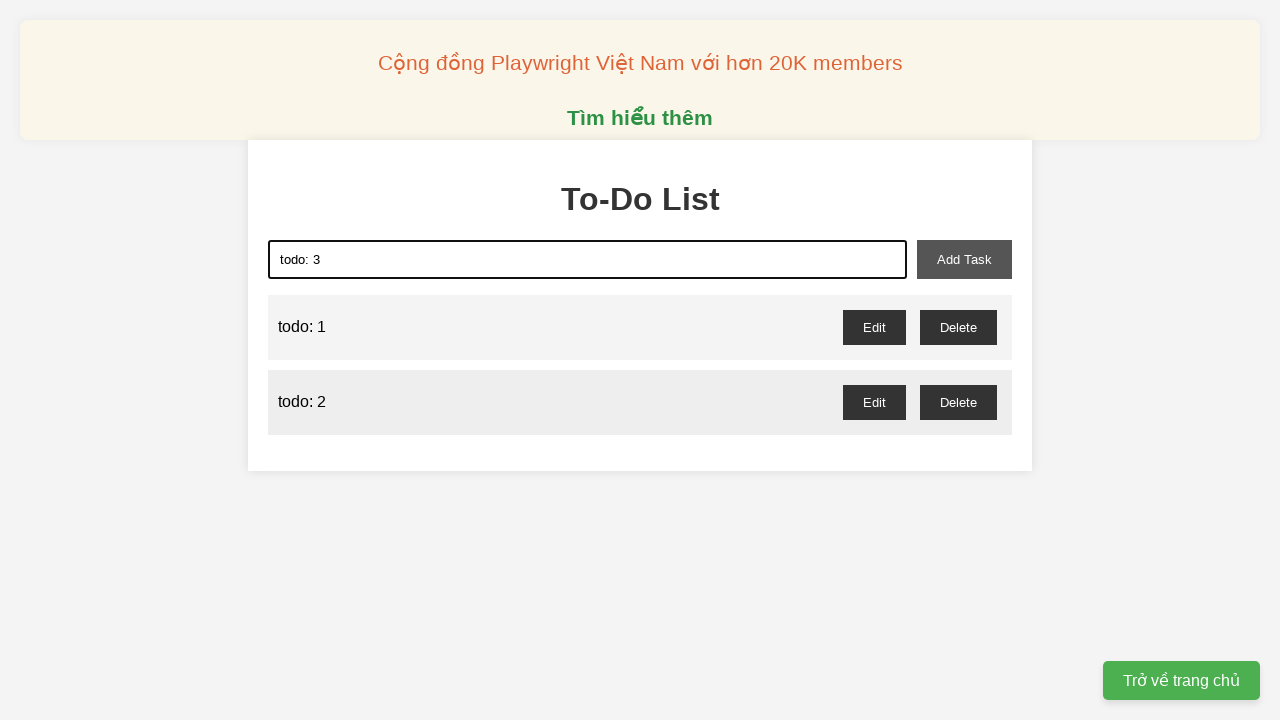

Clicked add task button to add 'todo: 3' at (964, 259) on xpath=//button[@id='add-task']
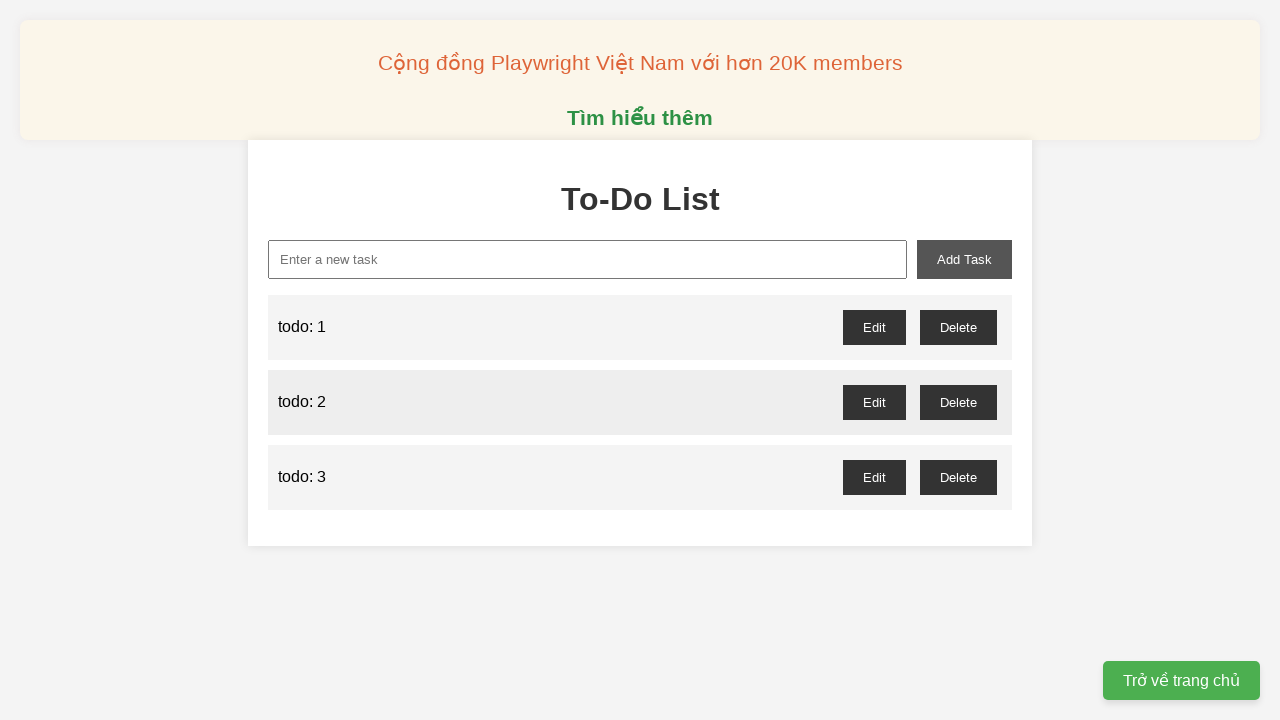

Filled new task input with 'todo: 4' on xpath=//input[@id='new-task']
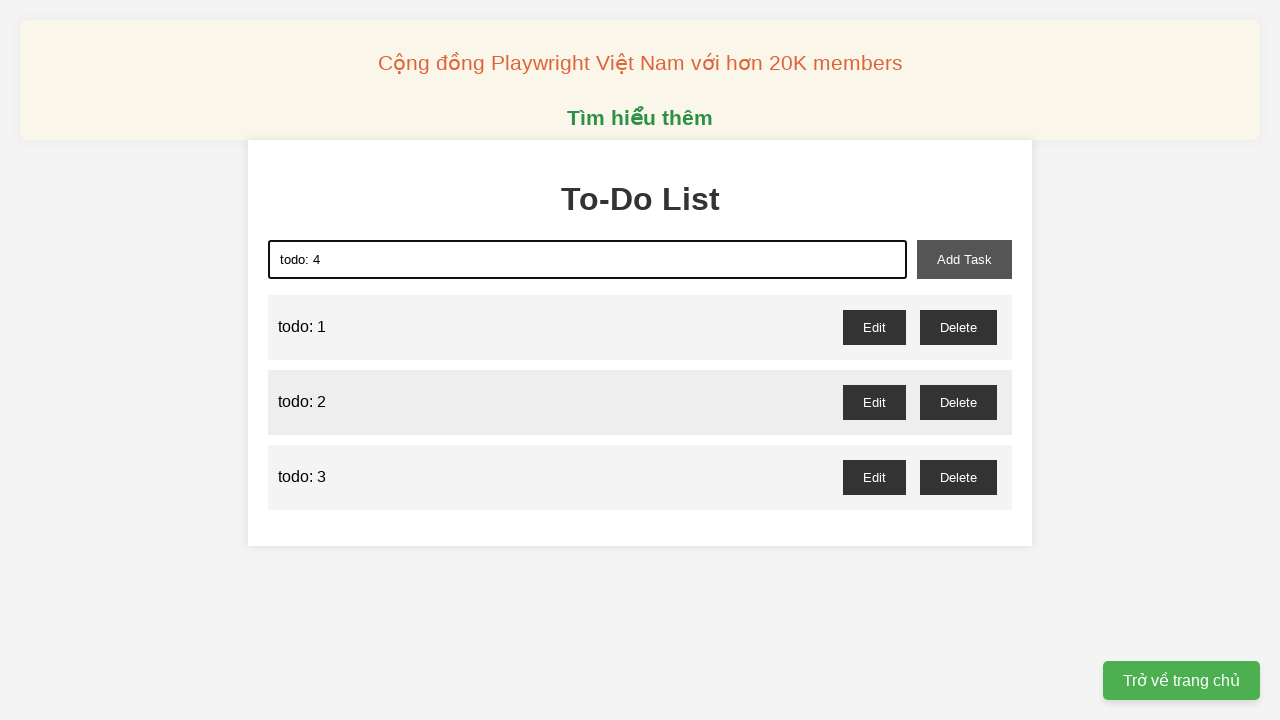

Clicked add task button to add 'todo: 4' at (964, 259) on xpath=//button[@id='add-task']
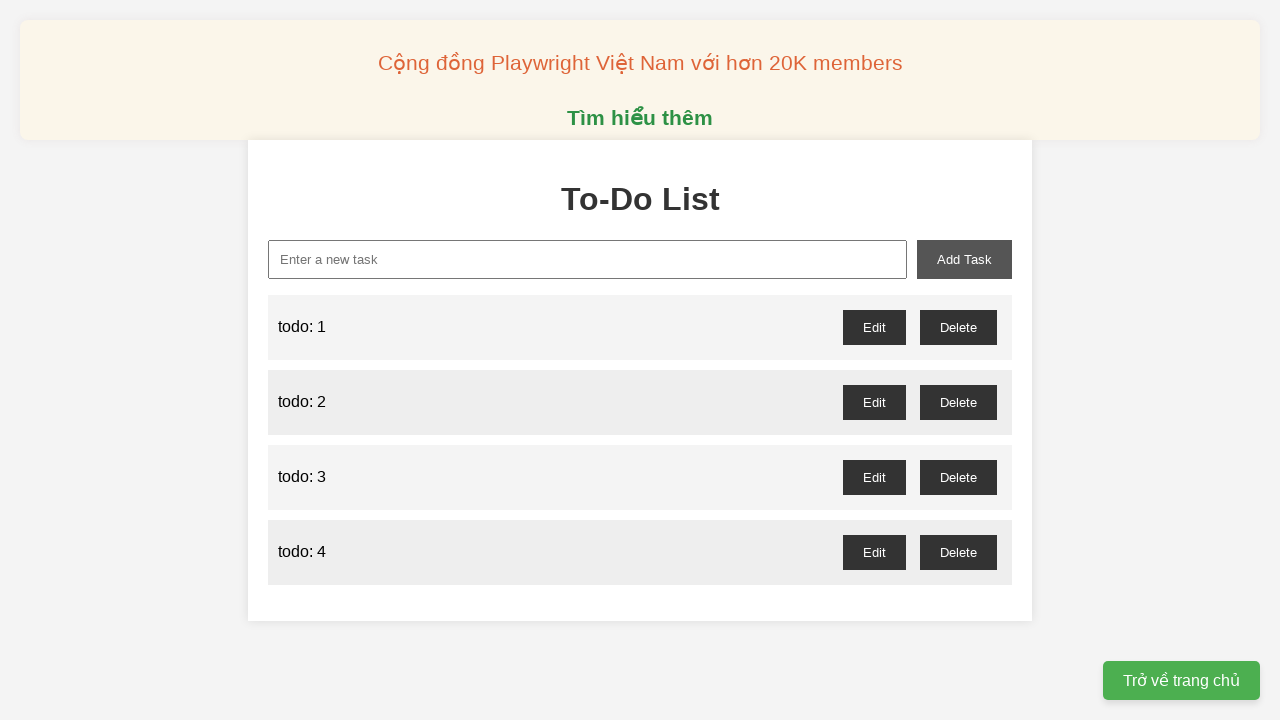

Filled new task input with 'todo: 5' on xpath=//input[@id='new-task']
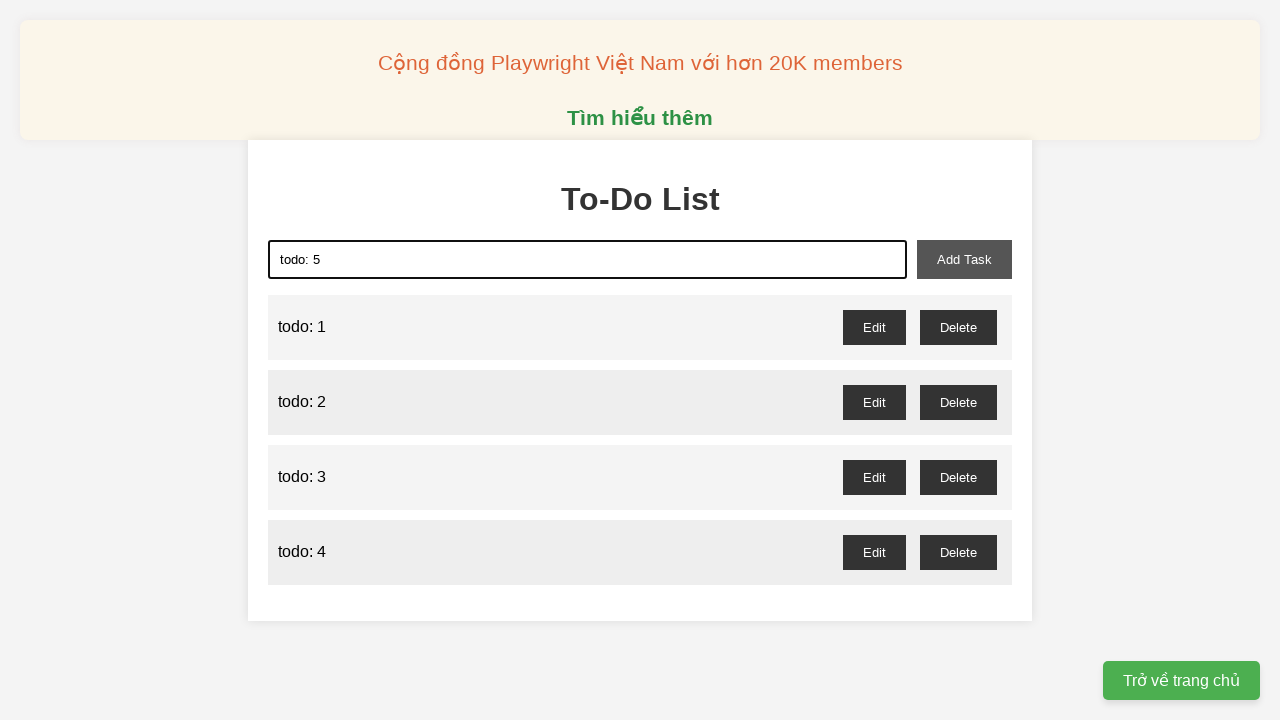

Clicked add task button to add 'todo: 5' at (964, 259) on xpath=//button[@id='add-task']
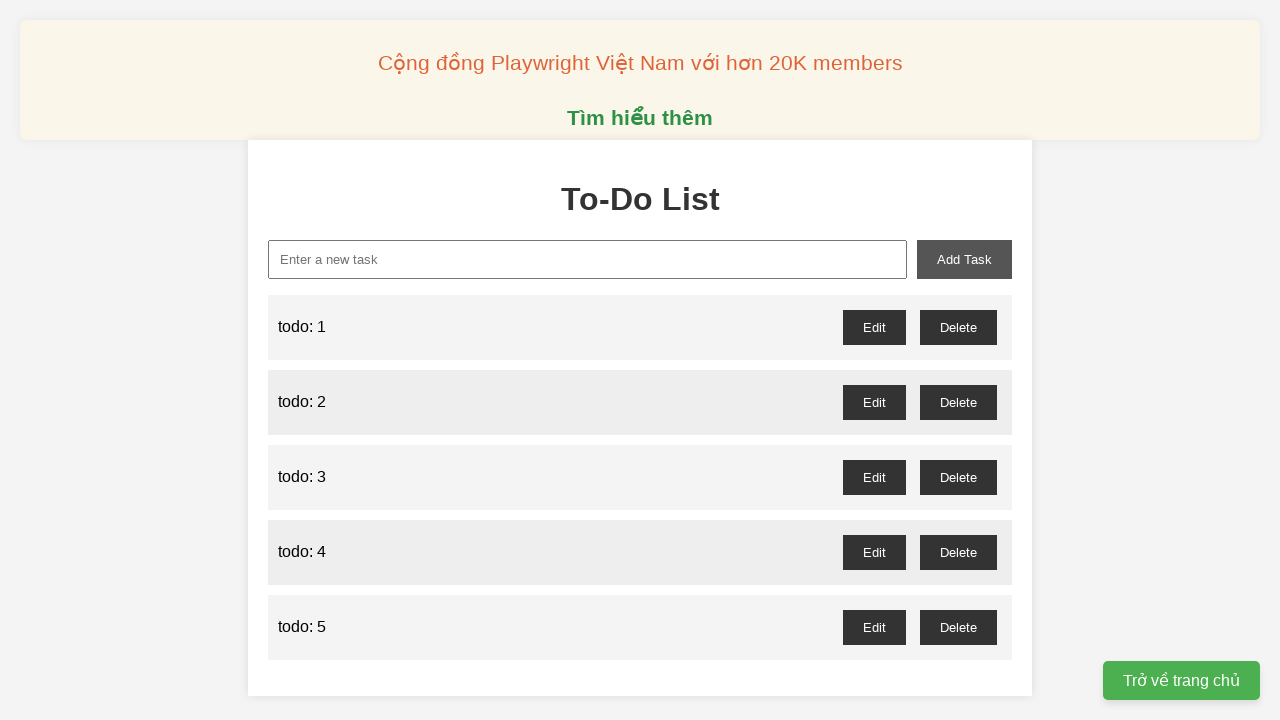

Filled new task input with 'todo: 6' on xpath=//input[@id='new-task']
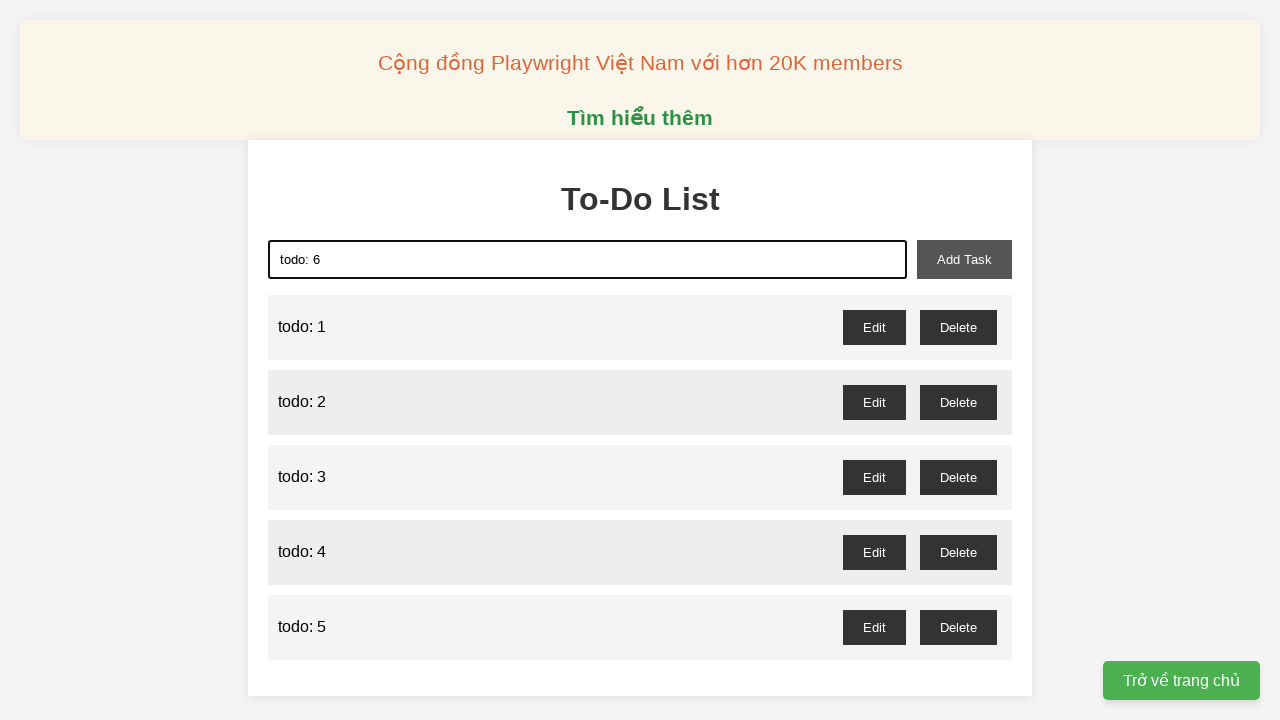

Clicked add task button to add 'todo: 6' at (964, 259) on xpath=//button[@id='add-task']
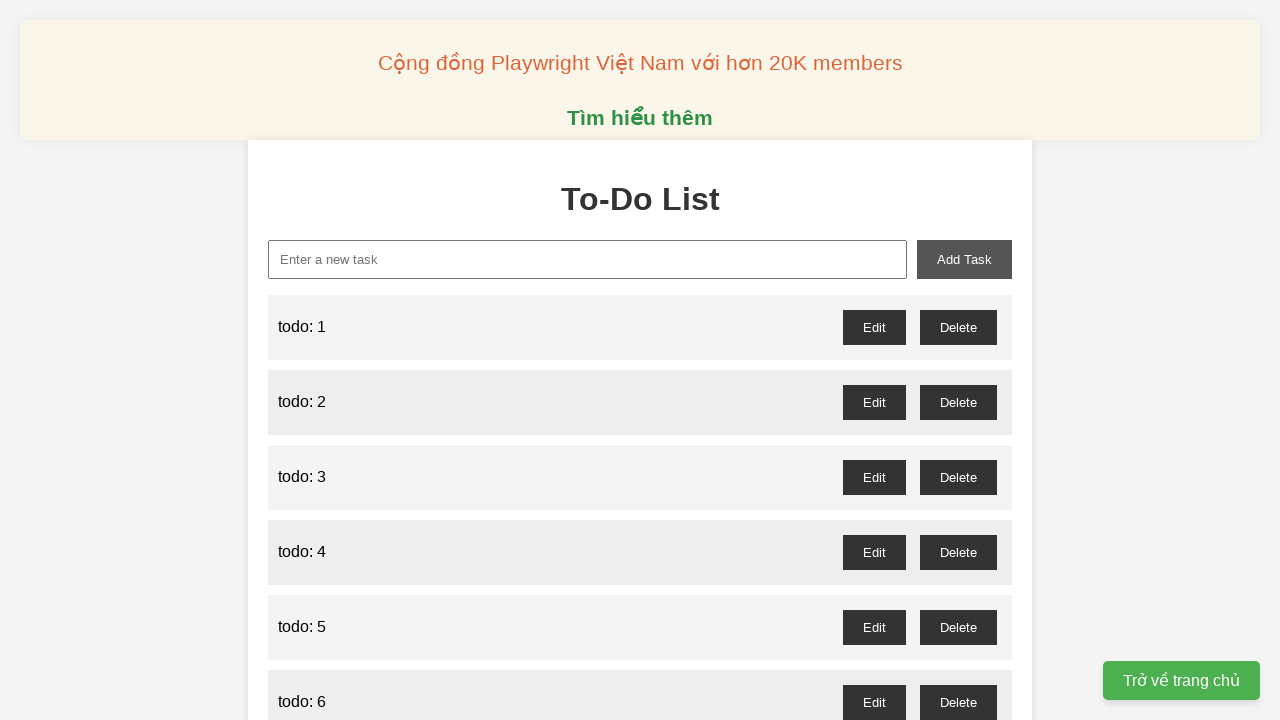

Filled new task input with 'todo: 7' on xpath=//input[@id='new-task']
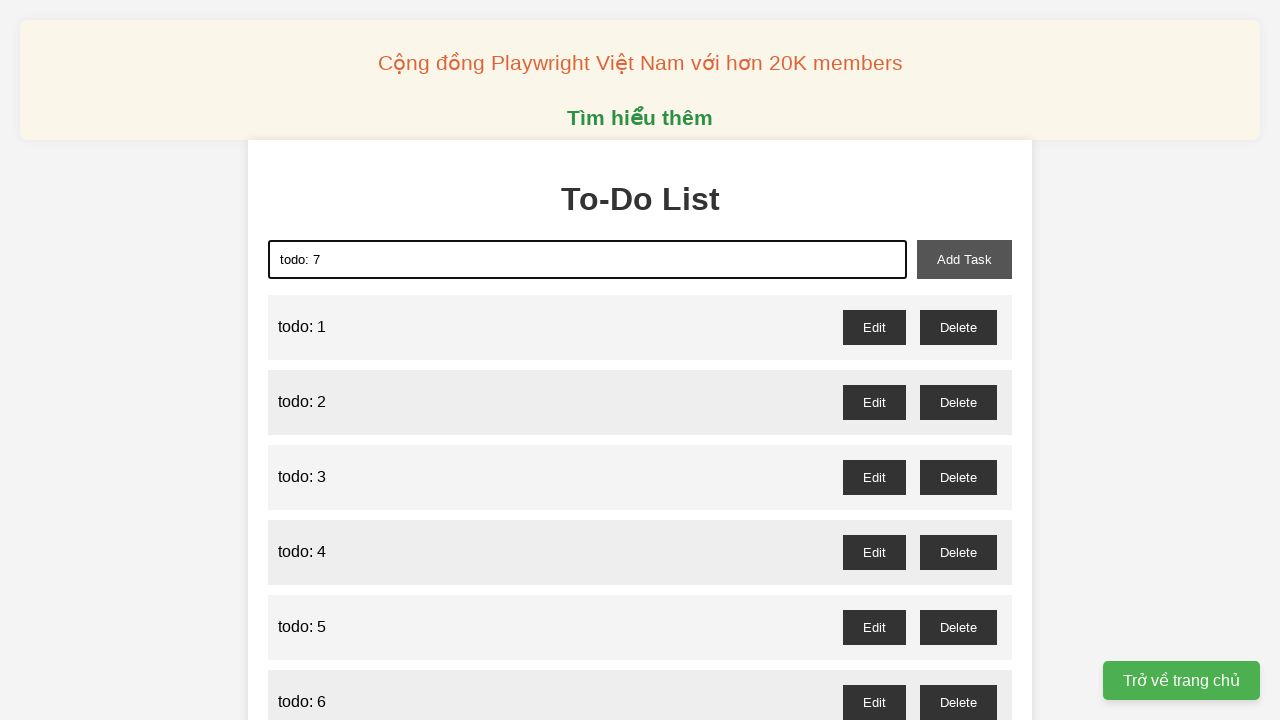

Clicked add task button to add 'todo: 7' at (964, 259) on xpath=//button[@id='add-task']
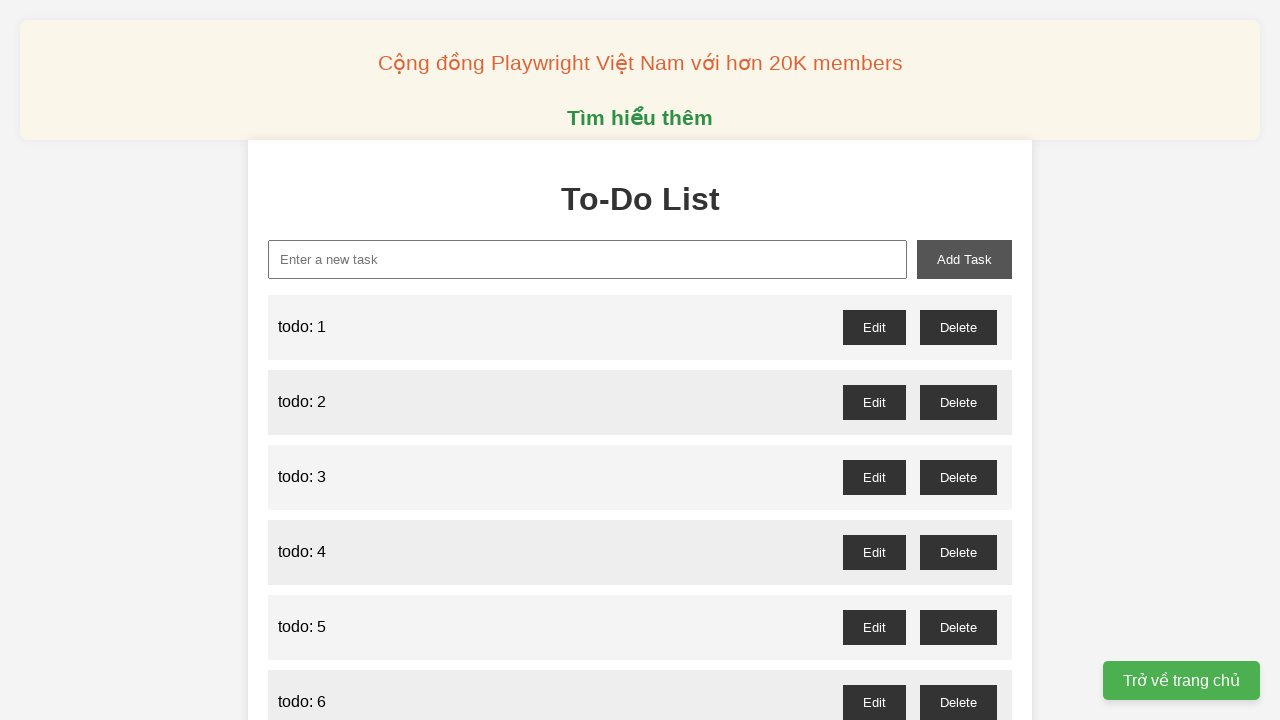

Filled new task input with 'todo: 8' on xpath=//input[@id='new-task']
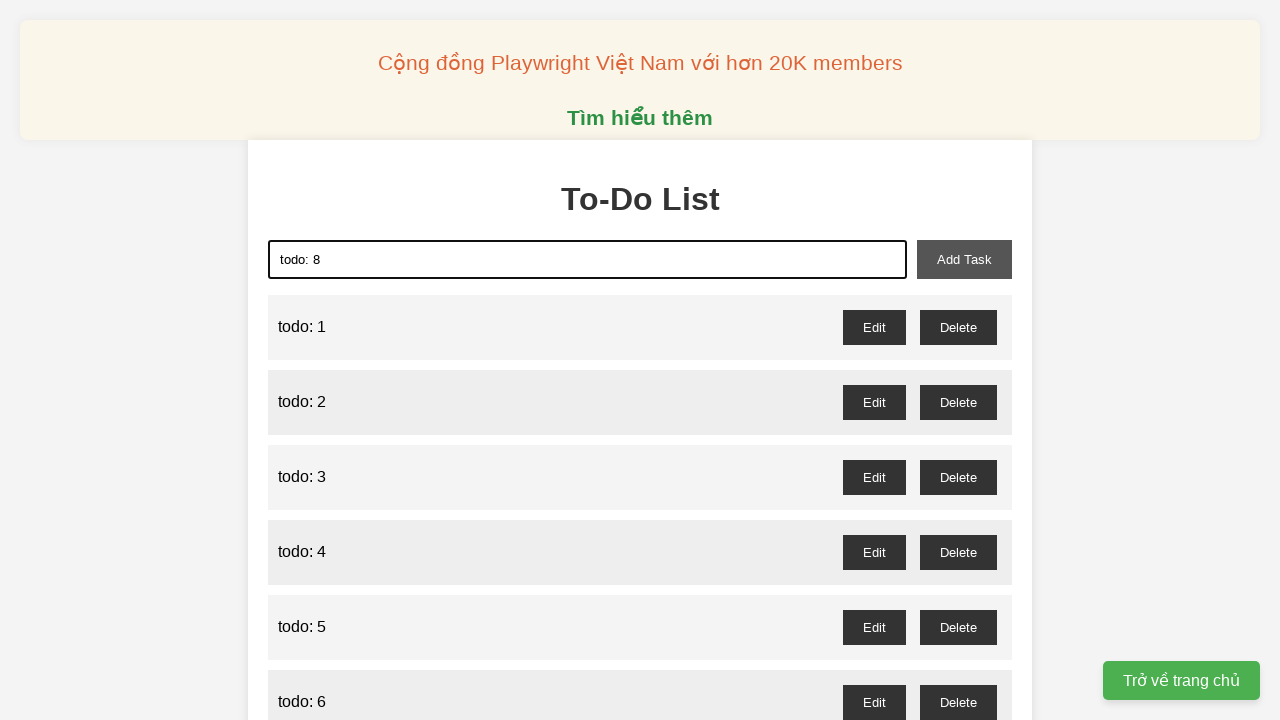

Clicked add task button to add 'todo: 8' at (964, 259) on xpath=//button[@id='add-task']
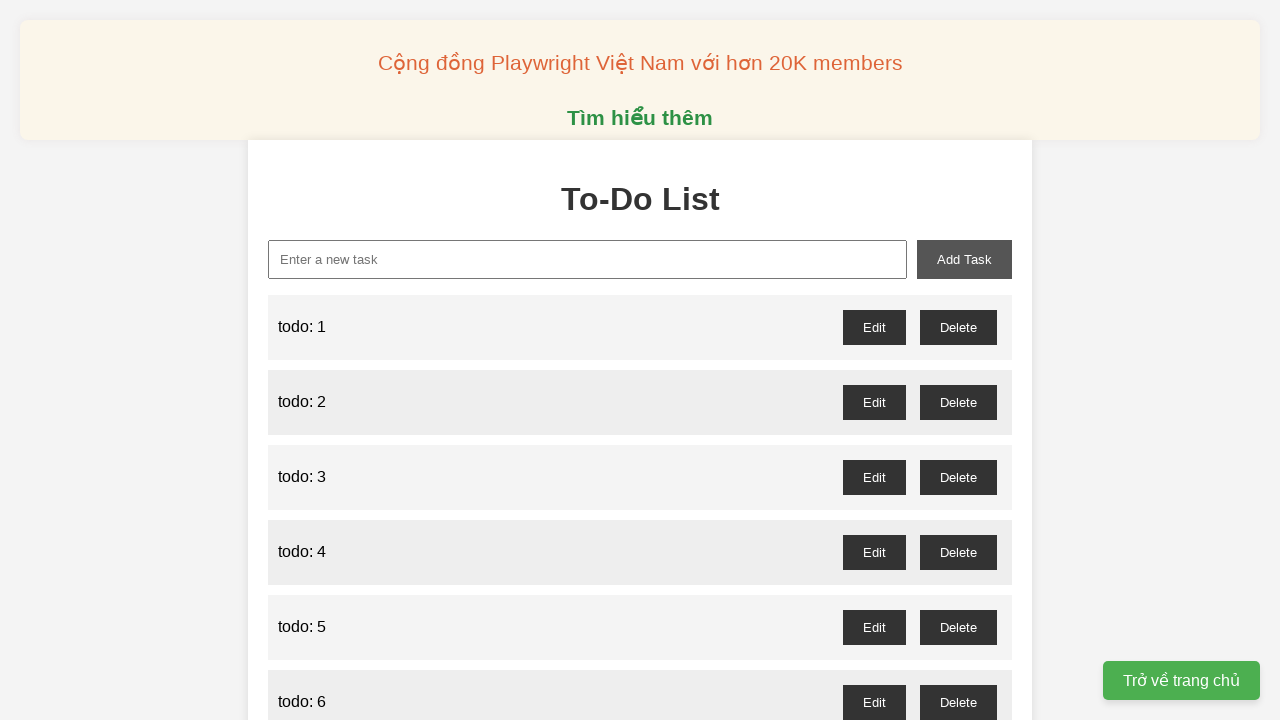

Filled new task input with 'todo: 9' on xpath=//input[@id='new-task']
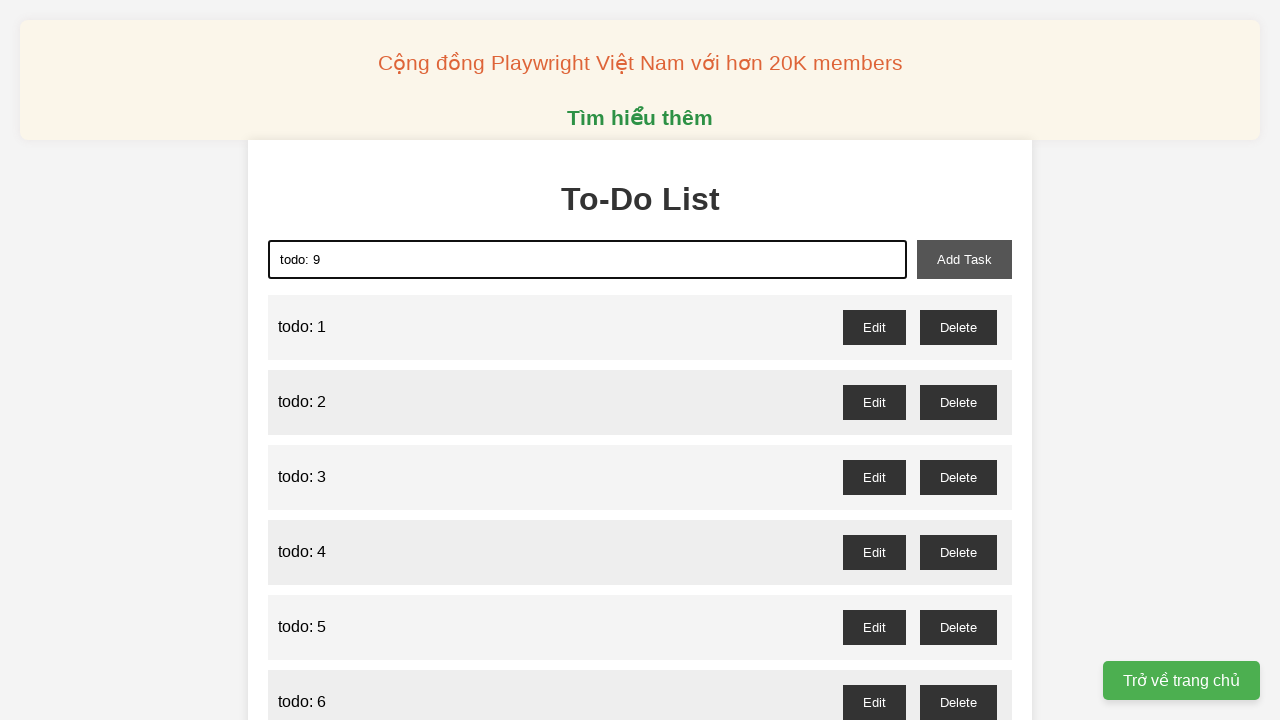

Clicked add task button to add 'todo: 9' at (964, 259) on xpath=//button[@id='add-task']
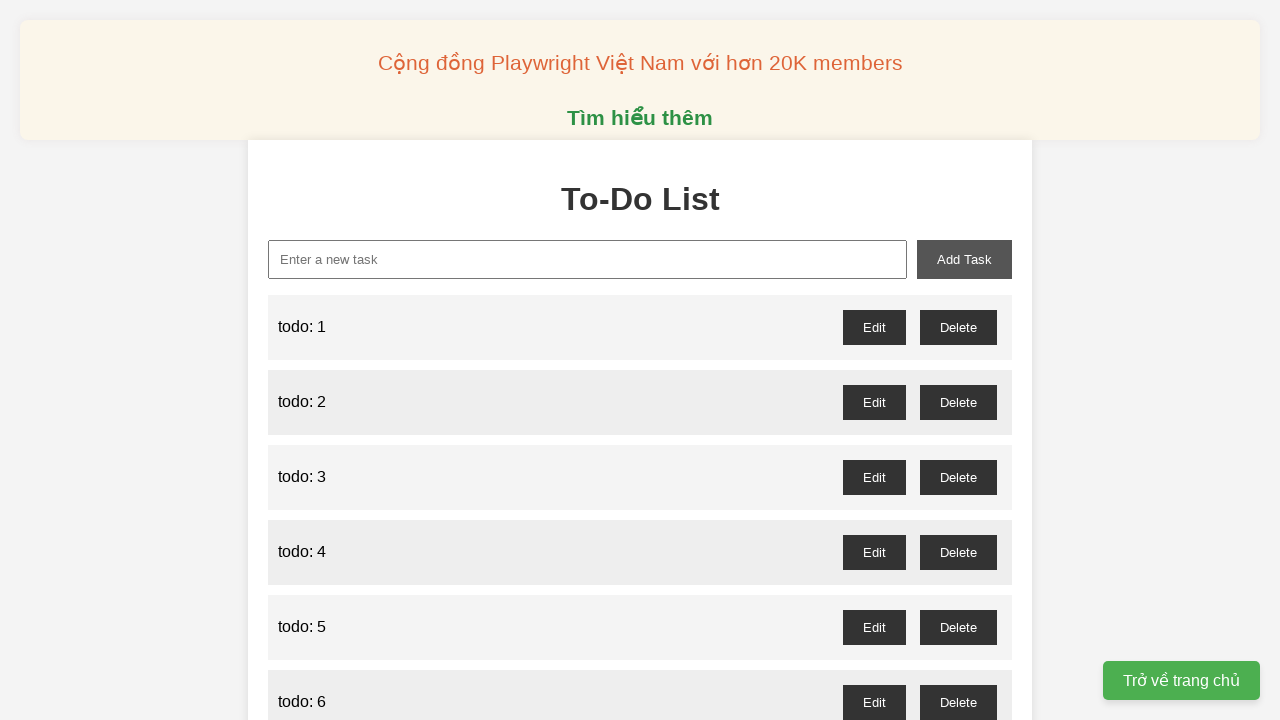

Filled new task input with 'todo: 10' on xpath=//input[@id='new-task']
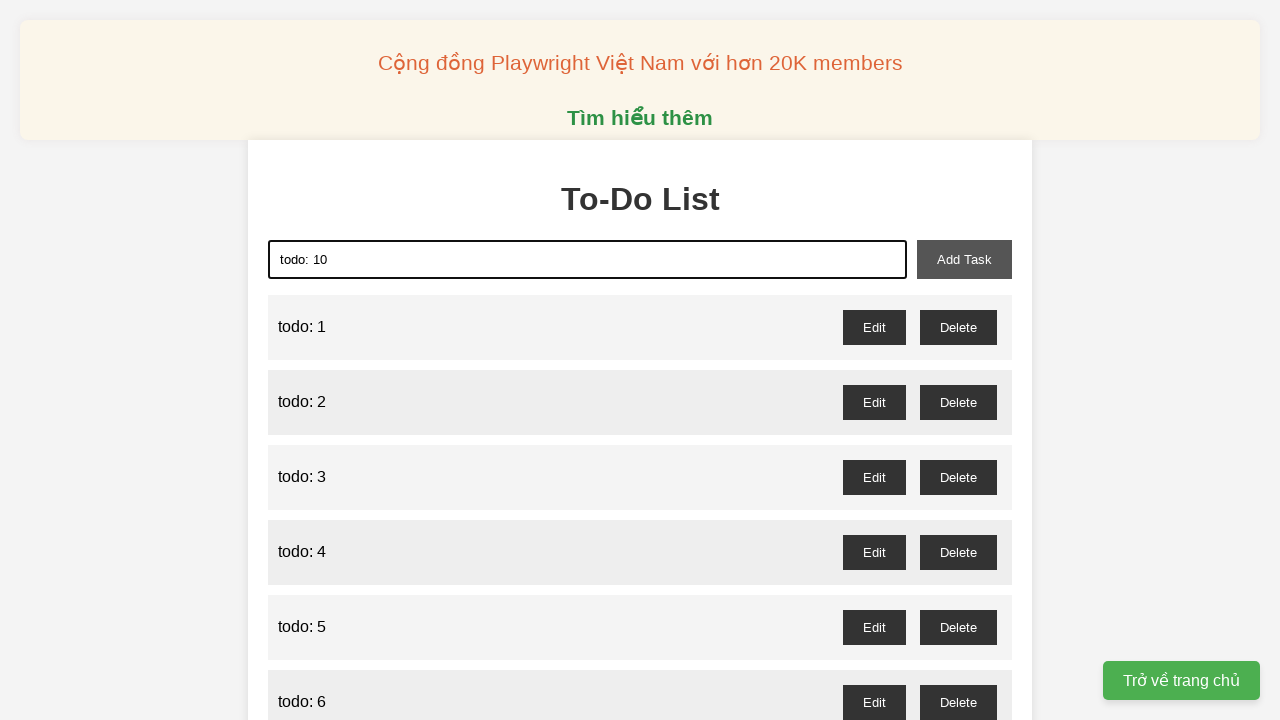

Clicked add task button to add 'todo: 10' at (964, 259) on xpath=//button[@id='add-task']
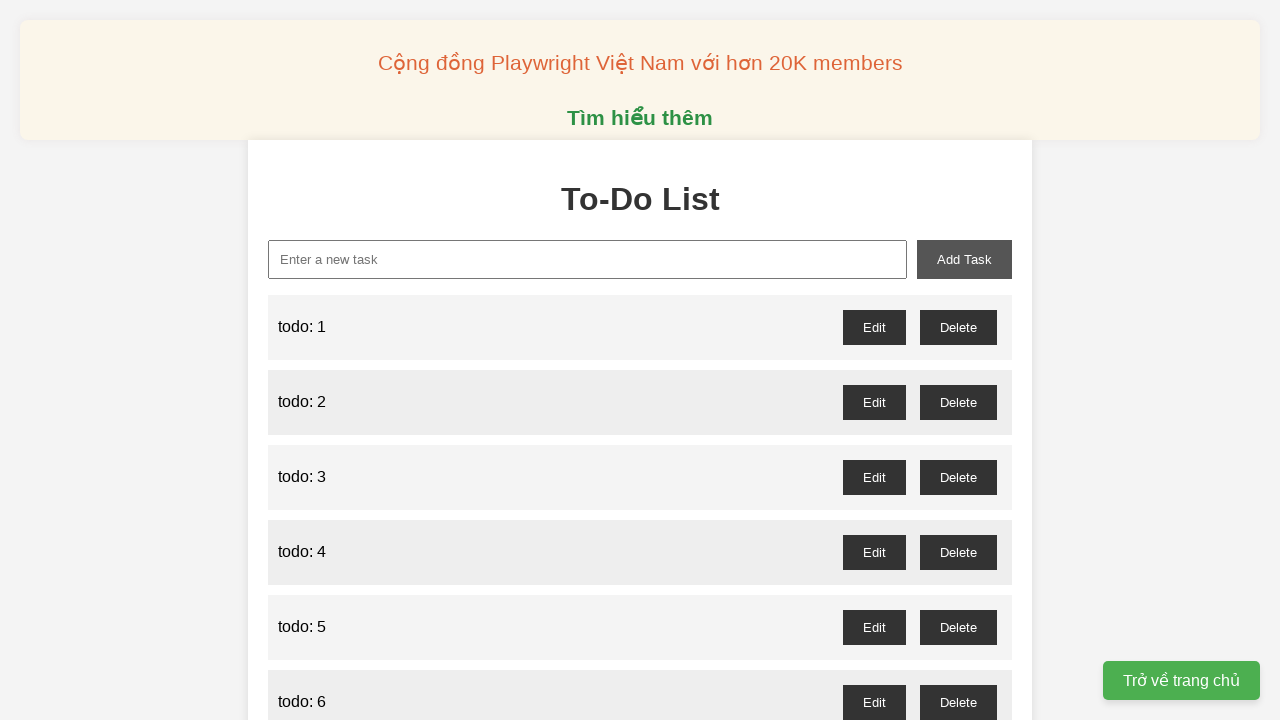

Filled new task input with 'todo: 11' on xpath=//input[@id='new-task']
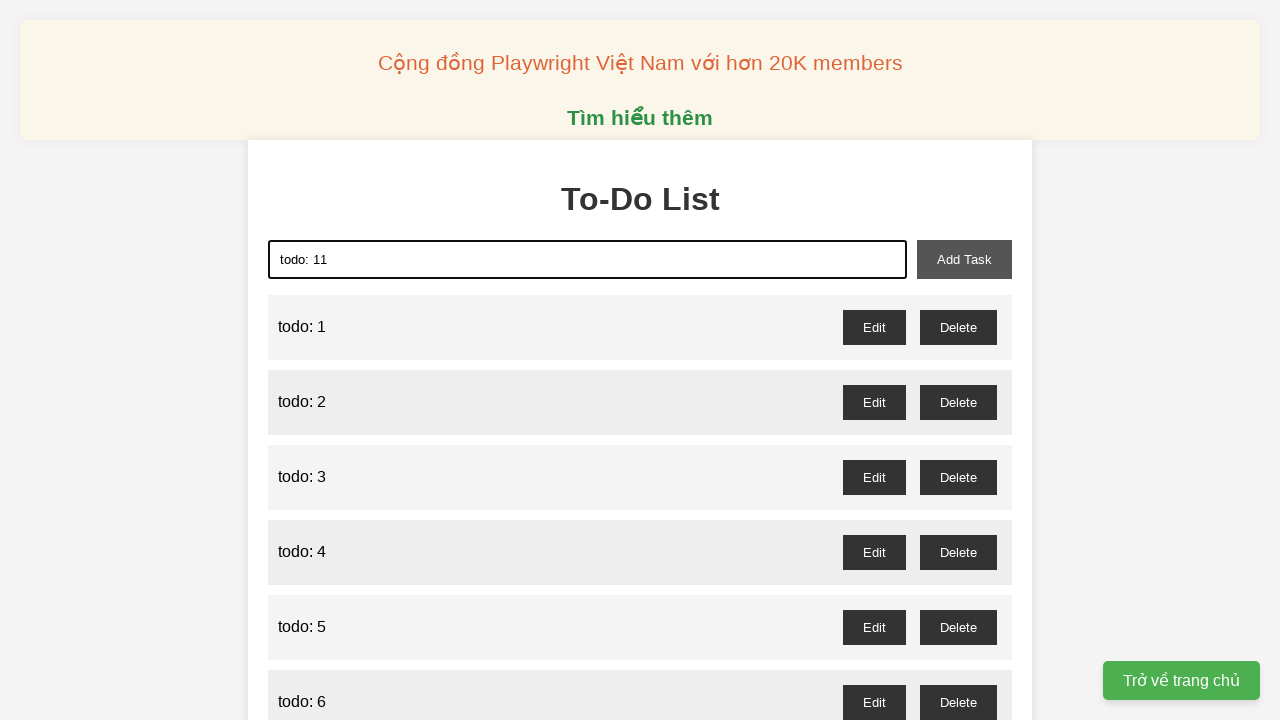

Clicked add task button to add 'todo: 11' at (964, 259) on xpath=//button[@id='add-task']
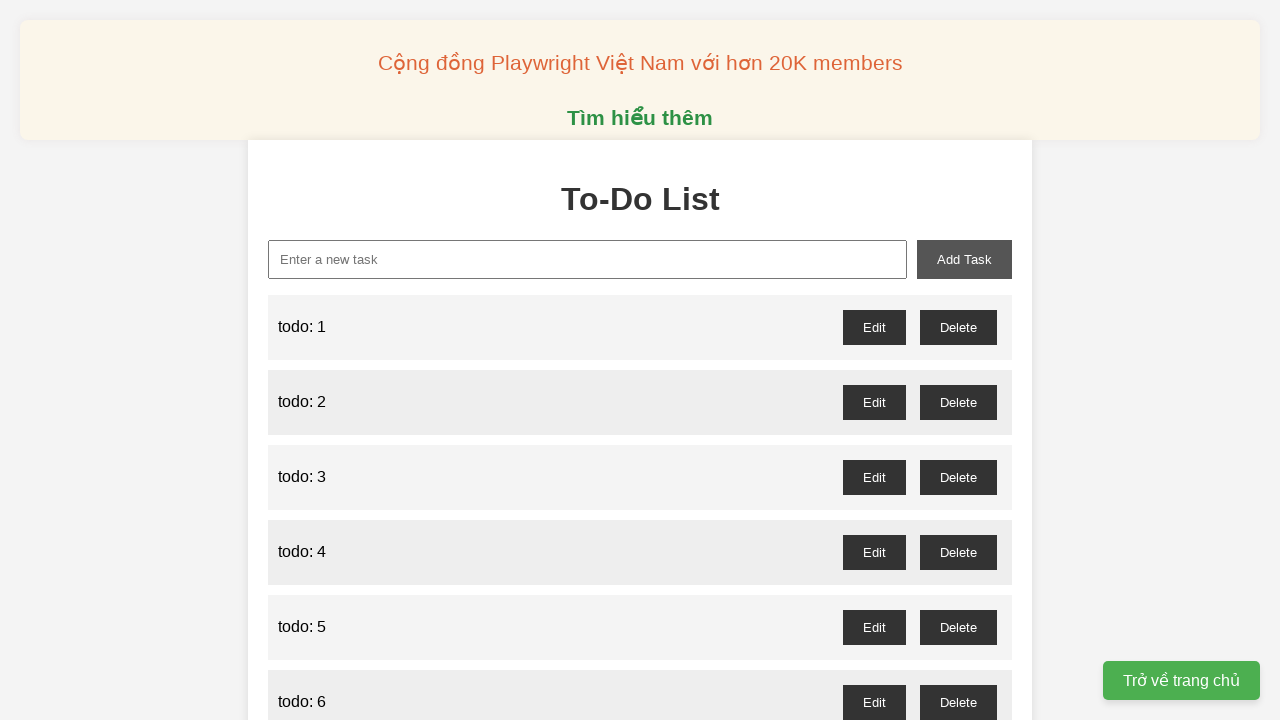

Filled new task input with 'todo: 12' on xpath=//input[@id='new-task']
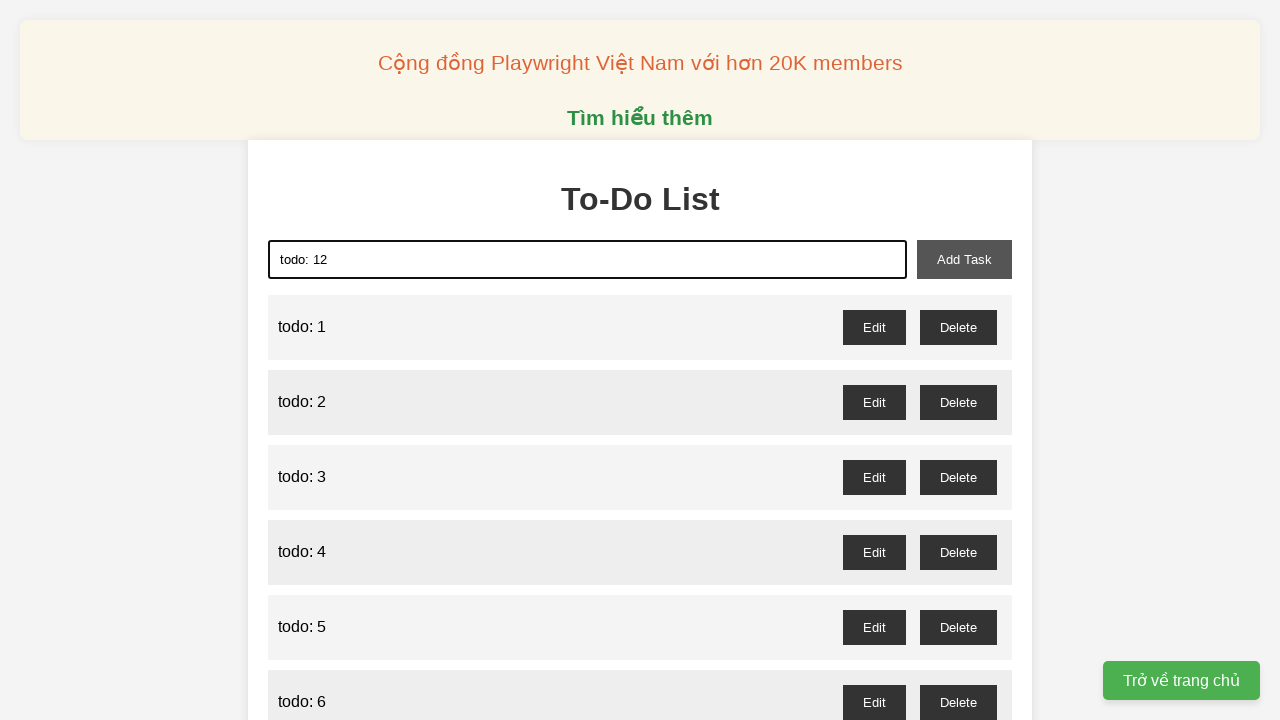

Clicked add task button to add 'todo: 12' at (964, 259) on xpath=//button[@id='add-task']
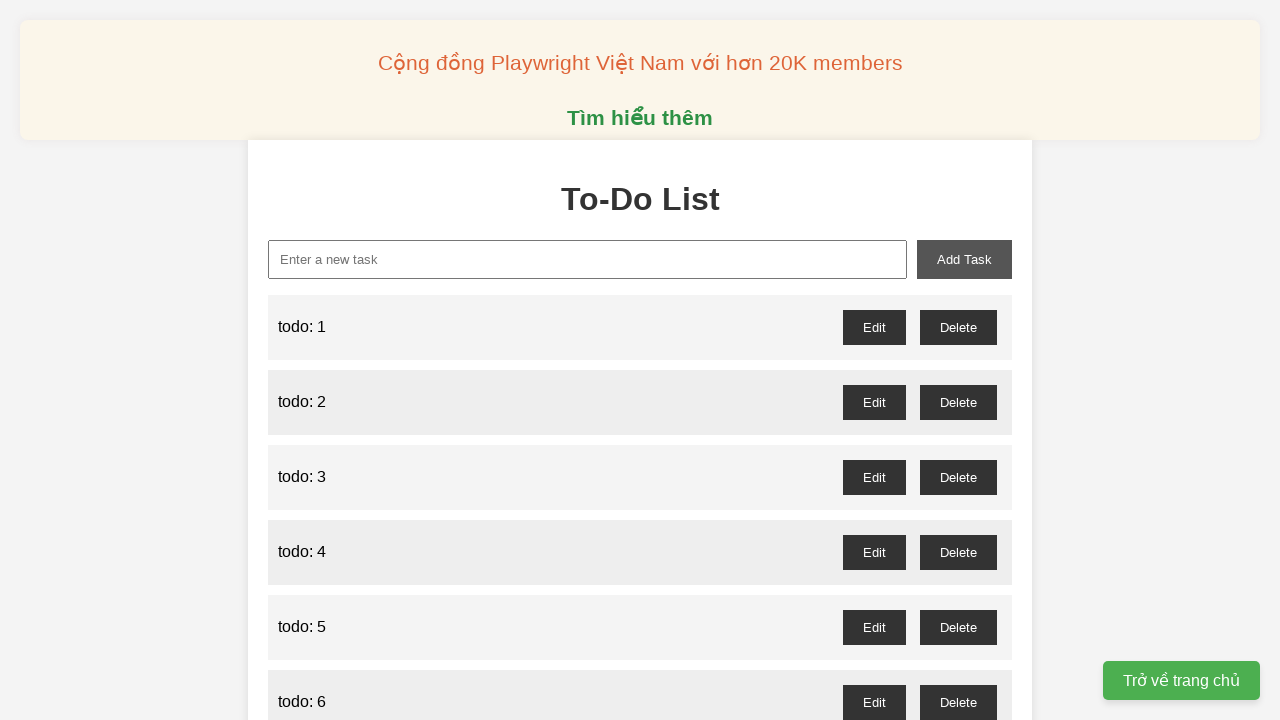

Filled new task input with 'todo: 13' on xpath=//input[@id='new-task']
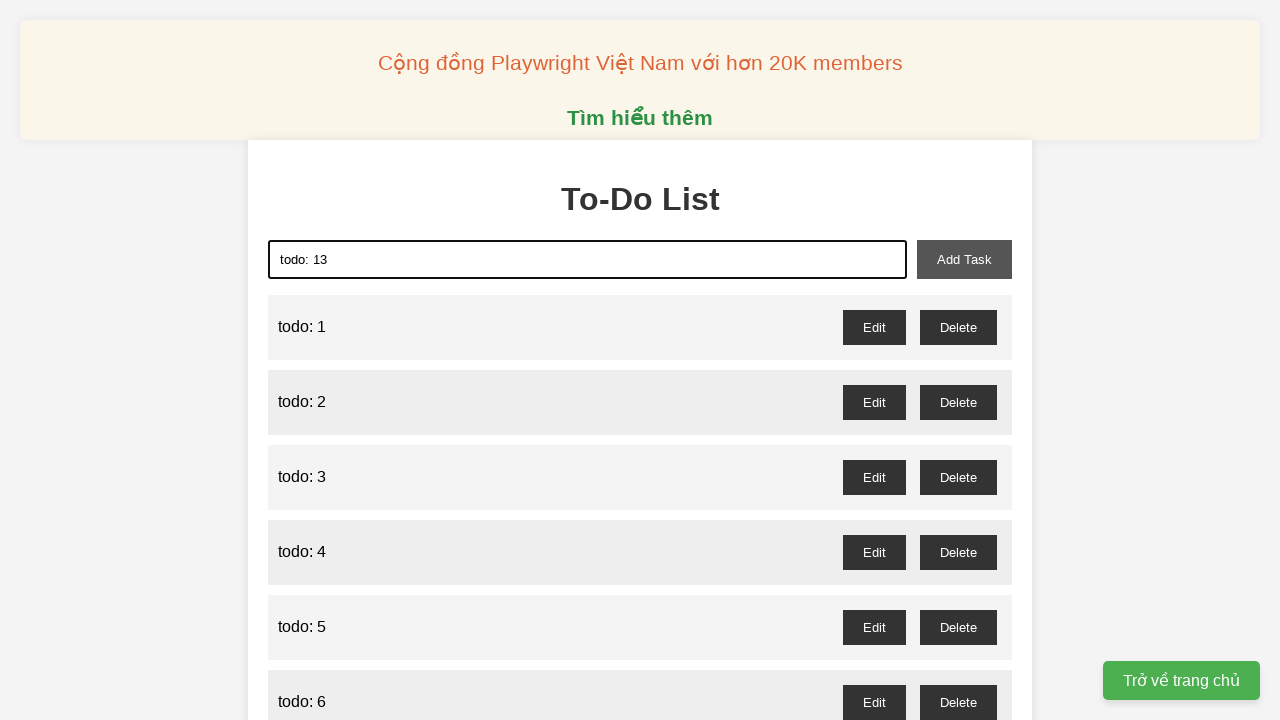

Clicked add task button to add 'todo: 13' at (964, 259) on xpath=//button[@id='add-task']
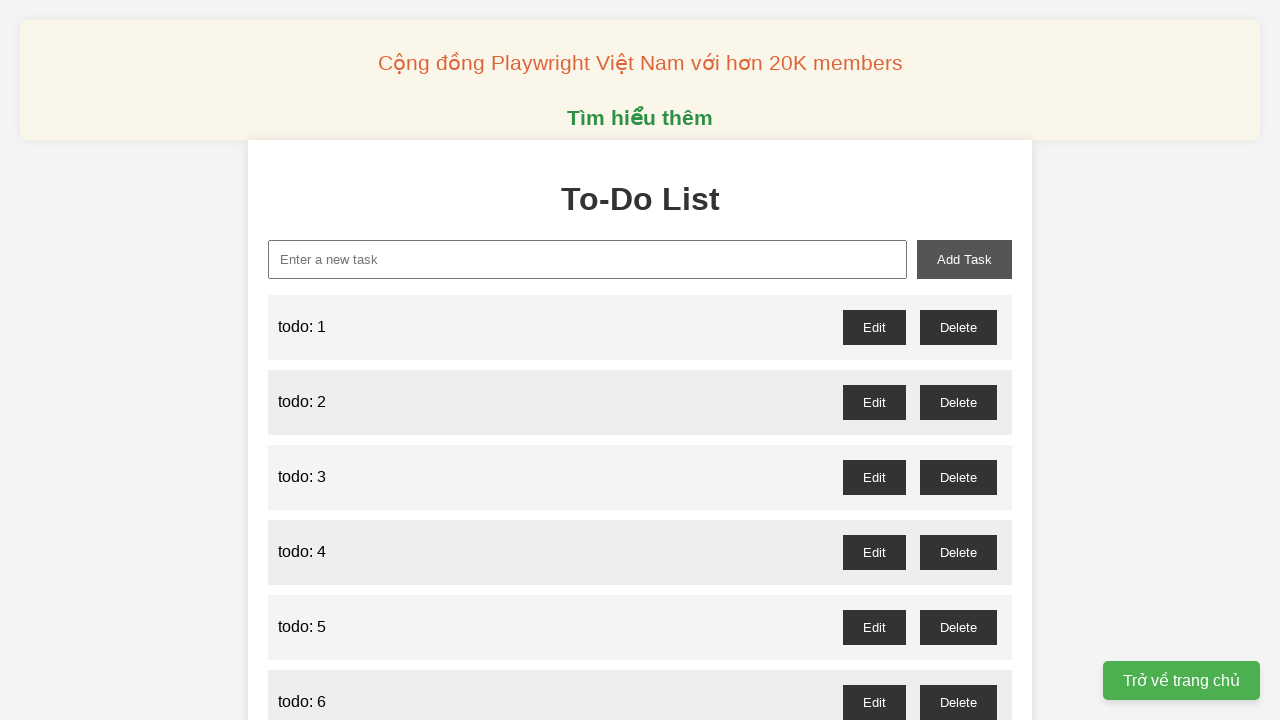

Filled new task input with 'todo: 14' on xpath=//input[@id='new-task']
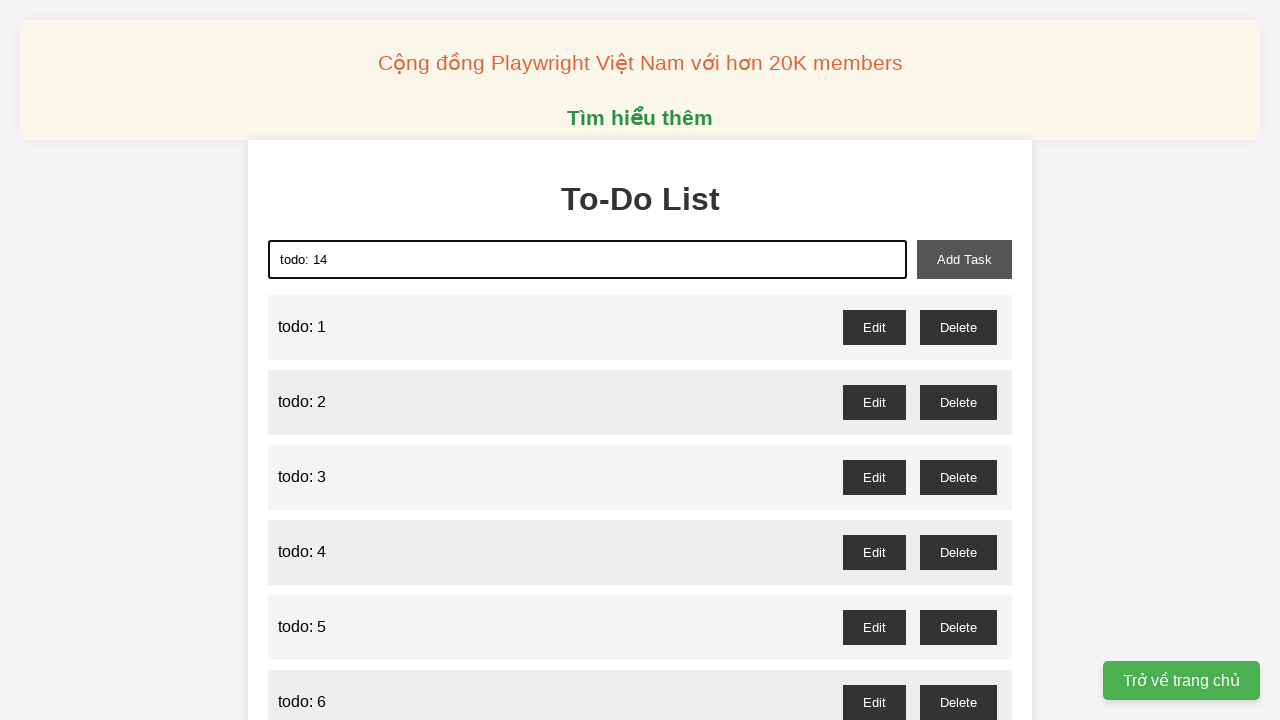

Clicked add task button to add 'todo: 14' at (964, 259) on xpath=//button[@id='add-task']
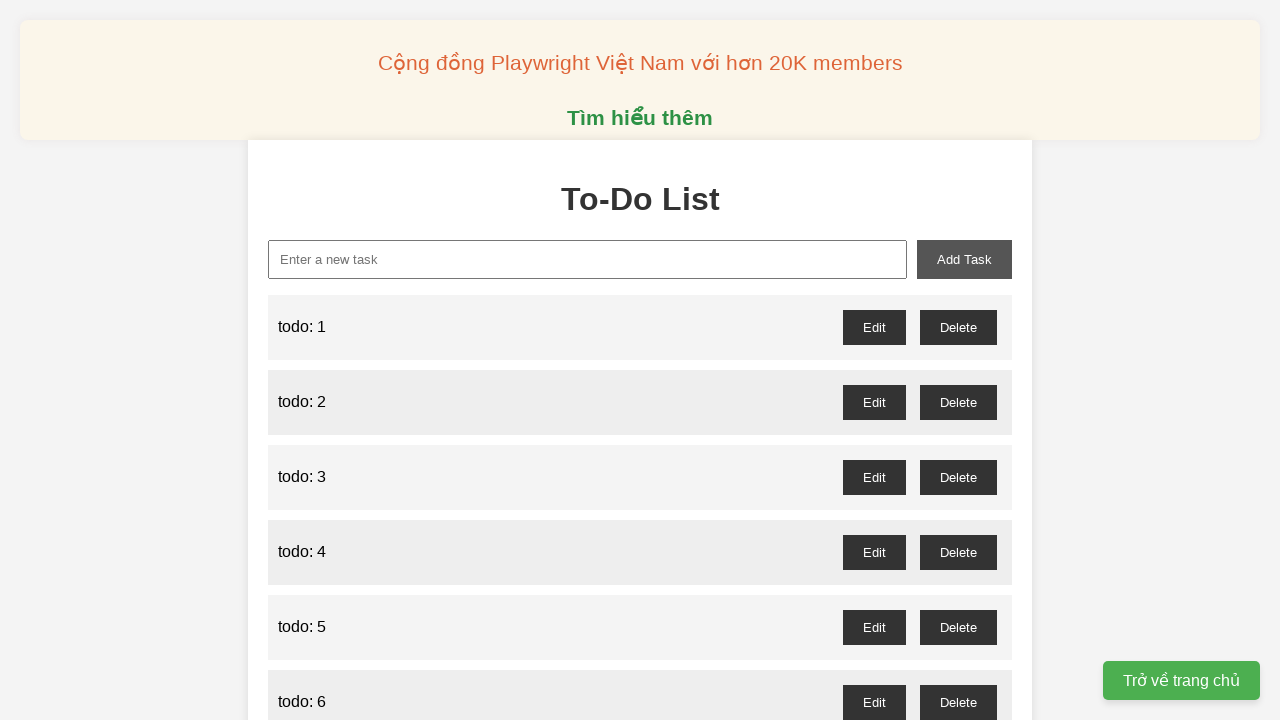

Filled new task input with 'todo: 15' on xpath=//input[@id='new-task']
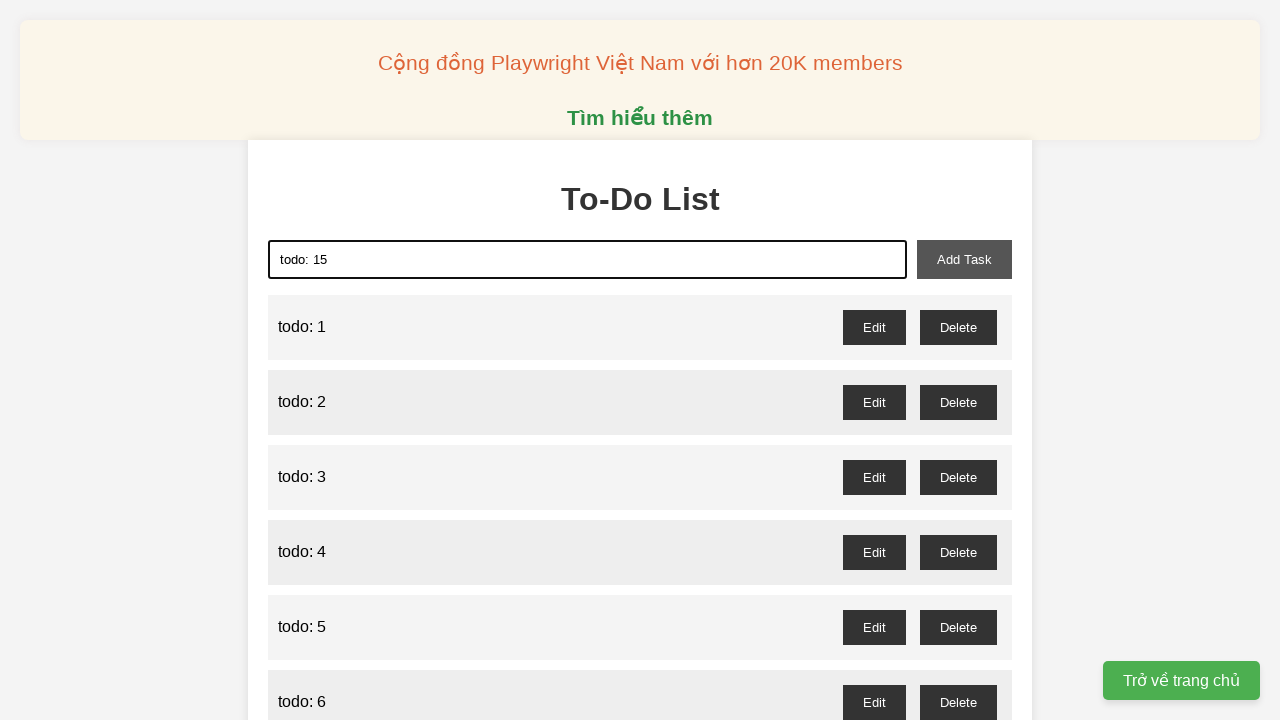

Clicked add task button to add 'todo: 15' at (964, 259) on xpath=//button[@id='add-task']
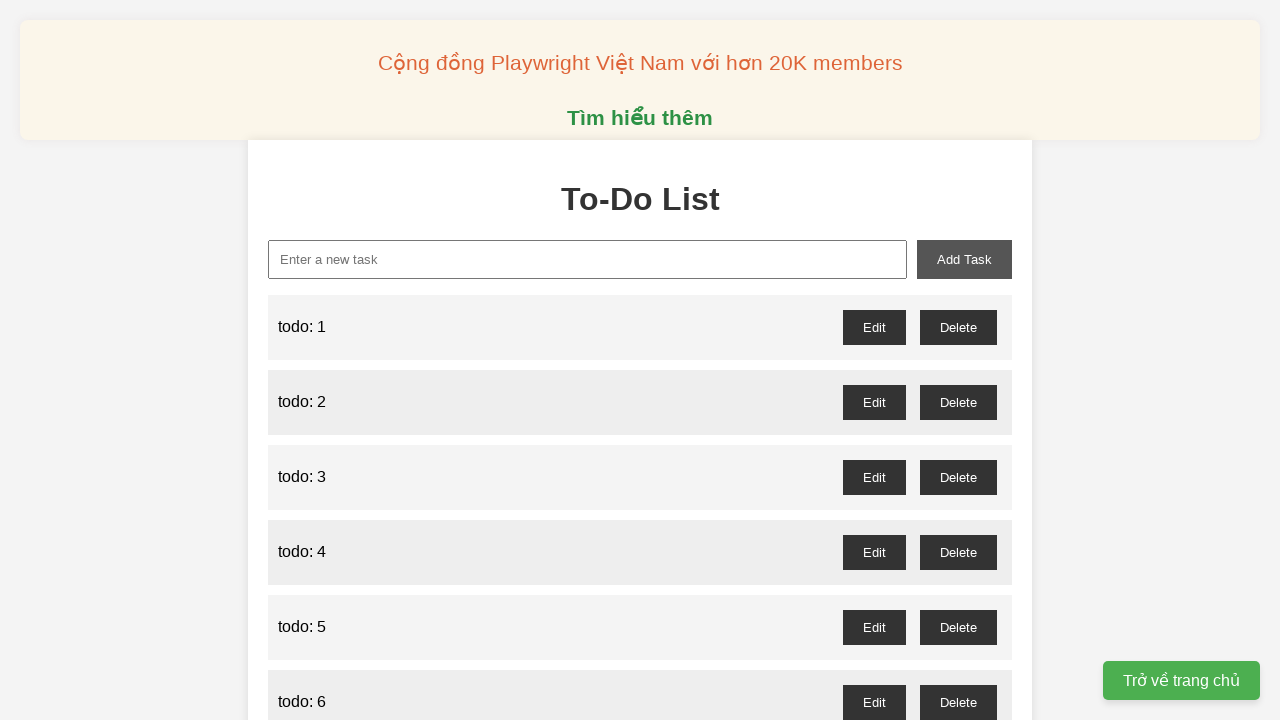

Filled new task input with 'todo: 16' on xpath=//input[@id='new-task']
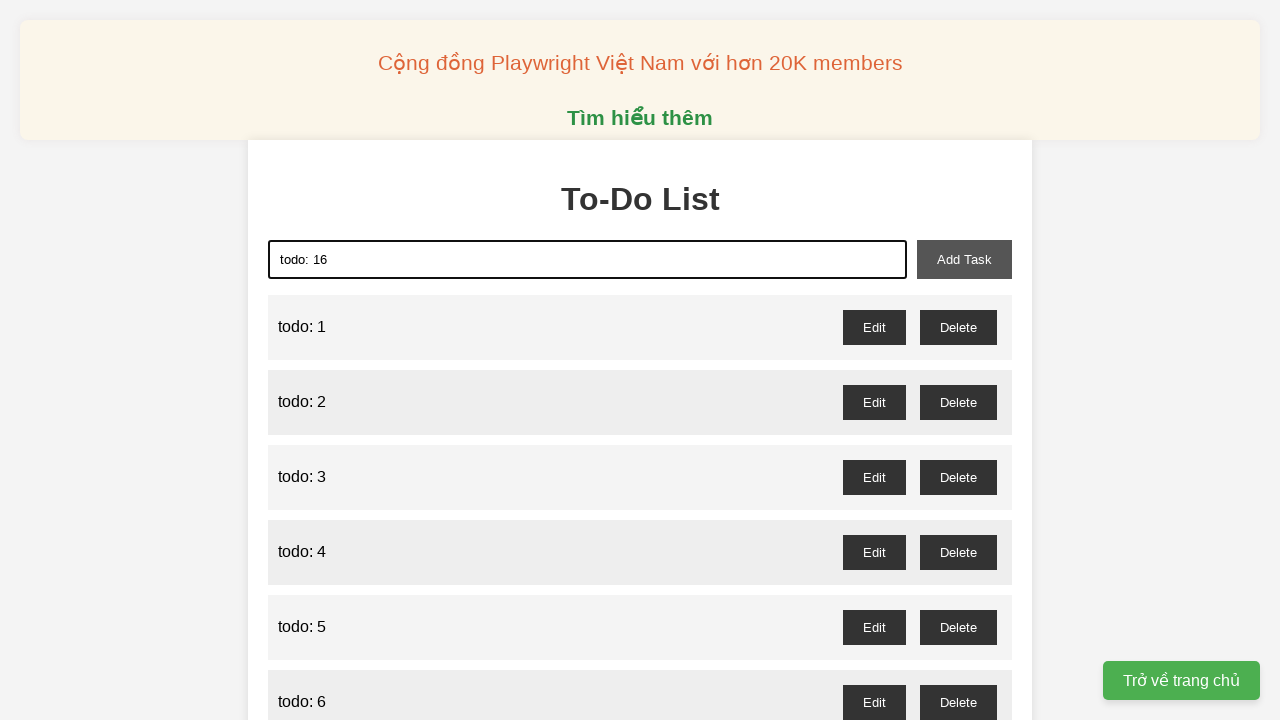

Clicked add task button to add 'todo: 16' at (964, 259) on xpath=//button[@id='add-task']
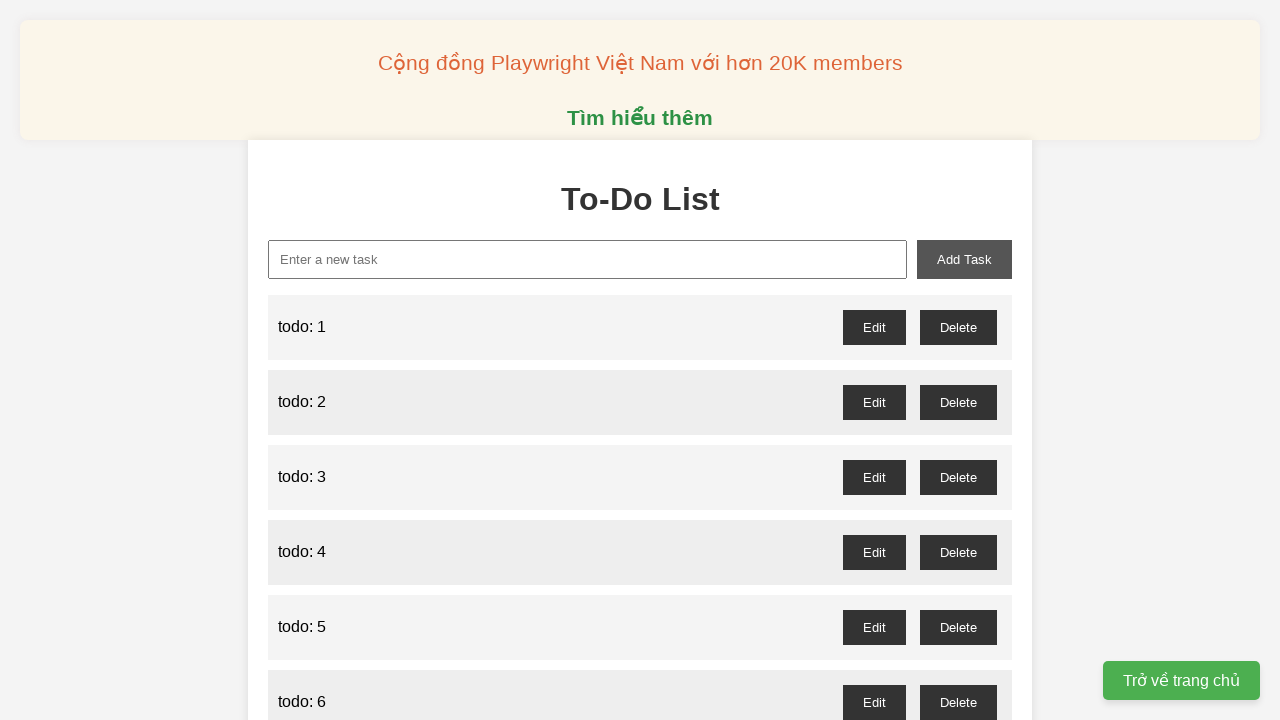

Filled new task input with 'todo: 17' on xpath=//input[@id='new-task']
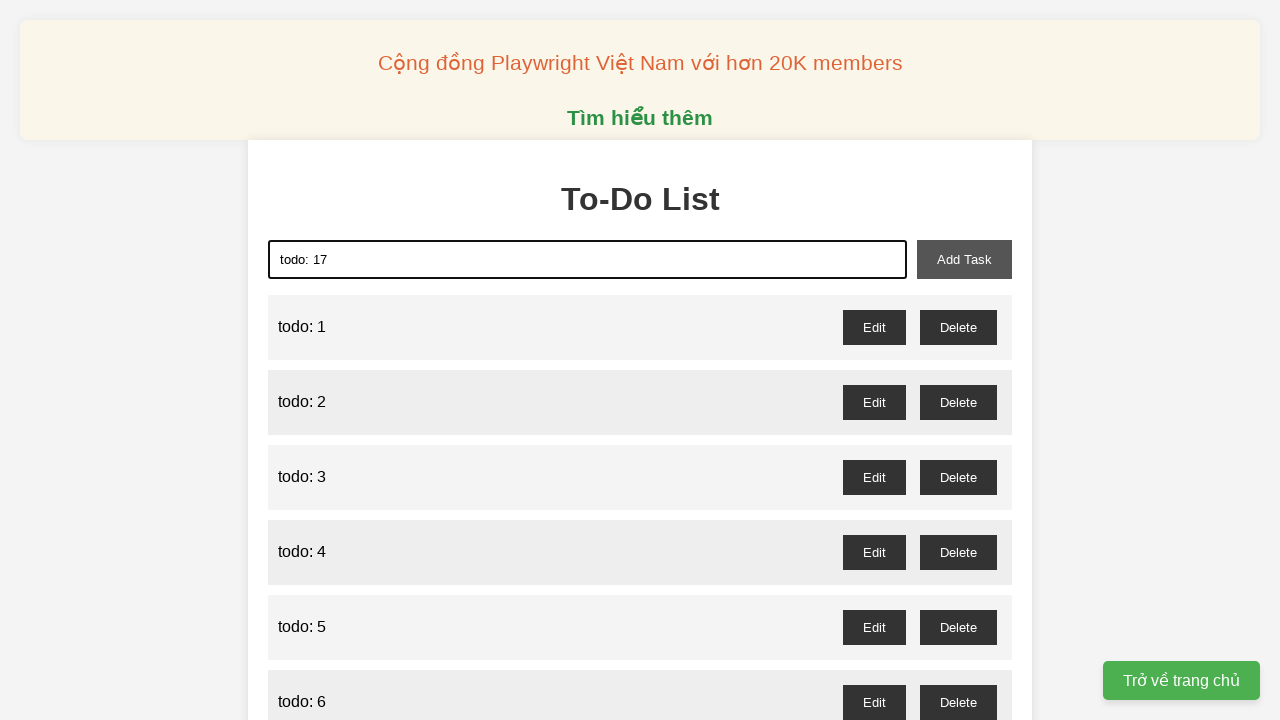

Clicked add task button to add 'todo: 17' at (964, 259) on xpath=//button[@id='add-task']
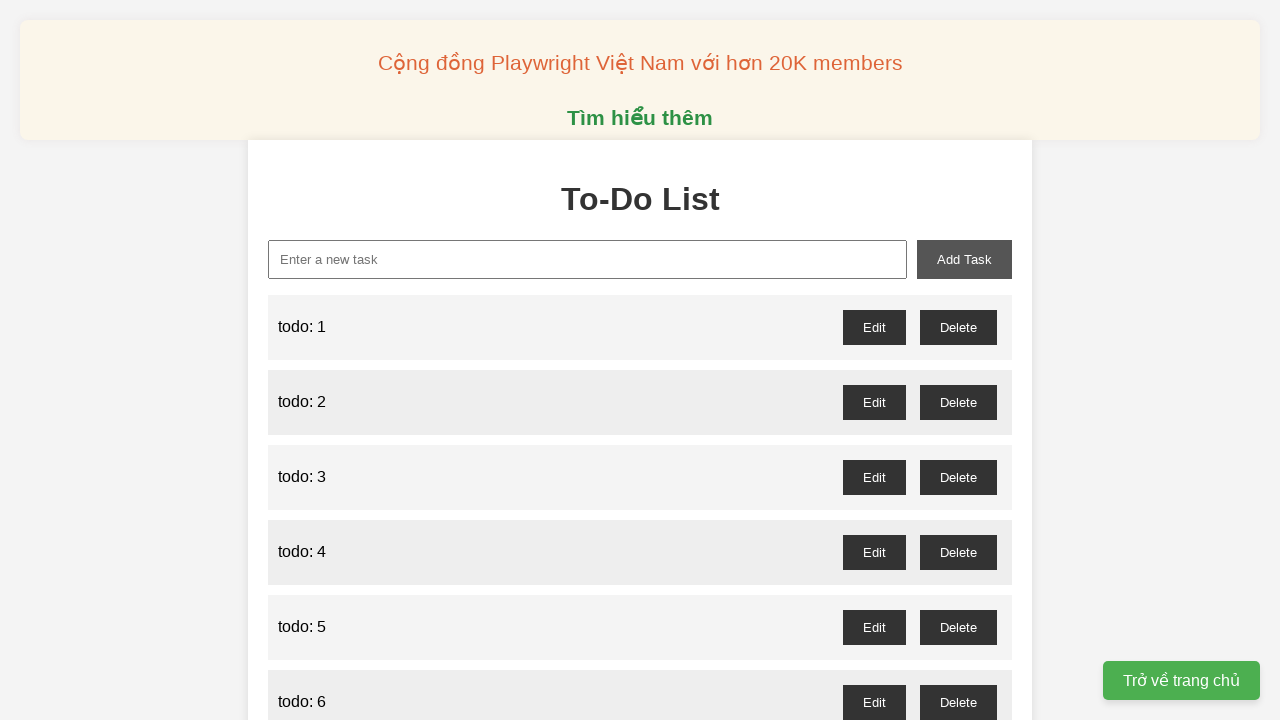

Filled new task input with 'todo: 18' on xpath=//input[@id='new-task']
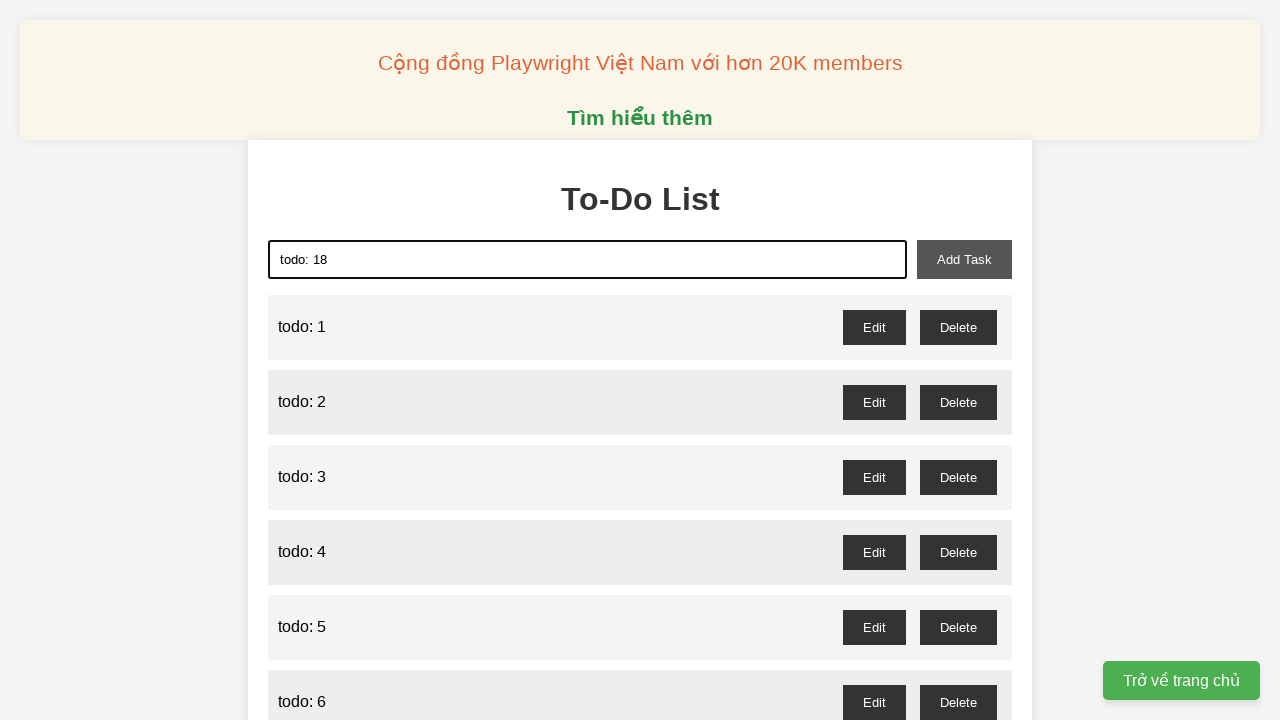

Clicked add task button to add 'todo: 18' at (964, 259) on xpath=//button[@id='add-task']
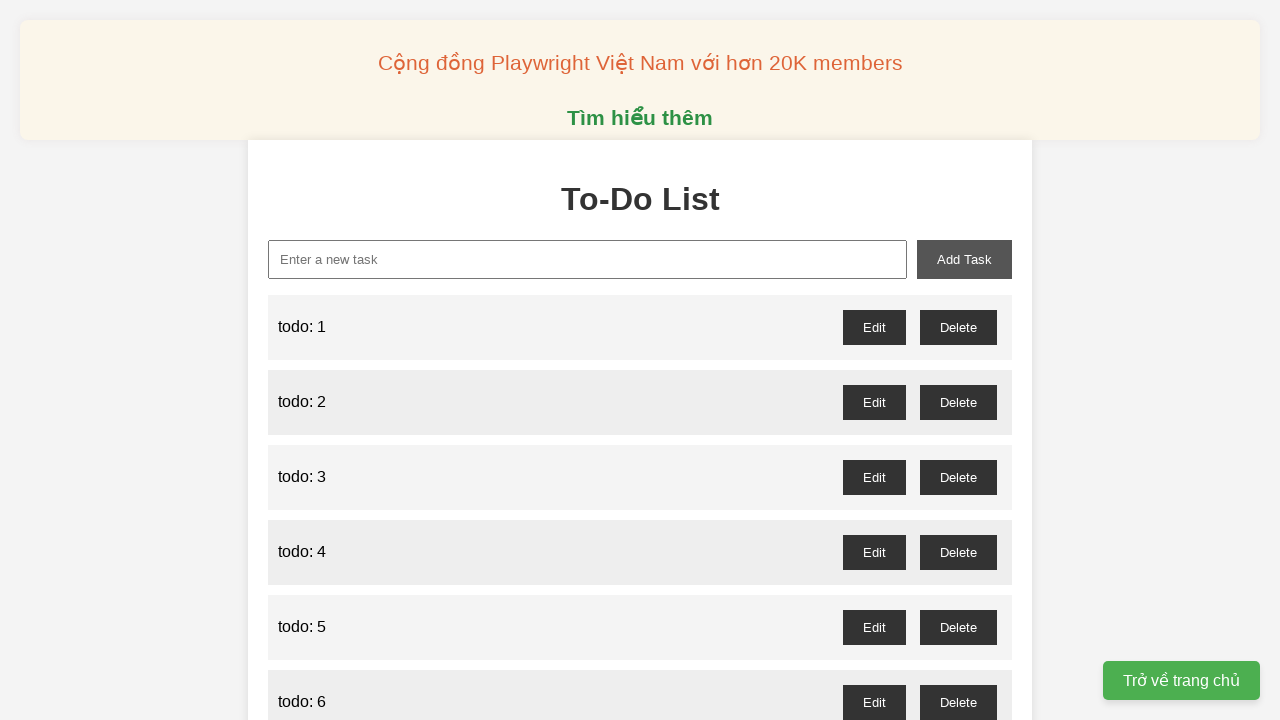

Filled new task input with 'todo: 19' on xpath=//input[@id='new-task']
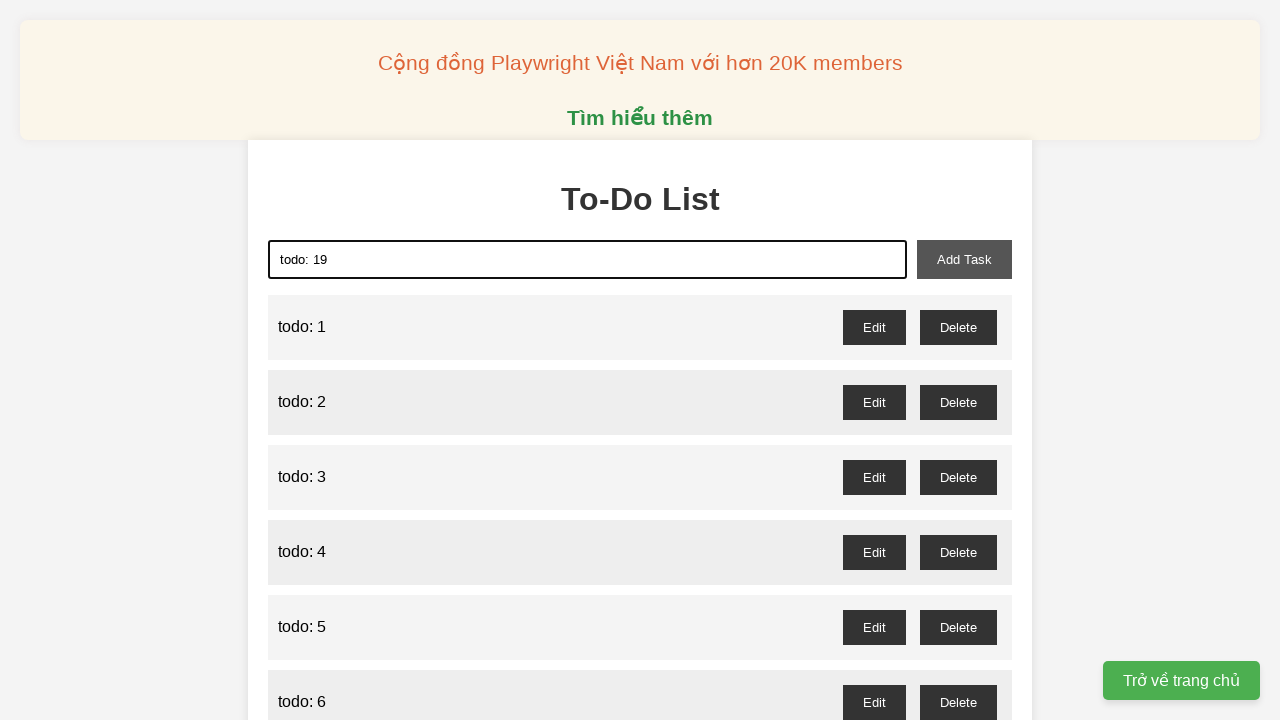

Clicked add task button to add 'todo: 19' at (964, 259) on xpath=//button[@id='add-task']
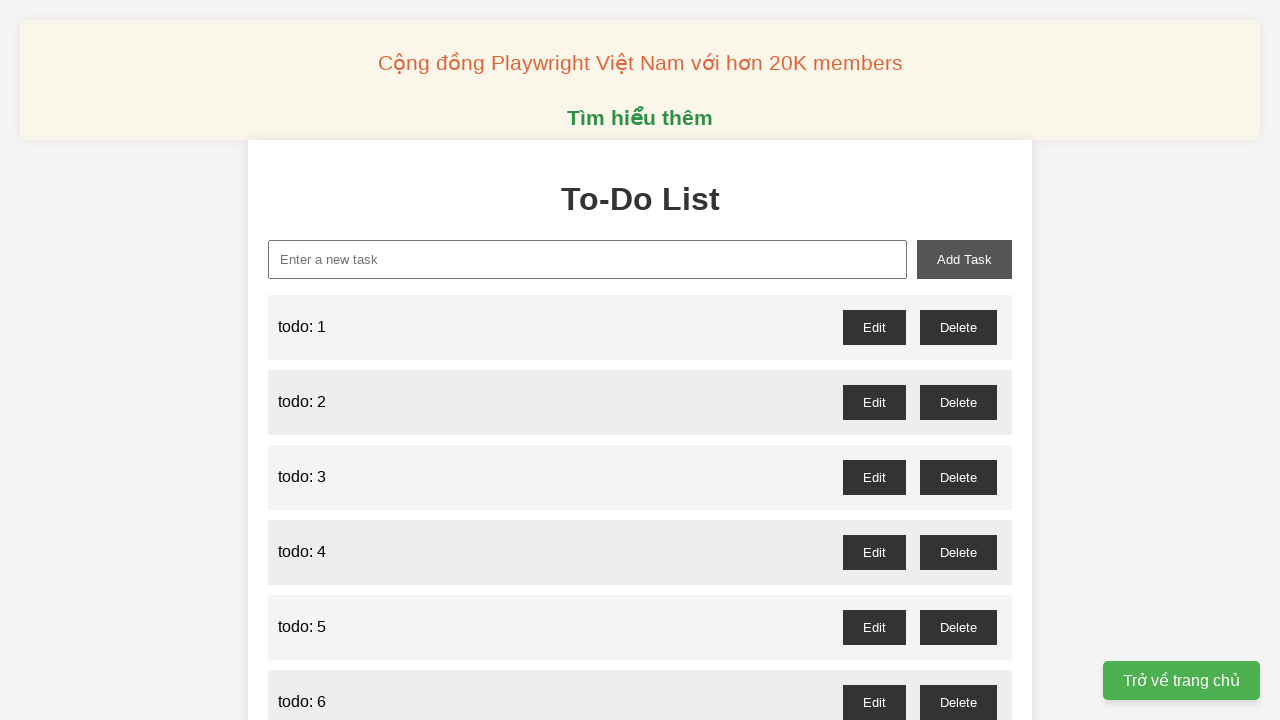

Filled new task input with 'todo: 20' on xpath=//input[@id='new-task']
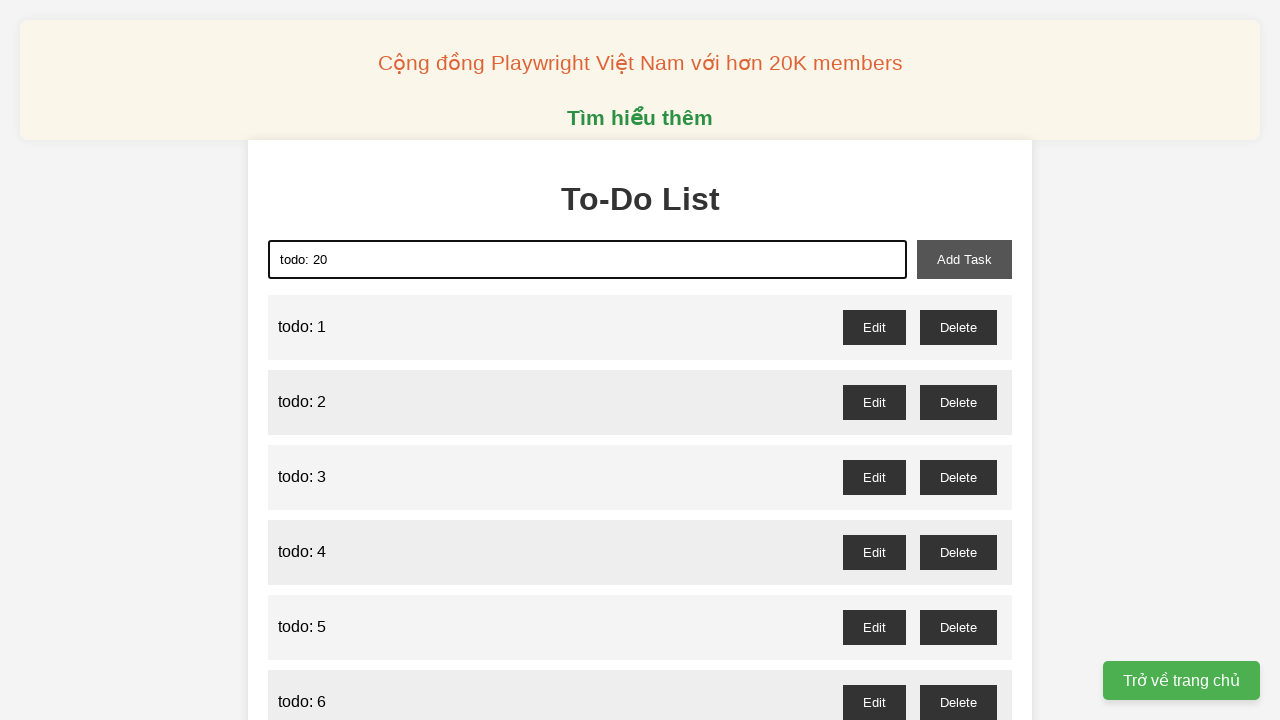

Clicked add task button to add 'todo: 20' at (964, 259) on xpath=//button[@id='add-task']
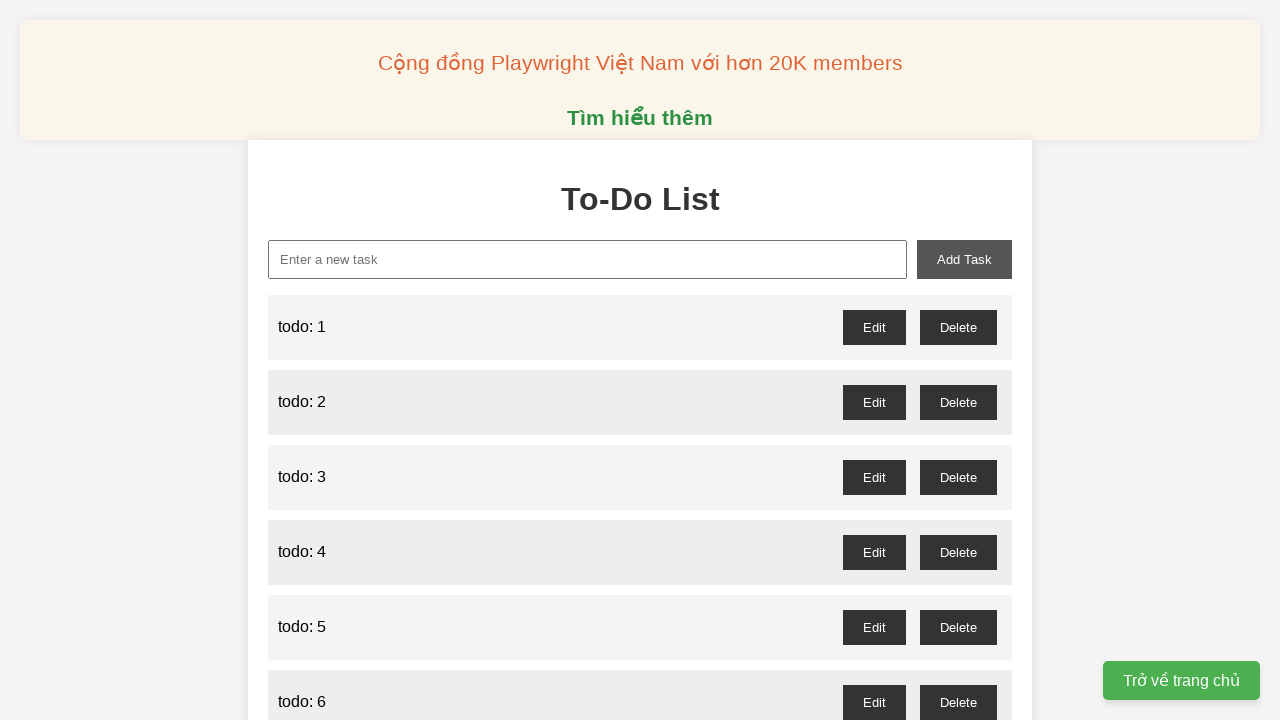

Filled new task input with 'todo: 21' on xpath=//input[@id='new-task']
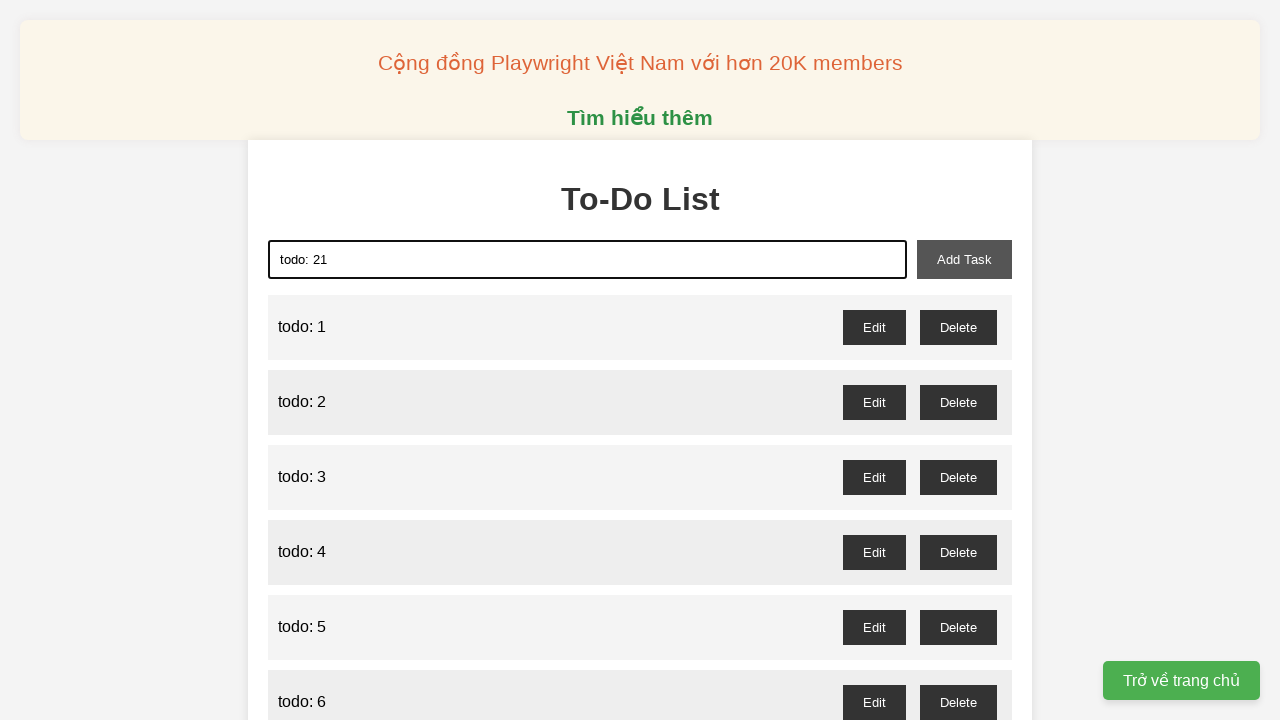

Clicked add task button to add 'todo: 21' at (964, 259) on xpath=//button[@id='add-task']
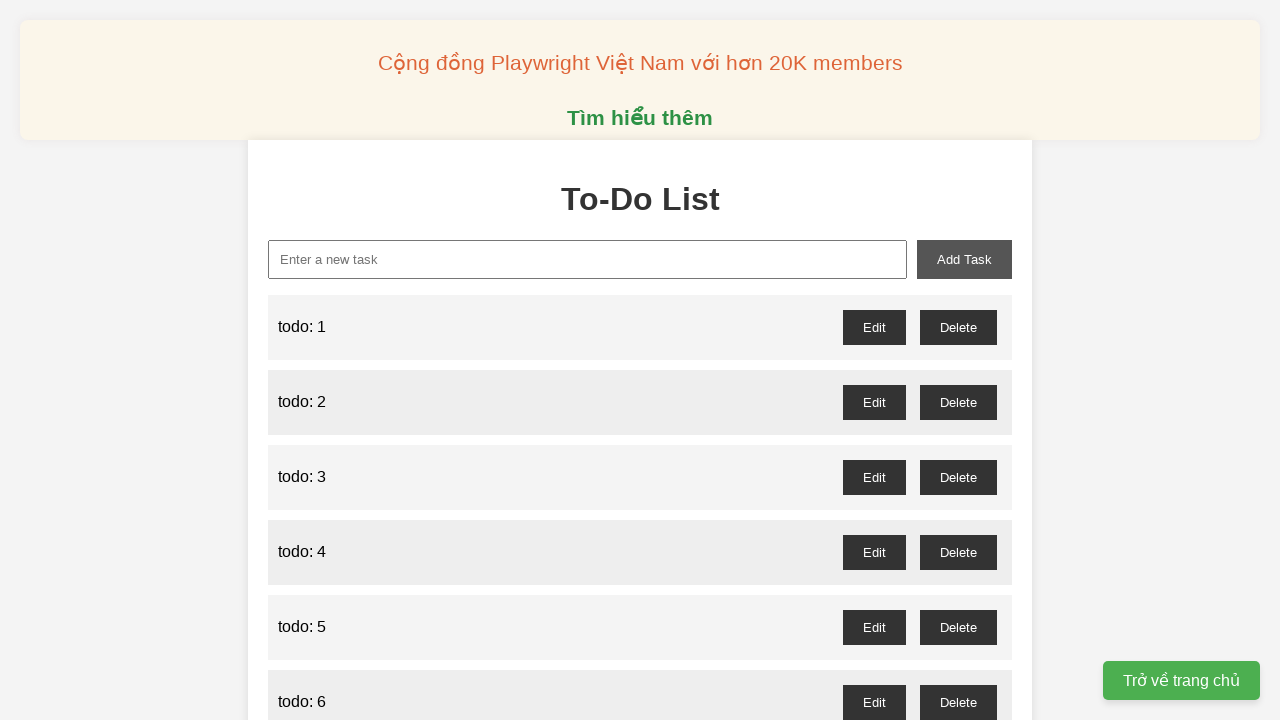

Filled new task input with 'todo: 22' on xpath=//input[@id='new-task']
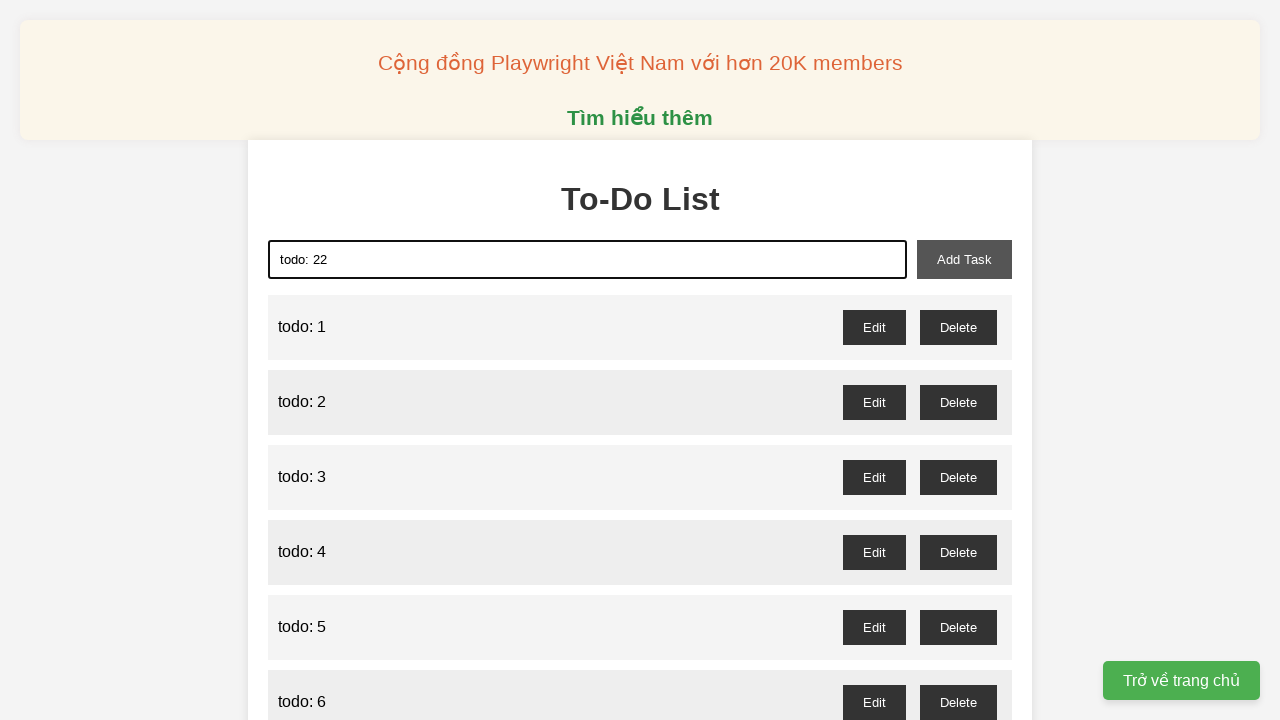

Clicked add task button to add 'todo: 22' at (964, 259) on xpath=//button[@id='add-task']
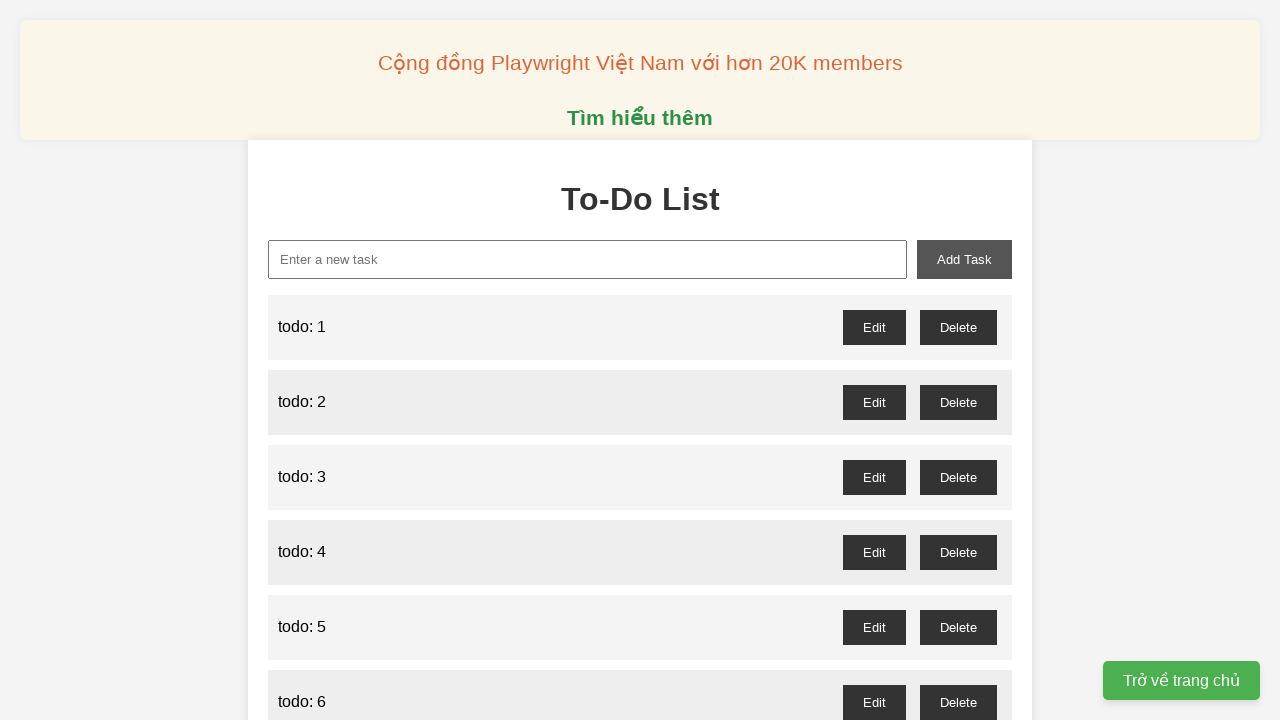

Filled new task input with 'todo: 23' on xpath=//input[@id='new-task']
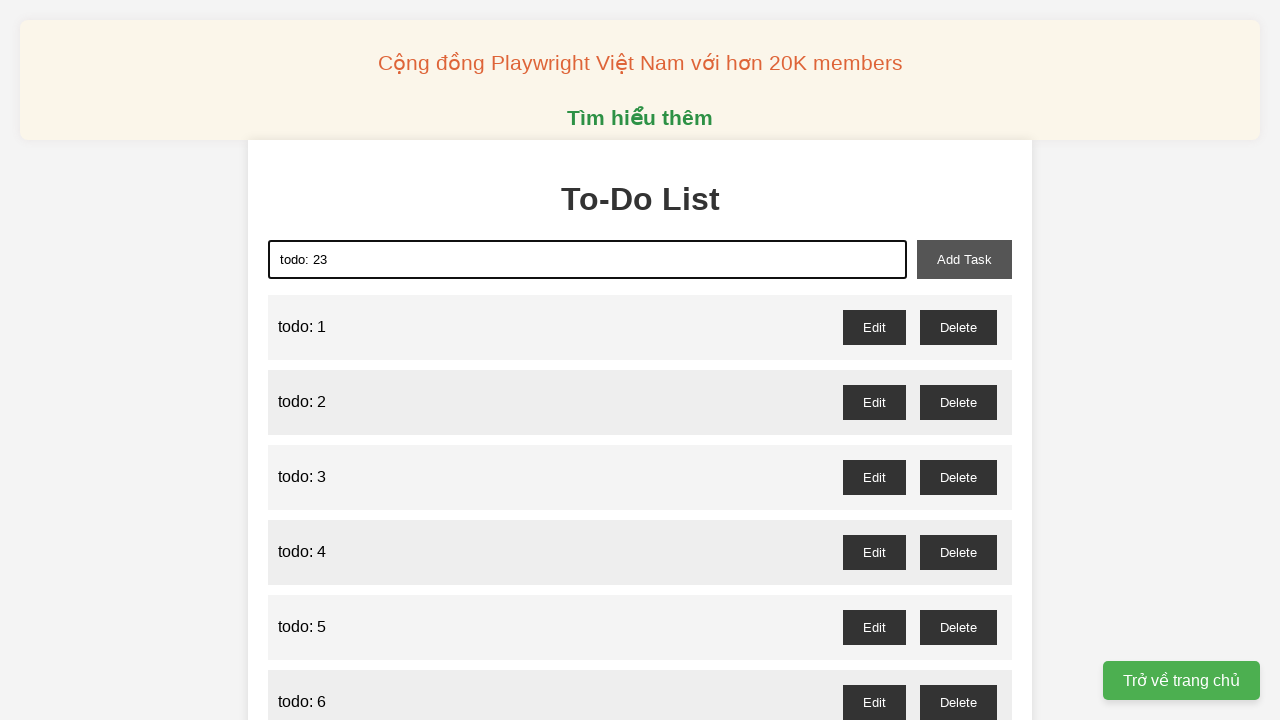

Clicked add task button to add 'todo: 23' at (964, 259) on xpath=//button[@id='add-task']
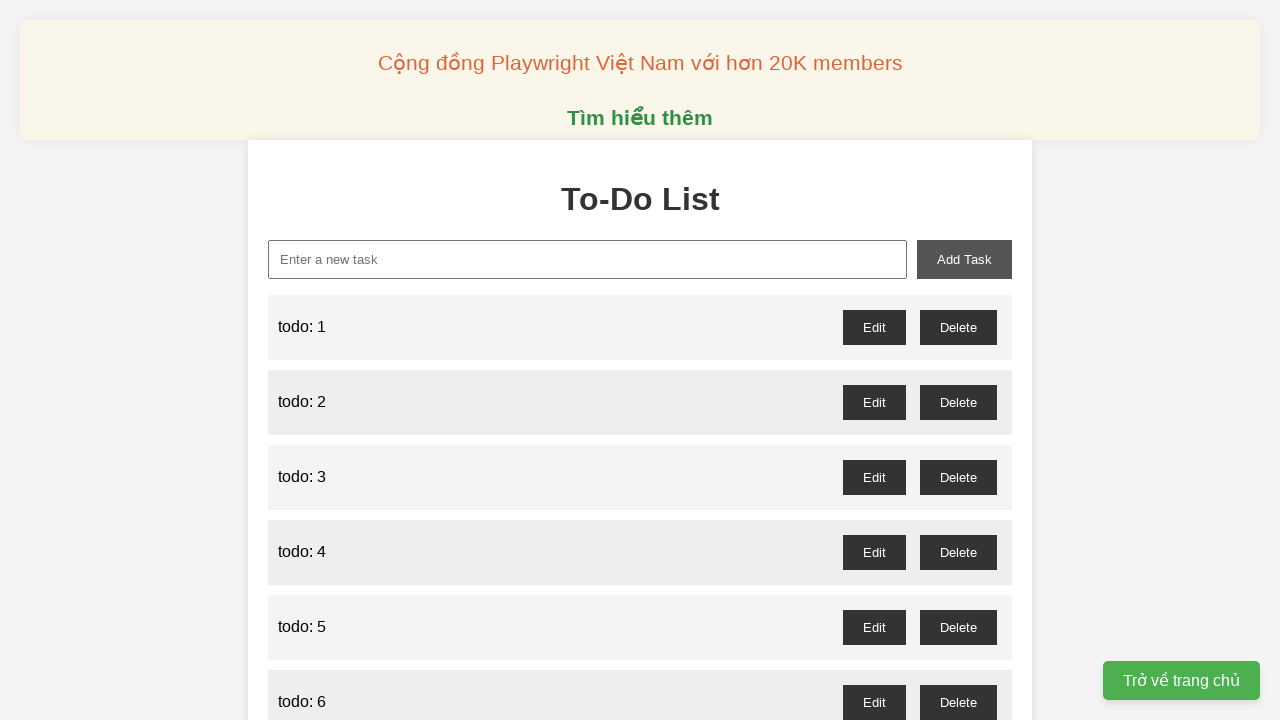

Filled new task input with 'todo: 24' on xpath=//input[@id='new-task']
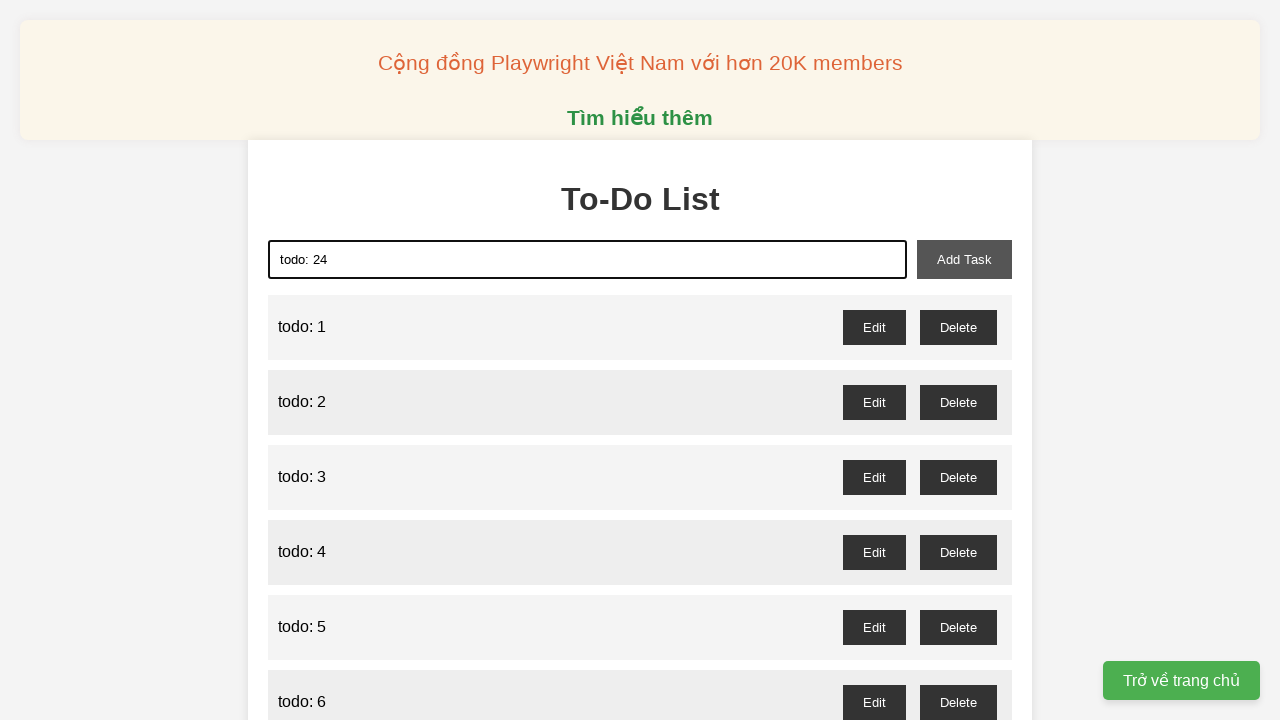

Clicked add task button to add 'todo: 24' at (964, 259) on xpath=//button[@id='add-task']
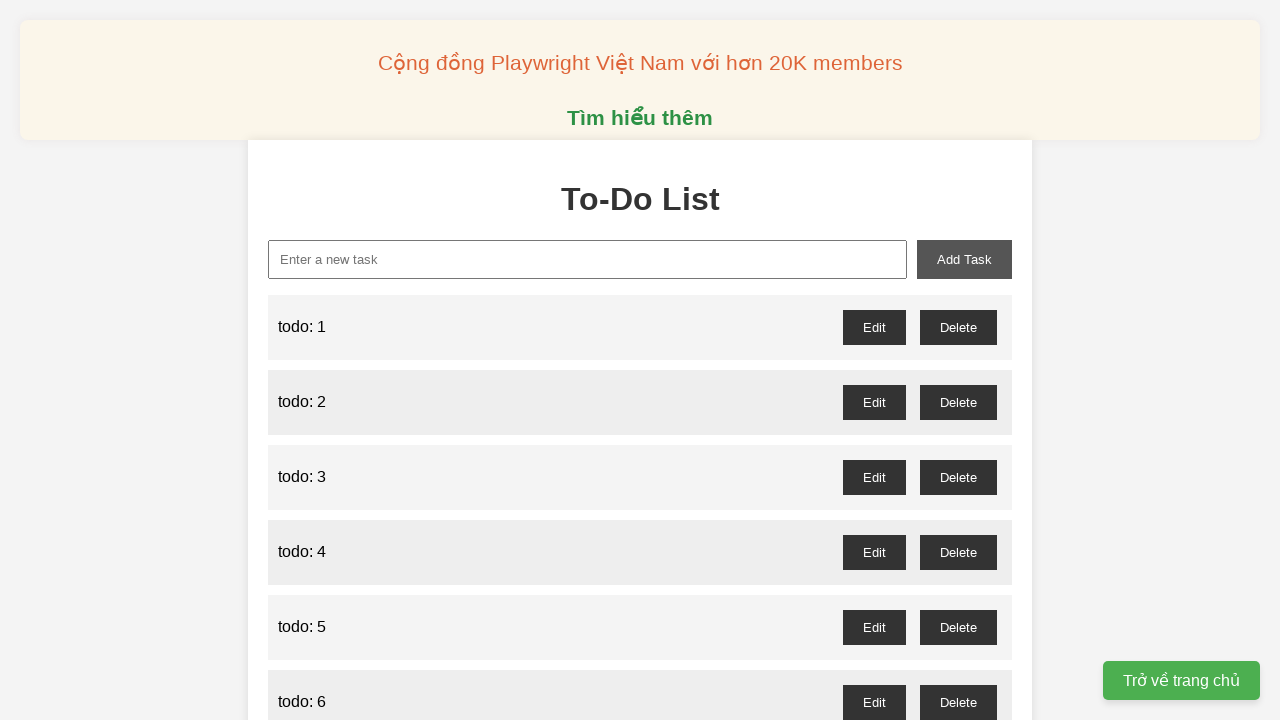

Filled new task input with 'todo: 25' on xpath=//input[@id='new-task']
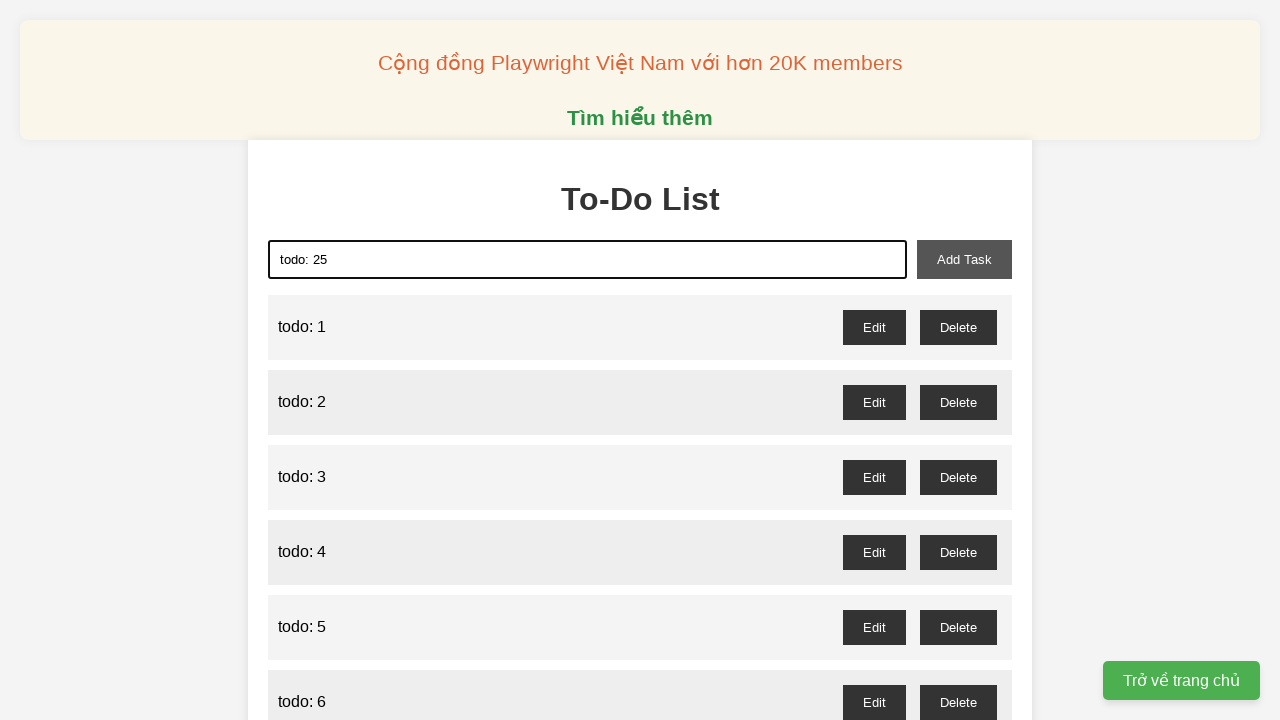

Clicked add task button to add 'todo: 25' at (964, 259) on xpath=//button[@id='add-task']
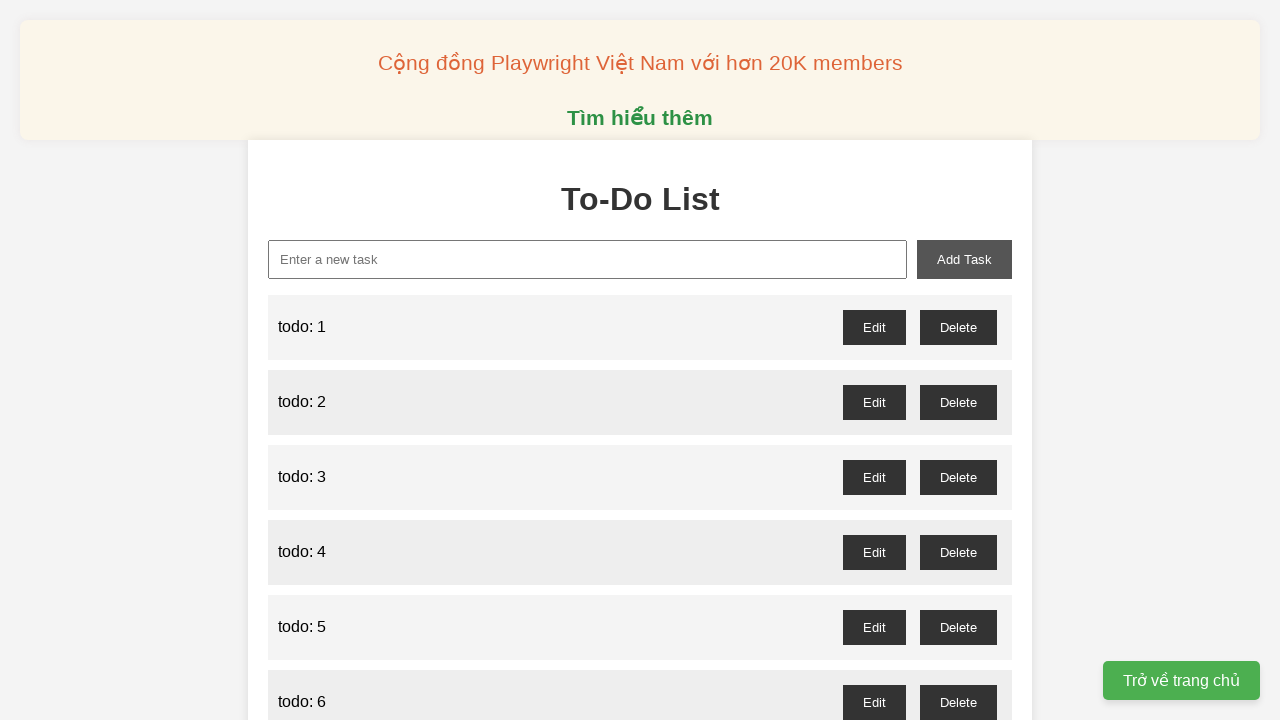

Filled new task input with 'todo: 26' on xpath=//input[@id='new-task']
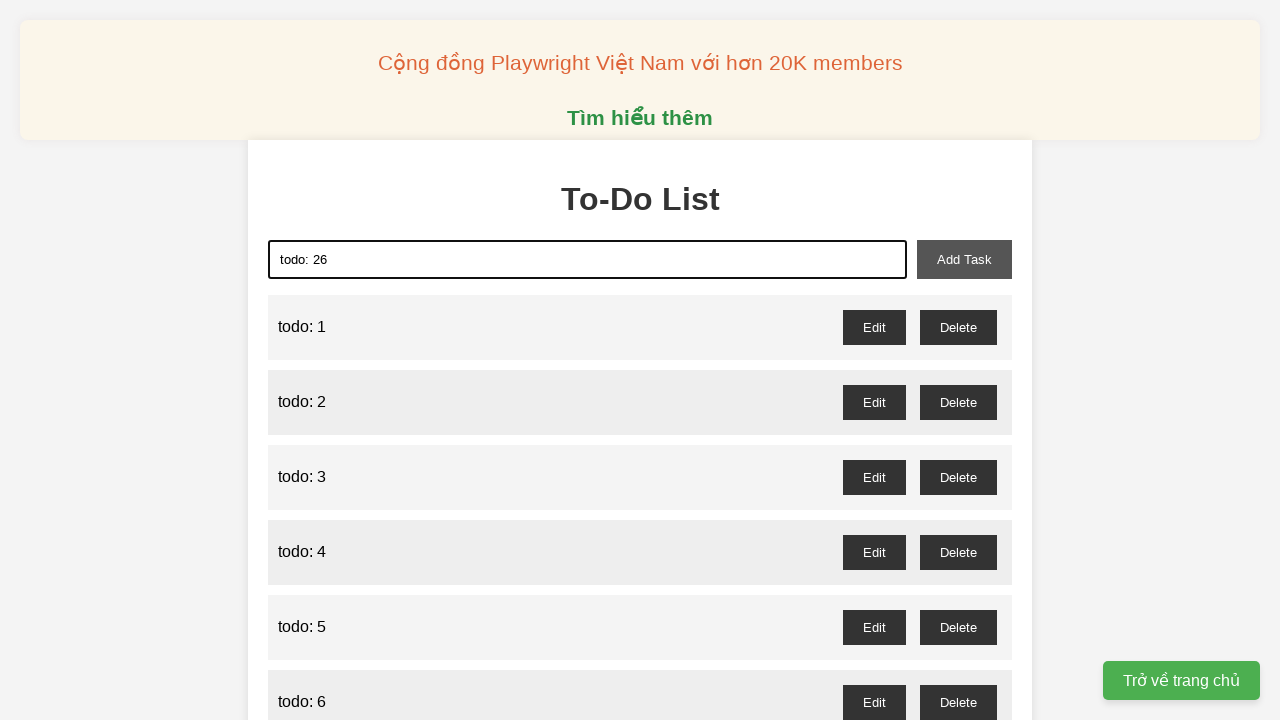

Clicked add task button to add 'todo: 26' at (964, 259) on xpath=//button[@id='add-task']
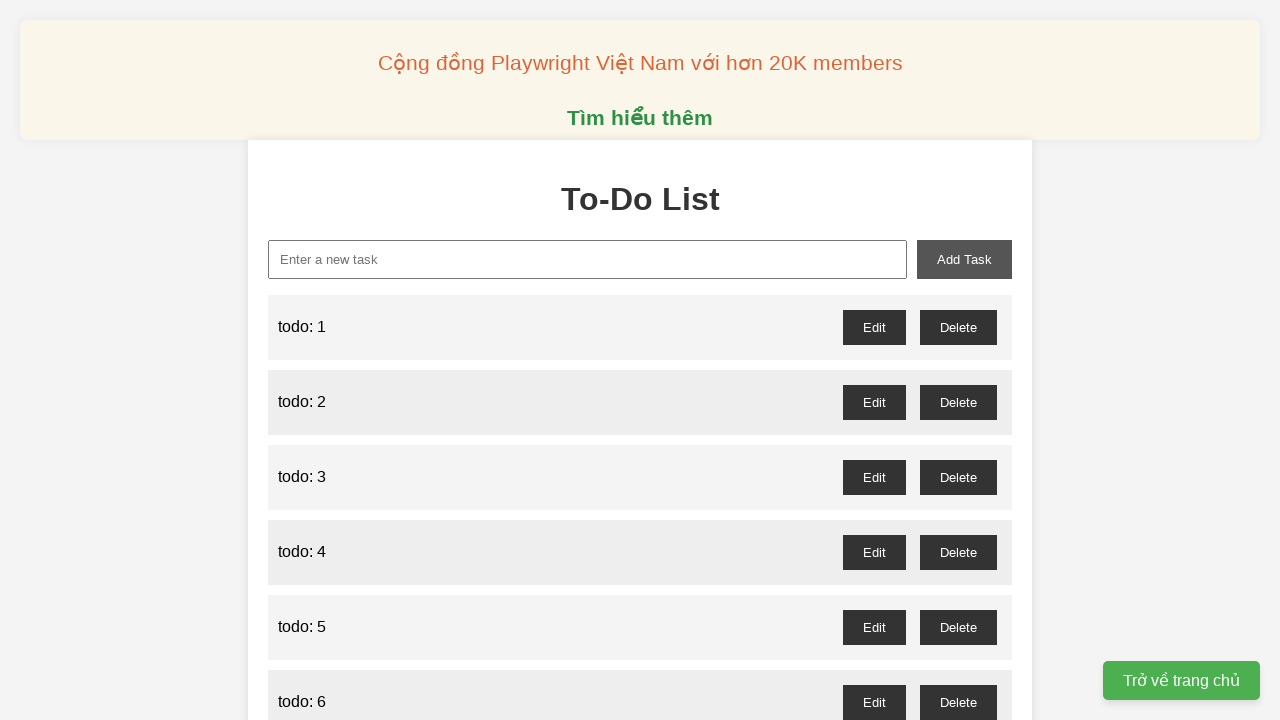

Filled new task input with 'todo: 27' on xpath=//input[@id='new-task']
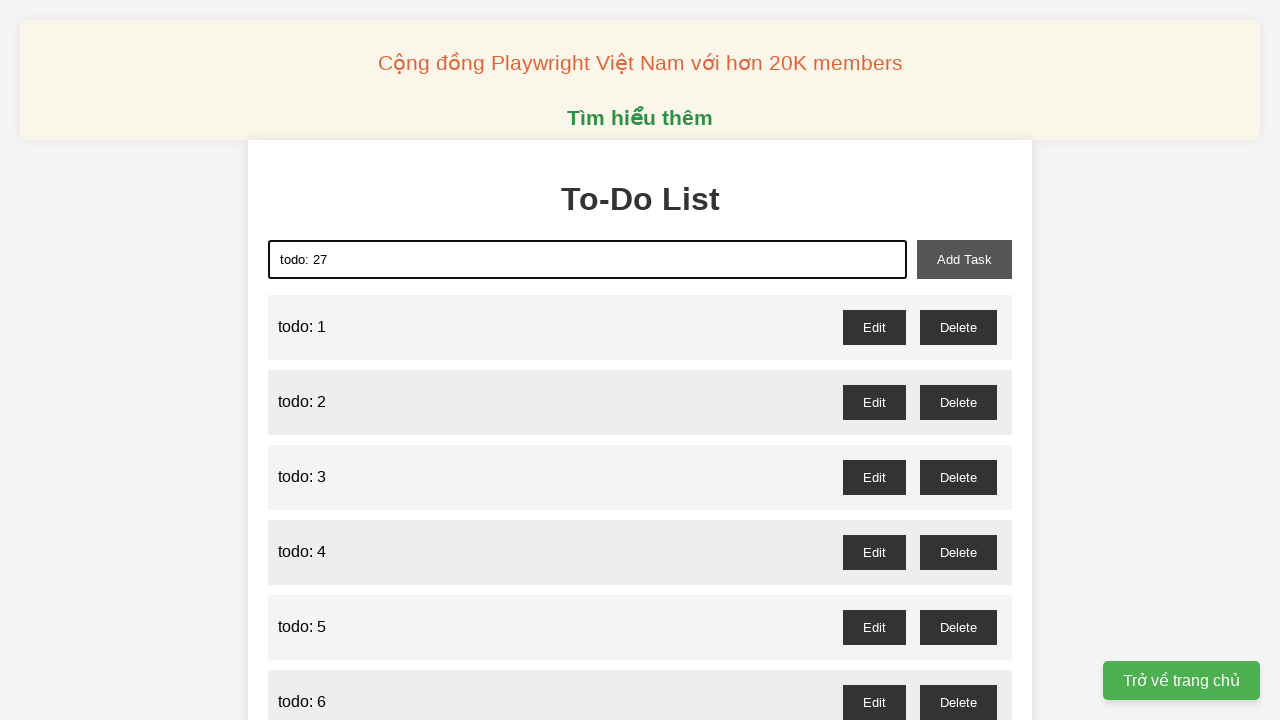

Clicked add task button to add 'todo: 27' at (964, 259) on xpath=//button[@id='add-task']
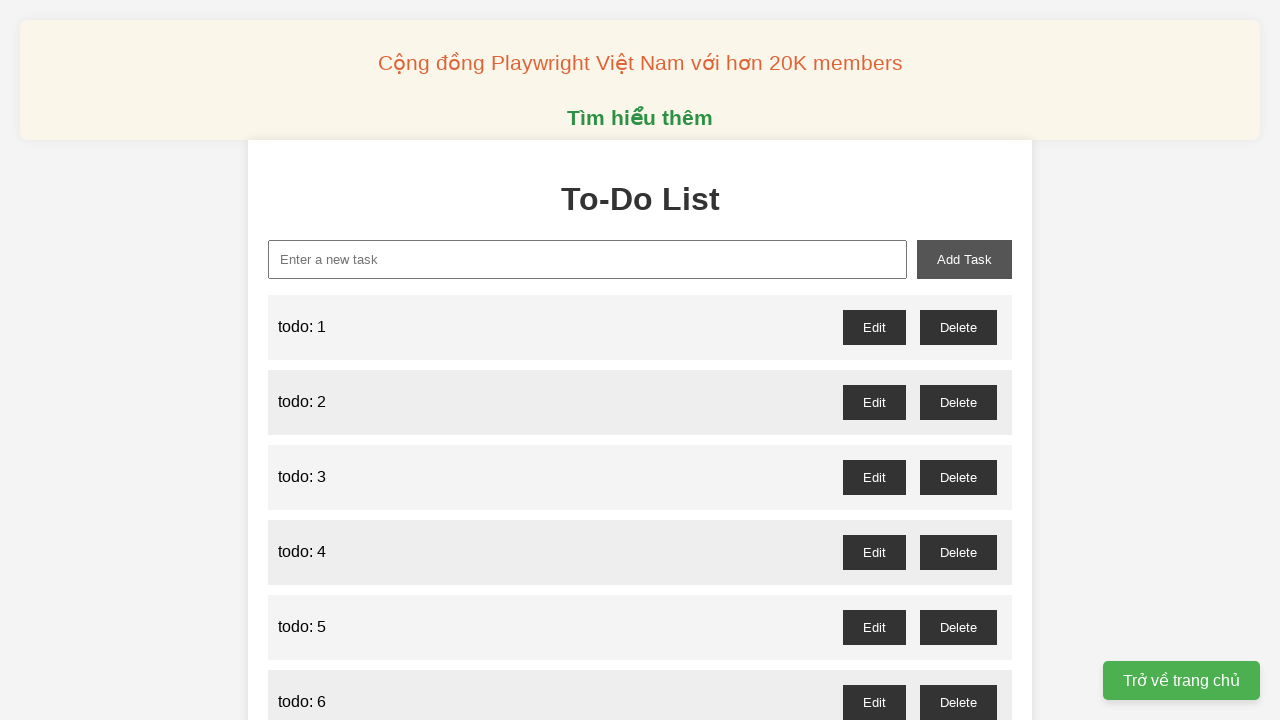

Filled new task input with 'todo: 28' on xpath=//input[@id='new-task']
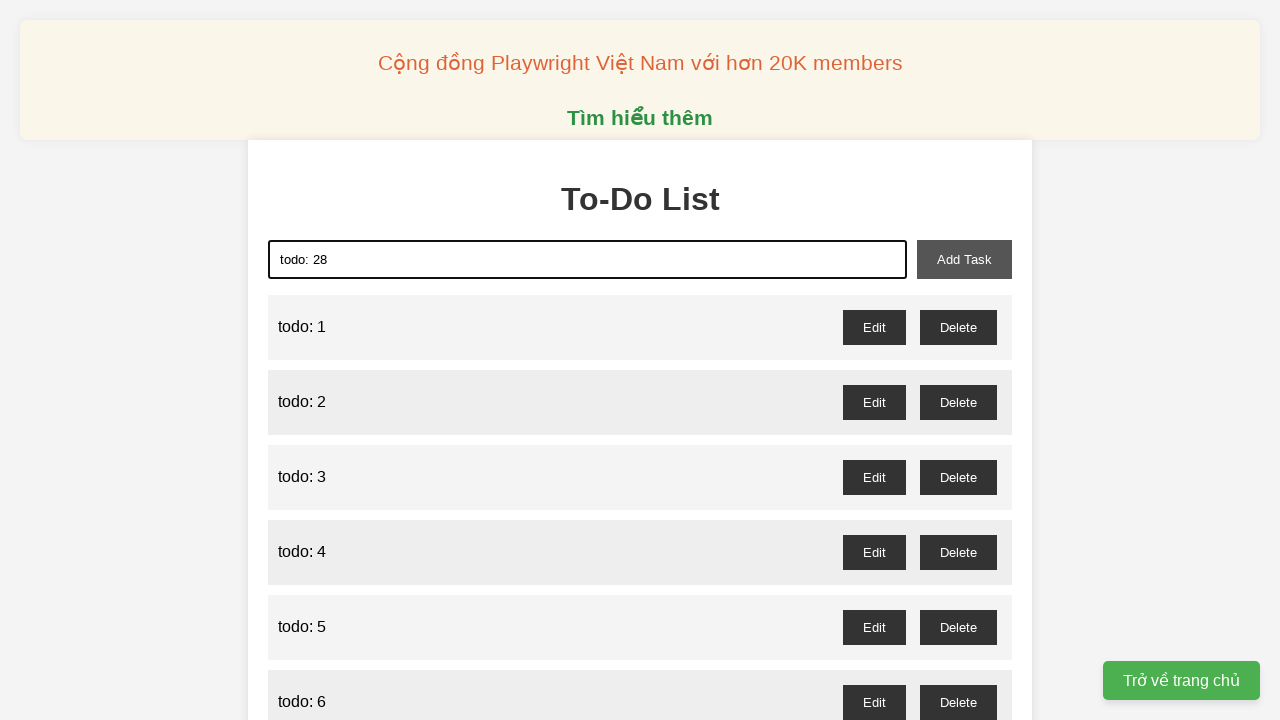

Clicked add task button to add 'todo: 28' at (964, 259) on xpath=//button[@id='add-task']
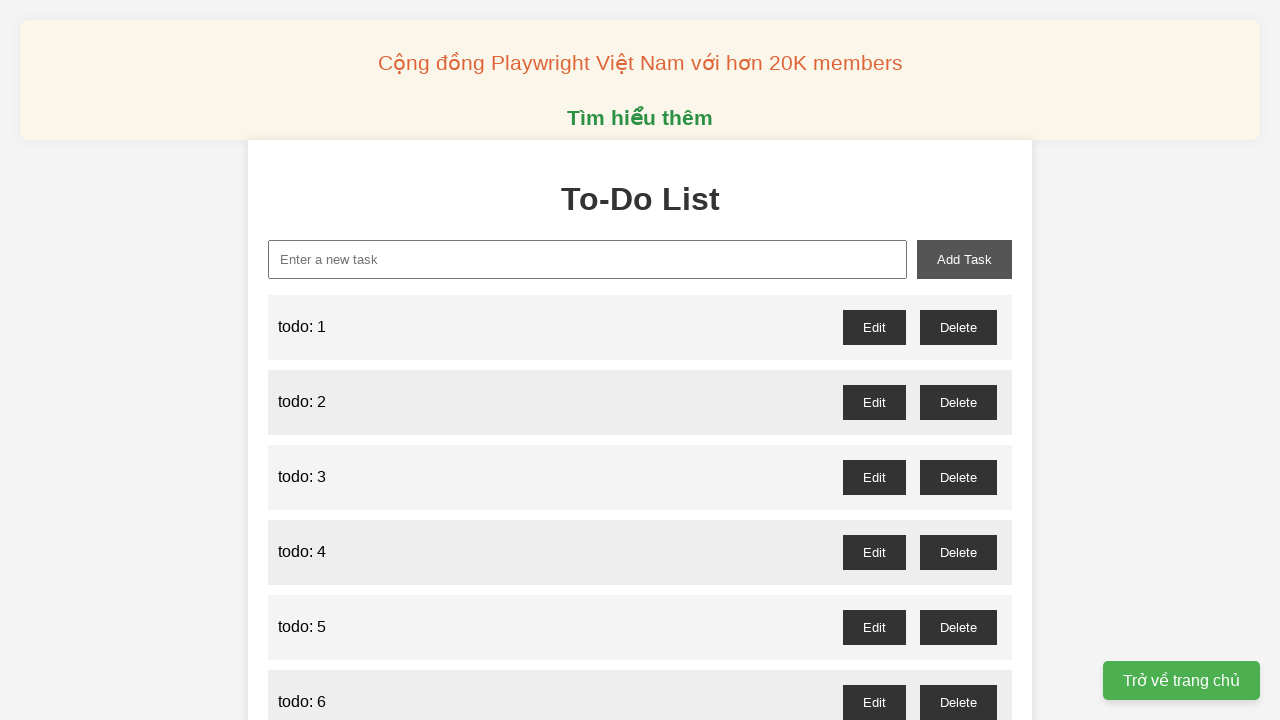

Filled new task input with 'todo: 29' on xpath=//input[@id='new-task']
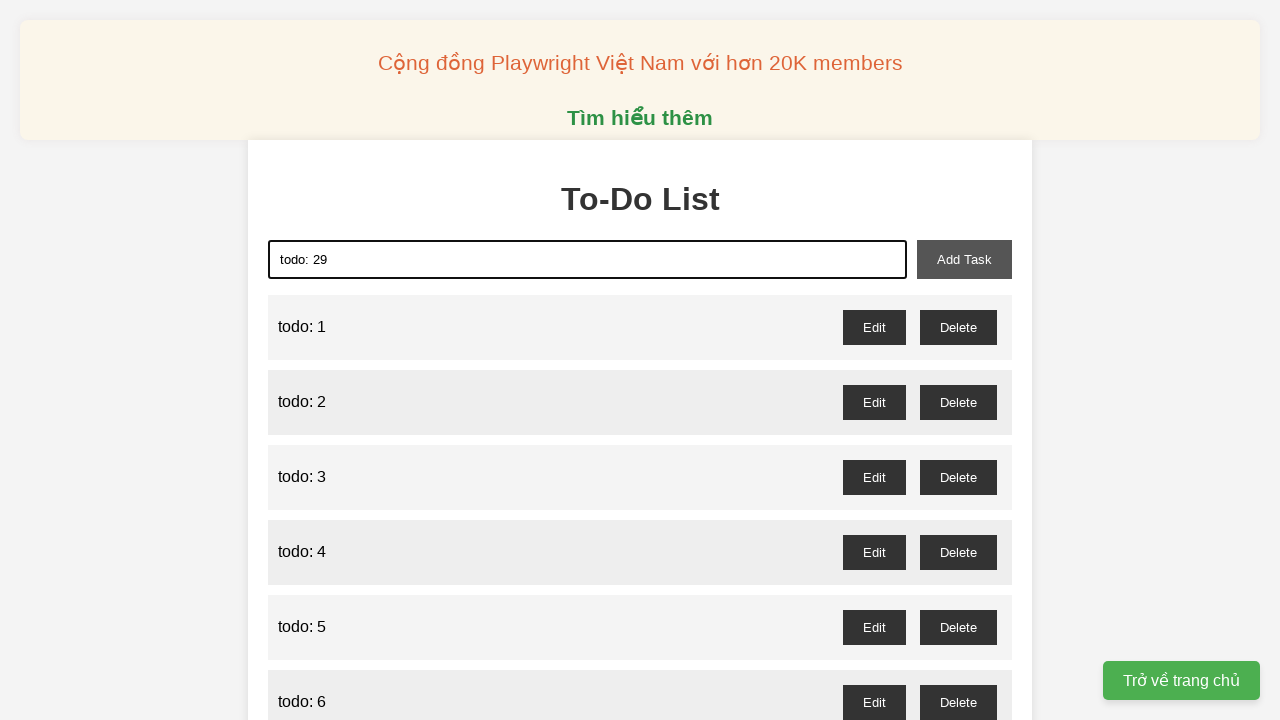

Clicked add task button to add 'todo: 29' at (964, 259) on xpath=//button[@id='add-task']
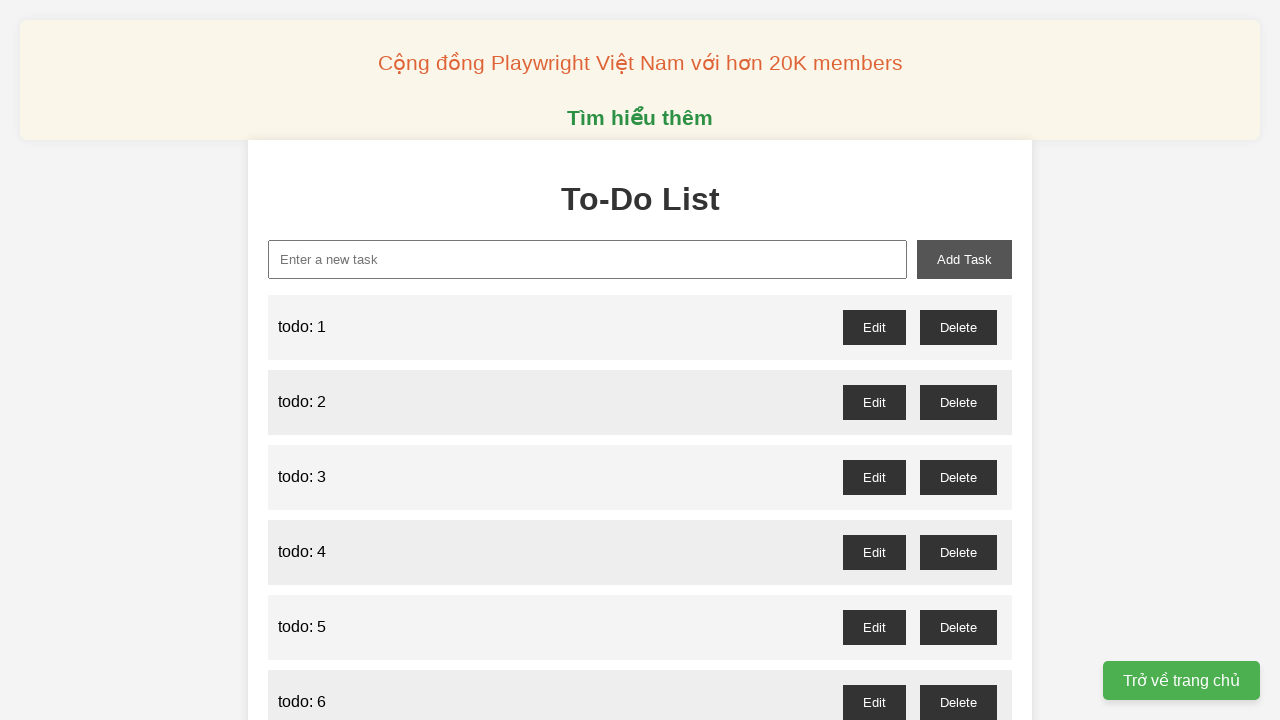

Filled new task input with 'todo: 30' on xpath=//input[@id='new-task']
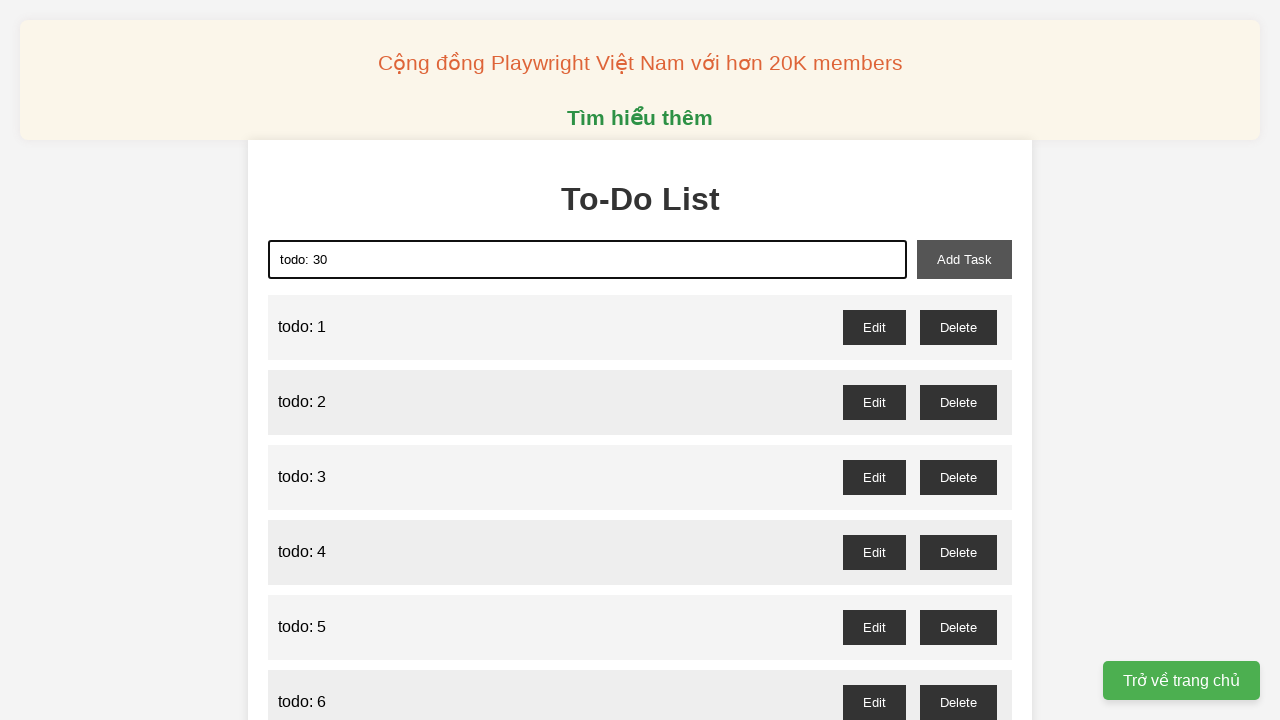

Clicked add task button to add 'todo: 30' at (964, 259) on xpath=//button[@id='add-task']
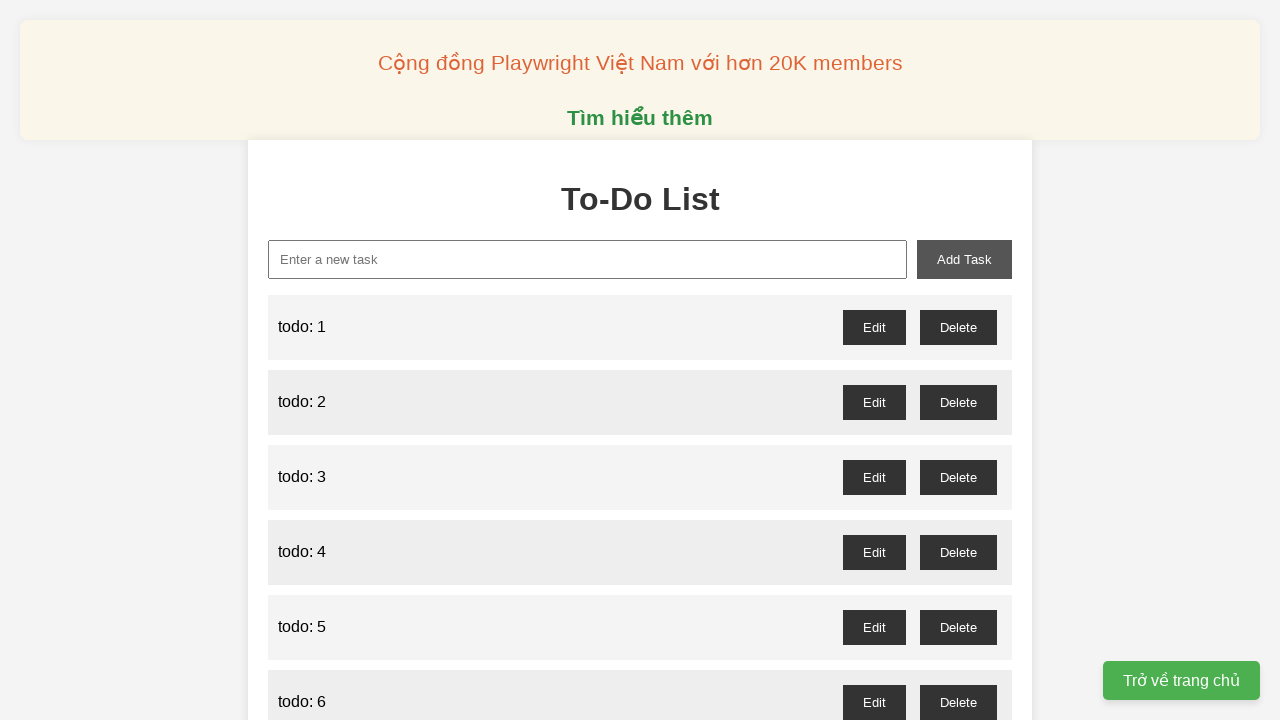

Filled new task input with 'todo: 31' on xpath=//input[@id='new-task']
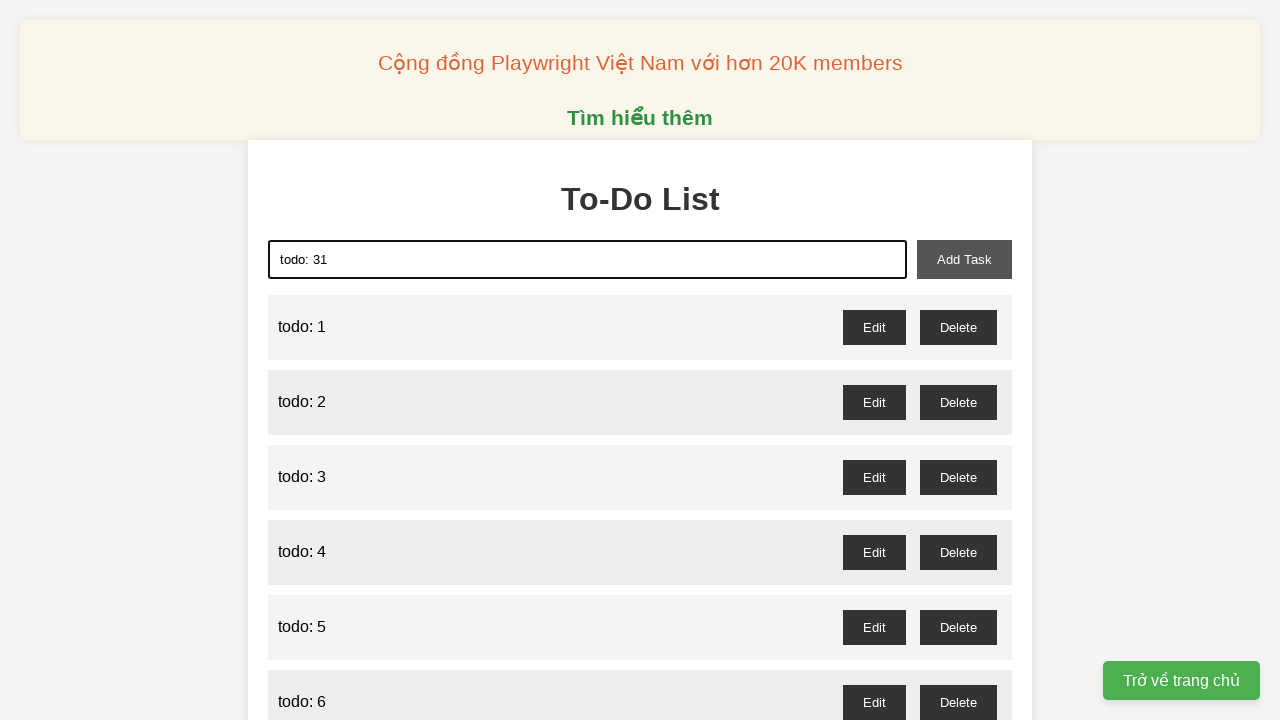

Clicked add task button to add 'todo: 31' at (964, 259) on xpath=//button[@id='add-task']
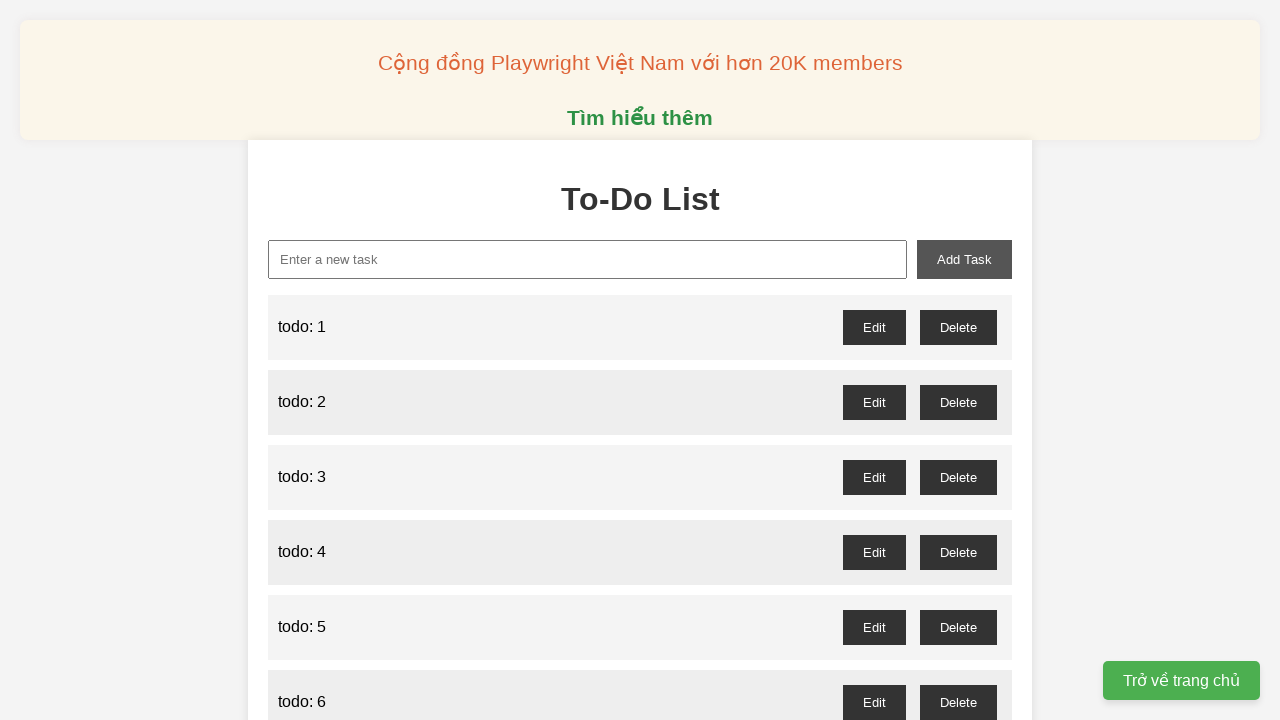

Filled new task input with 'todo: 32' on xpath=//input[@id='new-task']
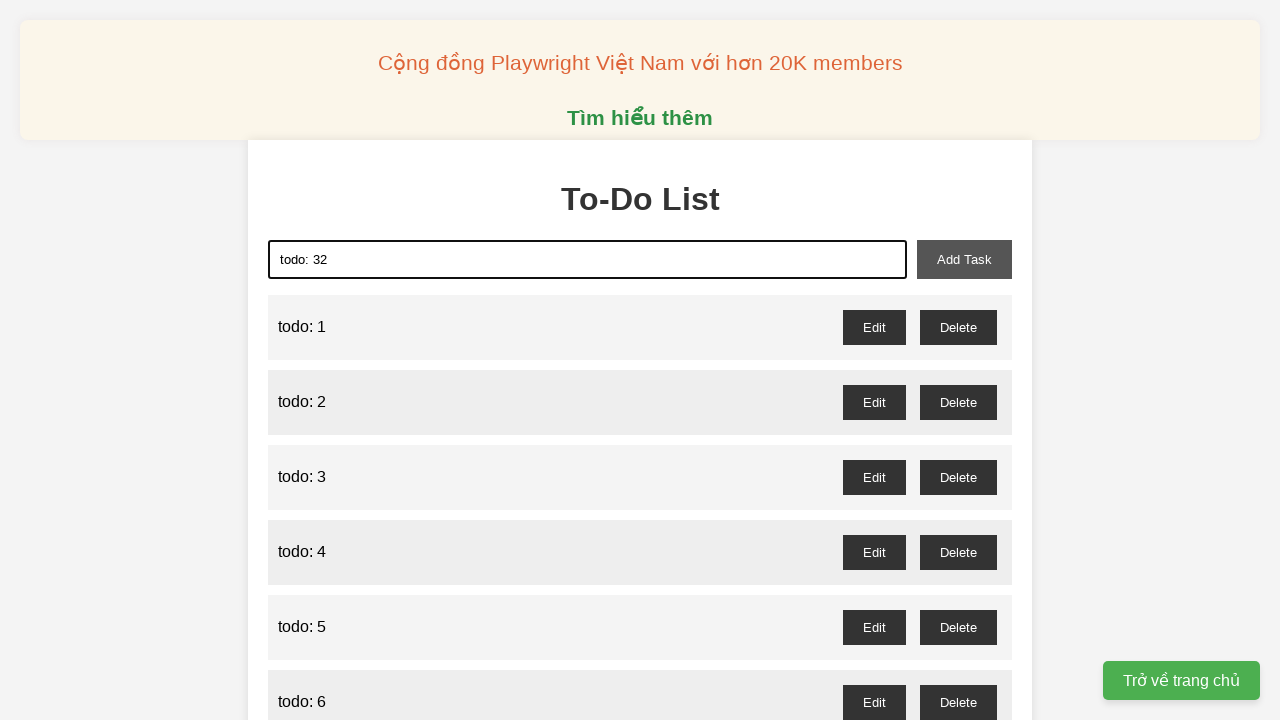

Clicked add task button to add 'todo: 32' at (964, 259) on xpath=//button[@id='add-task']
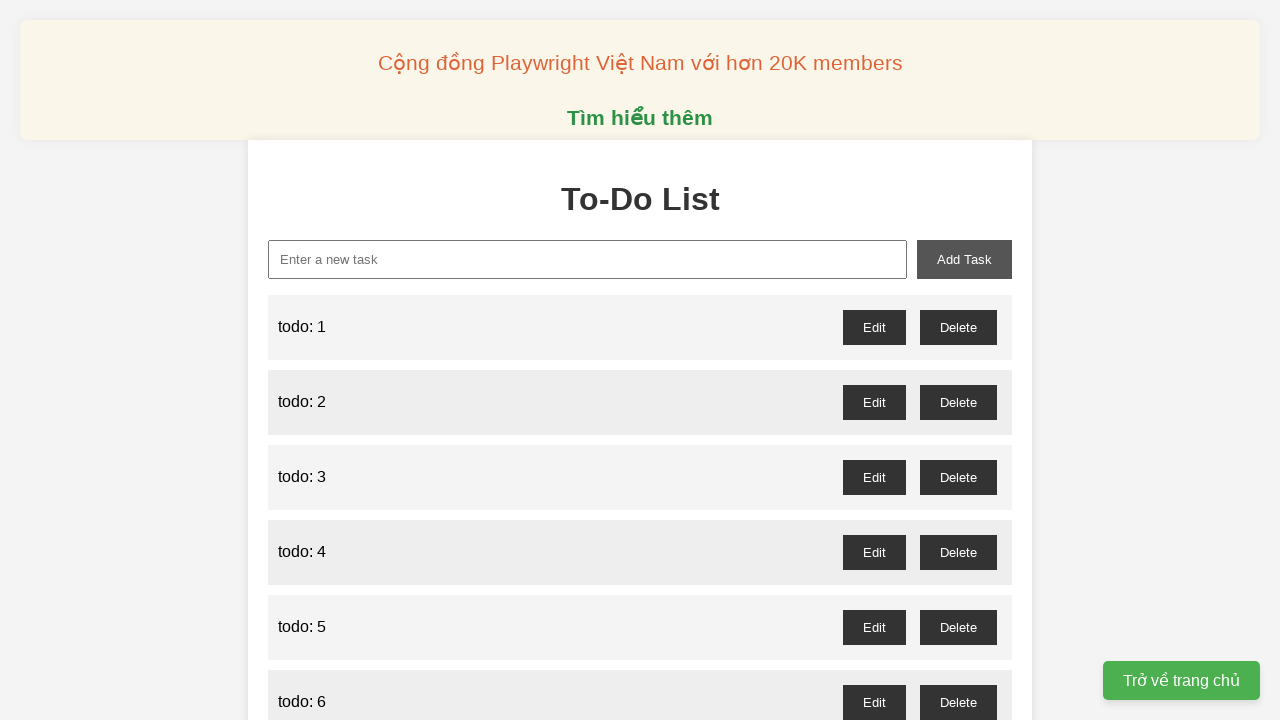

Filled new task input with 'todo: 33' on xpath=//input[@id='new-task']
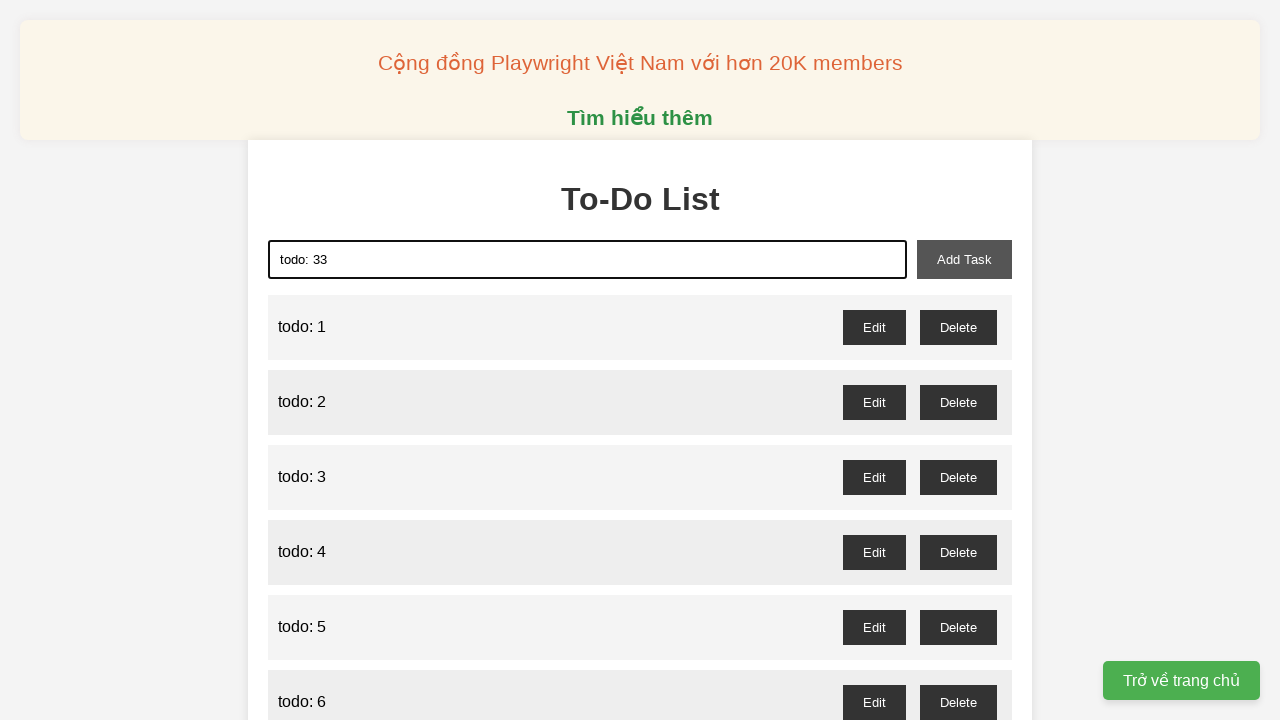

Clicked add task button to add 'todo: 33' at (964, 259) on xpath=//button[@id='add-task']
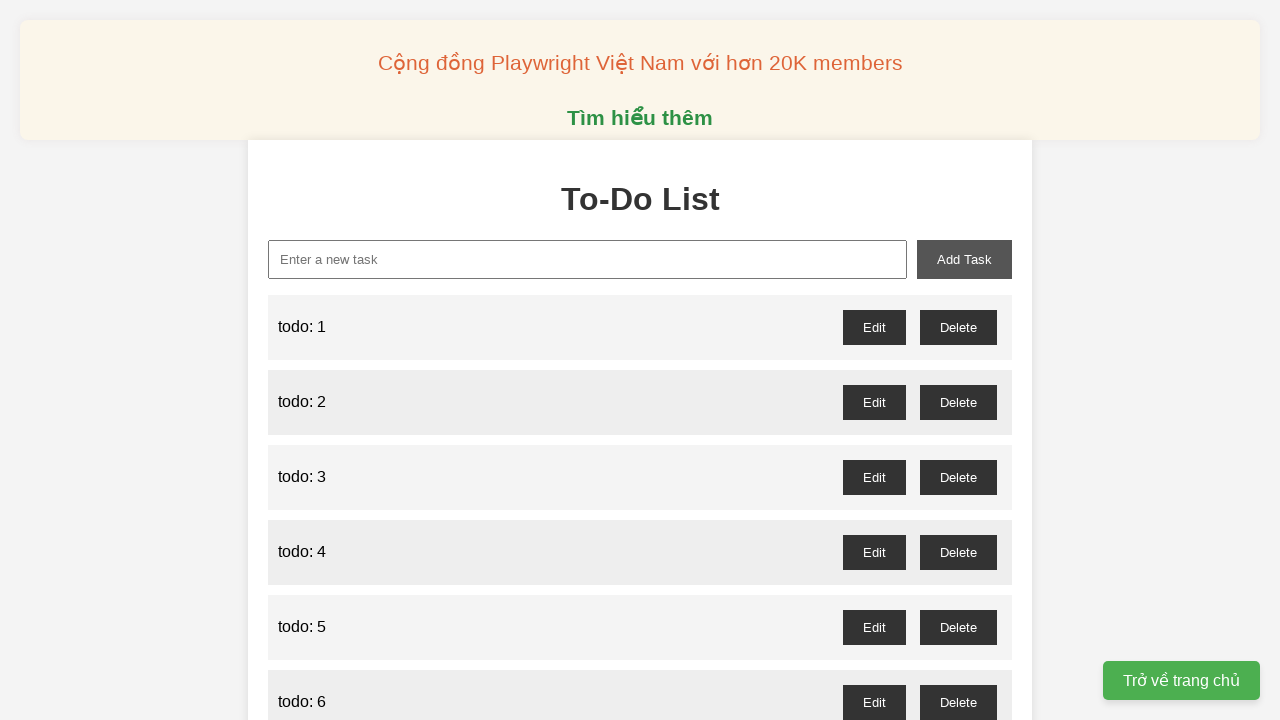

Filled new task input with 'todo: 34' on xpath=//input[@id='new-task']
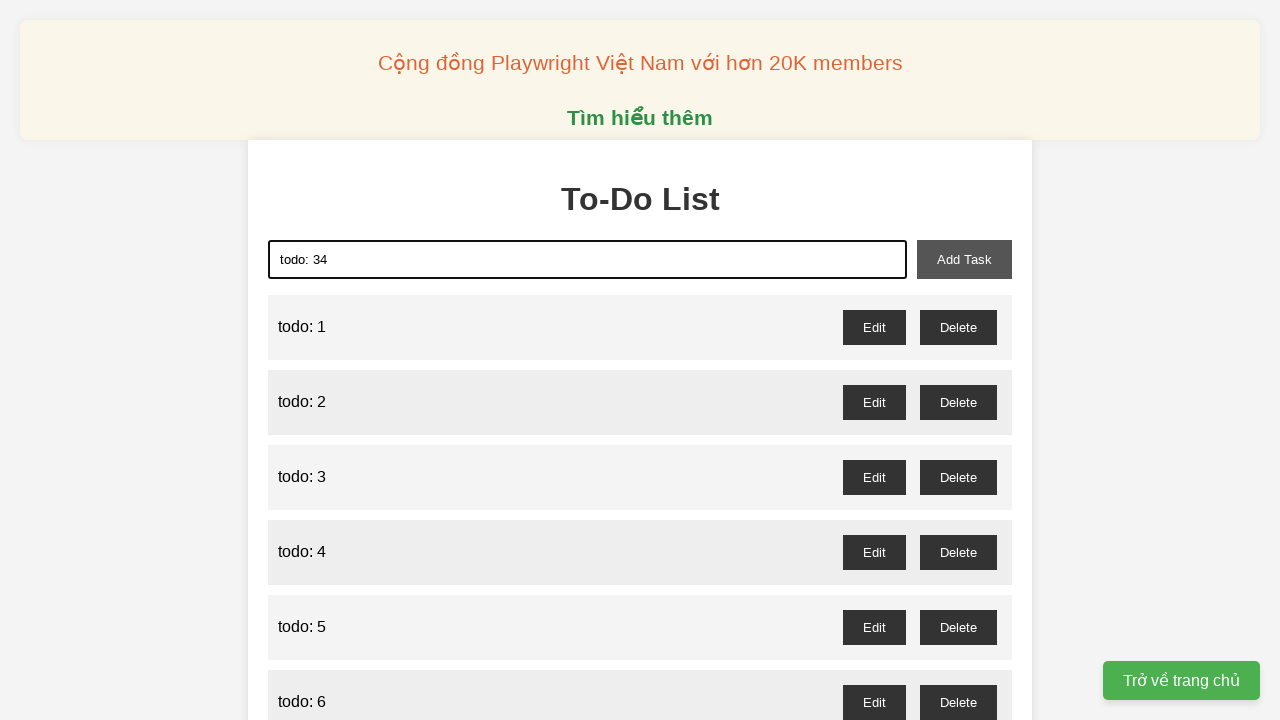

Clicked add task button to add 'todo: 34' at (964, 259) on xpath=//button[@id='add-task']
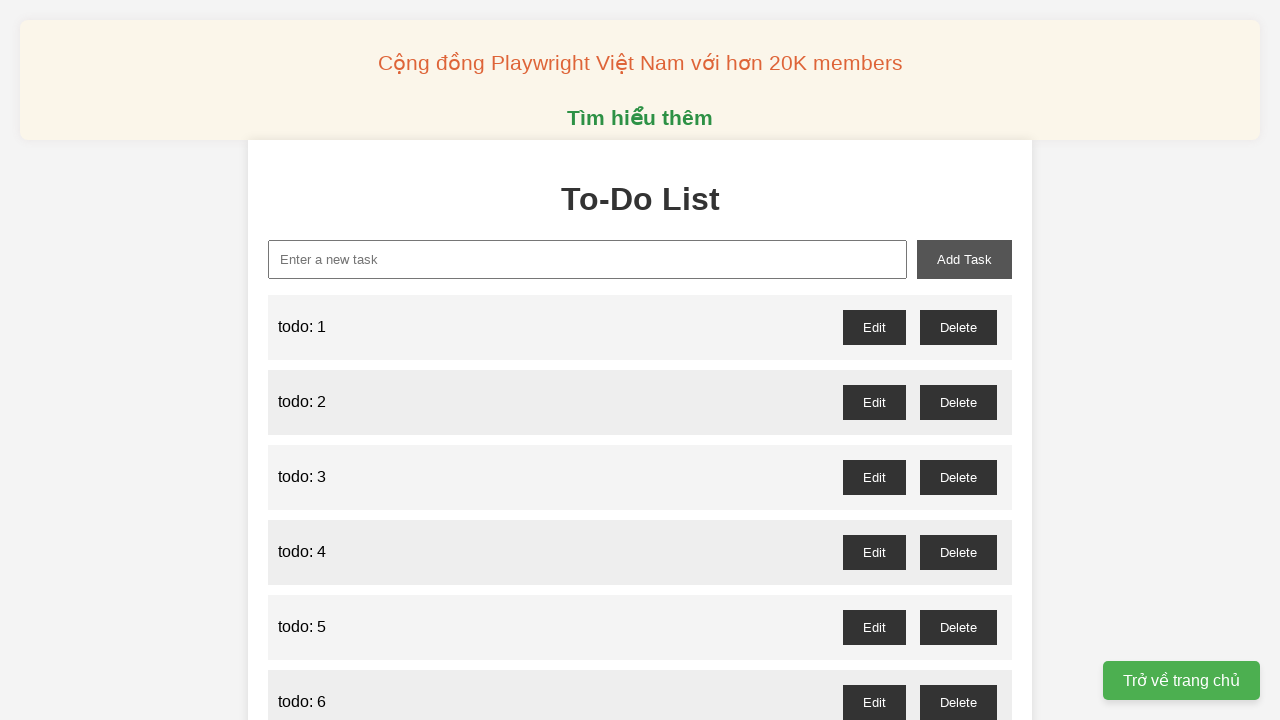

Filled new task input with 'todo: 35' on xpath=//input[@id='new-task']
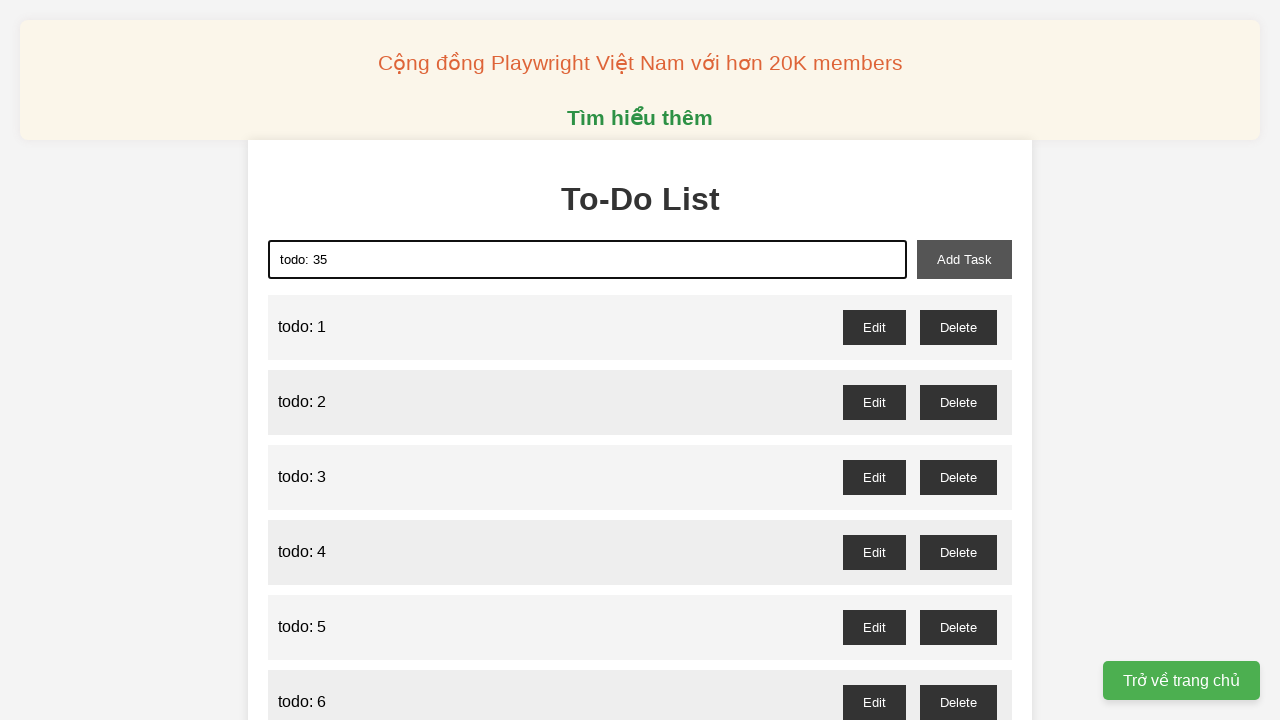

Clicked add task button to add 'todo: 35' at (964, 259) on xpath=//button[@id='add-task']
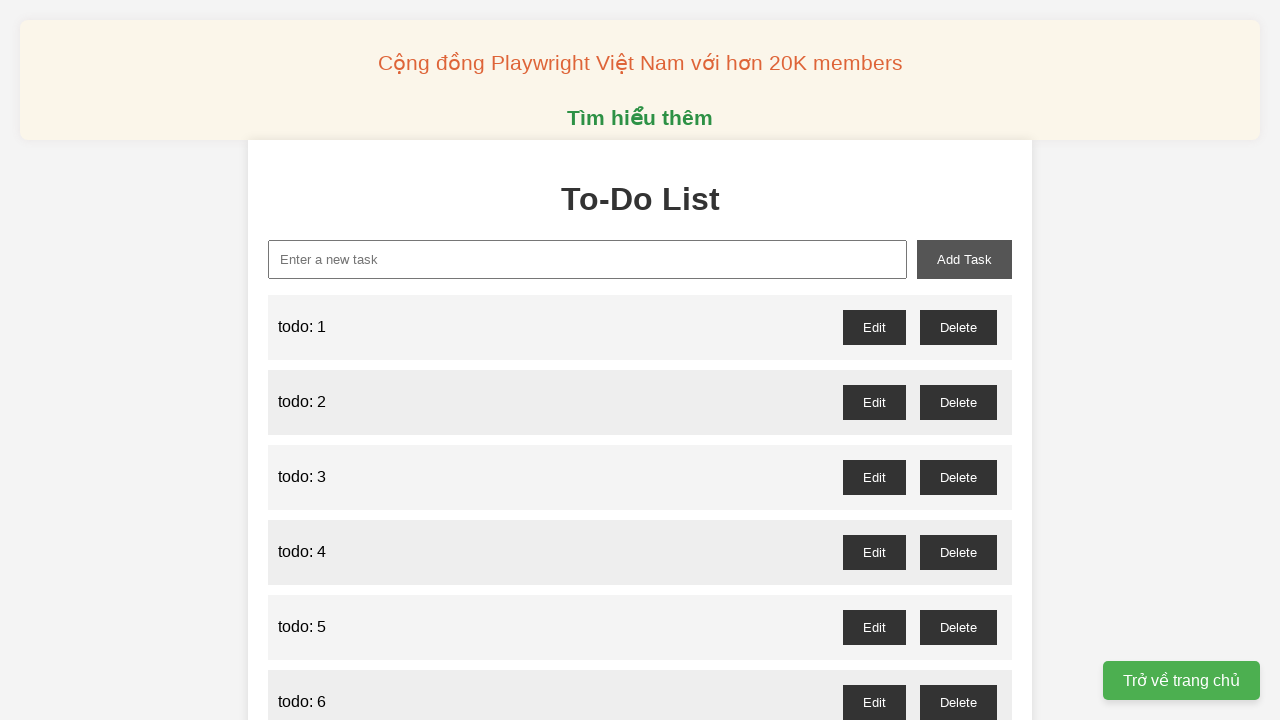

Filled new task input with 'todo: 36' on xpath=//input[@id='new-task']
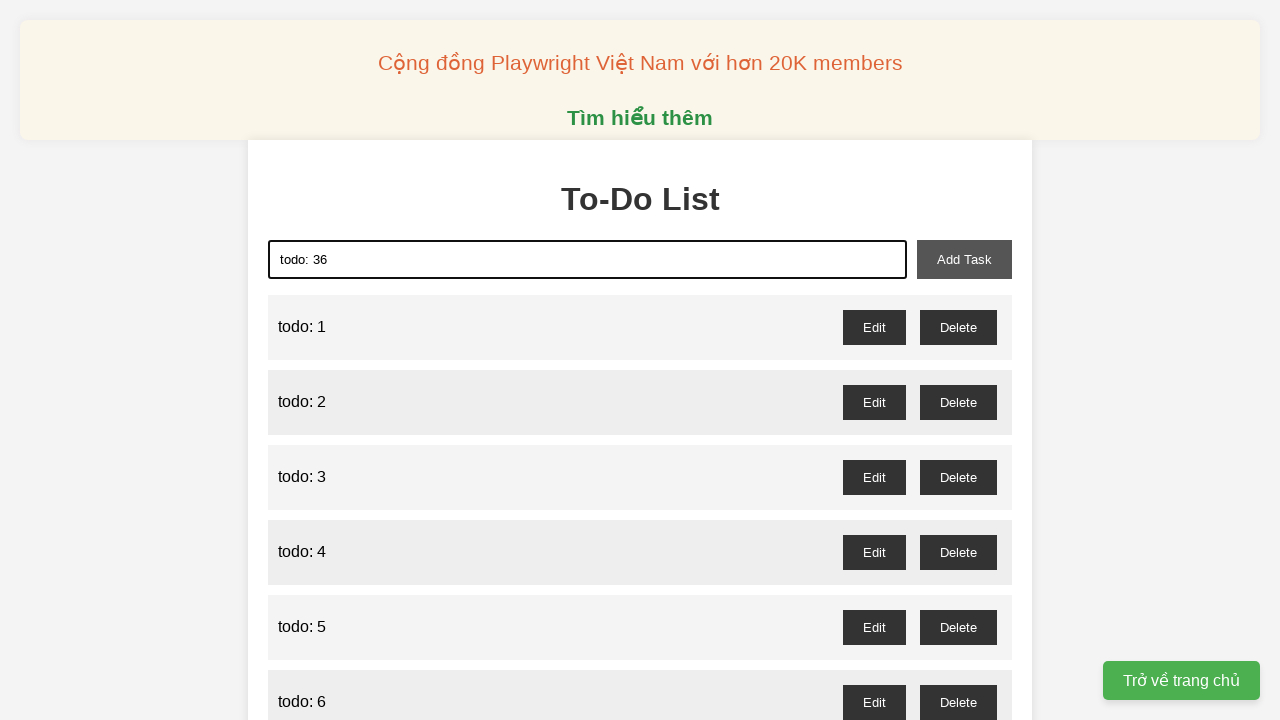

Clicked add task button to add 'todo: 36' at (964, 259) on xpath=//button[@id='add-task']
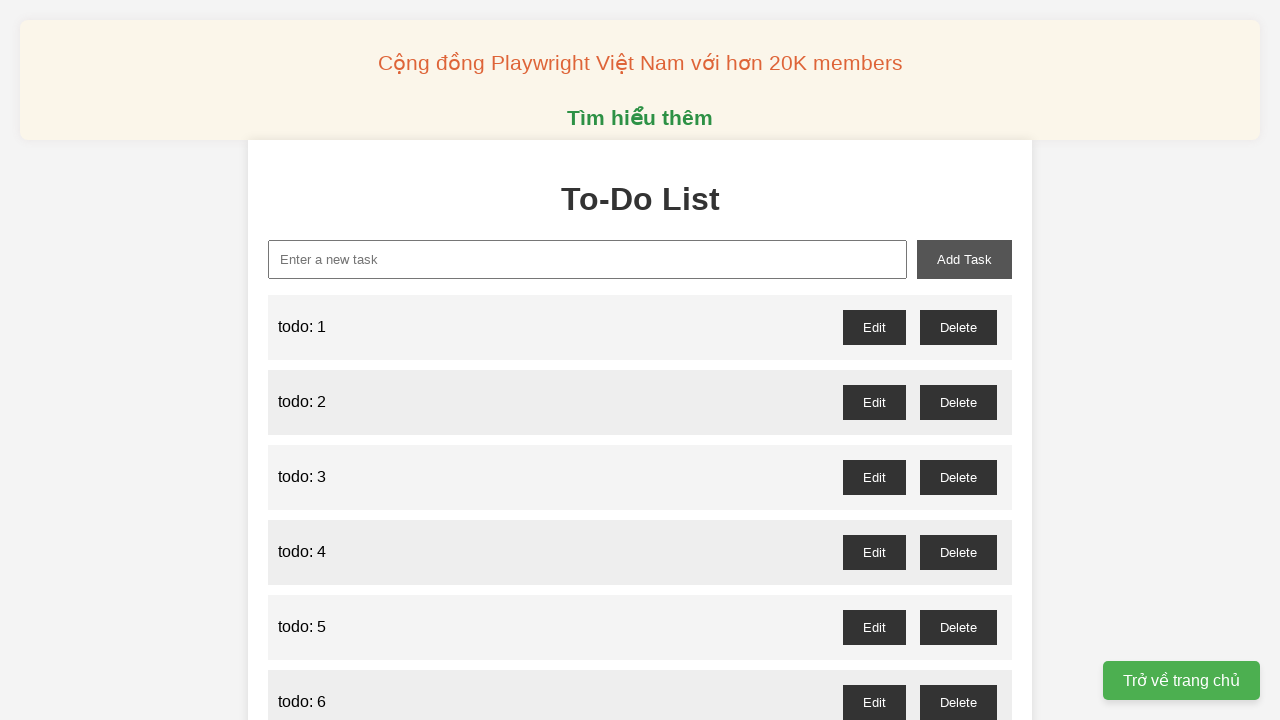

Filled new task input with 'todo: 37' on xpath=//input[@id='new-task']
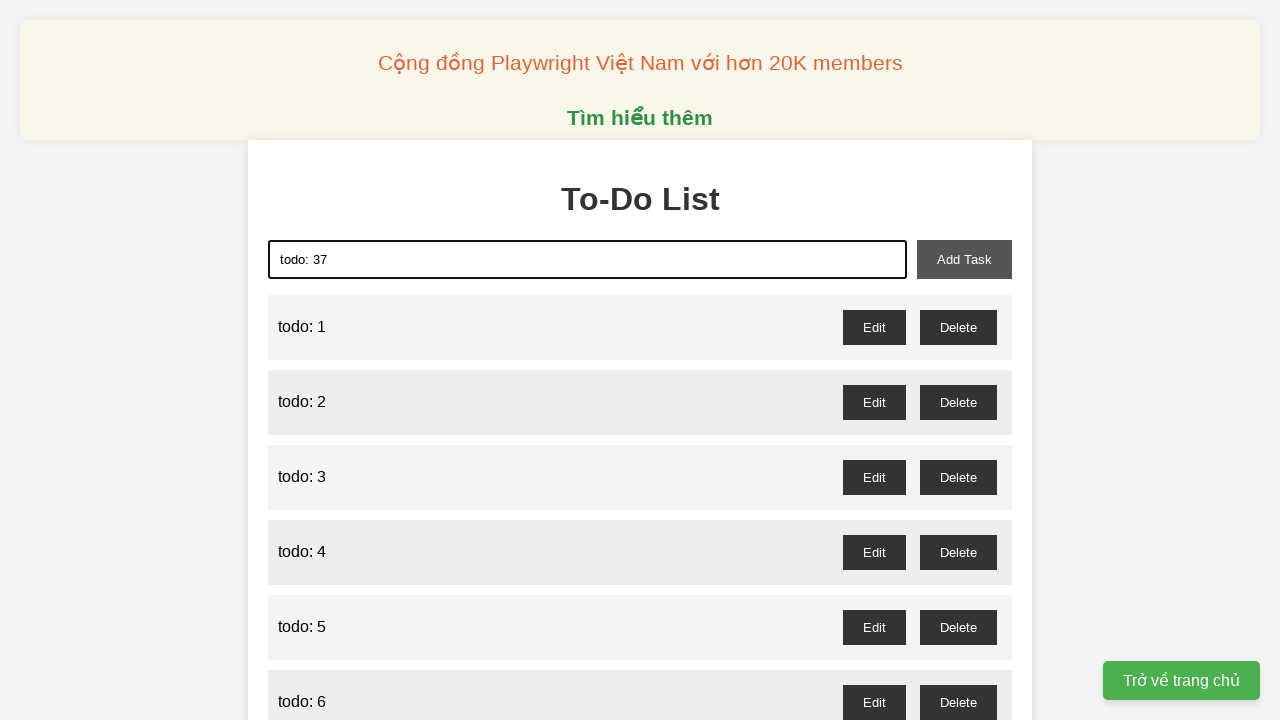

Clicked add task button to add 'todo: 37' at (964, 259) on xpath=//button[@id='add-task']
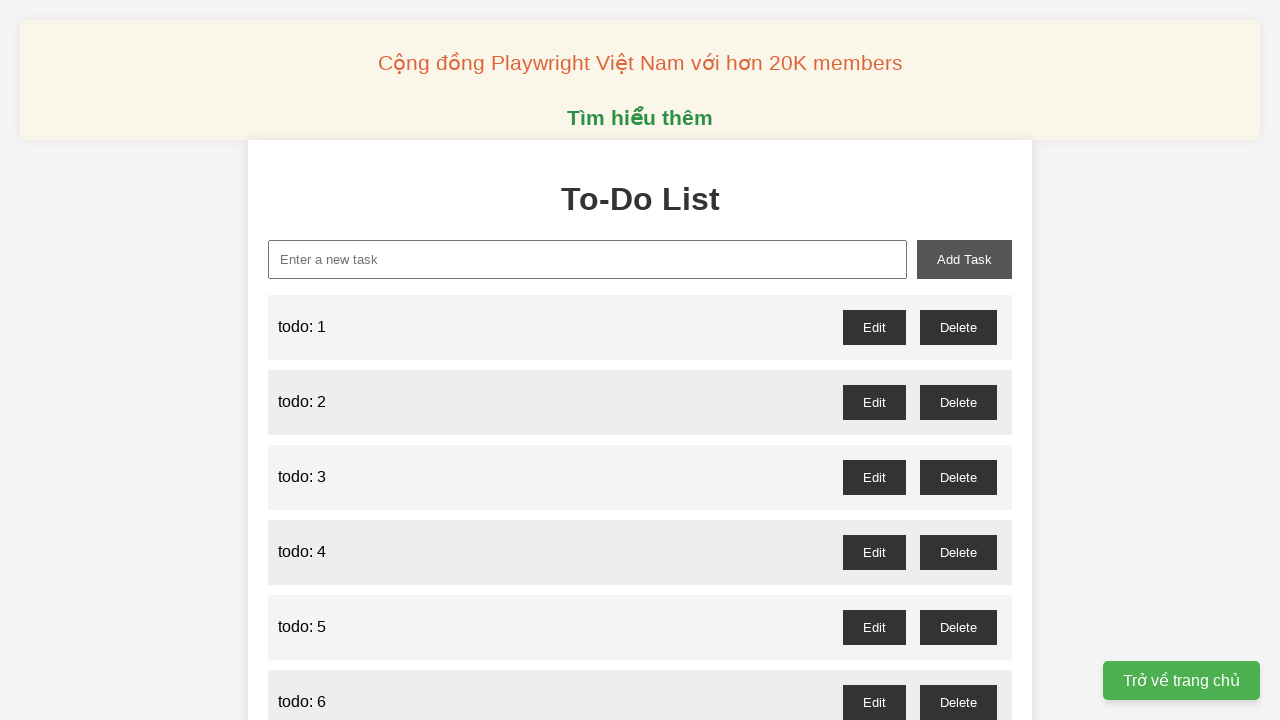

Filled new task input with 'todo: 38' on xpath=//input[@id='new-task']
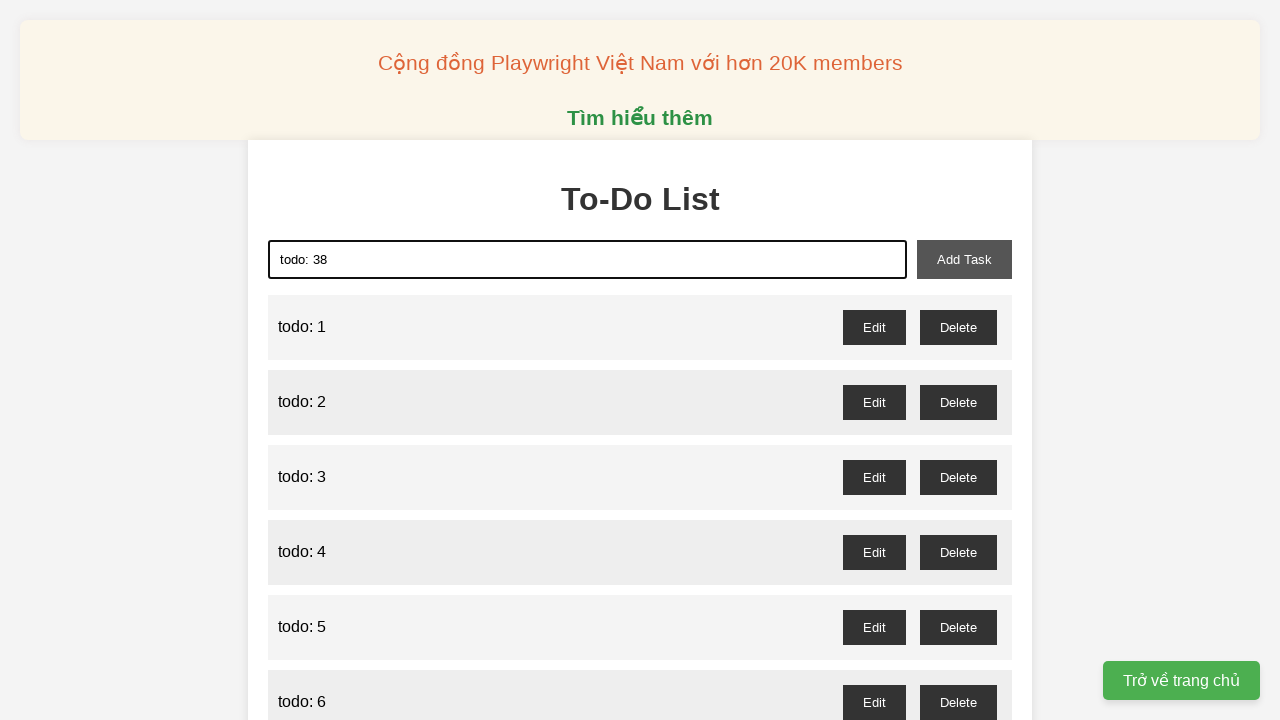

Clicked add task button to add 'todo: 38' at (964, 259) on xpath=//button[@id='add-task']
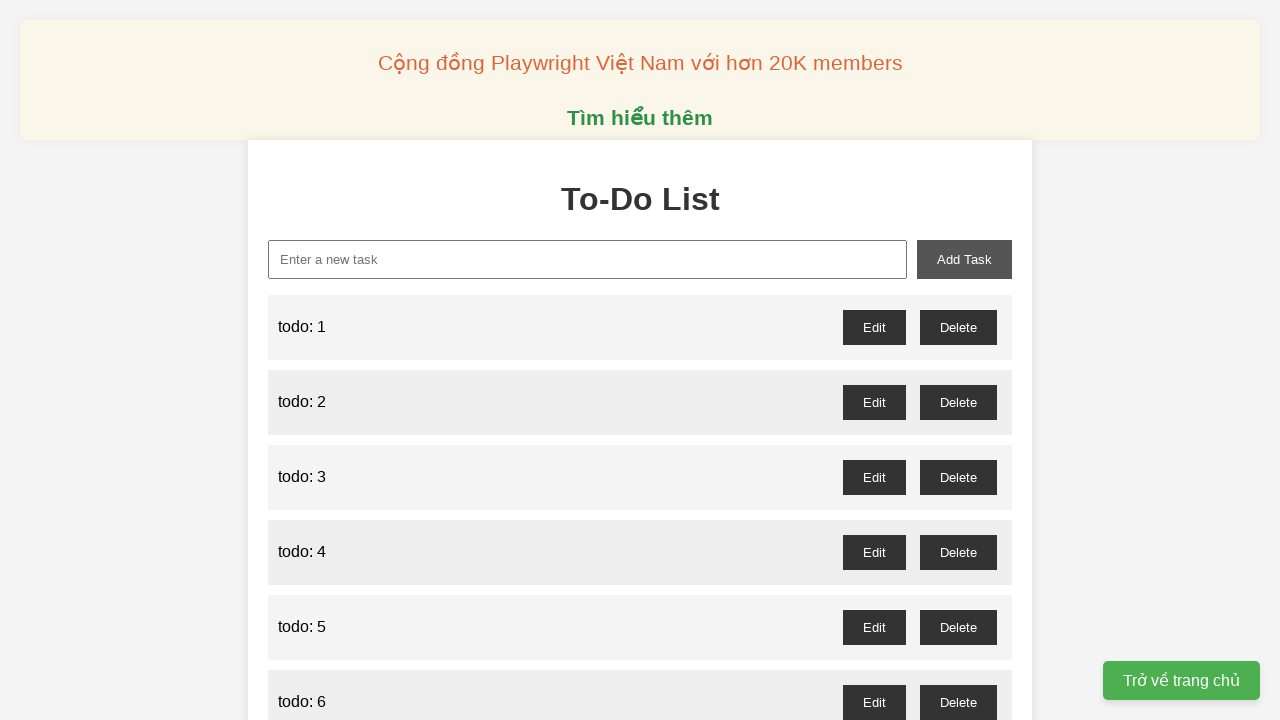

Filled new task input with 'todo: 39' on xpath=//input[@id='new-task']
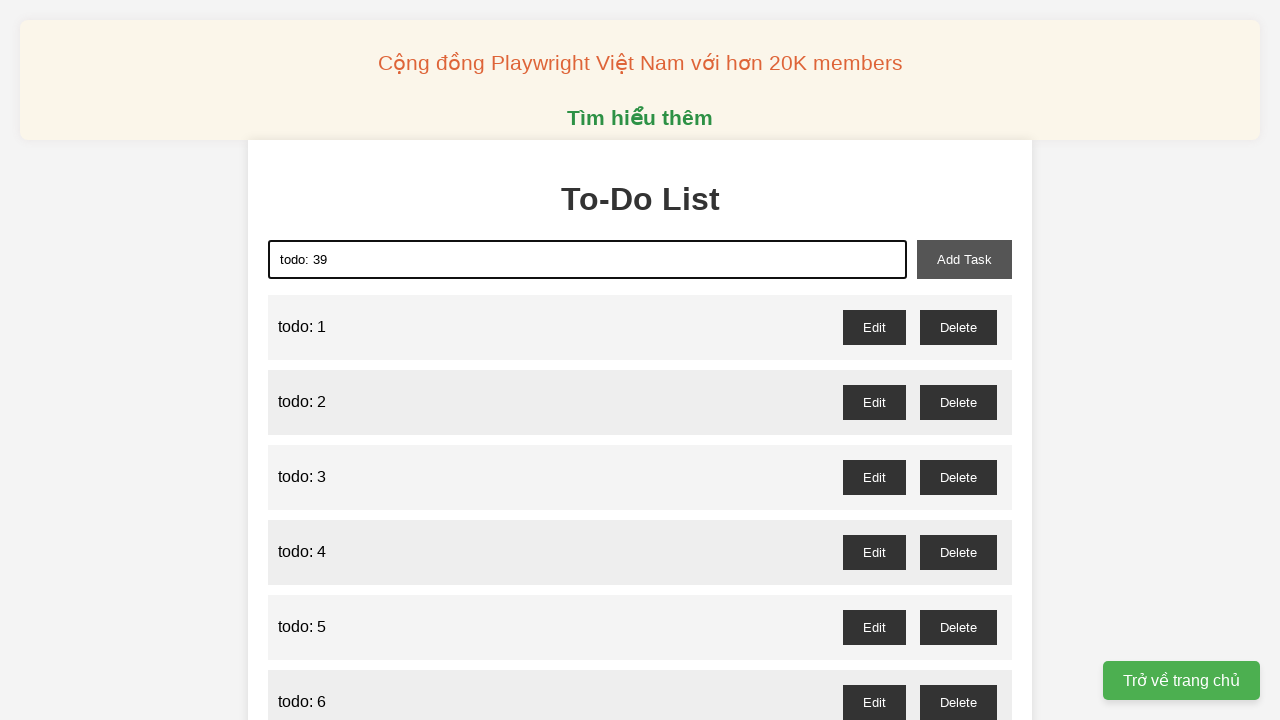

Clicked add task button to add 'todo: 39' at (964, 259) on xpath=//button[@id='add-task']
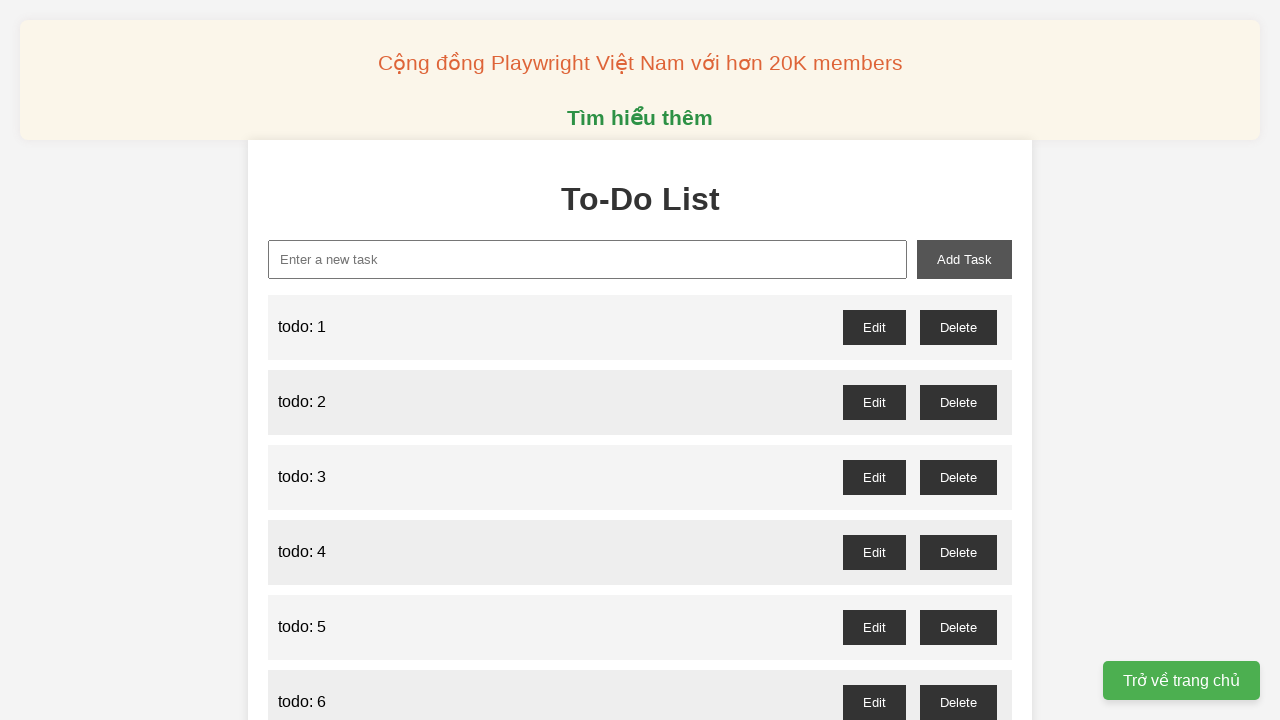

Filled new task input with 'todo: 40' on xpath=//input[@id='new-task']
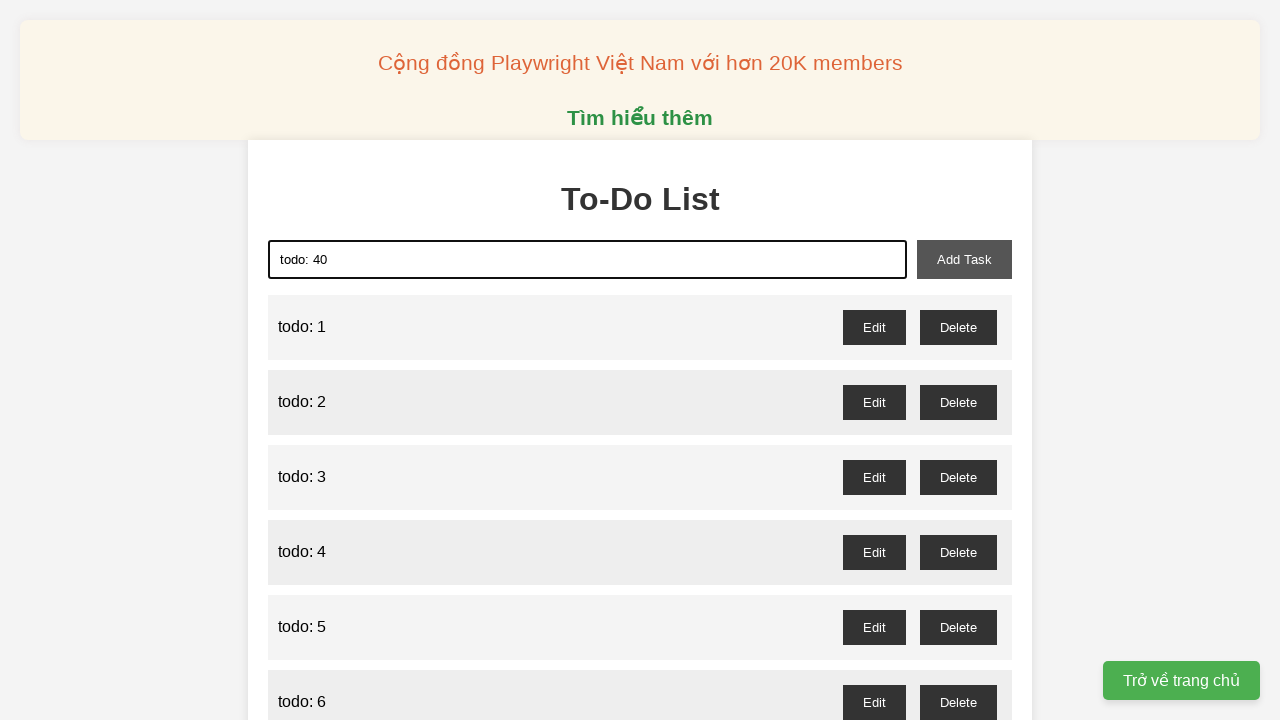

Clicked add task button to add 'todo: 40' at (964, 259) on xpath=//button[@id='add-task']
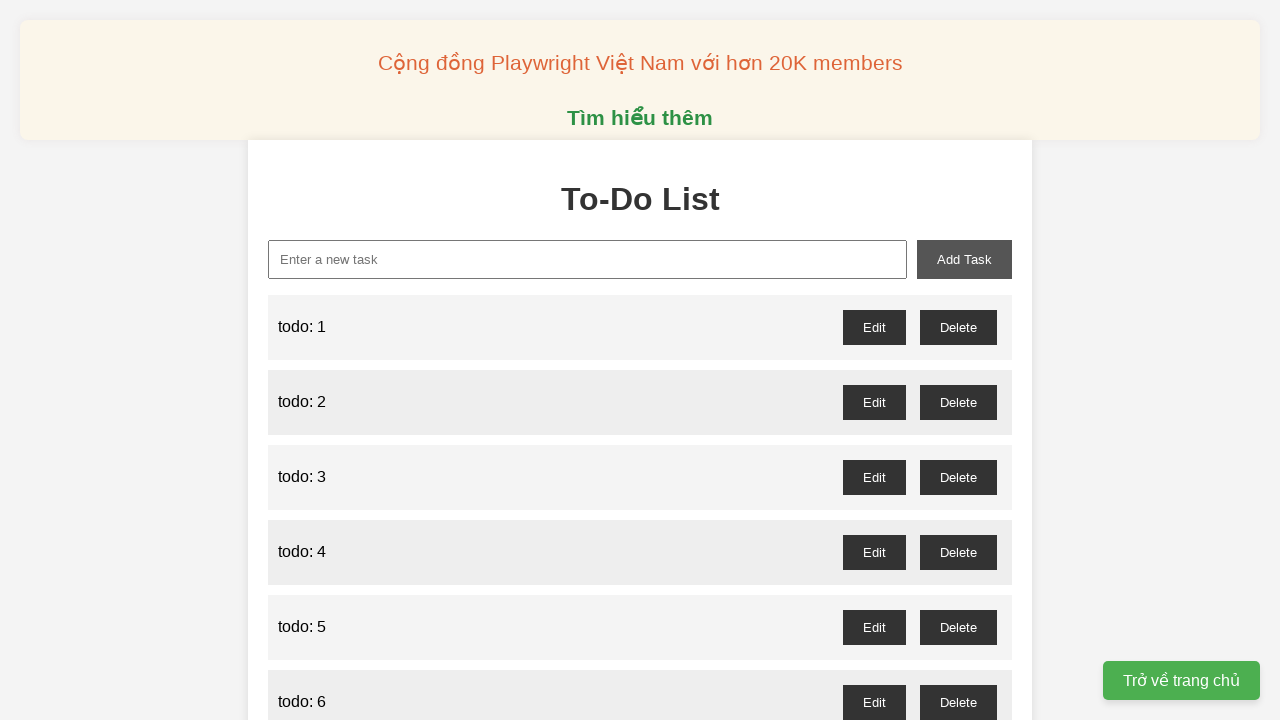

Filled new task input with 'todo: 41' on xpath=//input[@id='new-task']
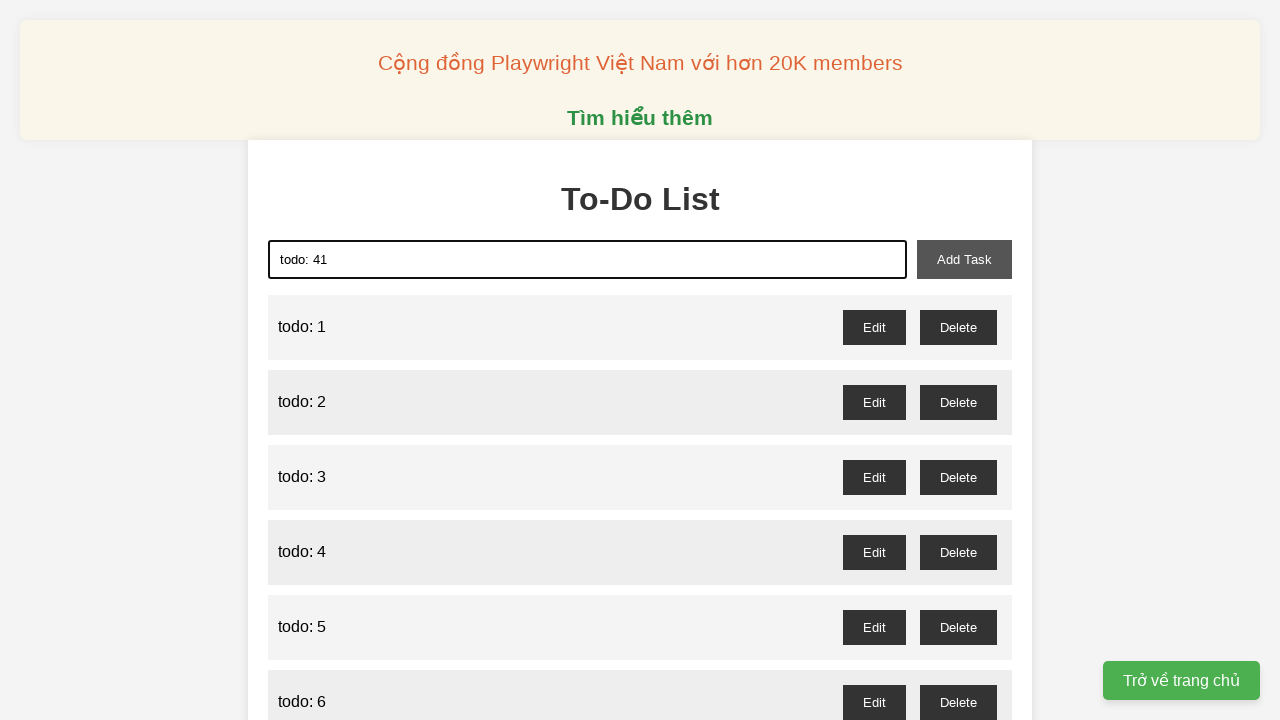

Clicked add task button to add 'todo: 41' at (964, 259) on xpath=//button[@id='add-task']
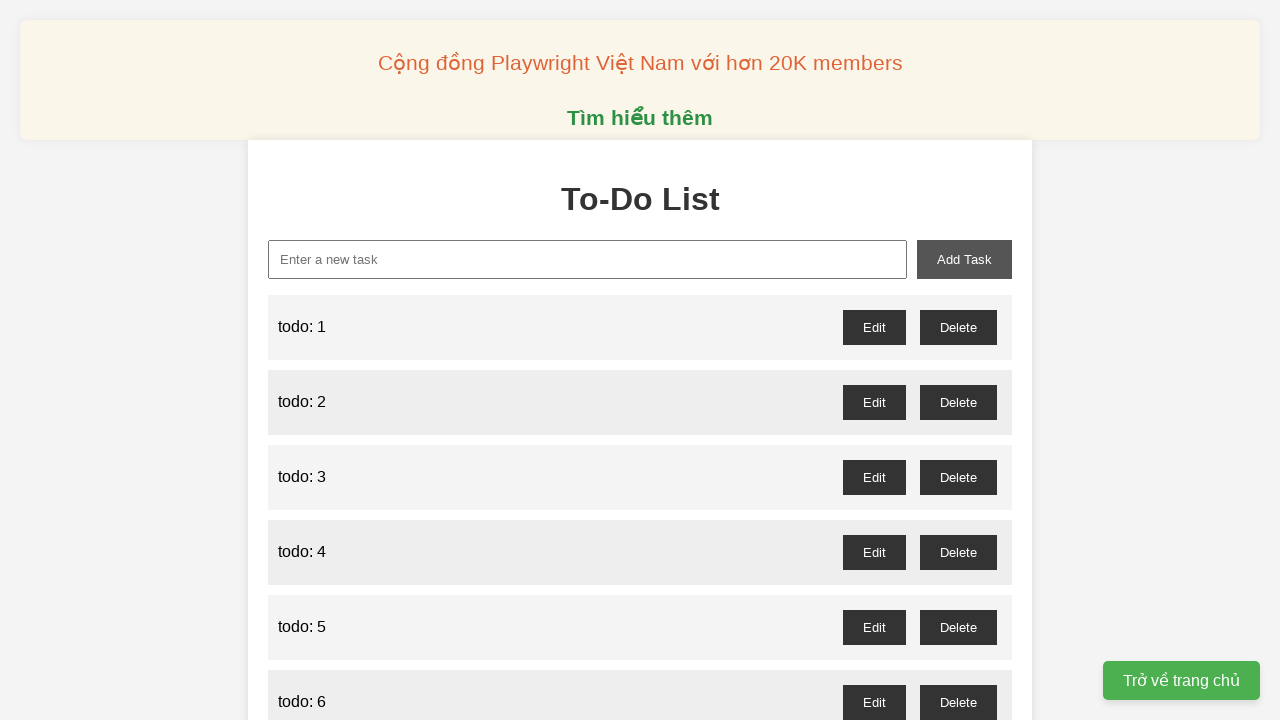

Filled new task input with 'todo: 42' on xpath=//input[@id='new-task']
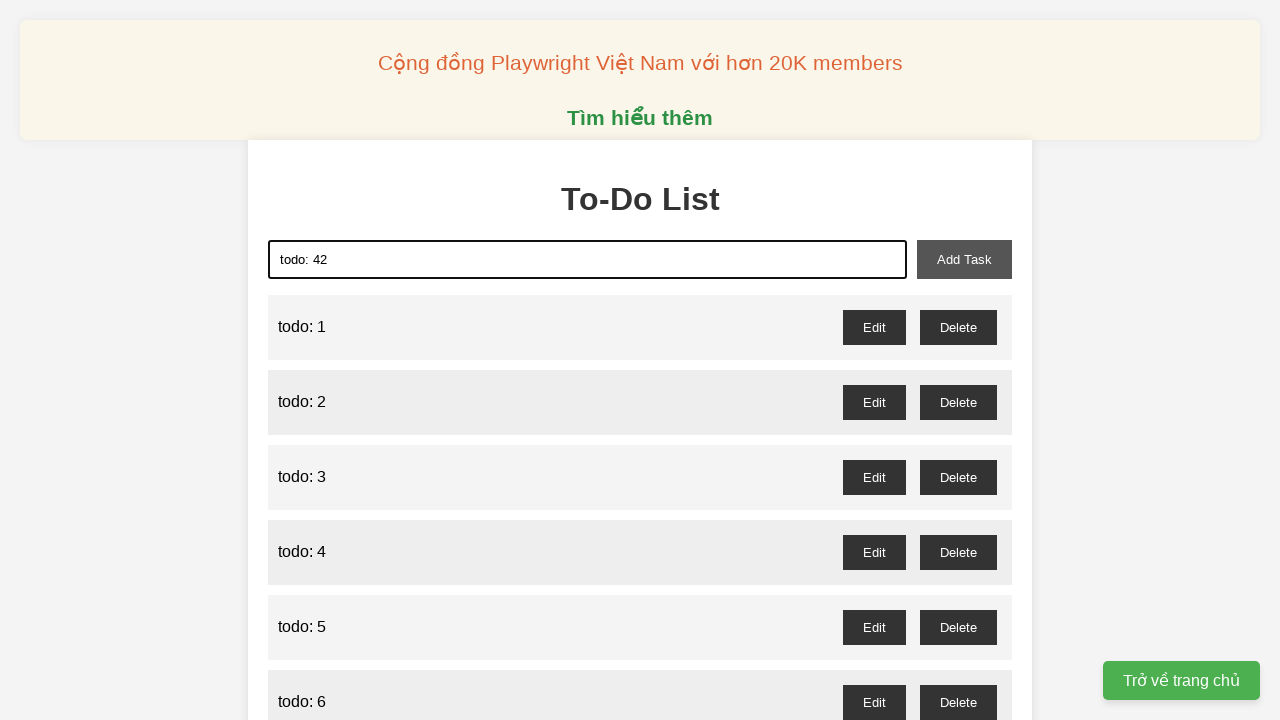

Clicked add task button to add 'todo: 42' at (964, 259) on xpath=//button[@id='add-task']
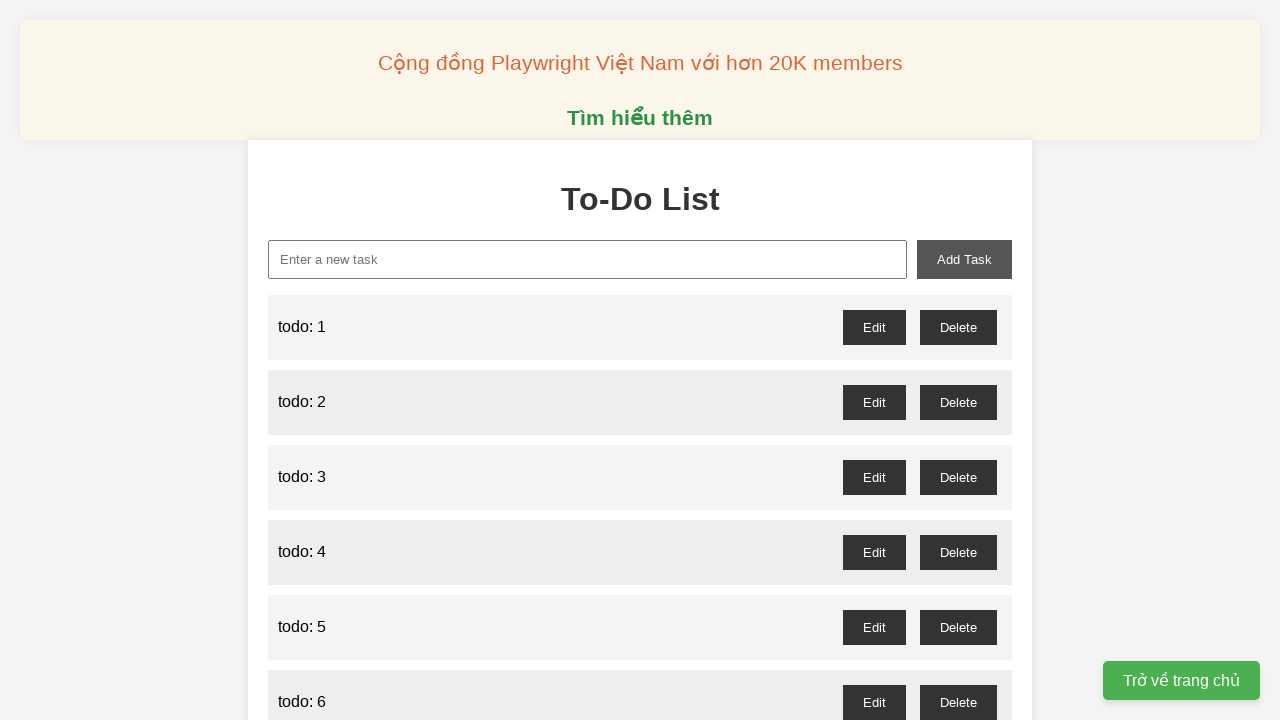

Filled new task input with 'todo: 43' on xpath=//input[@id='new-task']
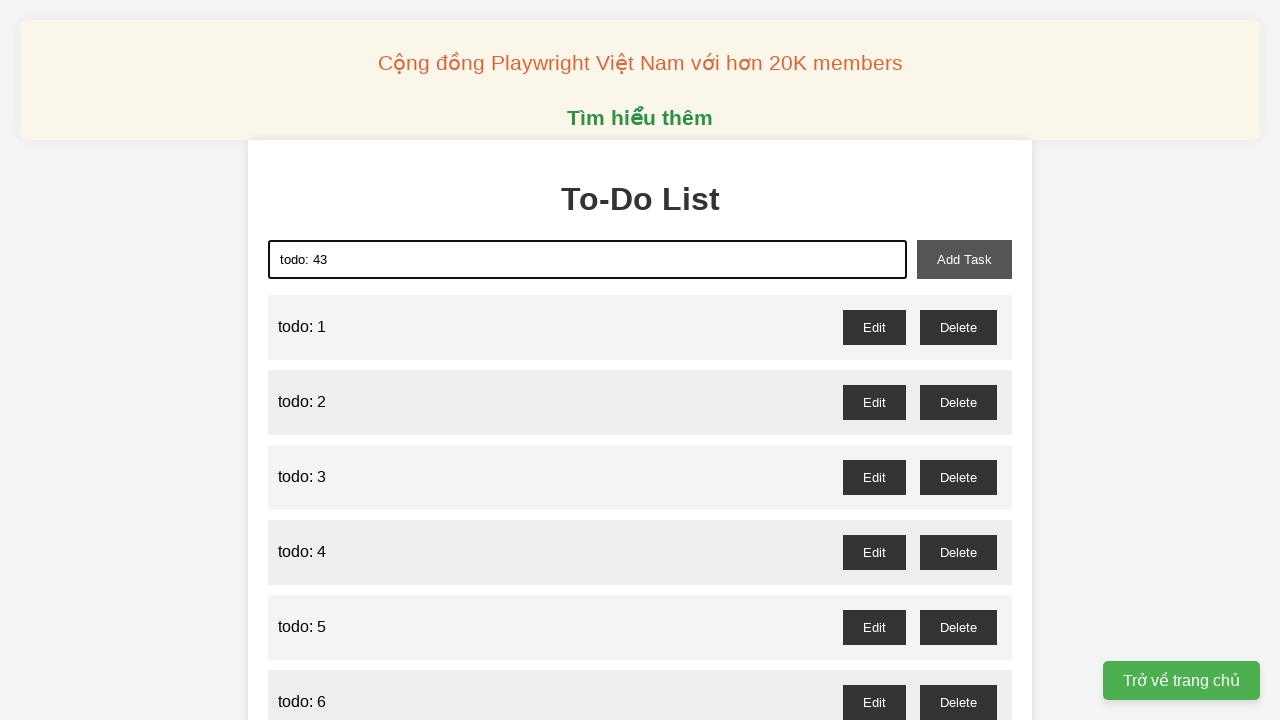

Clicked add task button to add 'todo: 43' at (964, 259) on xpath=//button[@id='add-task']
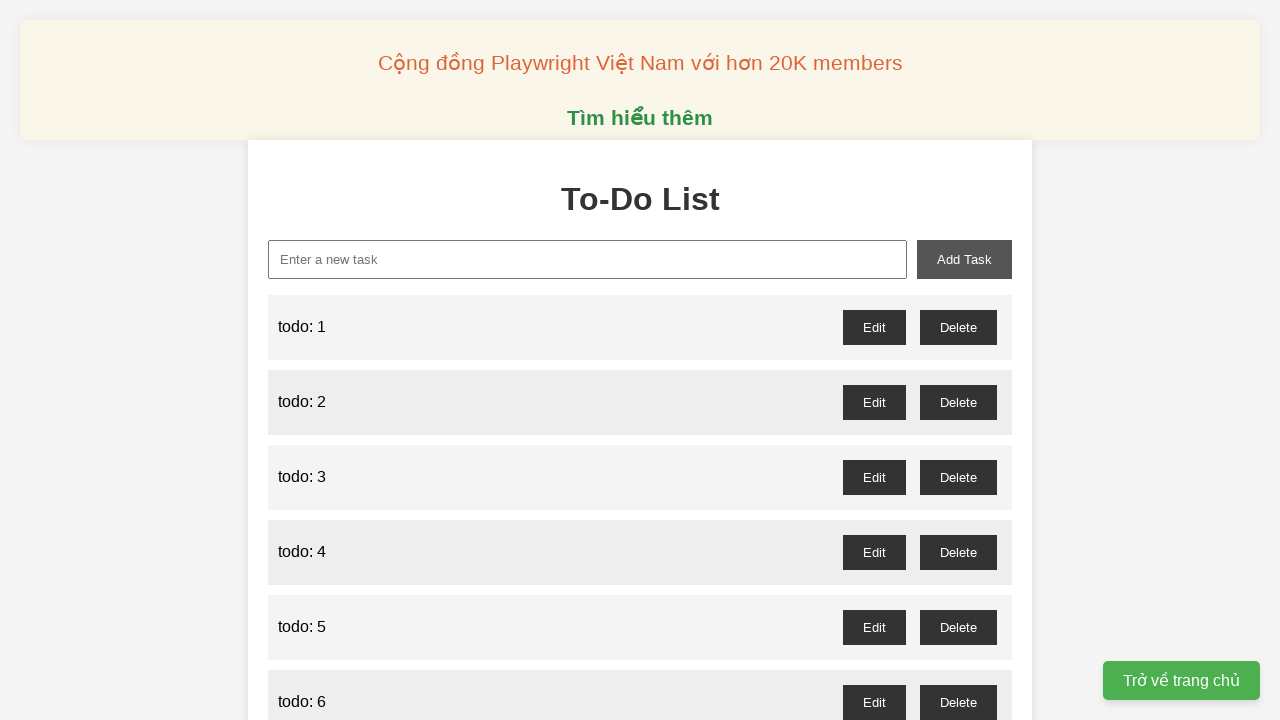

Filled new task input with 'todo: 44' on xpath=//input[@id='new-task']
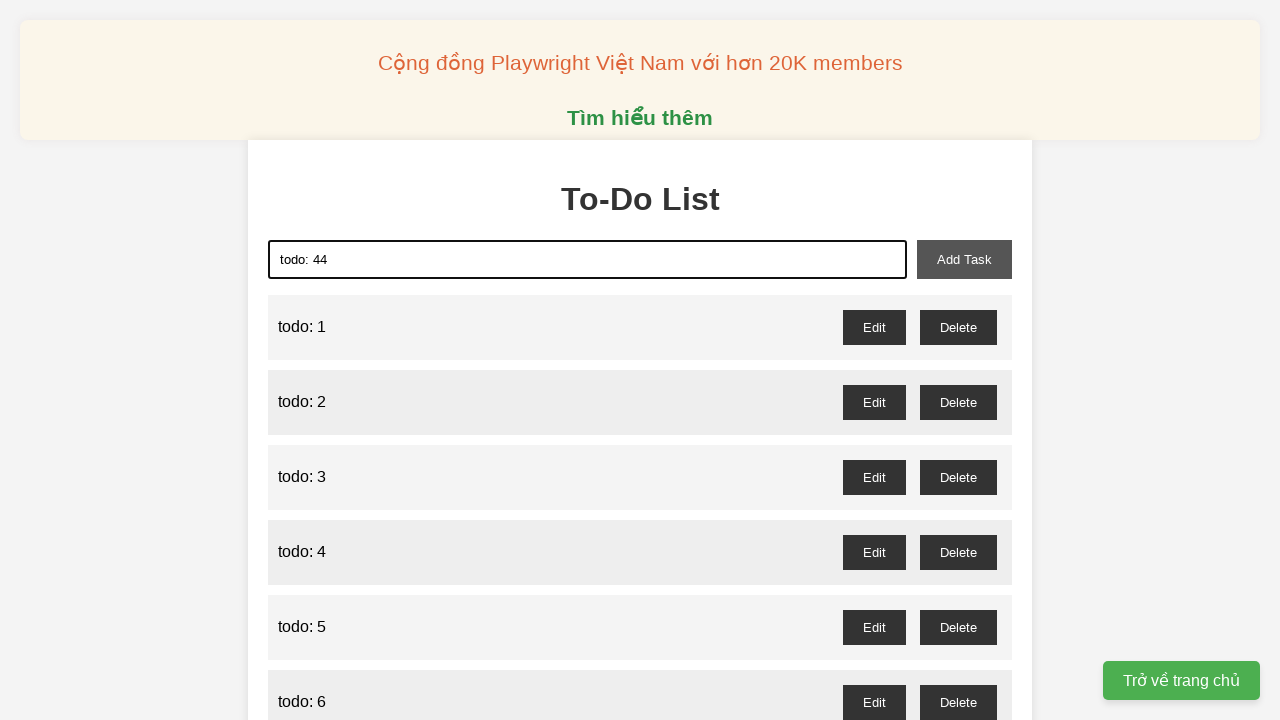

Clicked add task button to add 'todo: 44' at (964, 259) on xpath=//button[@id='add-task']
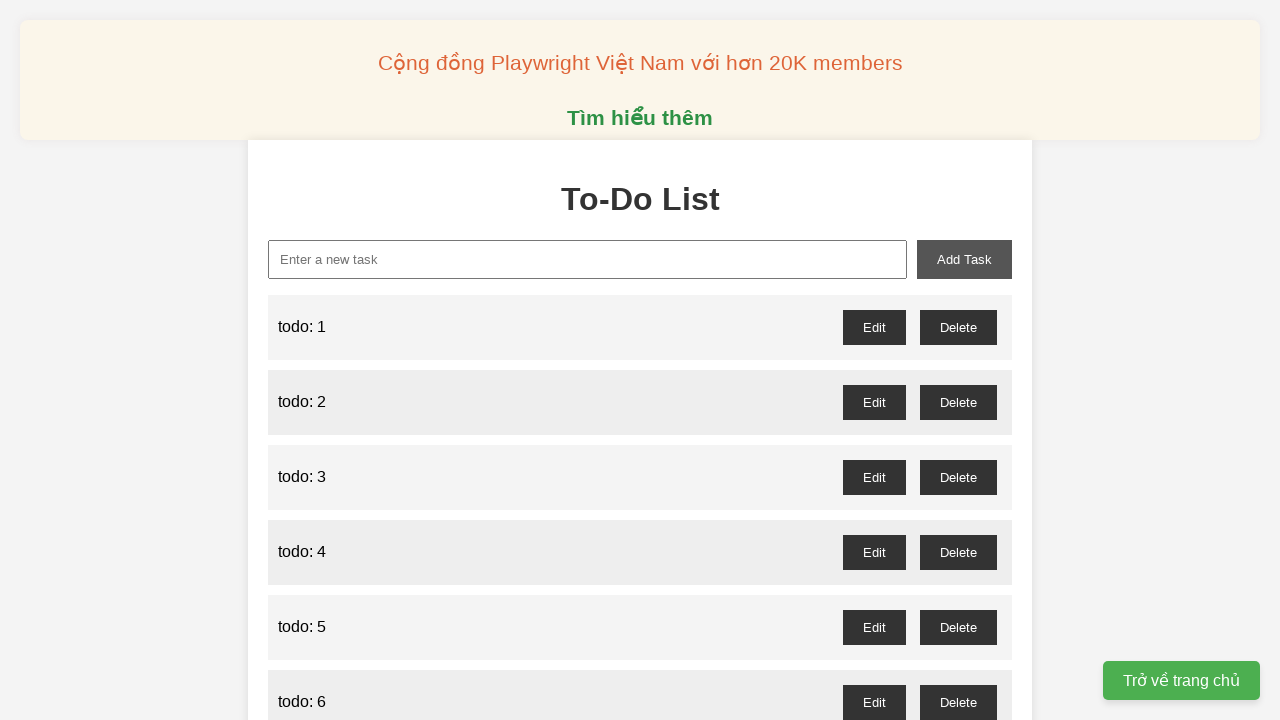

Filled new task input with 'todo: 45' on xpath=//input[@id='new-task']
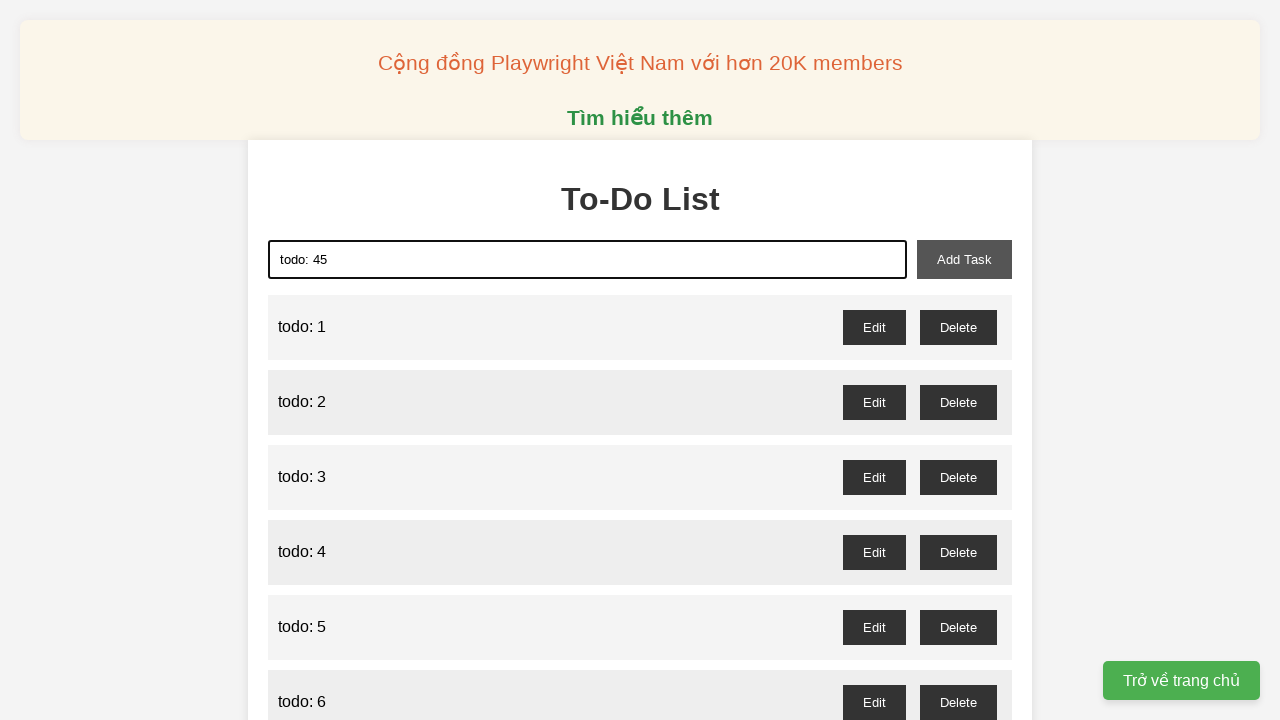

Clicked add task button to add 'todo: 45' at (964, 259) on xpath=//button[@id='add-task']
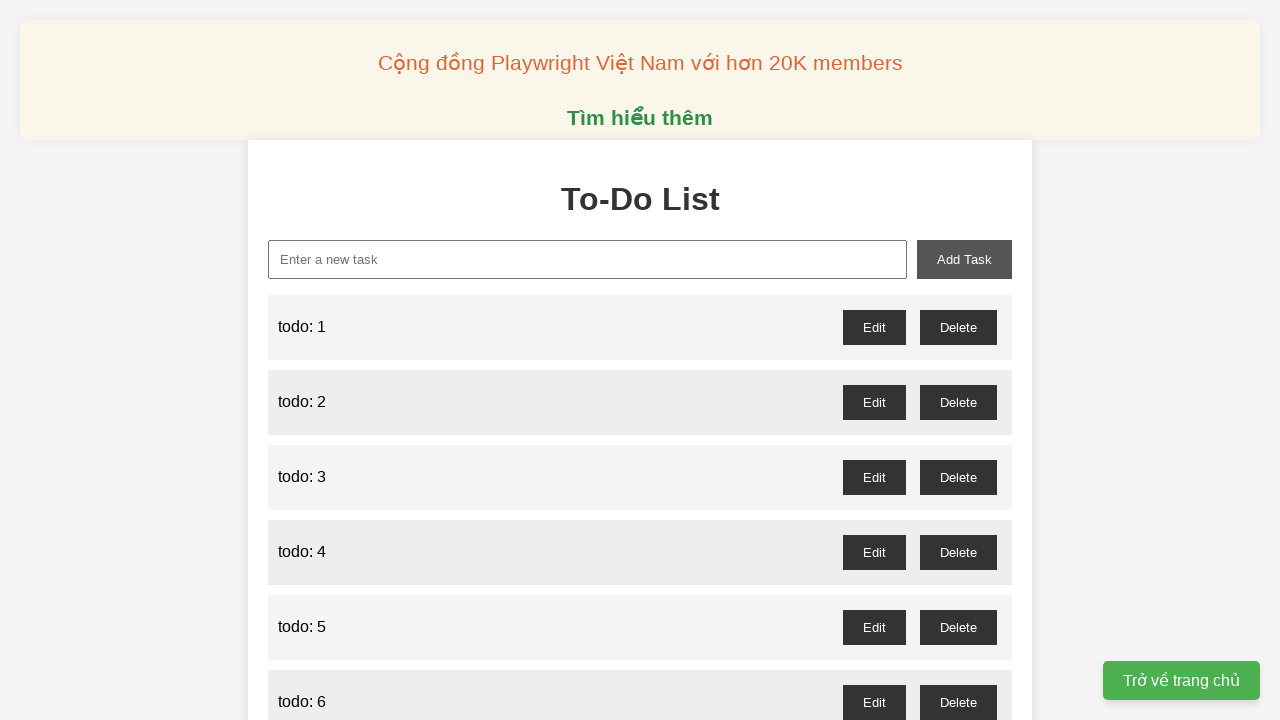

Filled new task input with 'todo: 46' on xpath=//input[@id='new-task']
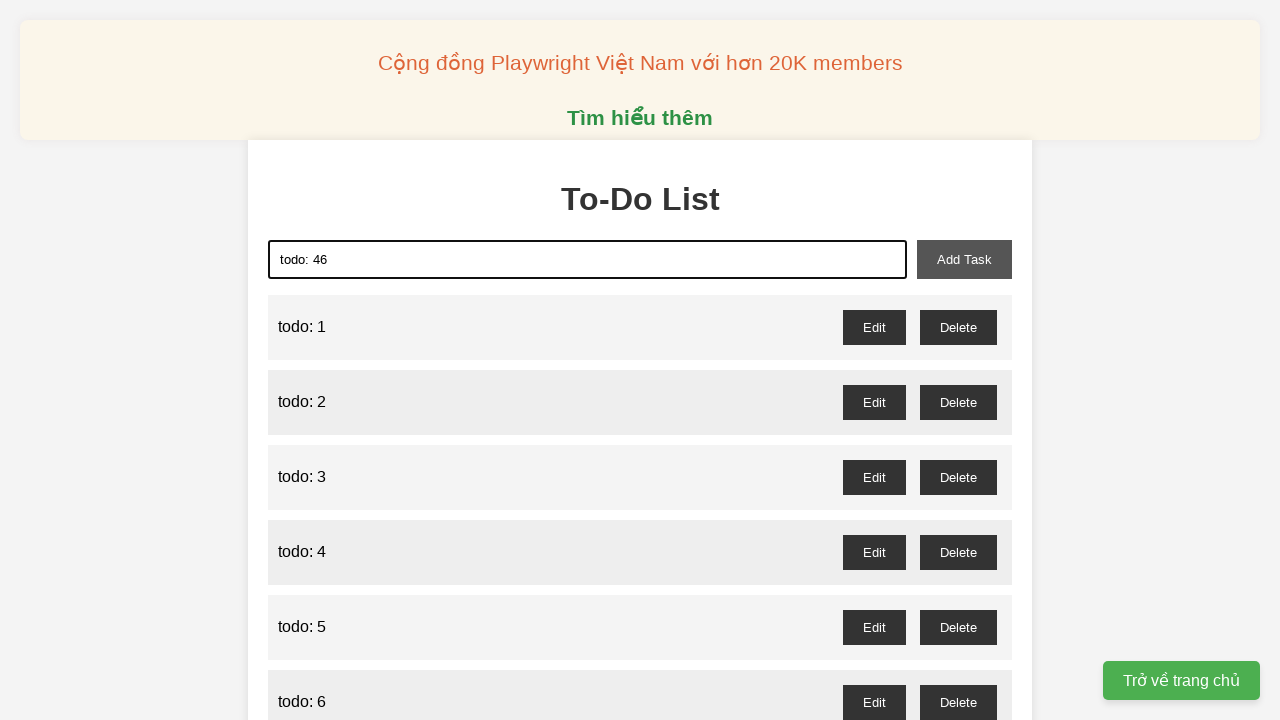

Clicked add task button to add 'todo: 46' at (964, 259) on xpath=//button[@id='add-task']
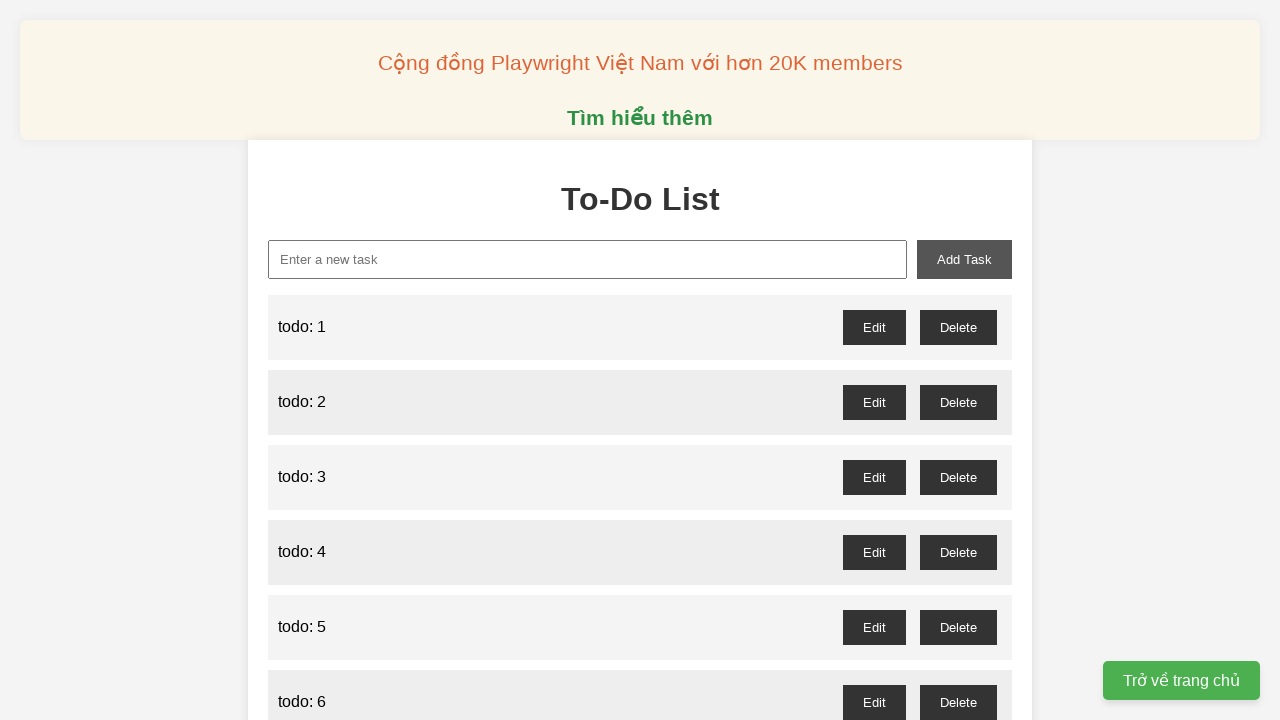

Filled new task input with 'todo: 47' on xpath=//input[@id='new-task']
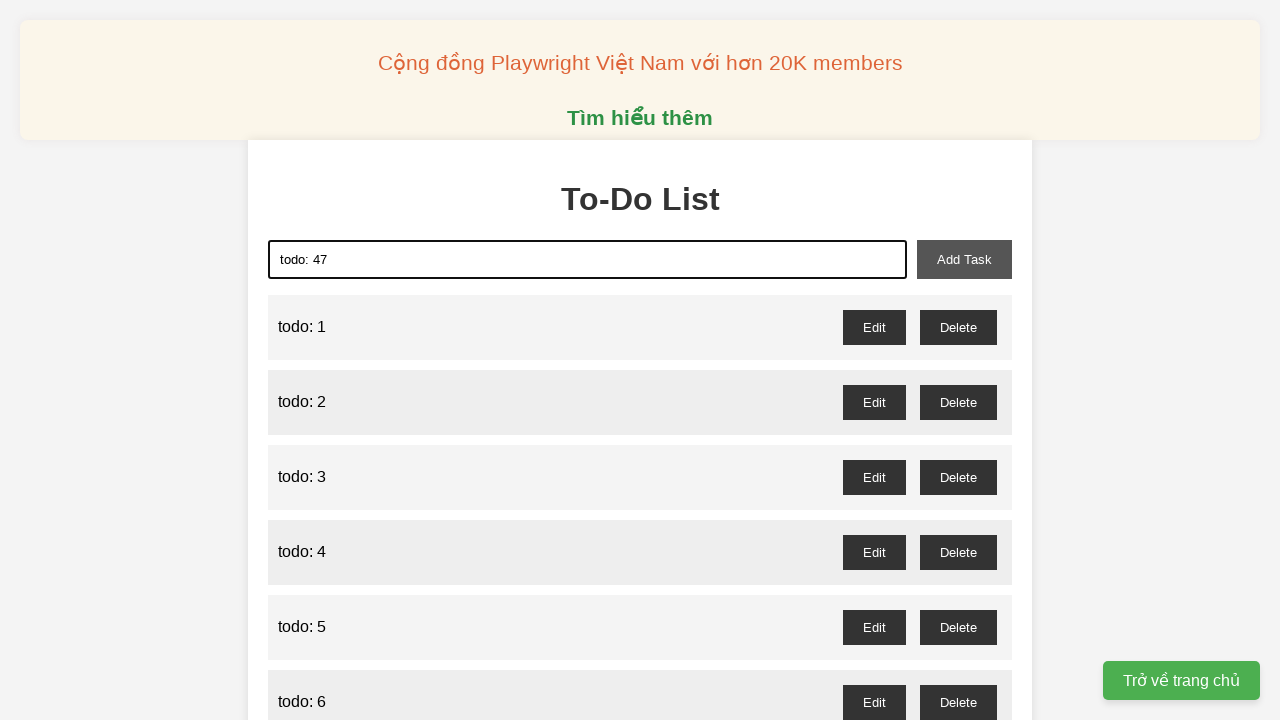

Clicked add task button to add 'todo: 47' at (964, 259) on xpath=//button[@id='add-task']
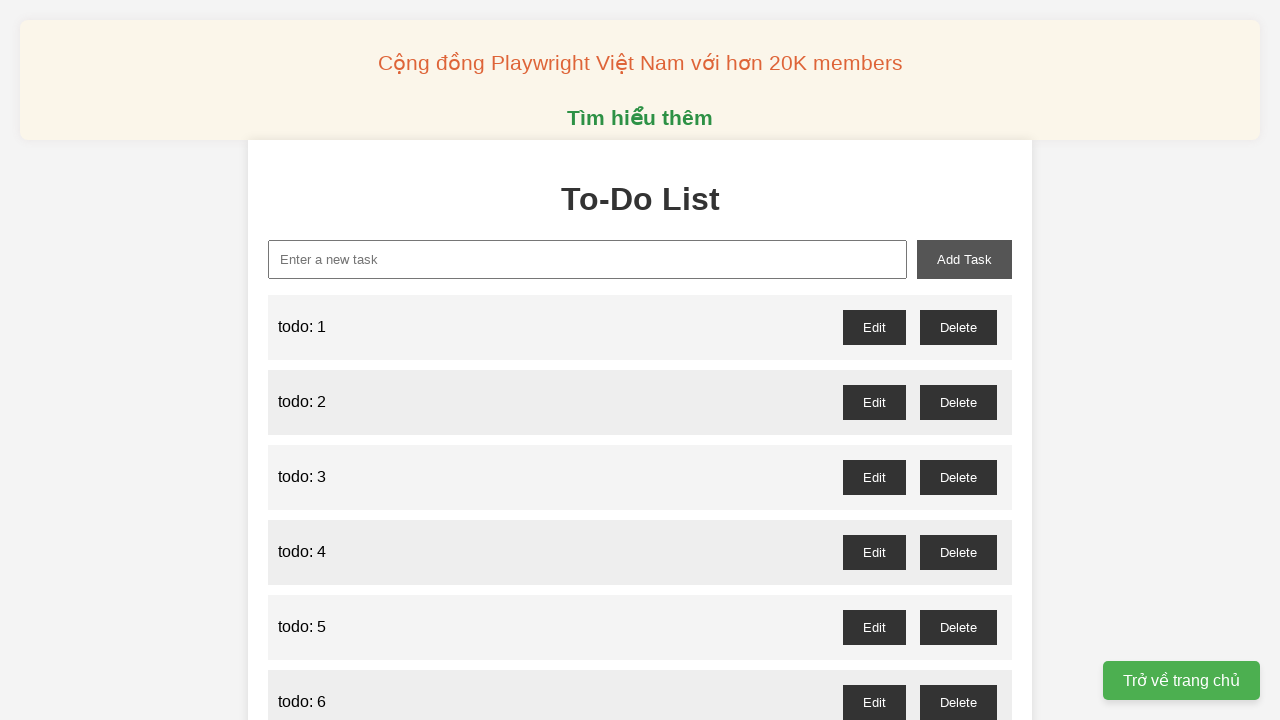

Filled new task input with 'todo: 48' on xpath=//input[@id='new-task']
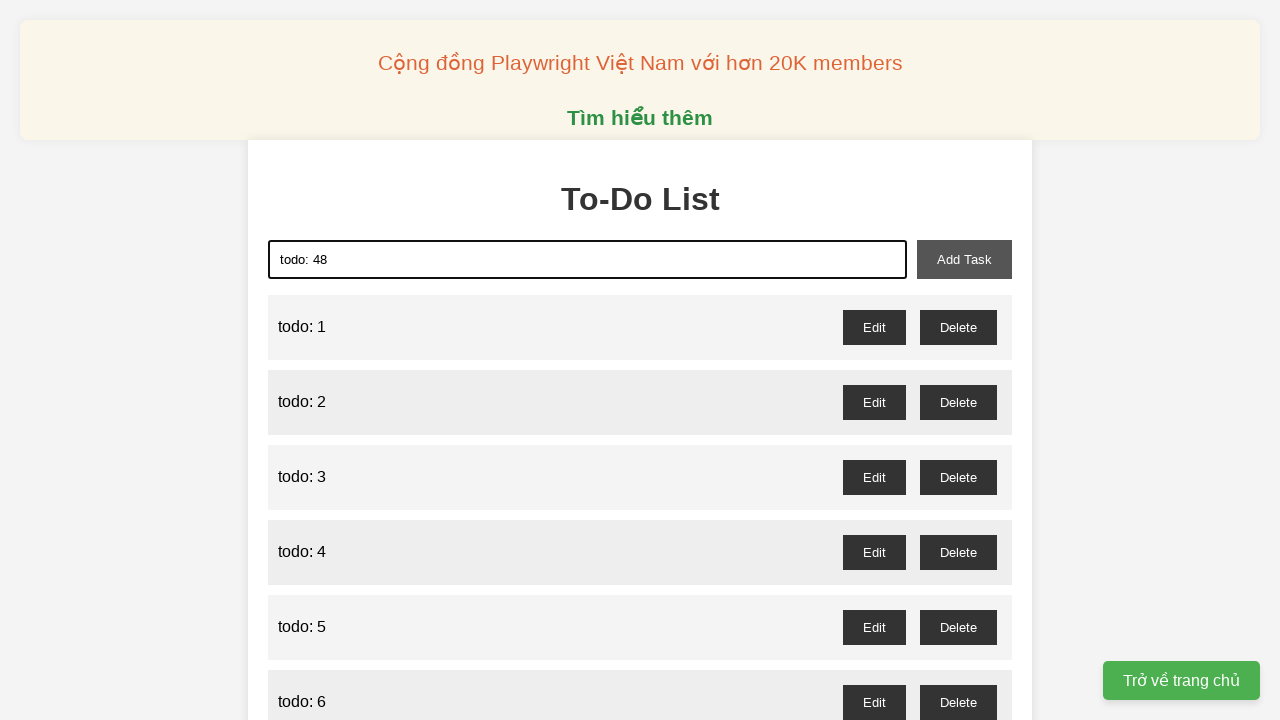

Clicked add task button to add 'todo: 48' at (964, 259) on xpath=//button[@id='add-task']
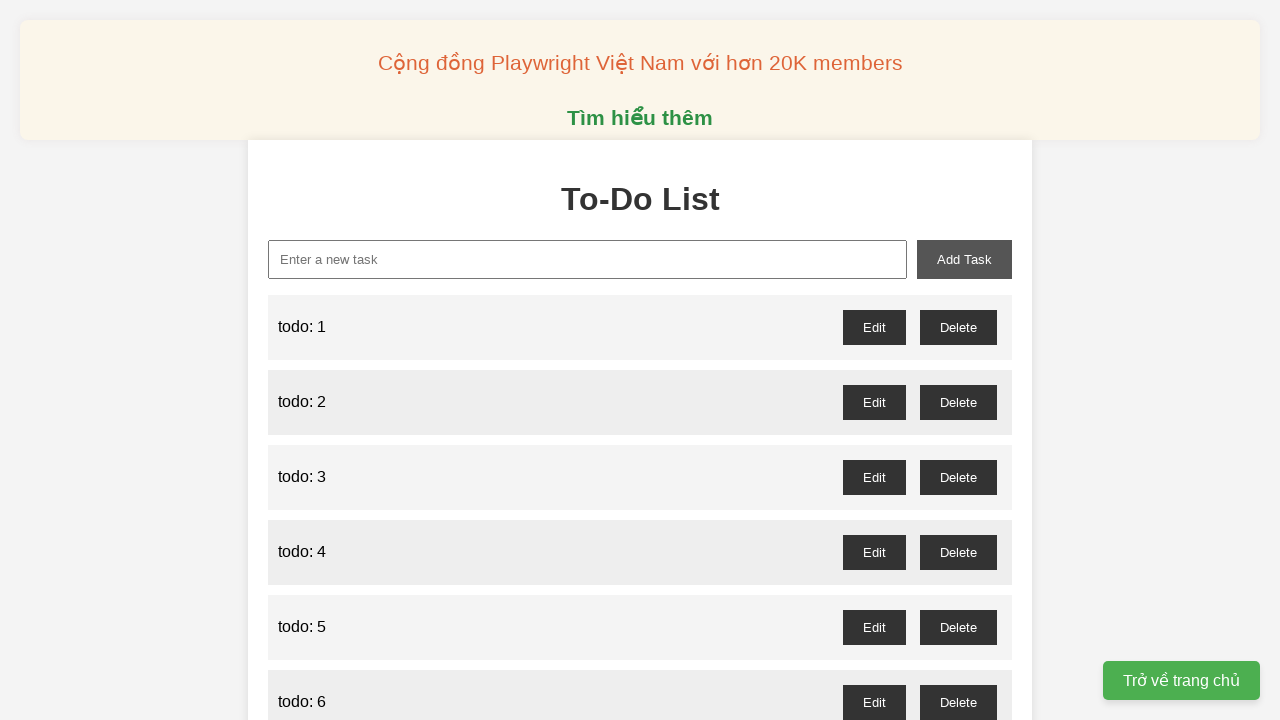

Filled new task input with 'todo: 49' on xpath=//input[@id='new-task']
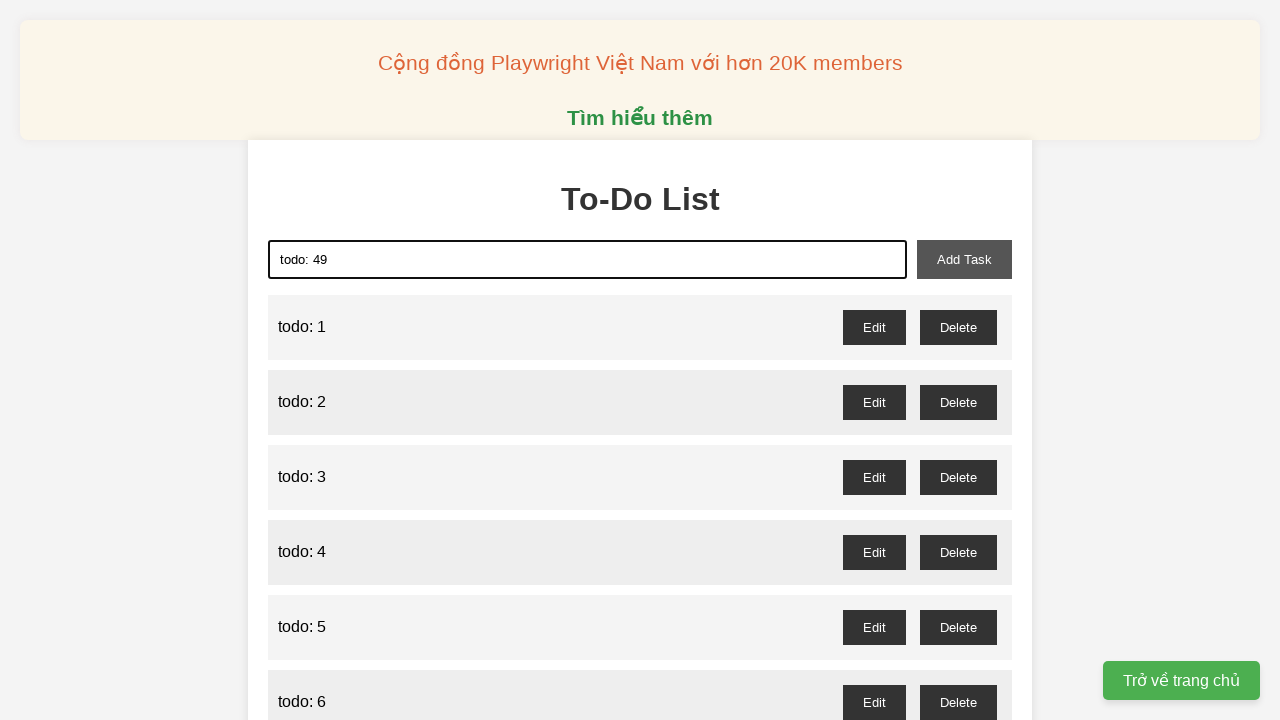

Clicked add task button to add 'todo: 49' at (964, 259) on xpath=//button[@id='add-task']
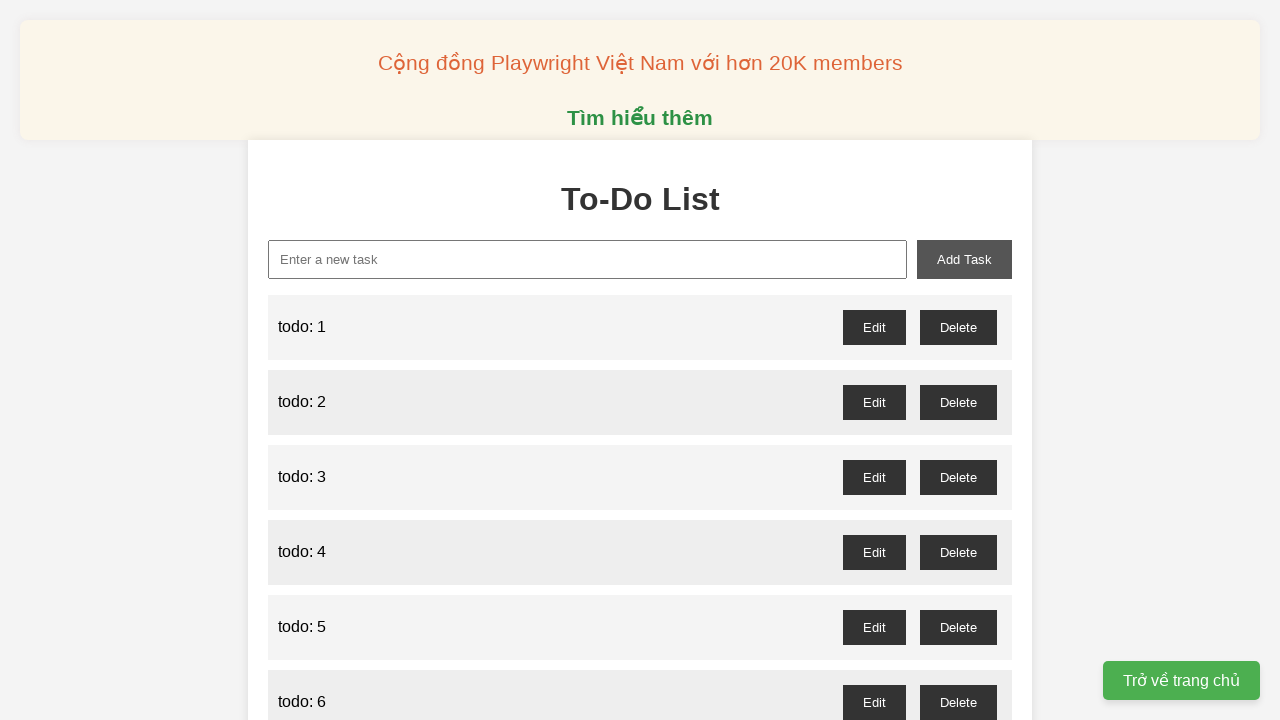

Filled new task input with 'todo: 50' on xpath=//input[@id='new-task']
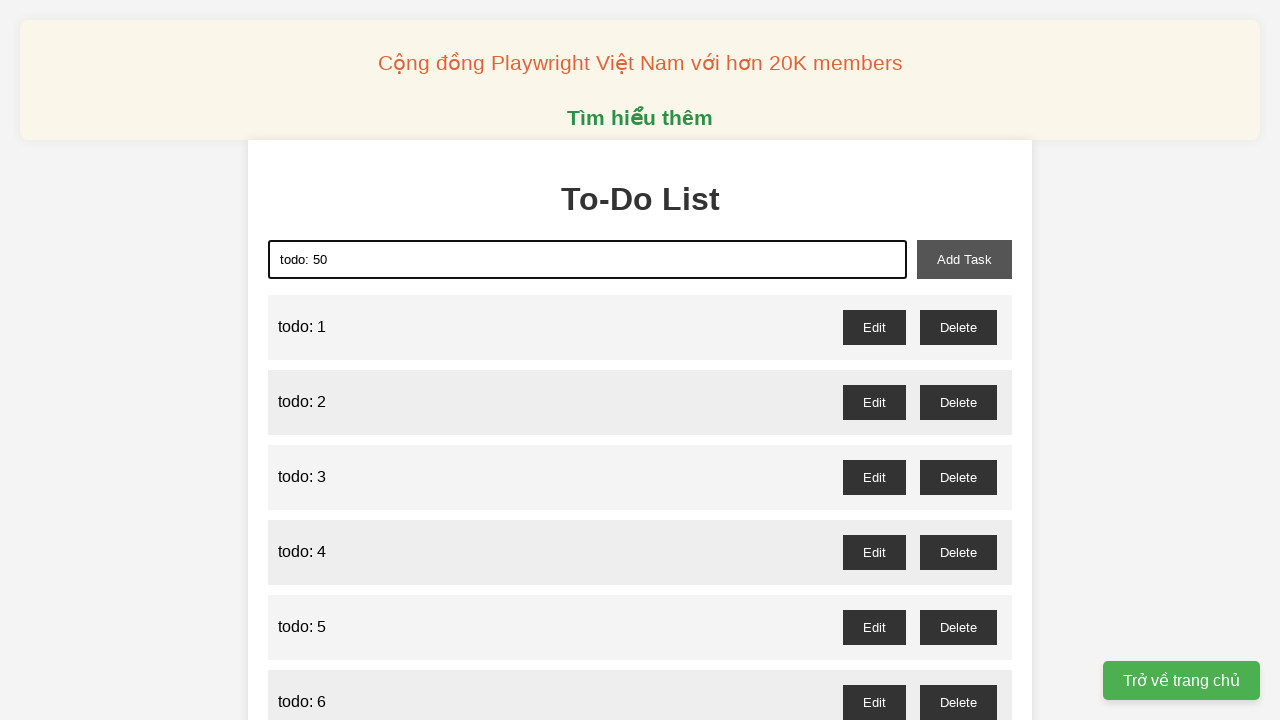

Clicked add task button to add 'todo: 50' at (964, 259) on xpath=//button[@id='add-task']
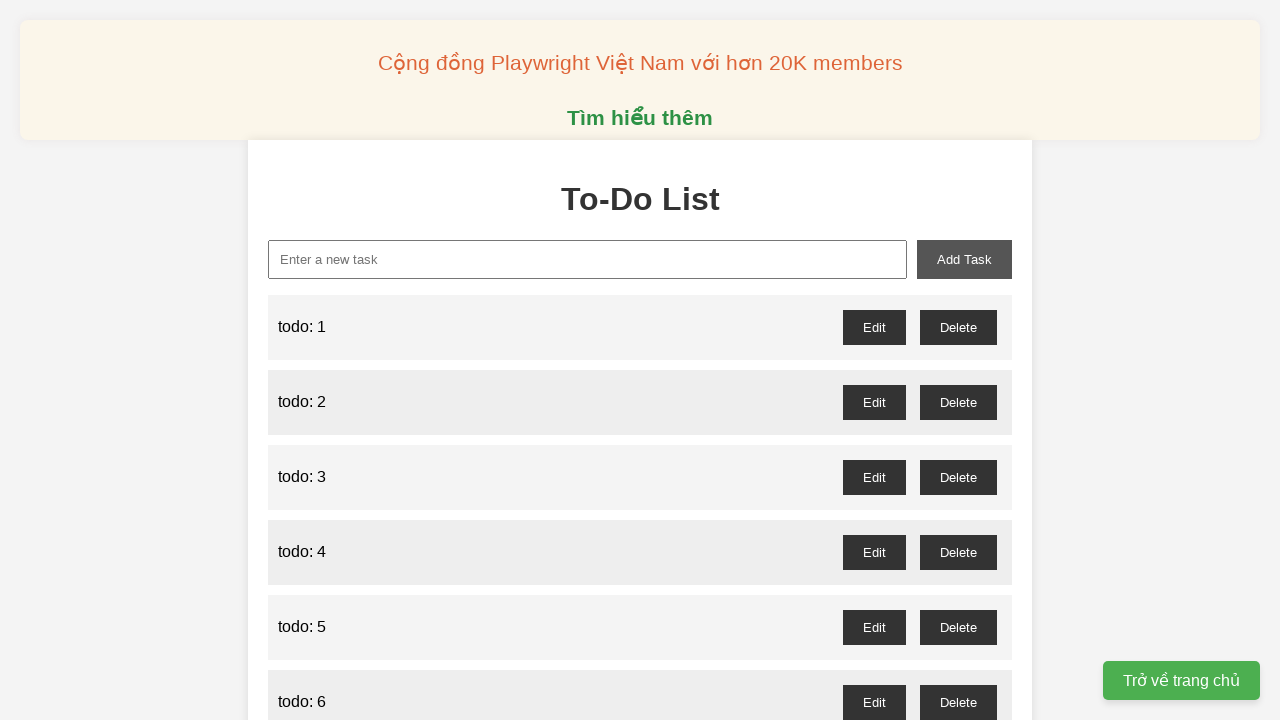

Filled new task input with 'todo: 51' on xpath=//input[@id='new-task']
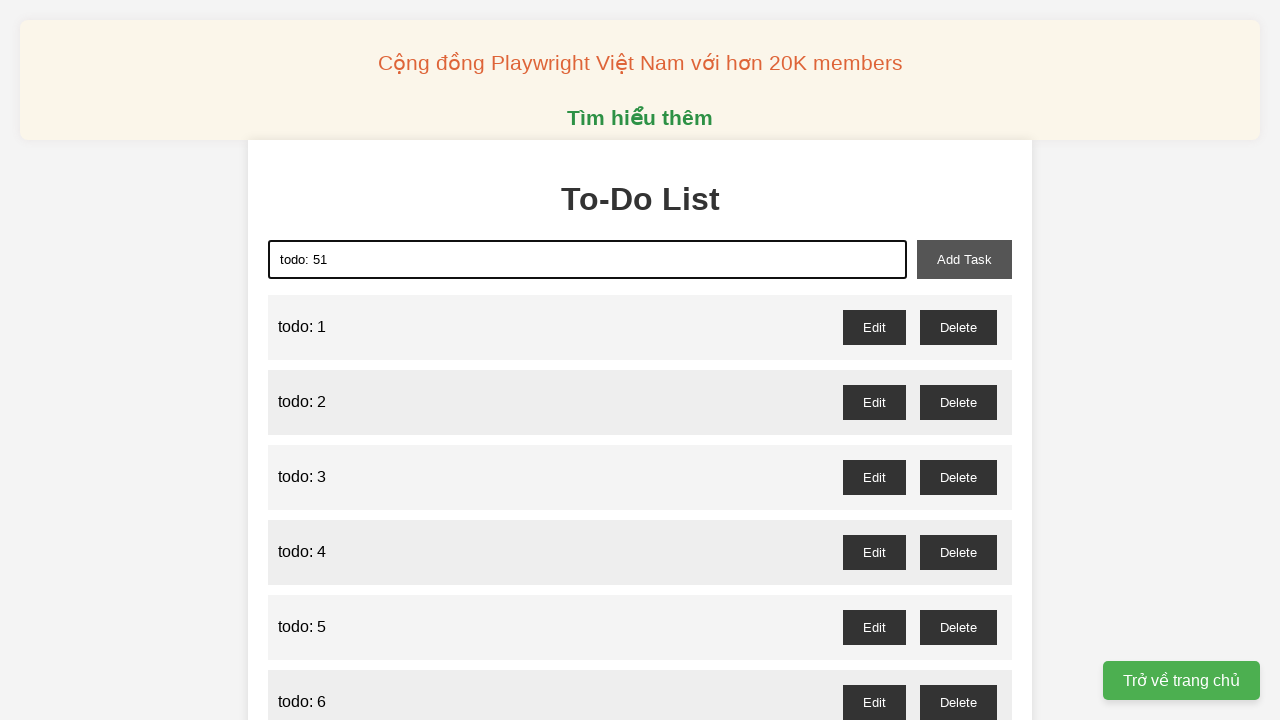

Clicked add task button to add 'todo: 51' at (964, 259) on xpath=//button[@id='add-task']
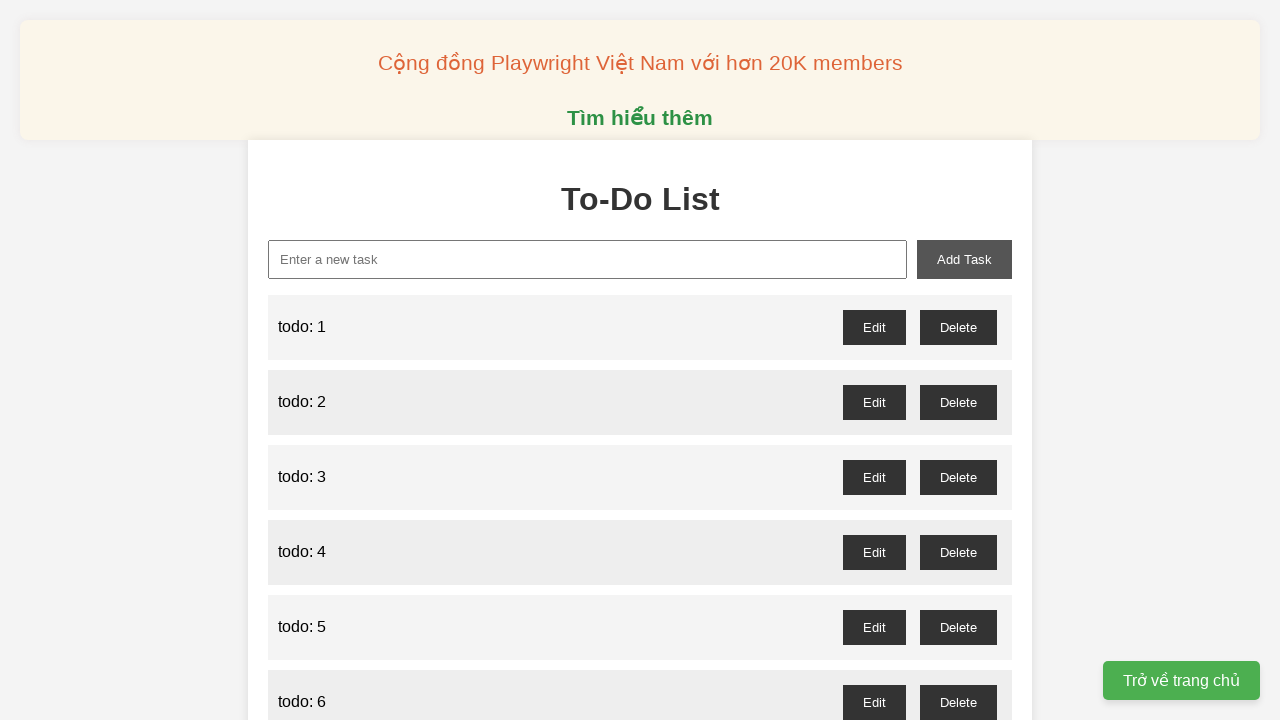

Filled new task input with 'todo: 52' on xpath=//input[@id='new-task']
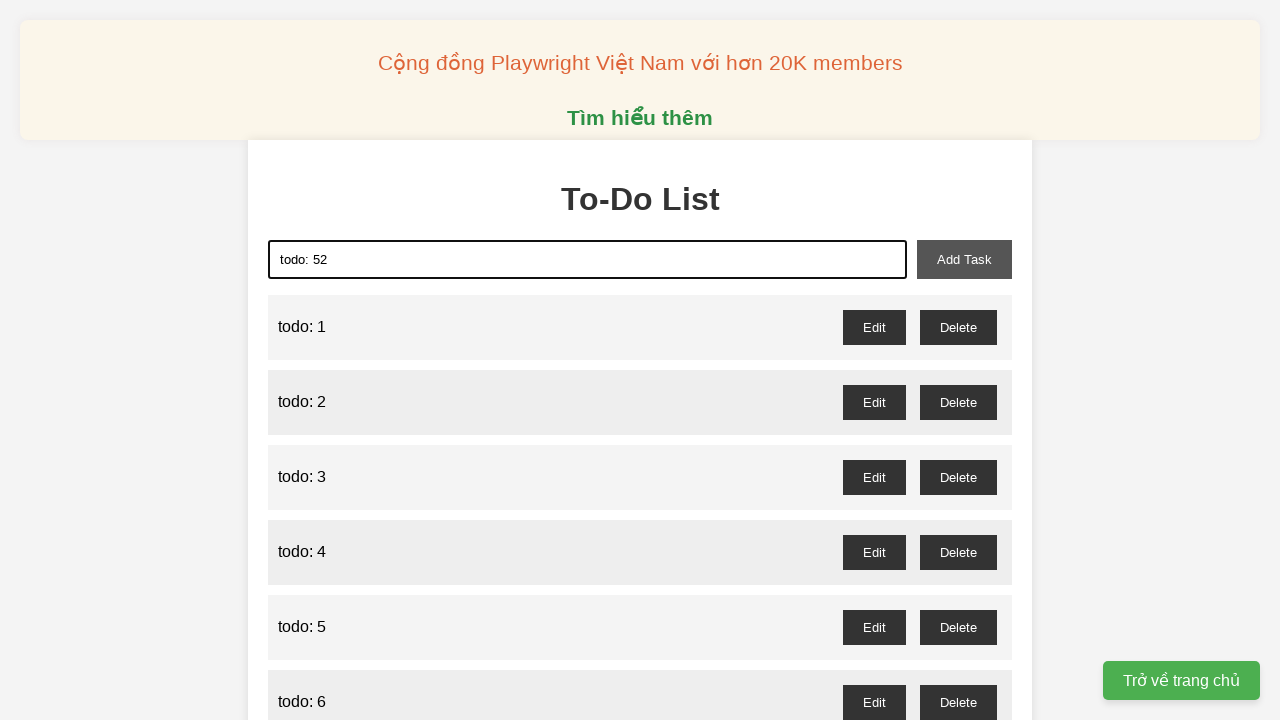

Clicked add task button to add 'todo: 52' at (964, 259) on xpath=//button[@id='add-task']
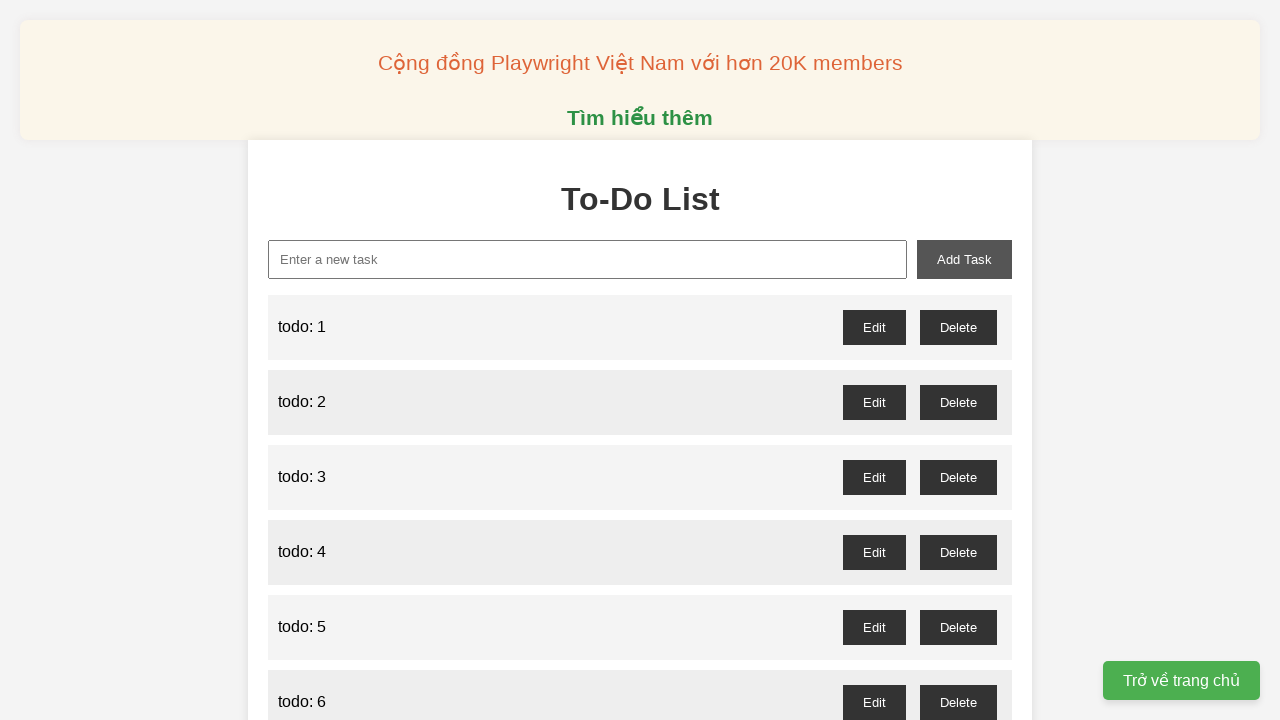

Filled new task input with 'todo: 53' on xpath=//input[@id='new-task']
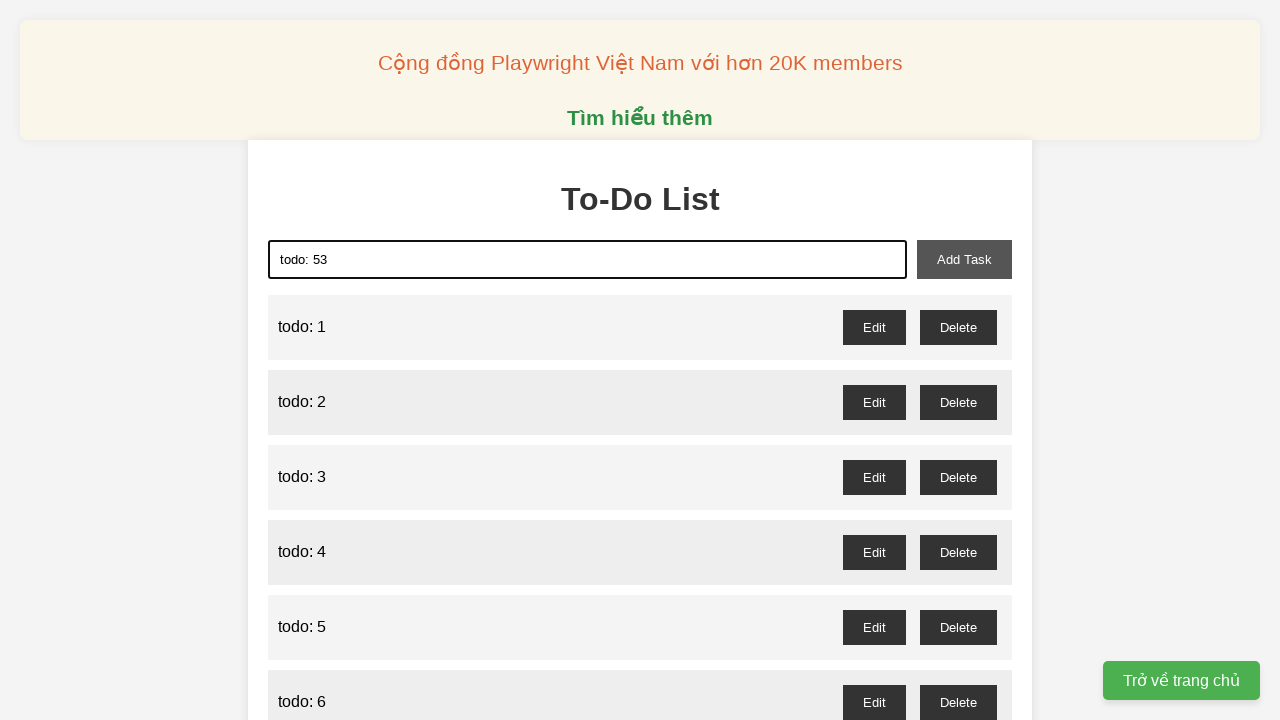

Clicked add task button to add 'todo: 53' at (964, 259) on xpath=//button[@id='add-task']
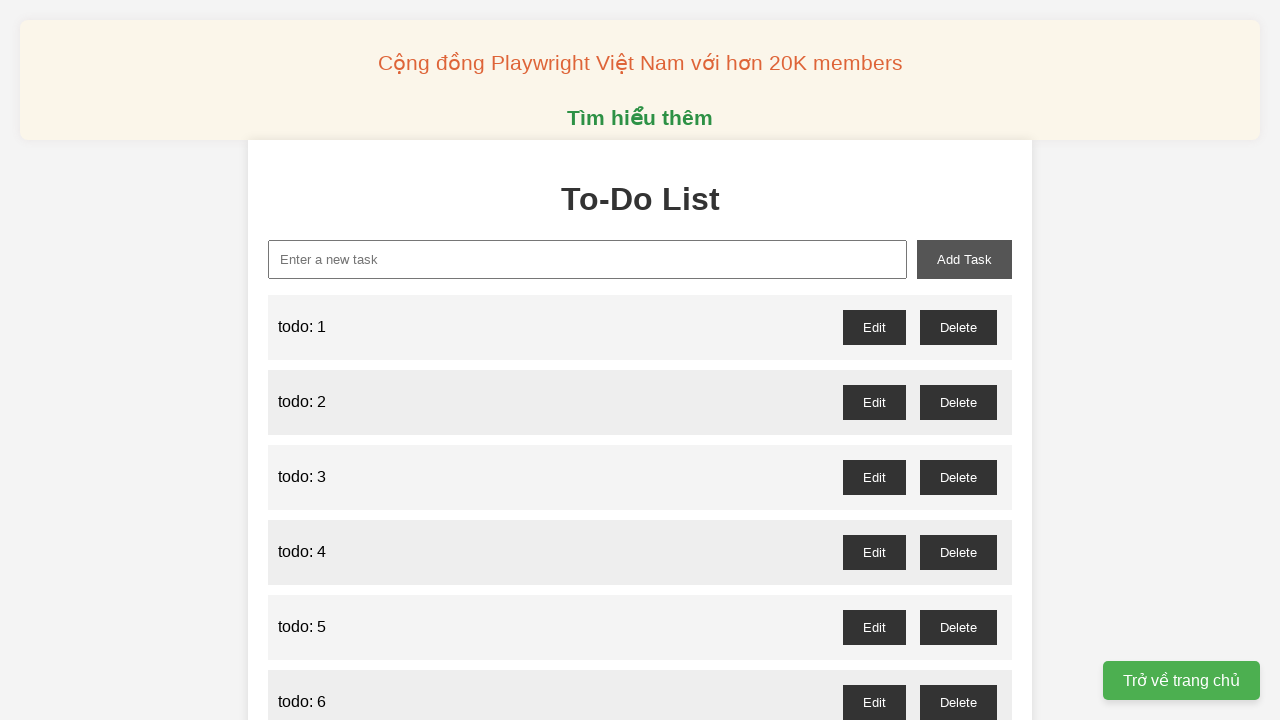

Filled new task input with 'todo: 54' on xpath=//input[@id='new-task']
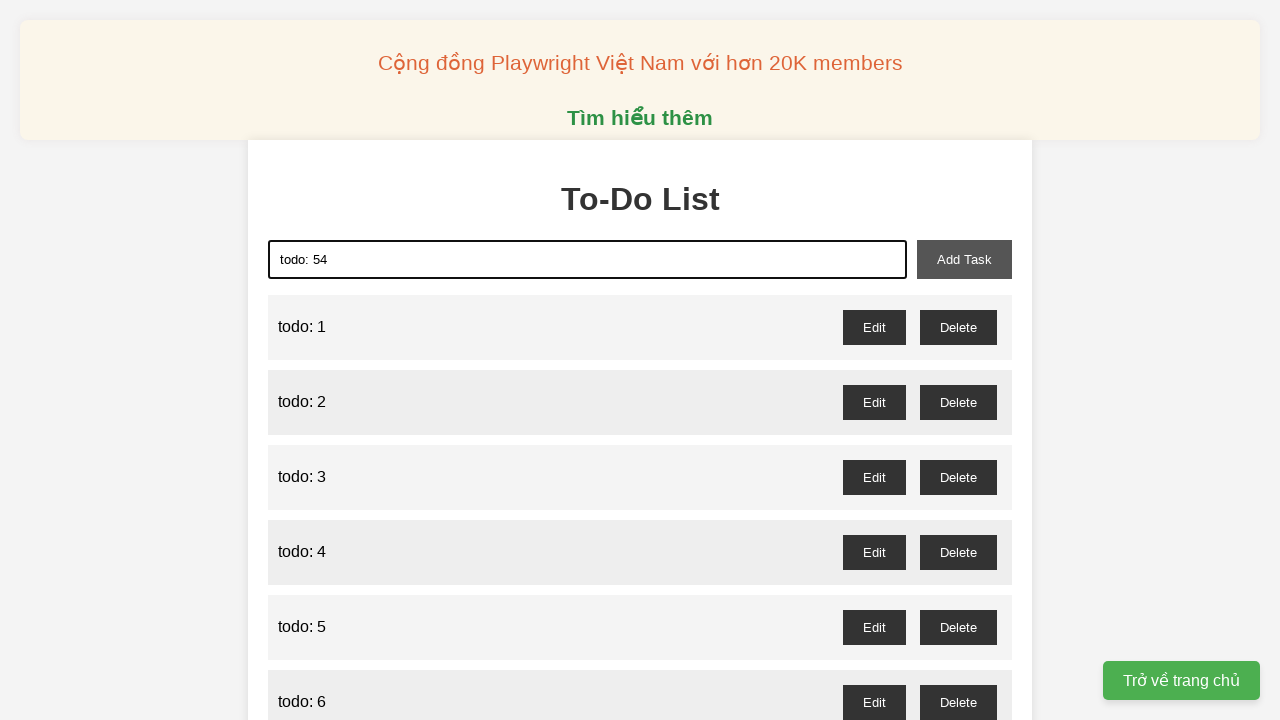

Clicked add task button to add 'todo: 54' at (964, 259) on xpath=//button[@id='add-task']
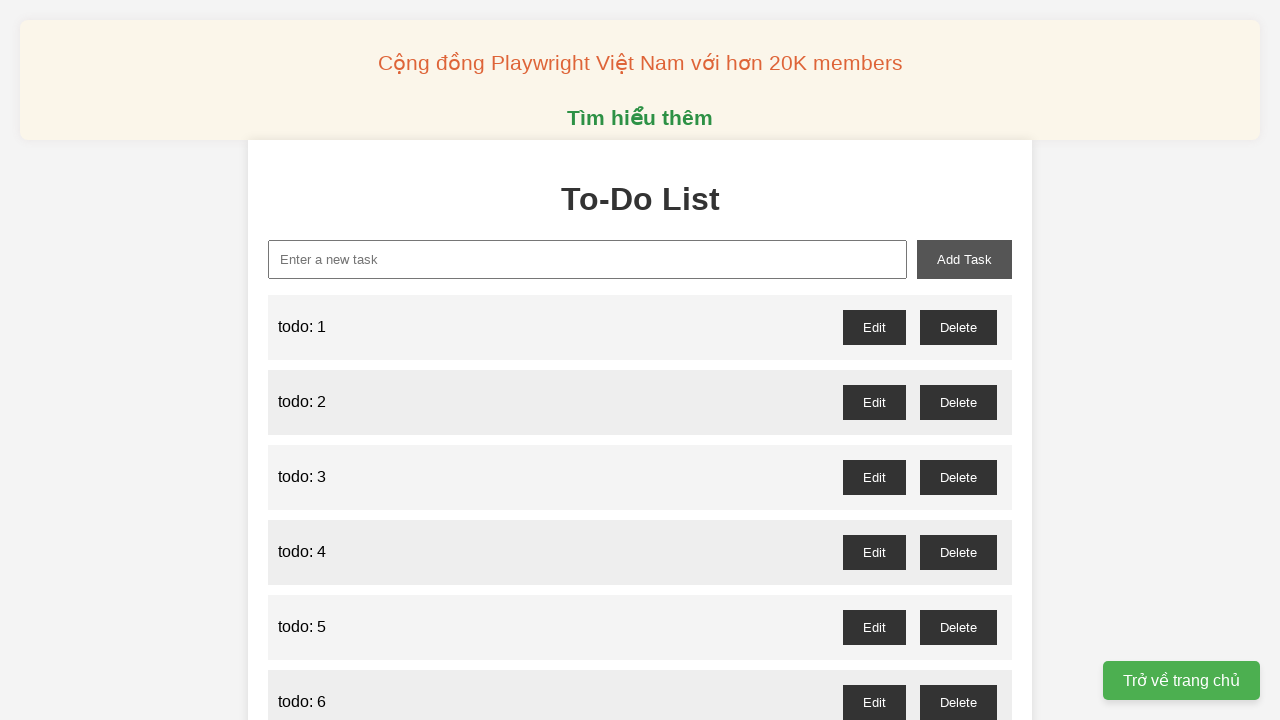

Filled new task input with 'todo: 55' on xpath=//input[@id='new-task']
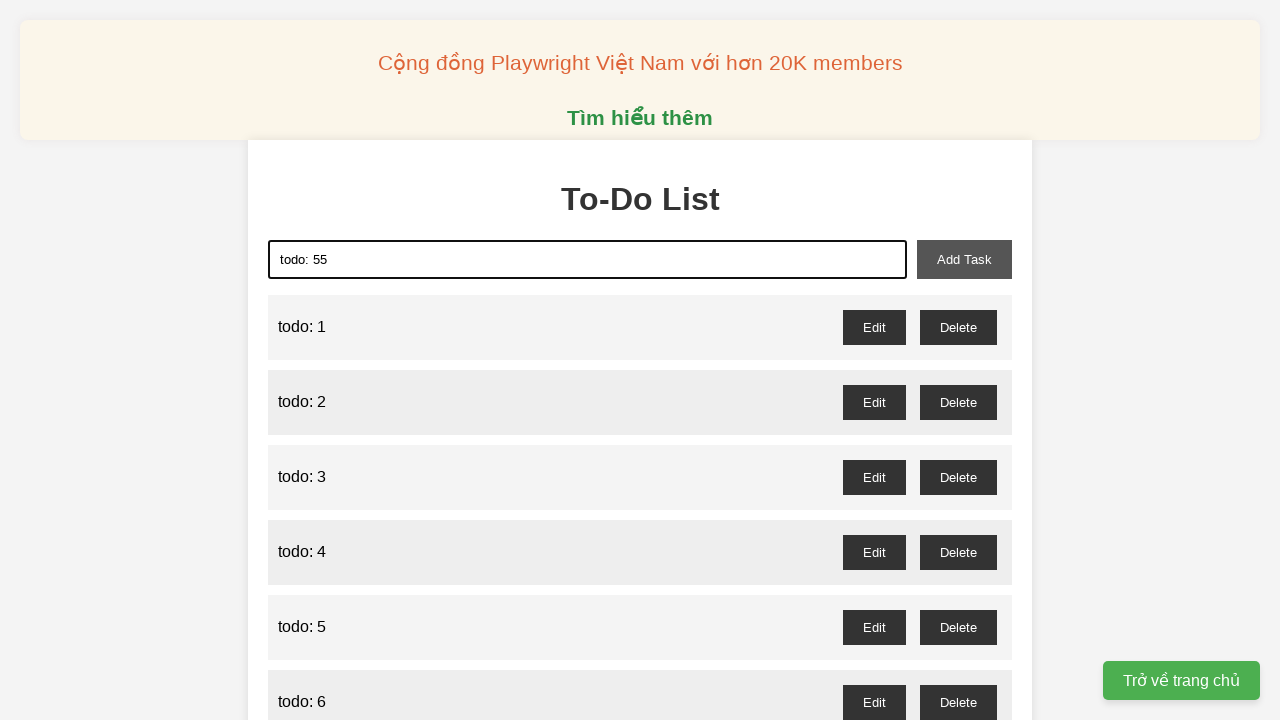

Clicked add task button to add 'todo: 55' at (964, 259) on xpath=//button[@id='add-task']
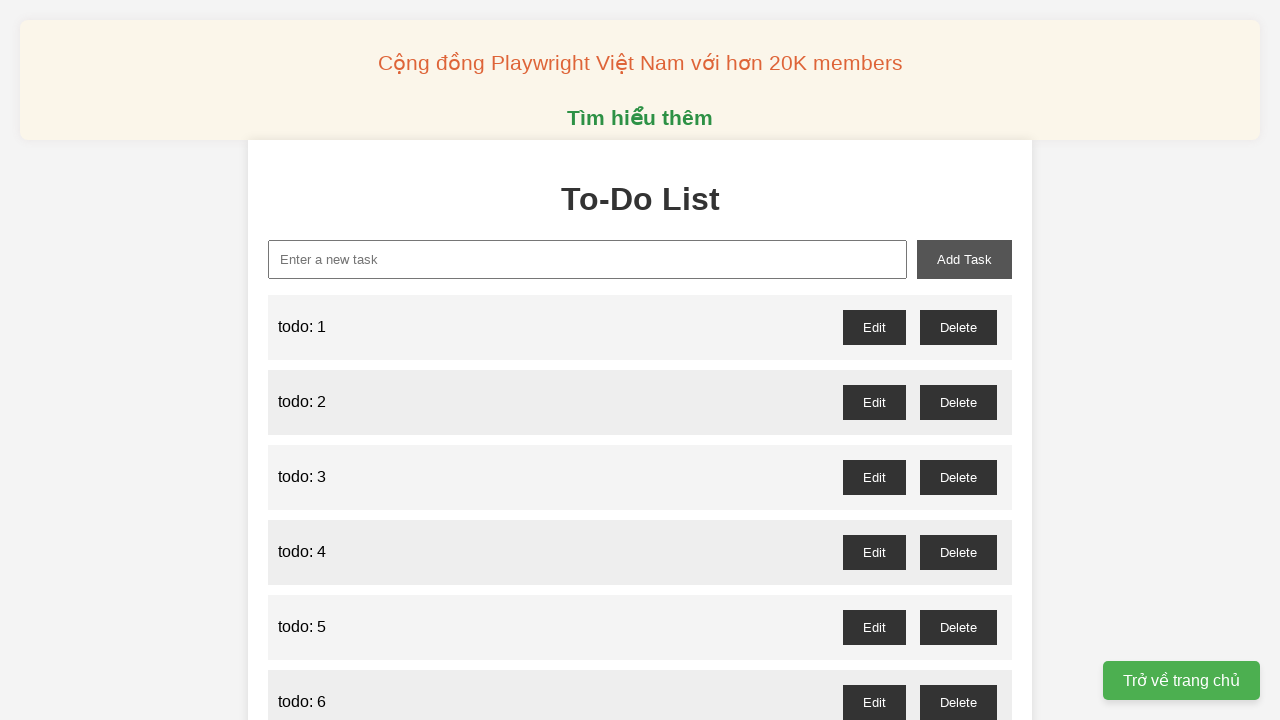

Filled new task input with 'todo: 56' on xpath=//input[@id='new-task']
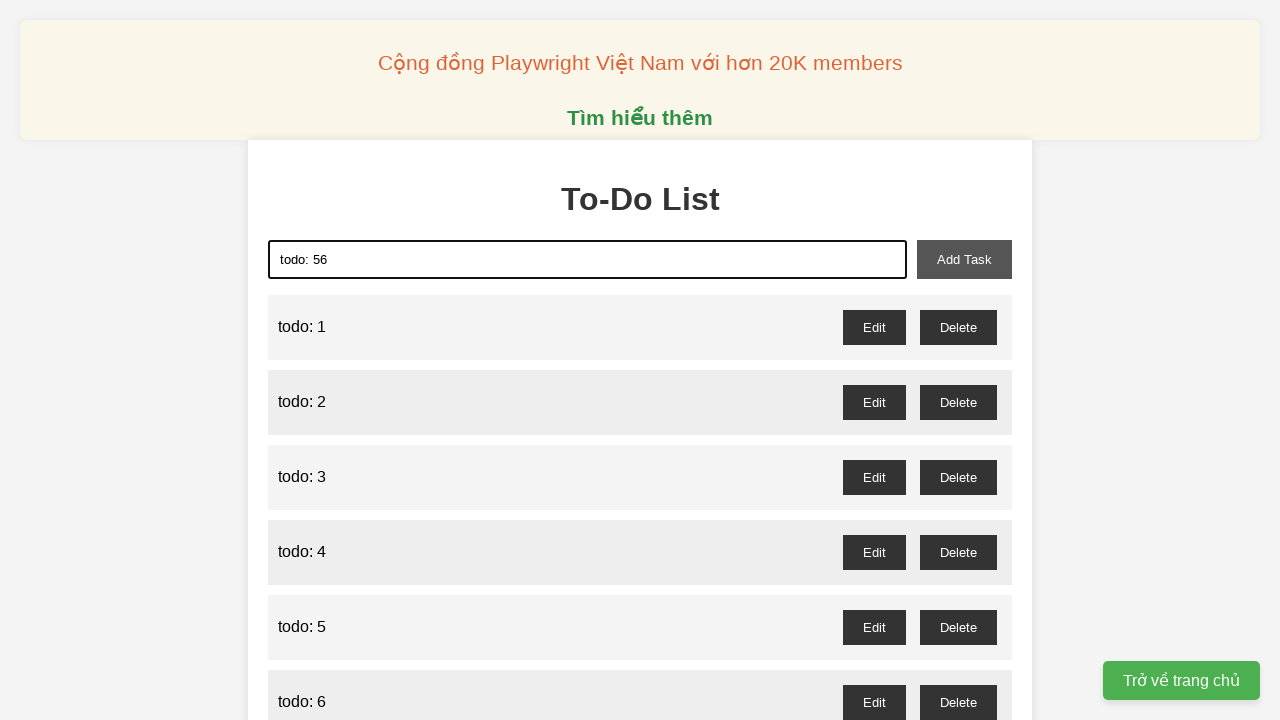

Clicked add task button to add 'todo: 56' at (964, 259) on xpath=//button[@id='add-task']
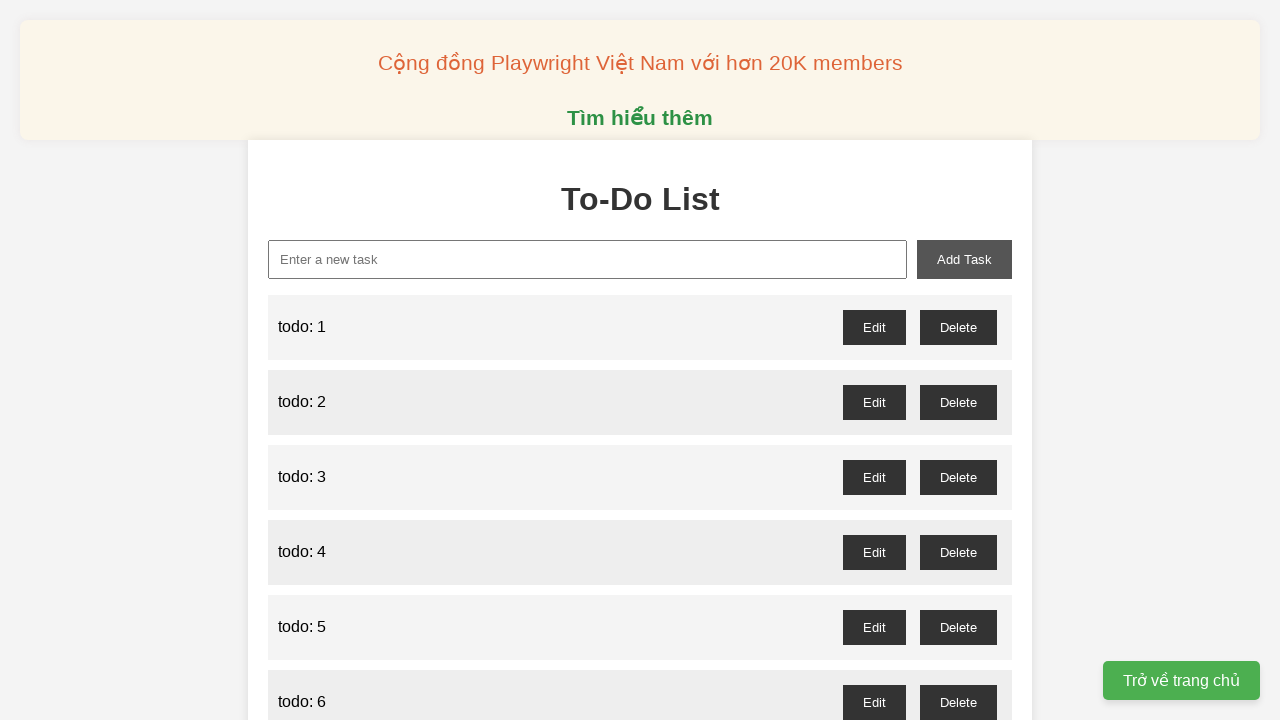

Filled new task input with 'todo: 57' on xpath=//input[@id='new-task']
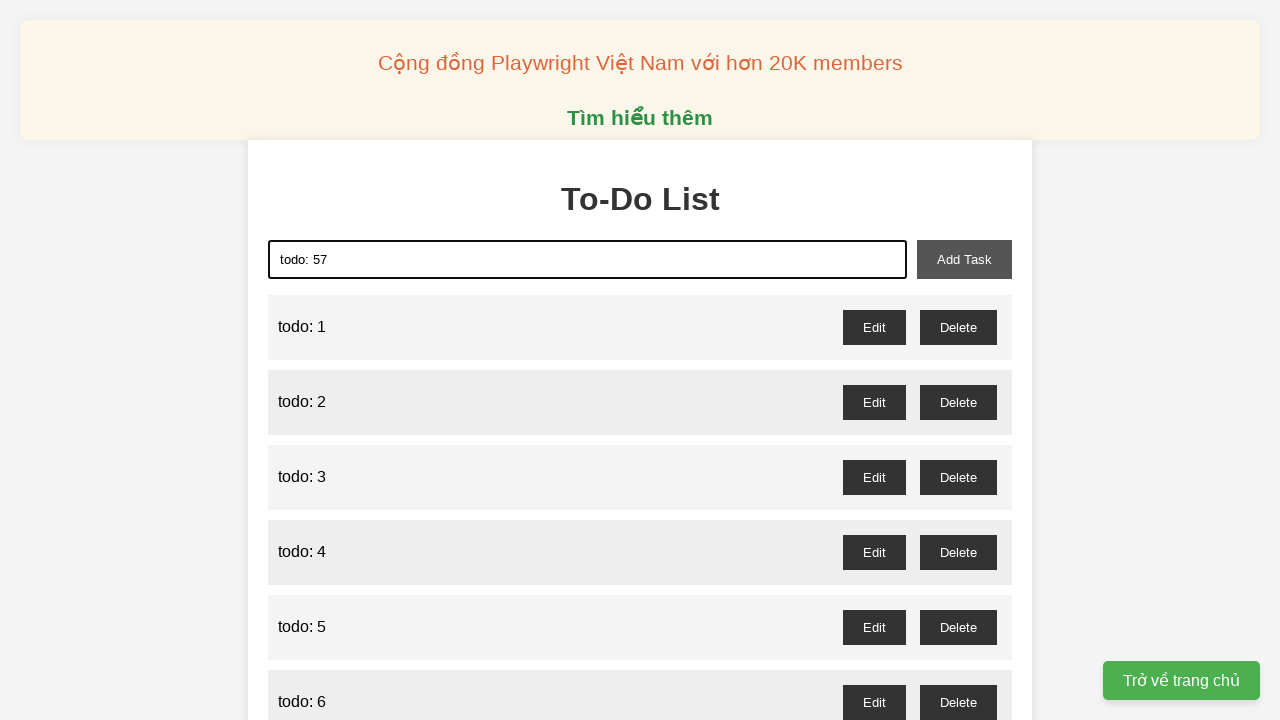

Clicked add task button to add 'todo: 57' at (964, 259) on xpath=//button[@id='add-task']
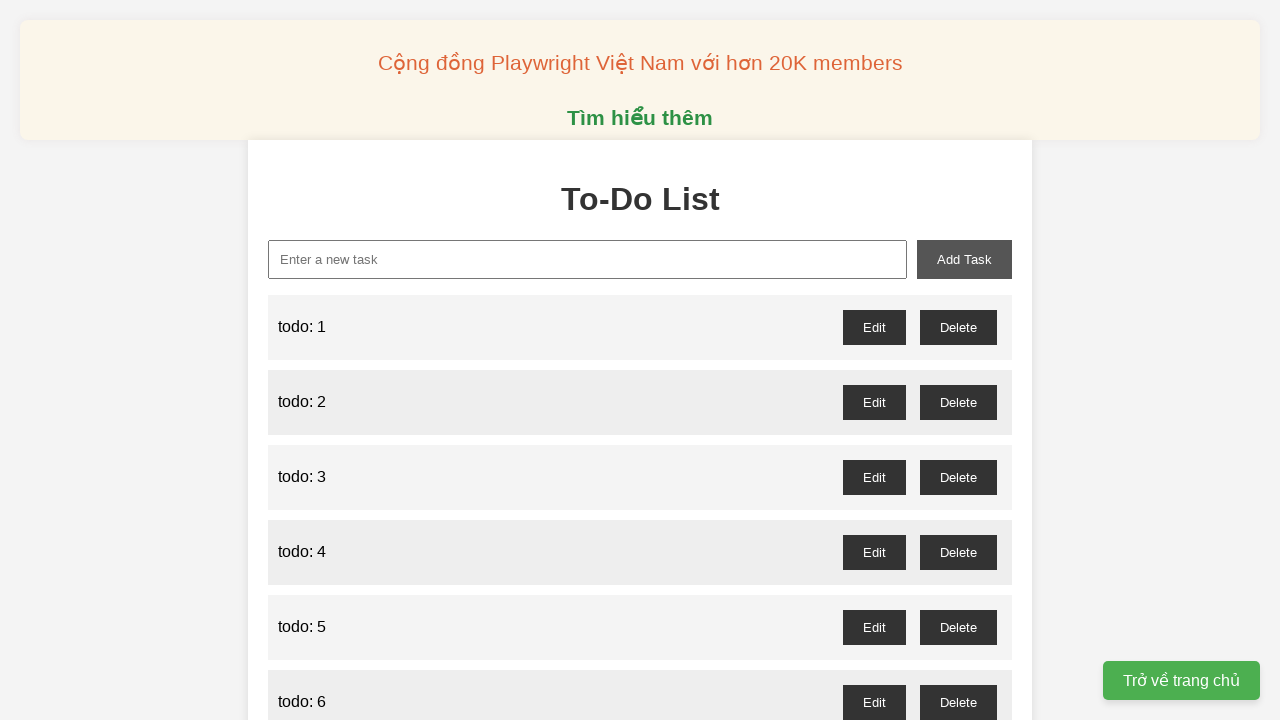

Filled new task input with 'todo: 58' on xpath=//input[@id='new-task']
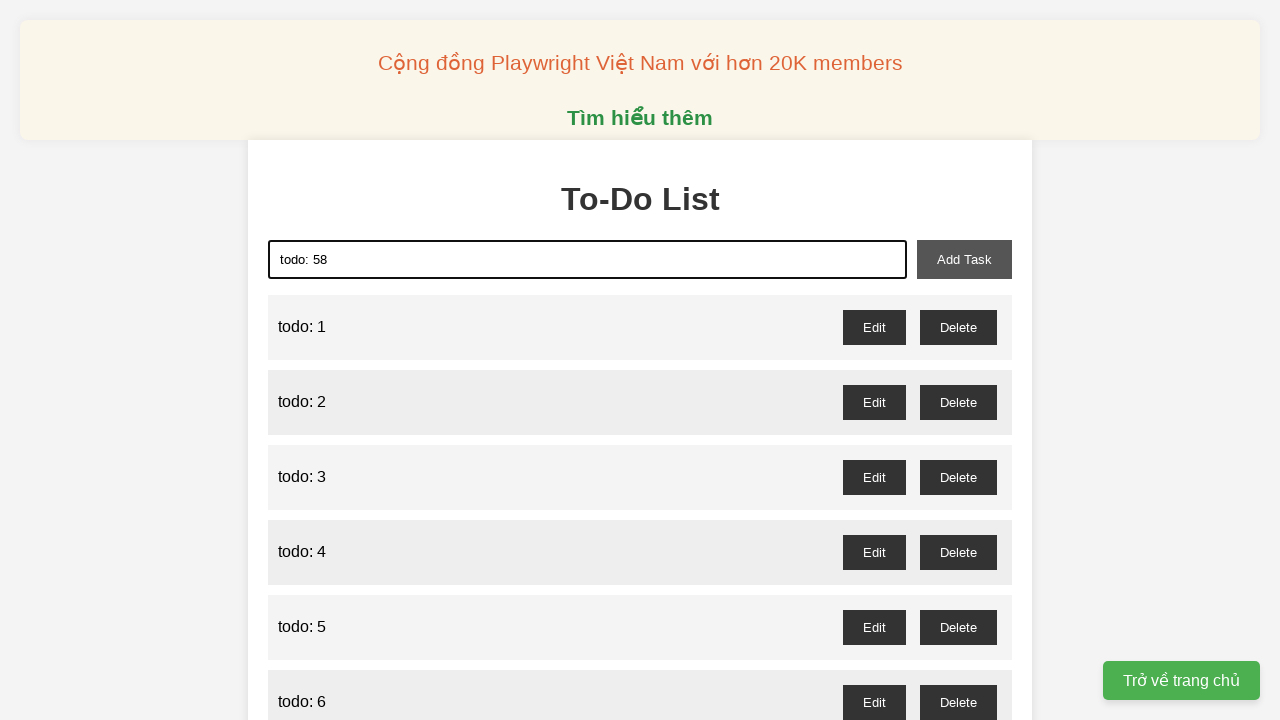

Clicked add task button to add 'todo: 58' at (964, 259) on xpath=//button[@id='add-task']
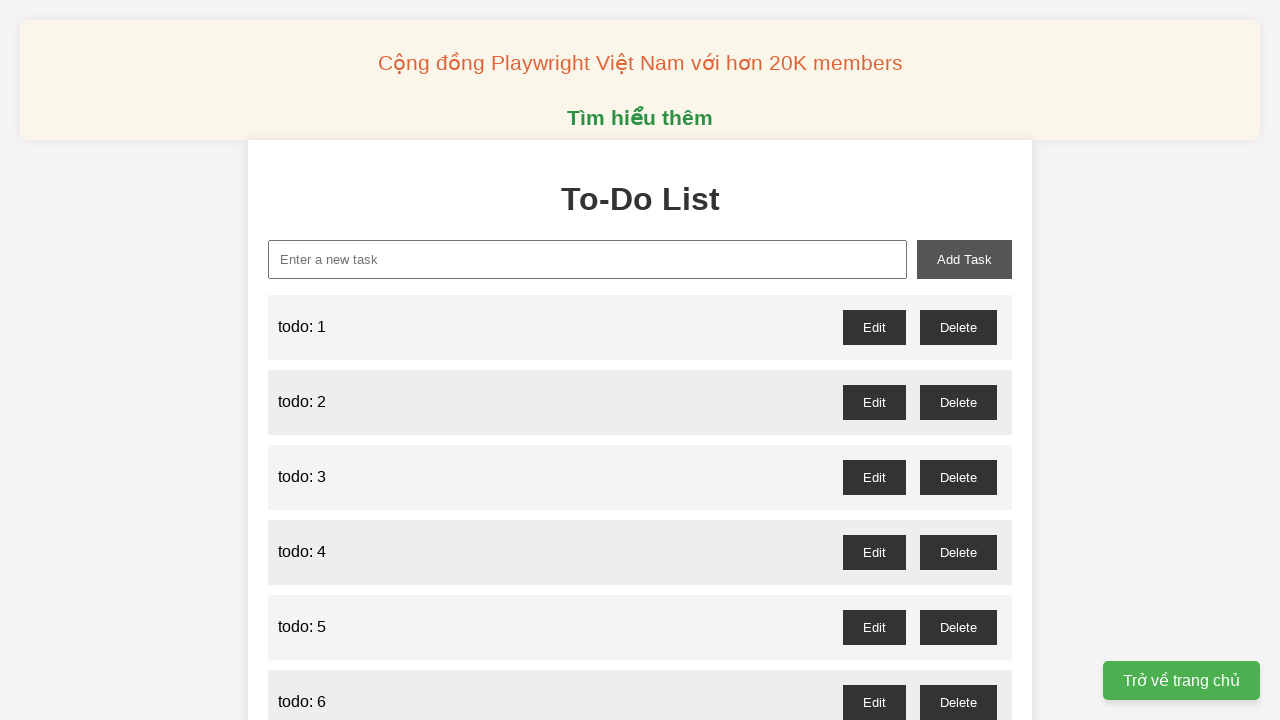

Filled new task input with 'todo: 59' on xpath=//input[@id='new-task']
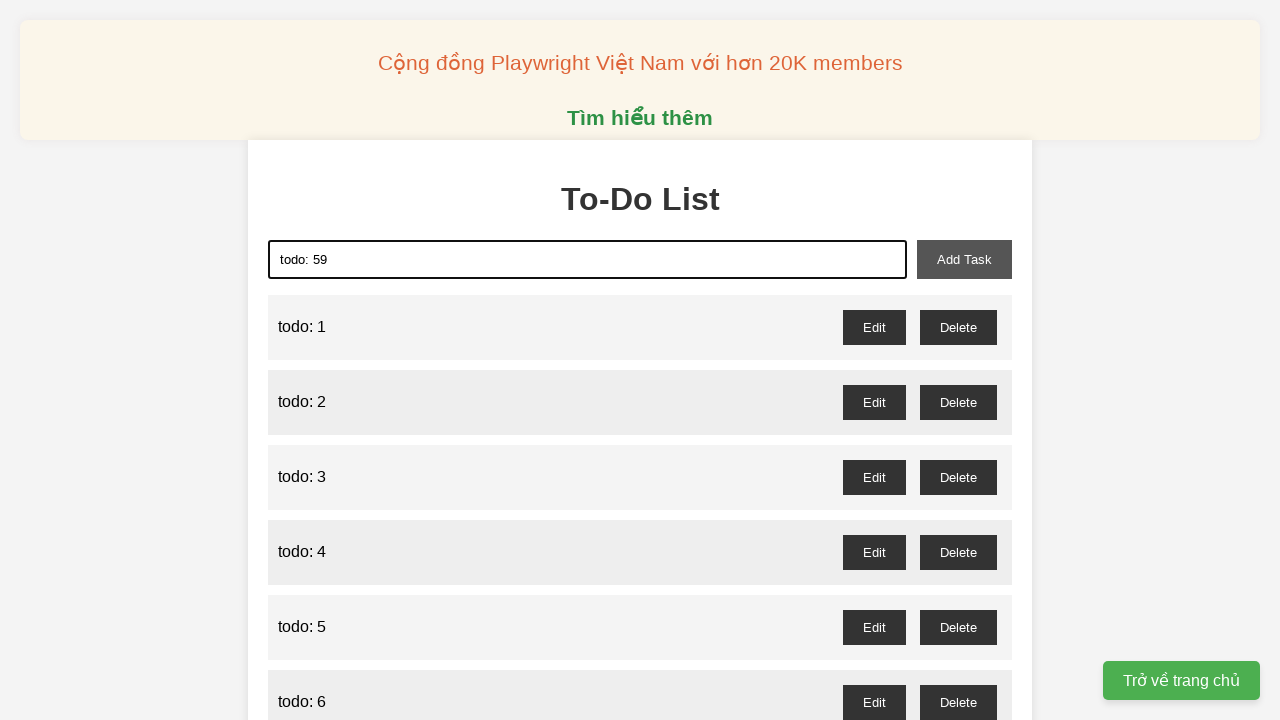

Clicked add task button to add 'todo: 59' at (964, 259) on xpath=//button[@id='add-task']
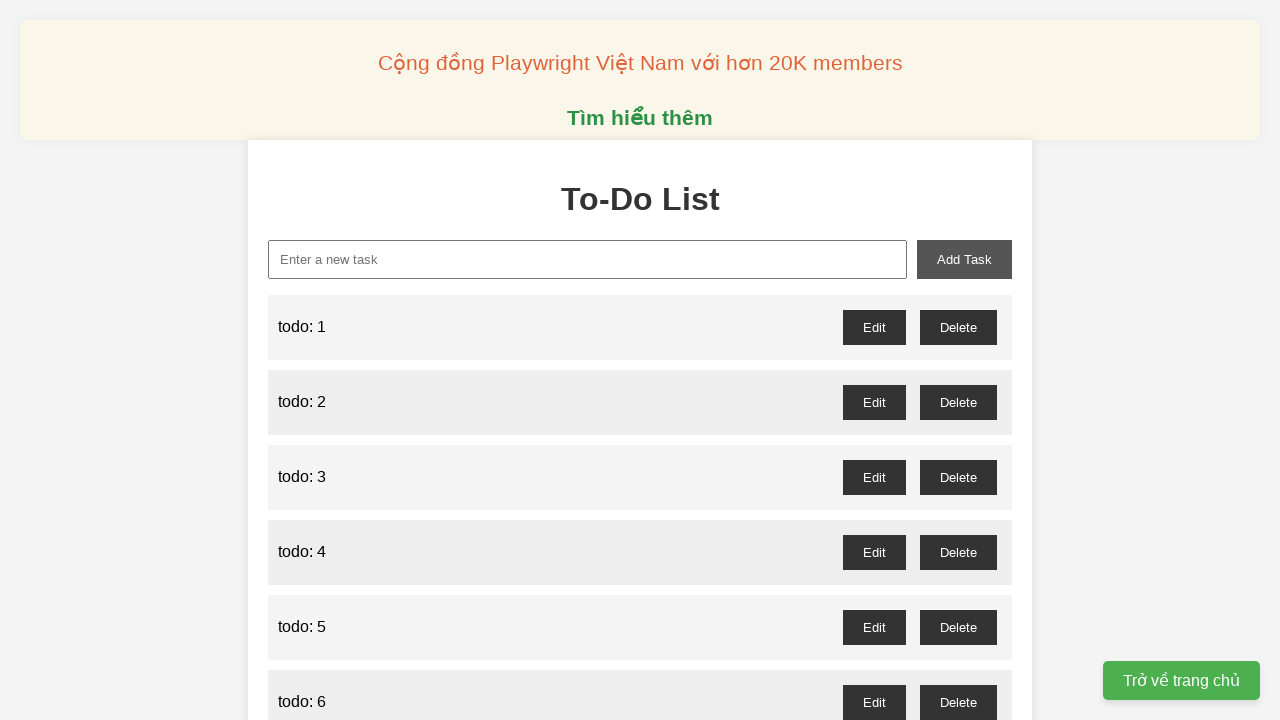

Filled new task input with 'todo: 60' on xpath=//input[@id='new-task']
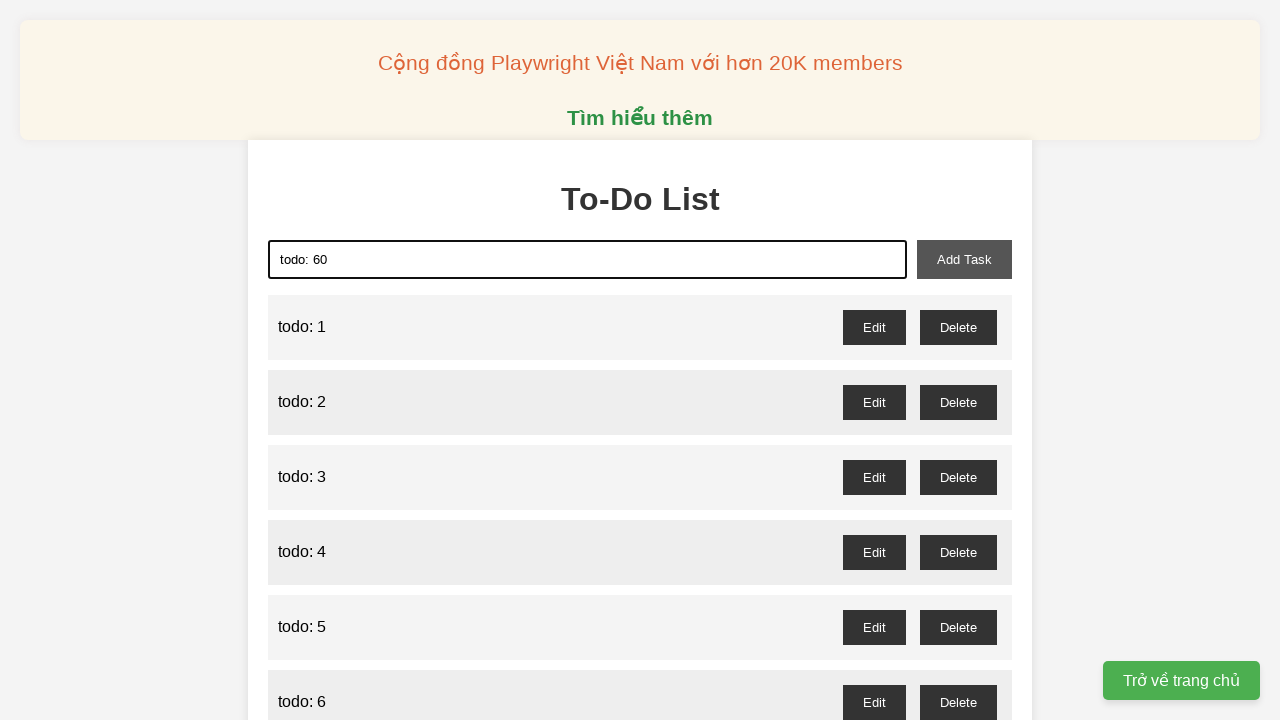

Clicked add task button to add 'todo: 60' at (964, 259) on xpath=//button[@id='add-task']
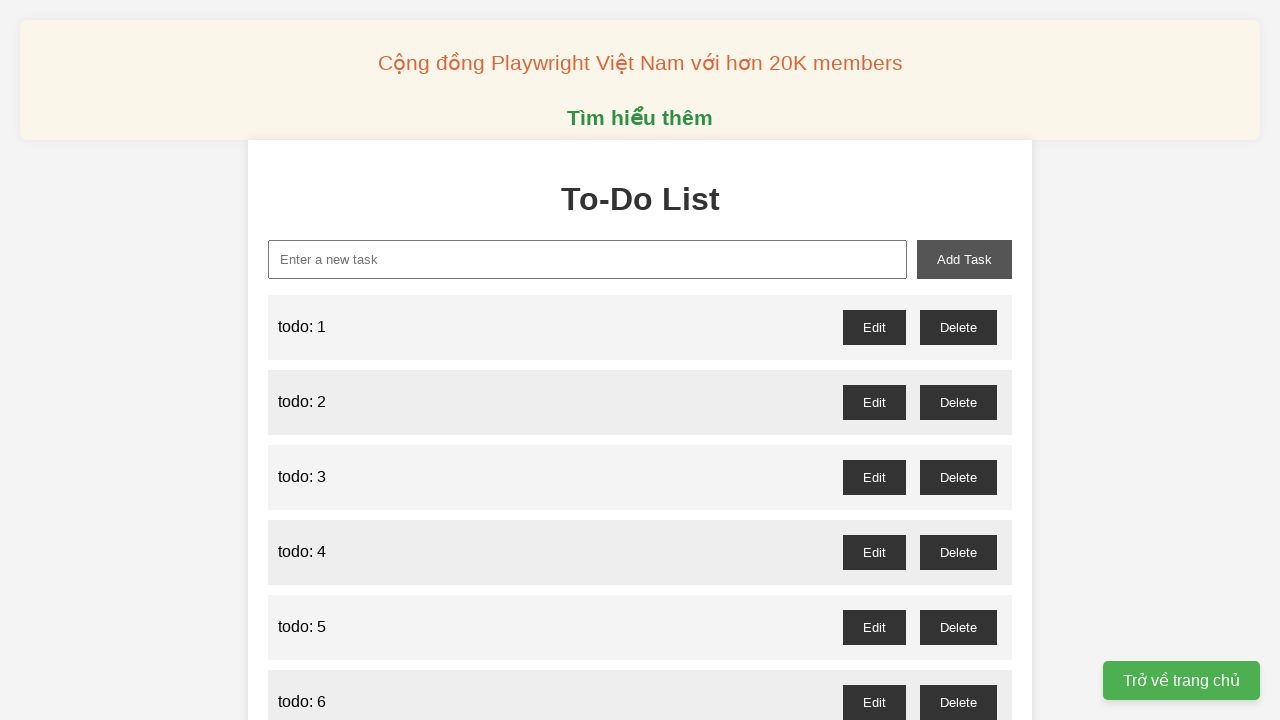

Filled new task input with 'todo: 61' on xpath=//input[@id='new-task']
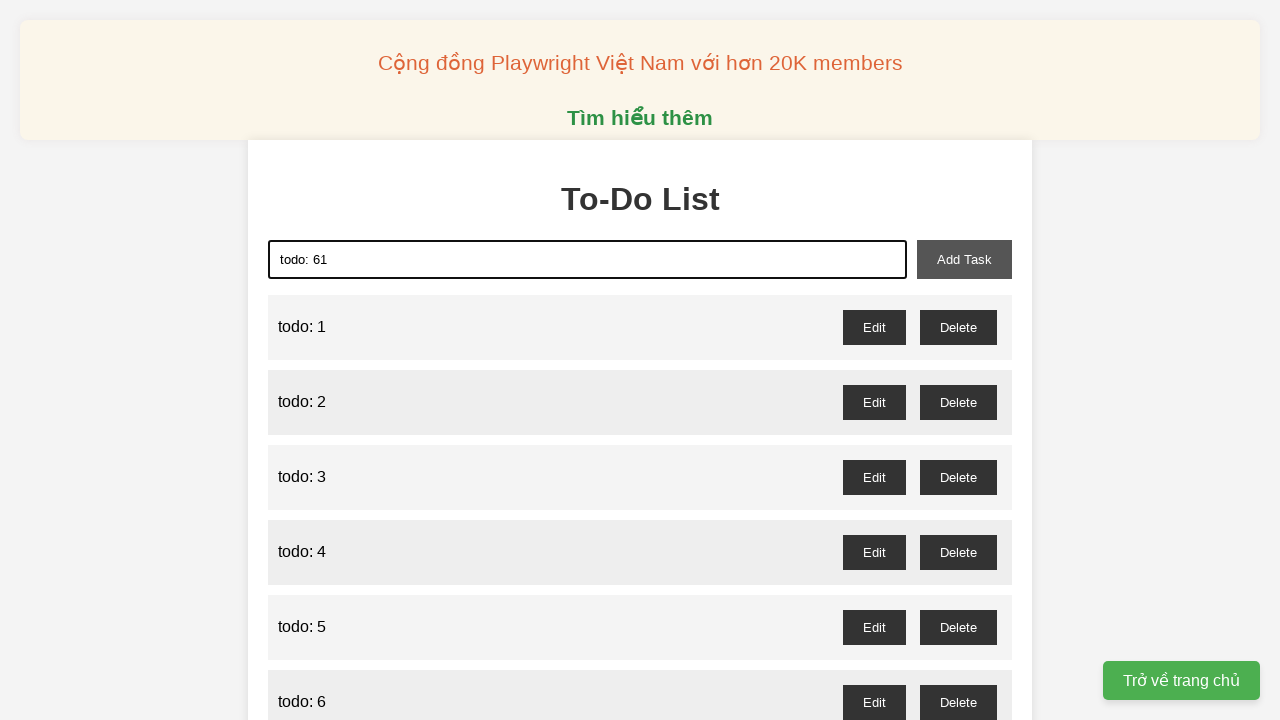

Clicked add task button to add 'todo: 61' at (964, 259) on xpath=//button[@id='add-task']
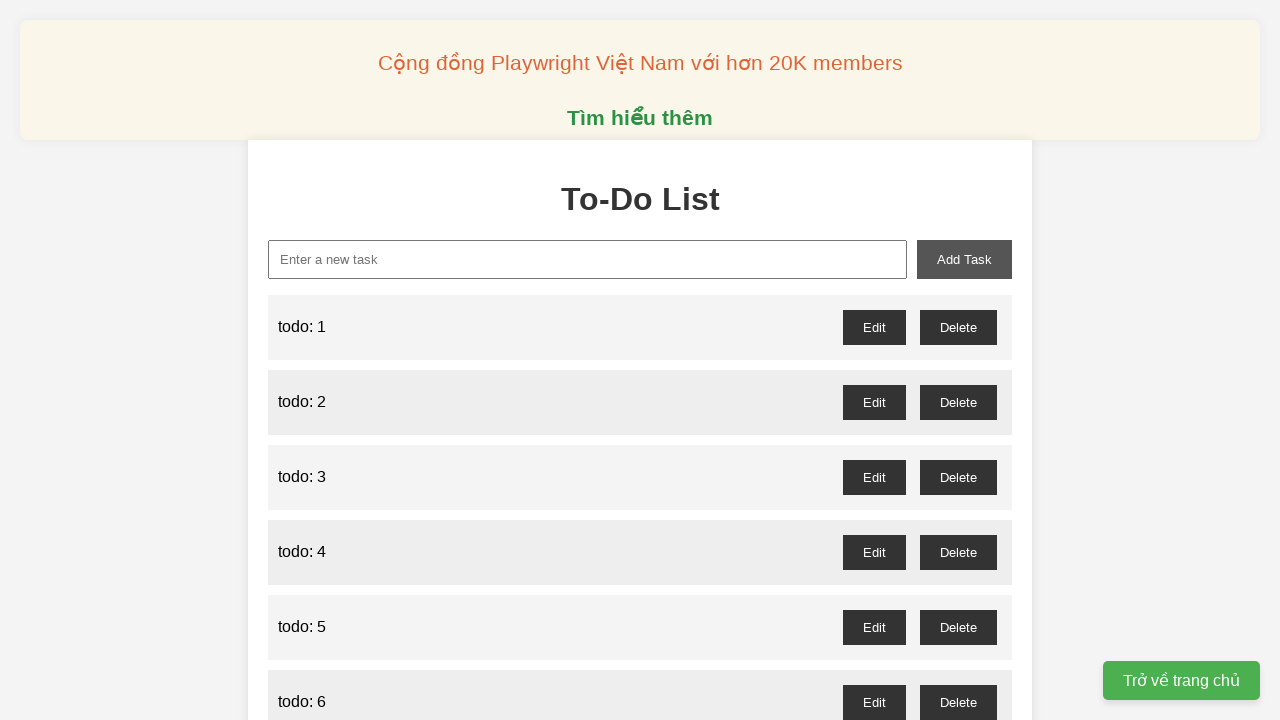

Filled new task input with 'todo: 62' on xpath=//input[@id='new-task']
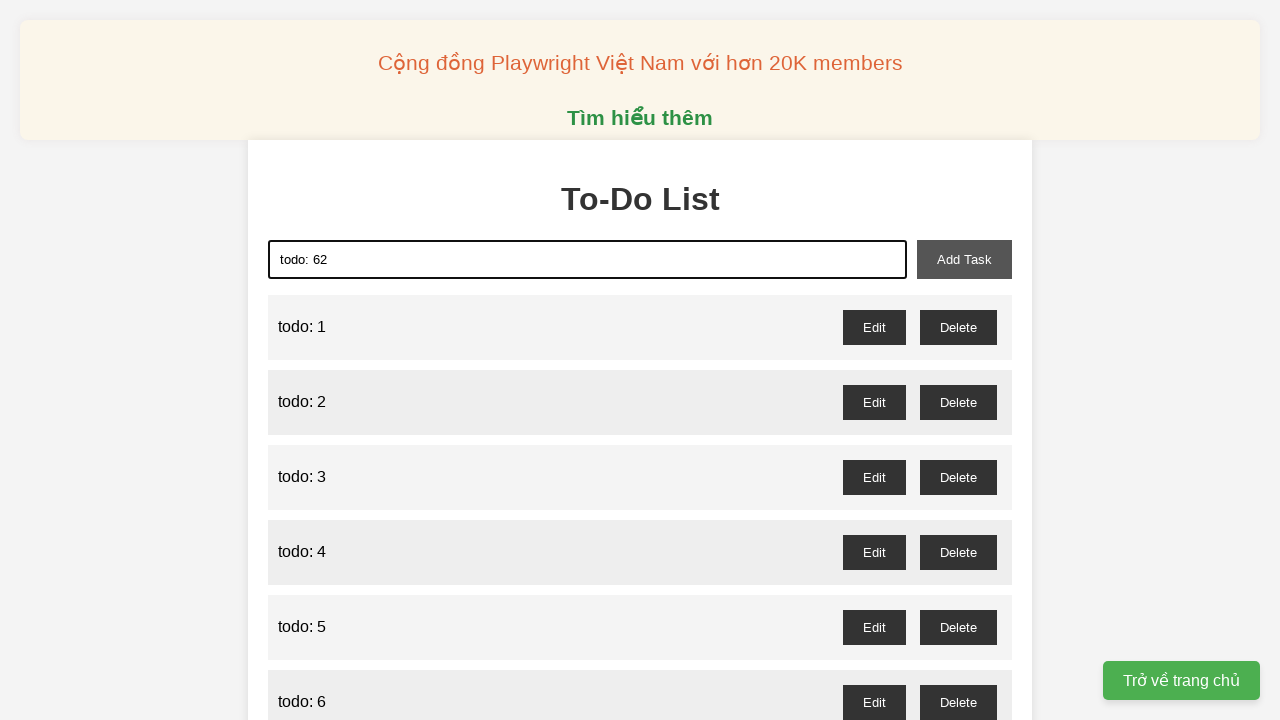

Clicked add task button to add 'todo: 62' at (964, 259) on xpath=//button[@id='add-task']
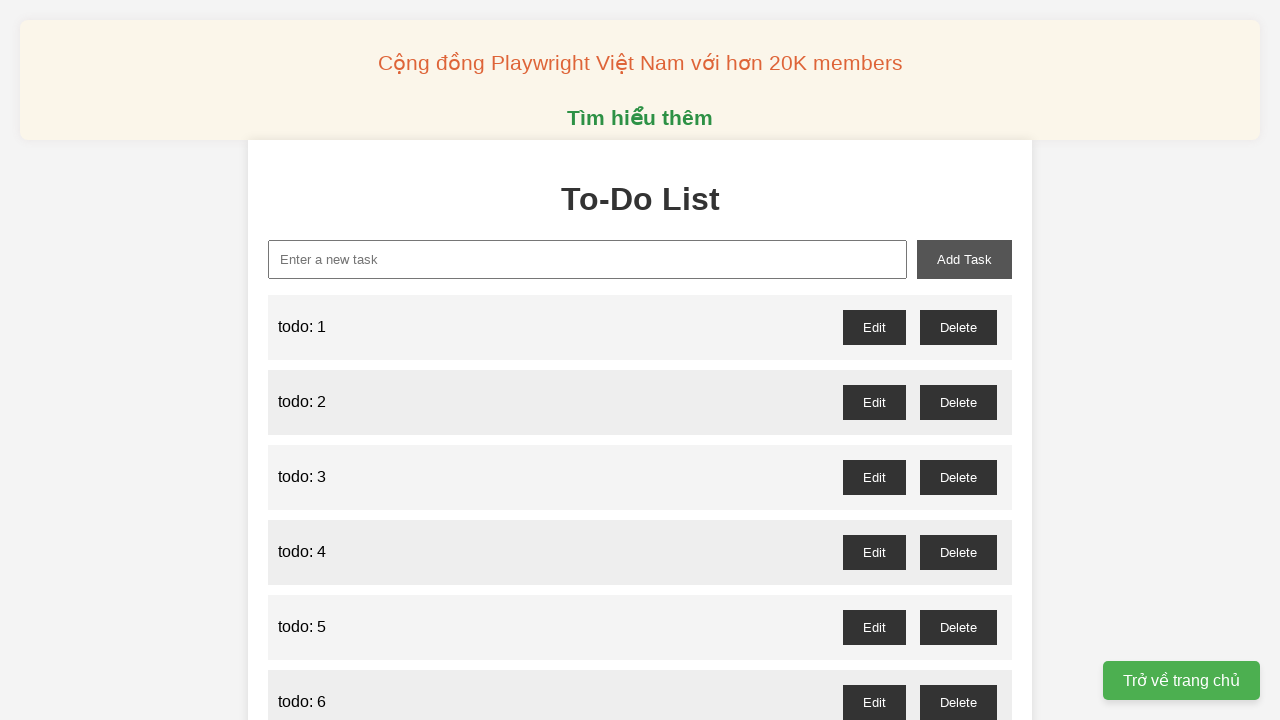

Filled new task input with 'todo: 63' on xpath=//input[@id='new-task']
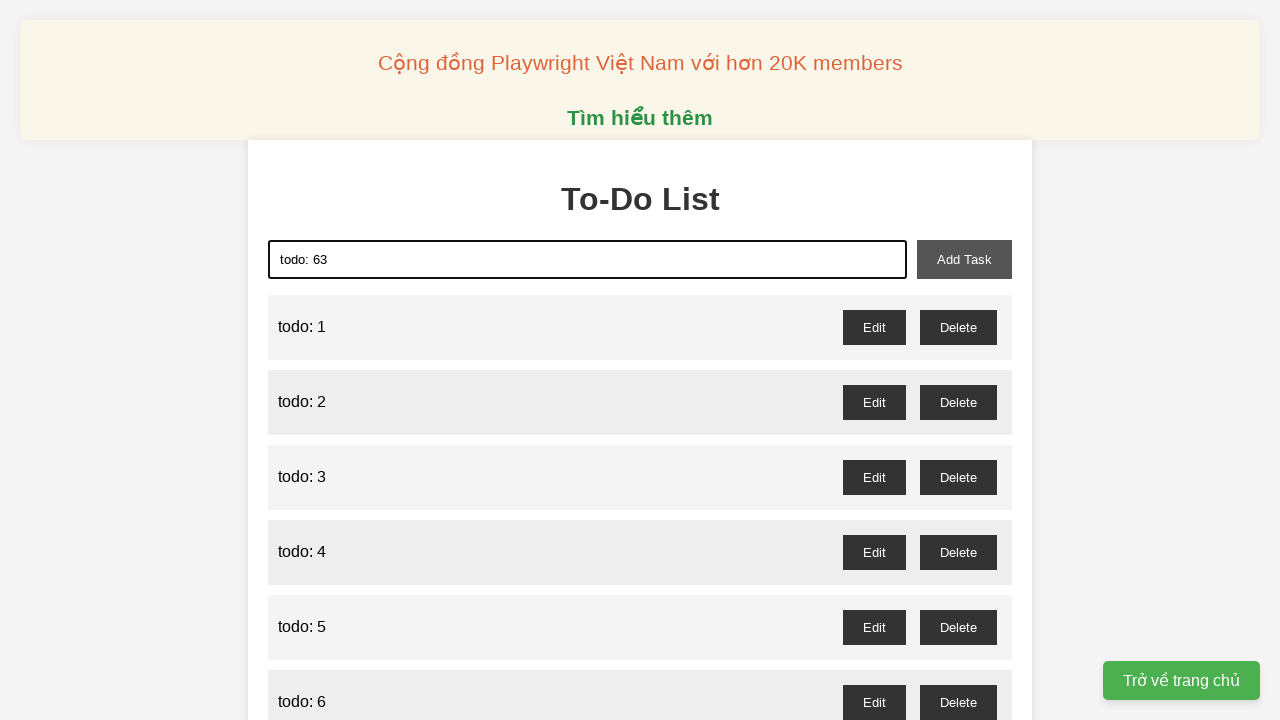

Clicked add task button to add 'todo: 63' at (964, 259) on xpath=//button[@id='add-task']
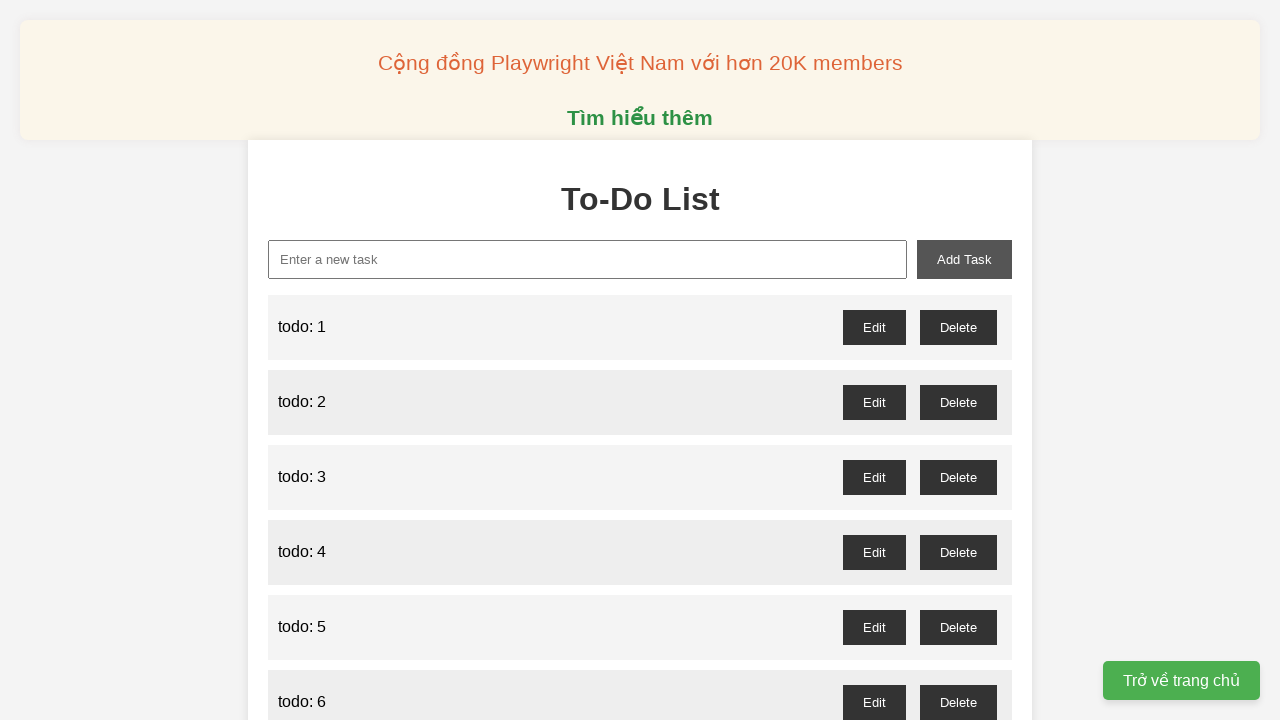

Filled new task input with 'todo: 64' on xpath=//input[@id='new-task']
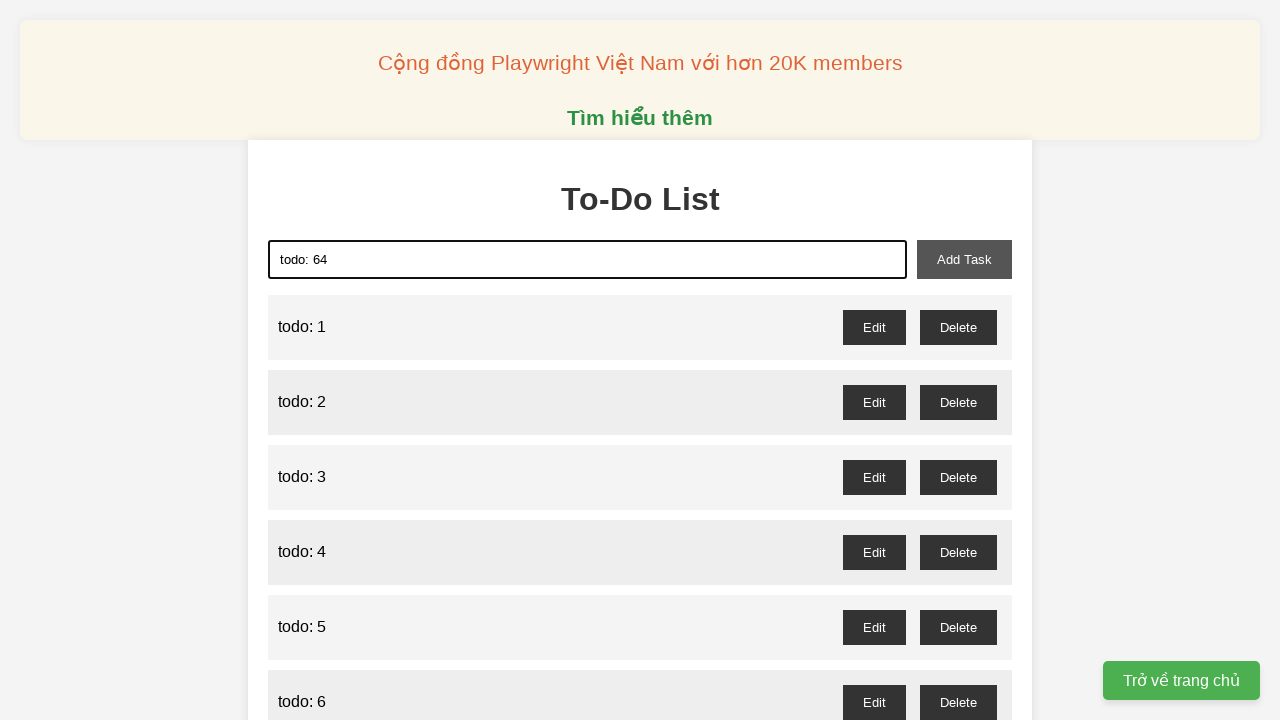

Clicked add task button to add 'todo: 64' at (964, 259) on xpath=//button[@id='add-task']
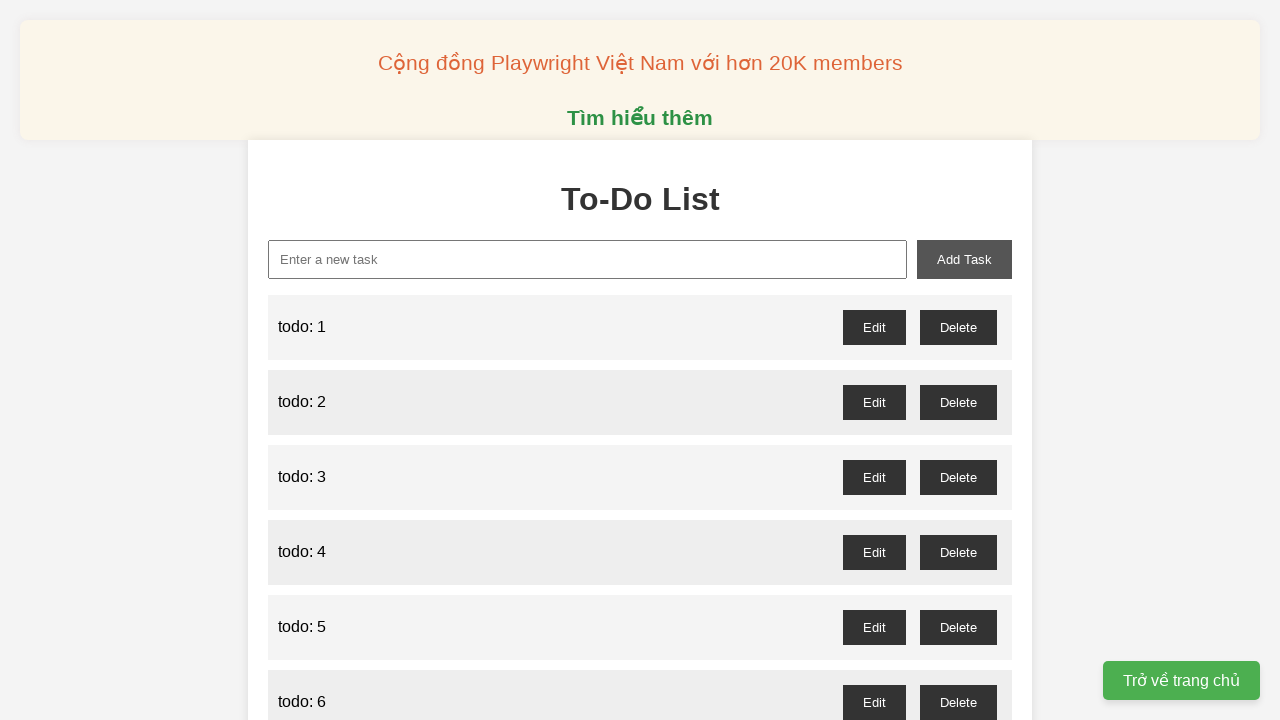

Filled new task input with 'todo: 65' on xpath=//input[@id='new-task']
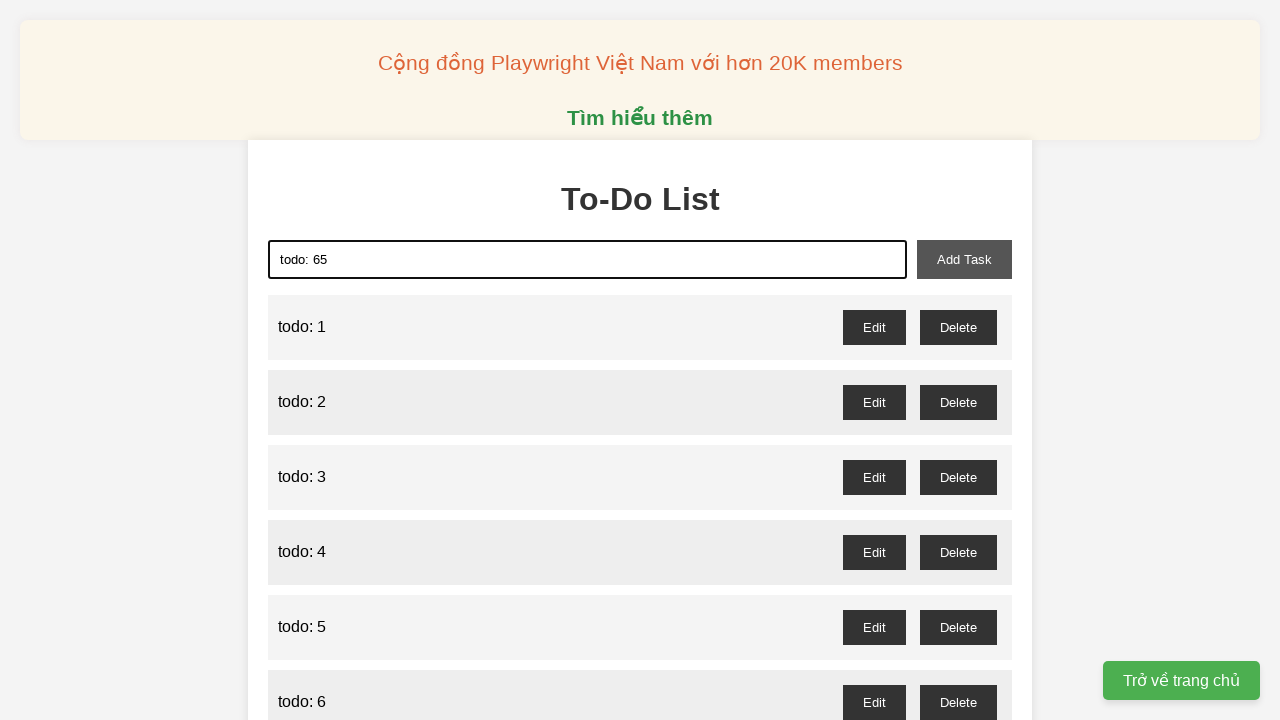

Clicked add task button to add 'todo: 65' at (964, 259) on xpath=//button[@id='add-task']
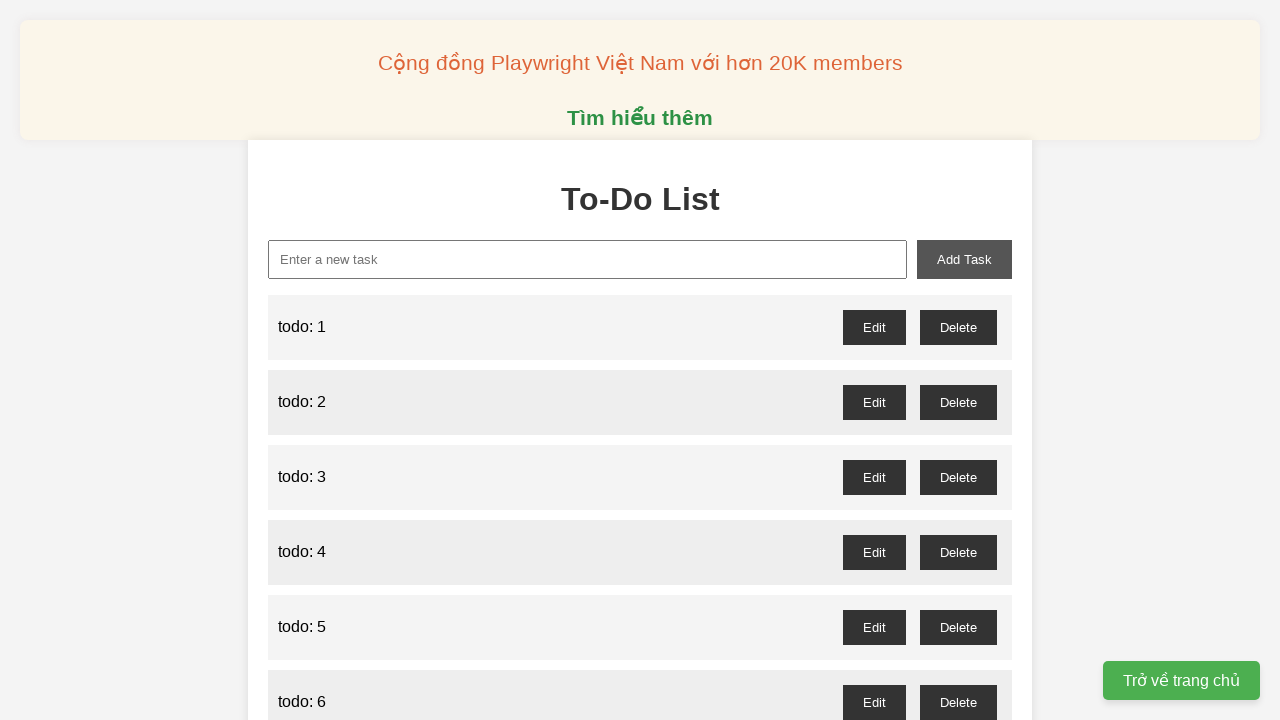

Filled new task input with 'todo: 66' on xpath=//input[@id='new-task']
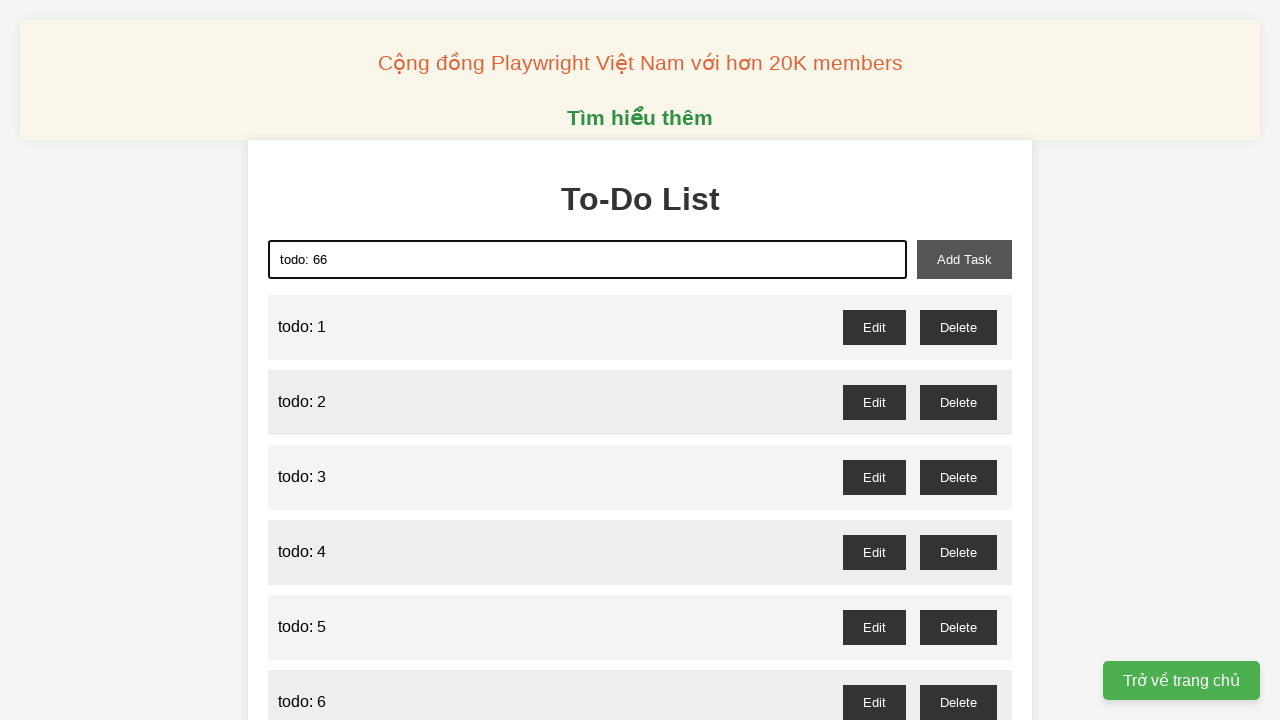

Clicked add task button to add 'todo: 66' at (964, 259) on xpath=//button[@id='add-task']
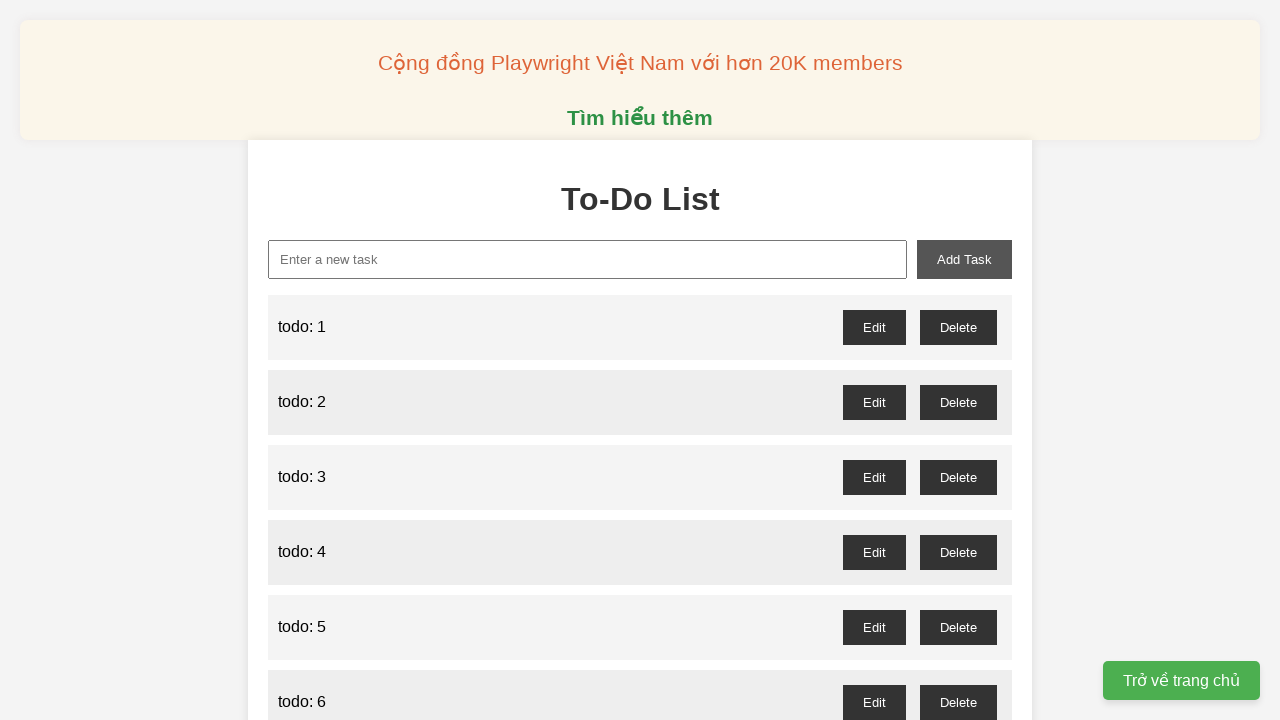

Filled new task input with 'todo: 67' on xpath=//input[@id='new-task']
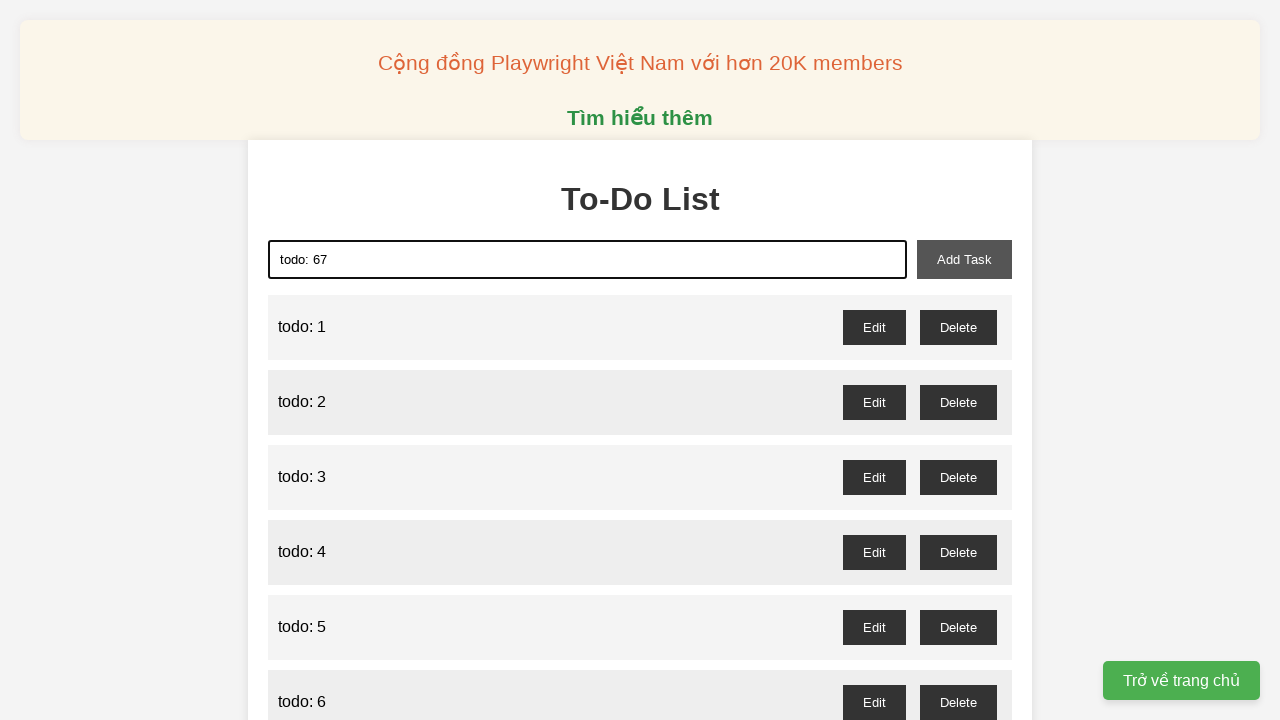

Clicked add task button to add 'todo: 67' at (964, 259) on xpath=//button[@id='add-task']
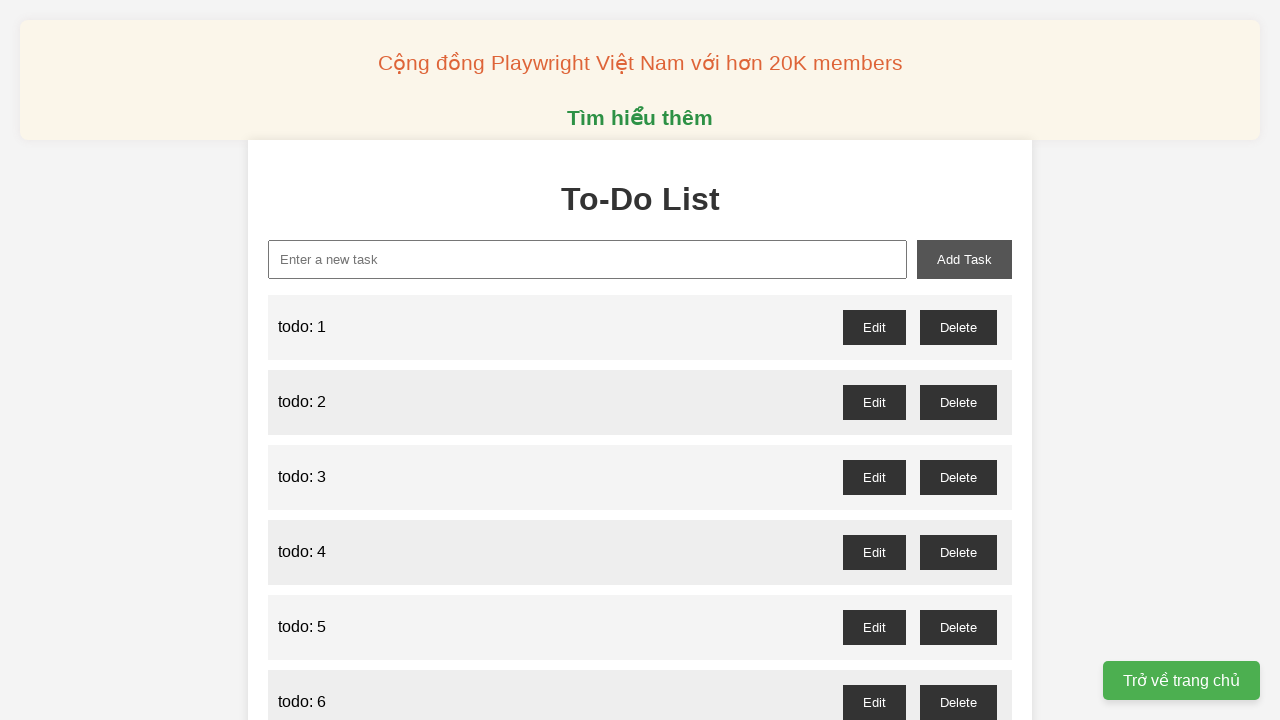

Filled new task input with 'todo: 68' on xpath=//input[@id='new-task']
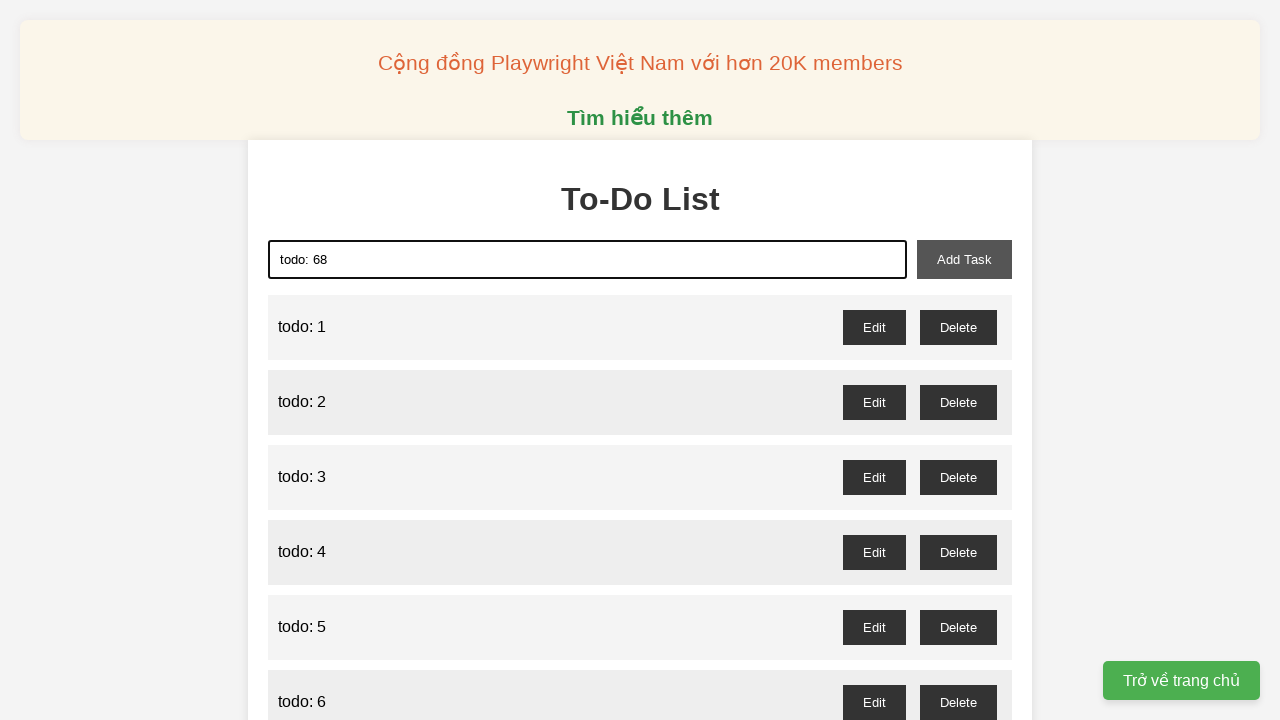

Clicked add task button to add 'todo: 68' at (964, 259) on xpath=//button[@id='add-task']
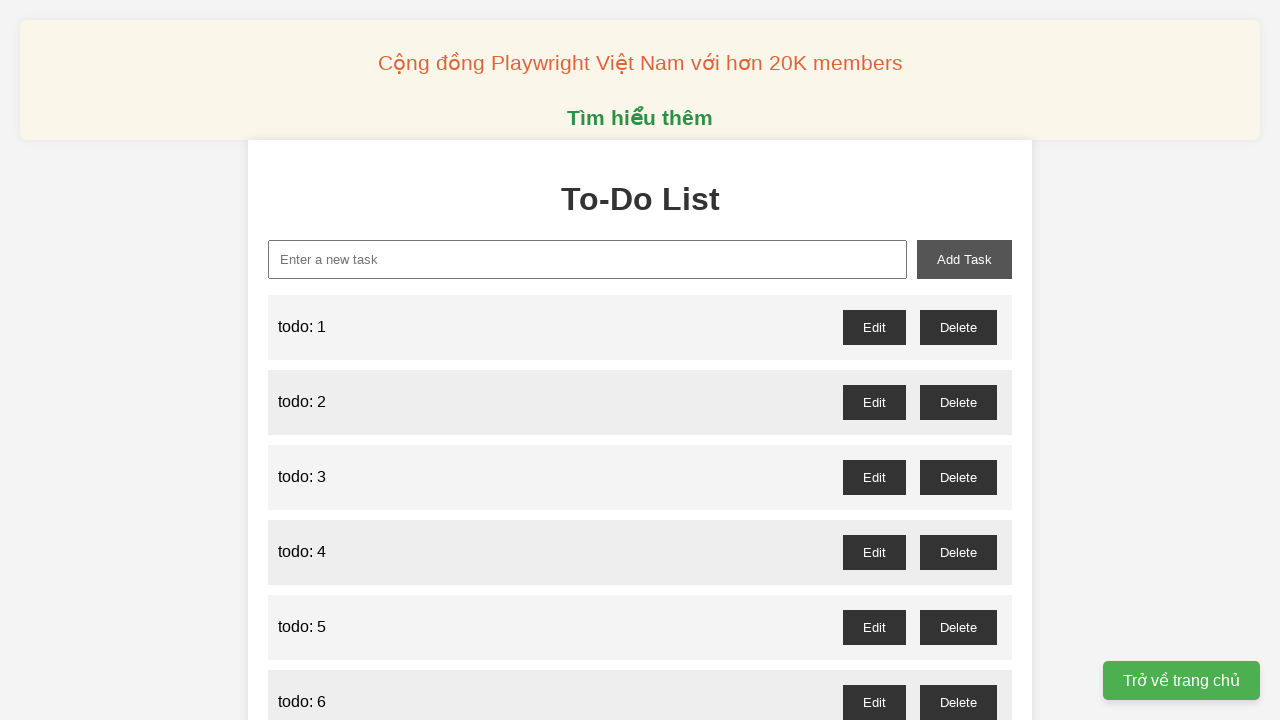

Filled new task input with 'todo: 69' on xpath=//input[@id='new-task']
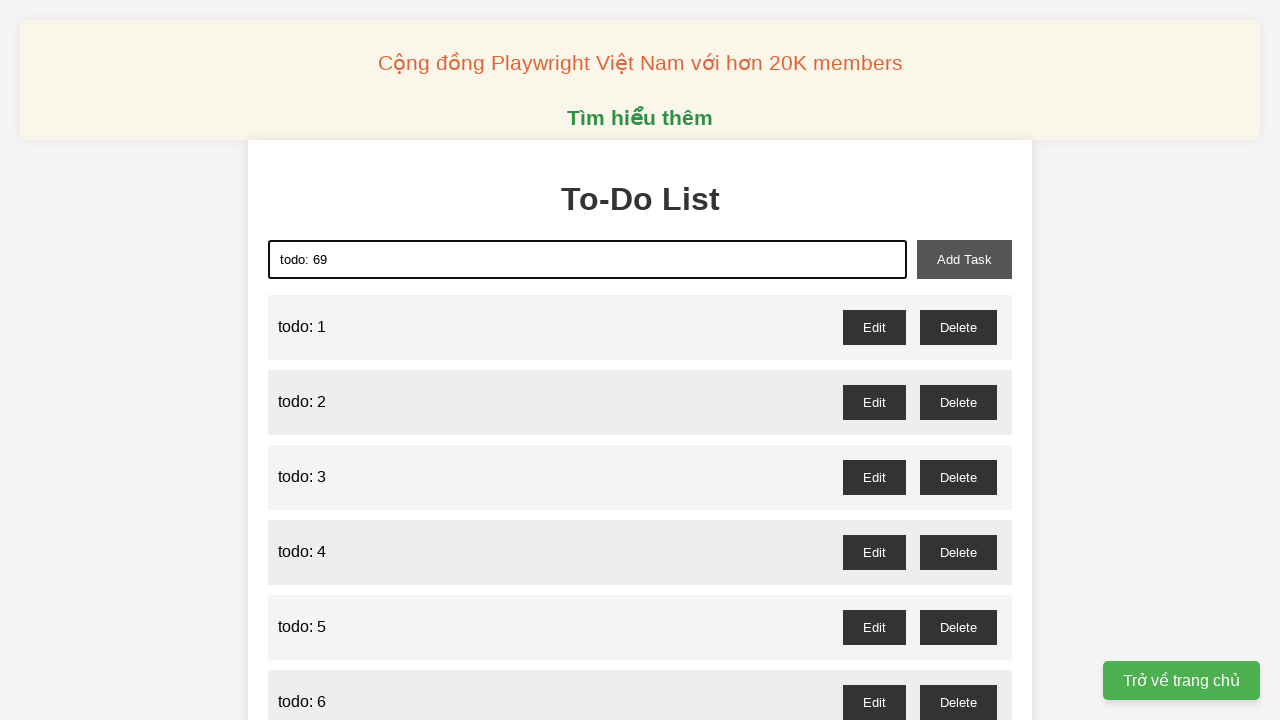

Clicked add task button to add 'todo: 69' at (964, 259) on xpath=//button[@id='add-task']
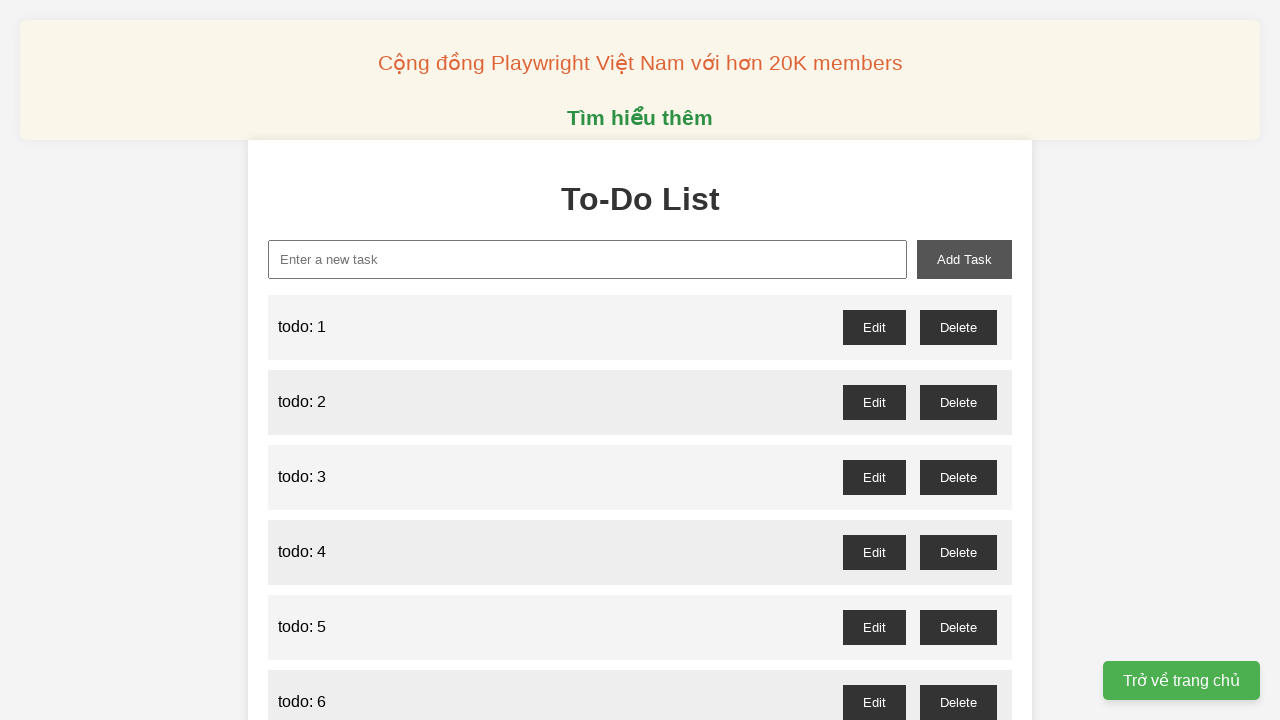

Filled new task input with 'todo: 70' on xpath=//input[@id='new-task']
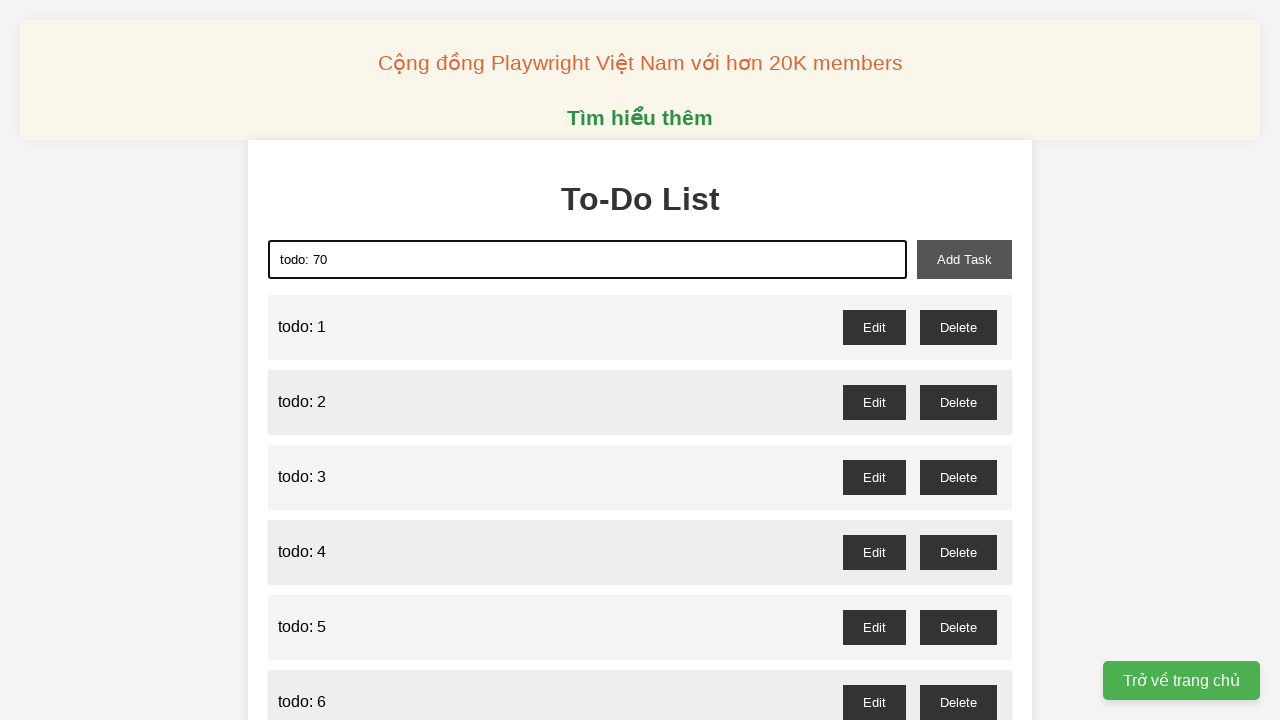

Clicked add task button to add 'todo: 70' at (964, 259) on xpath=//button[@id='add-task']
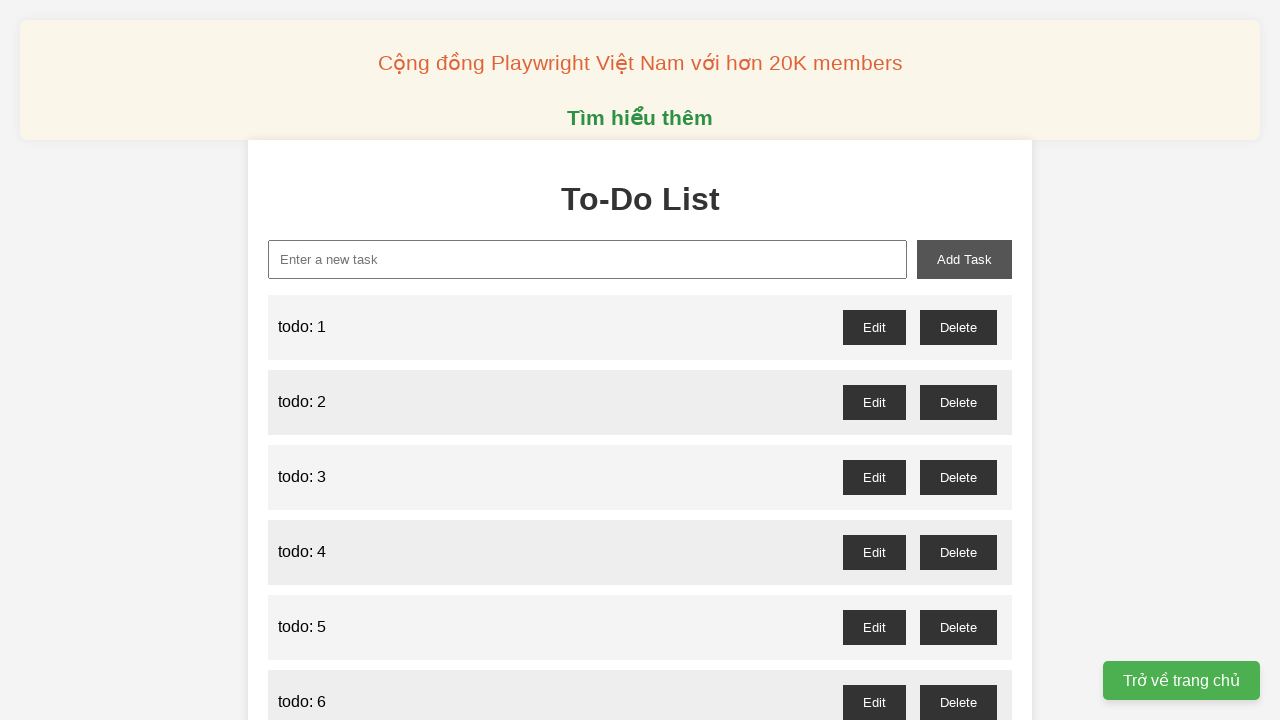

Filled new task input with 'todo: 71' on xpath=//input[@id='new-task']
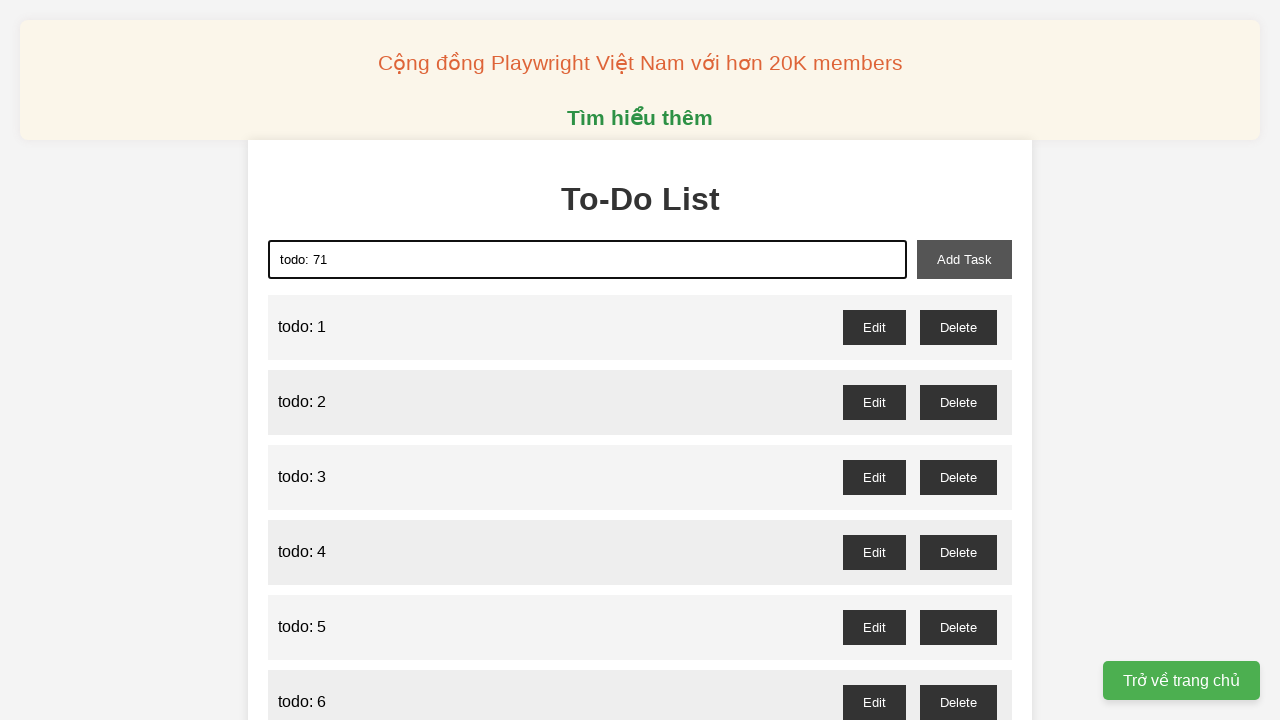

Clicked add task button to add 'todo: 71' at (964, 259) on xpath=//button[@id='add-task']
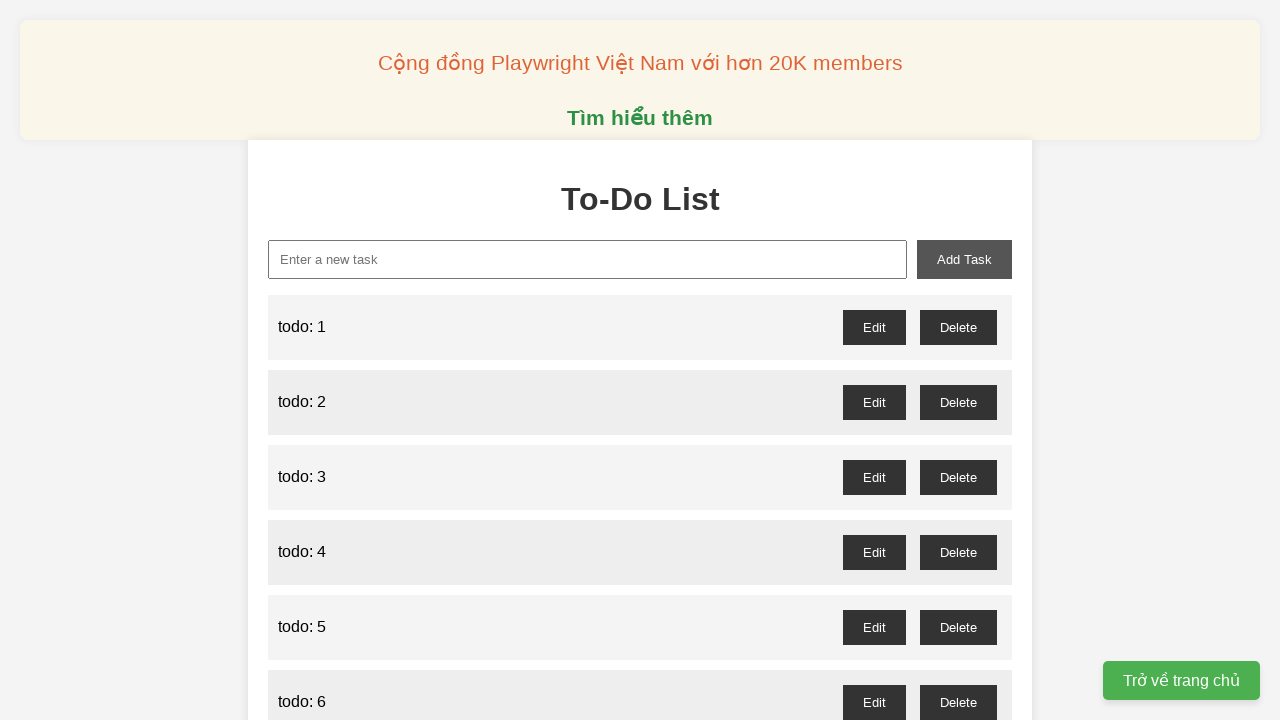

Filled new task input with 'todo: 72' on xpath=//input[@id='new-task']
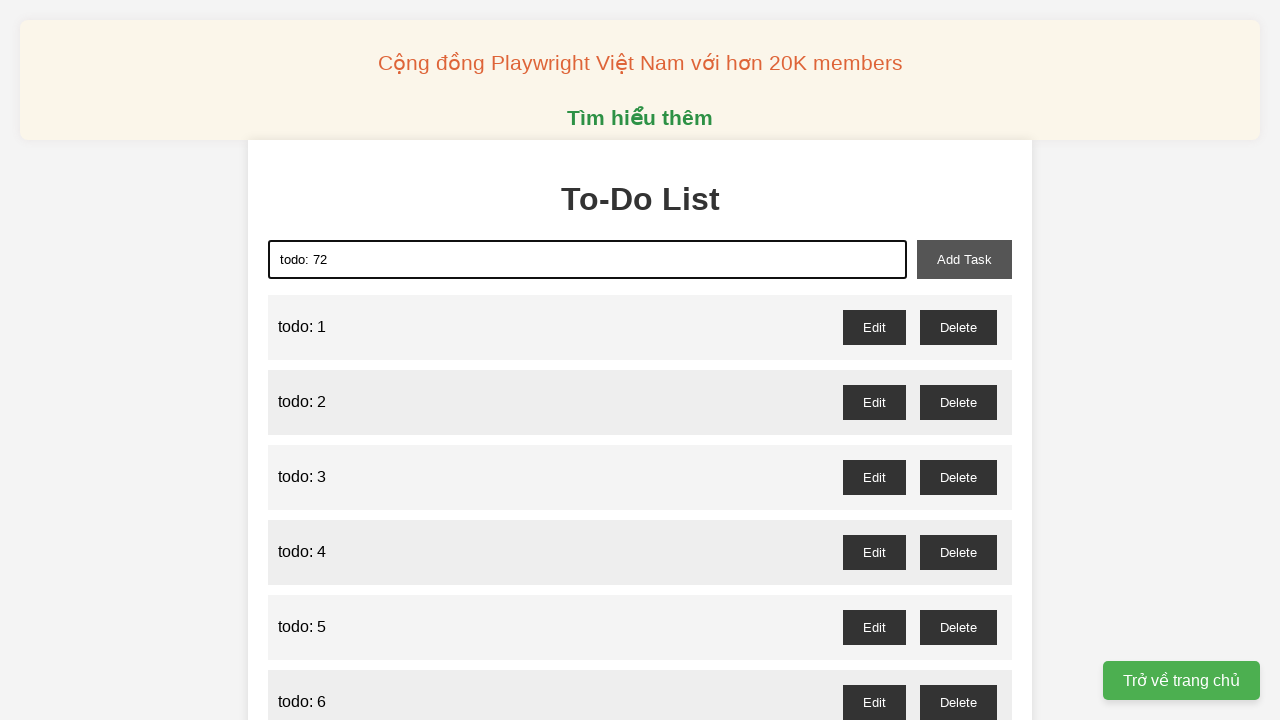

Clicked add task button to add 'todo: 72' at (964, 259) on xpath=//button[@id='add-task']
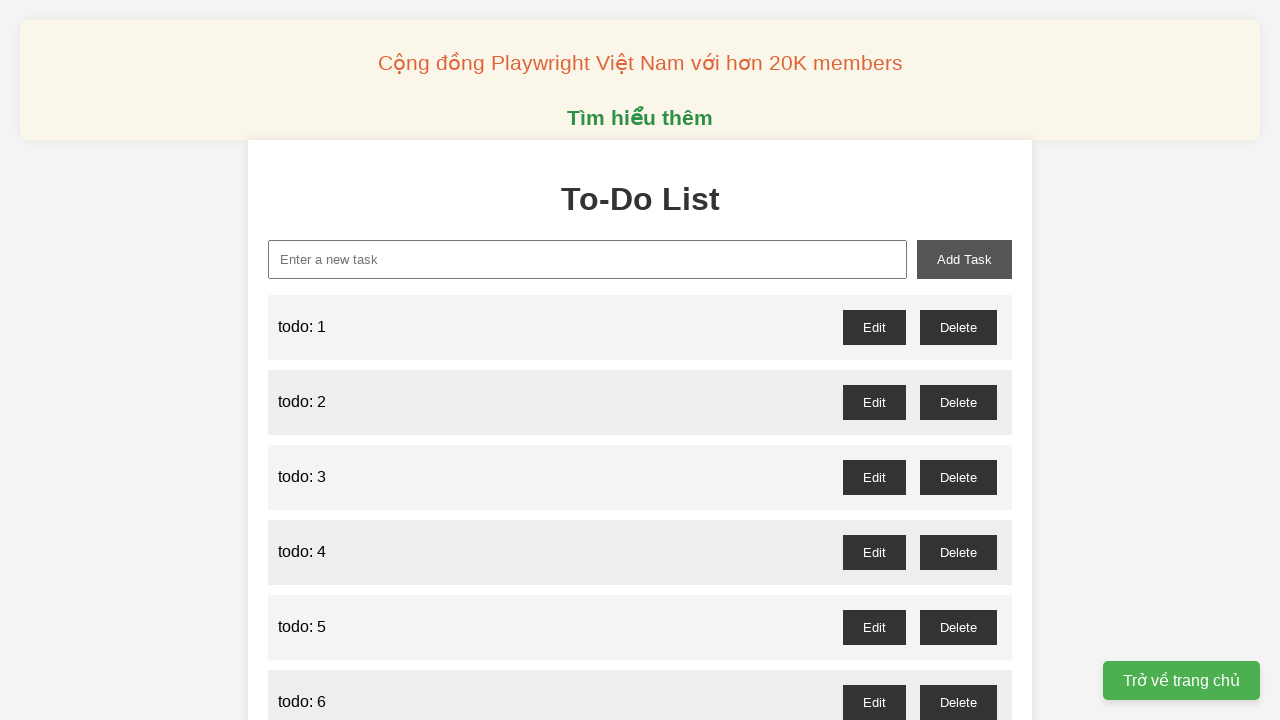

Filled new task input with 'todo: 73' on xpath=//input[@id='new-task']
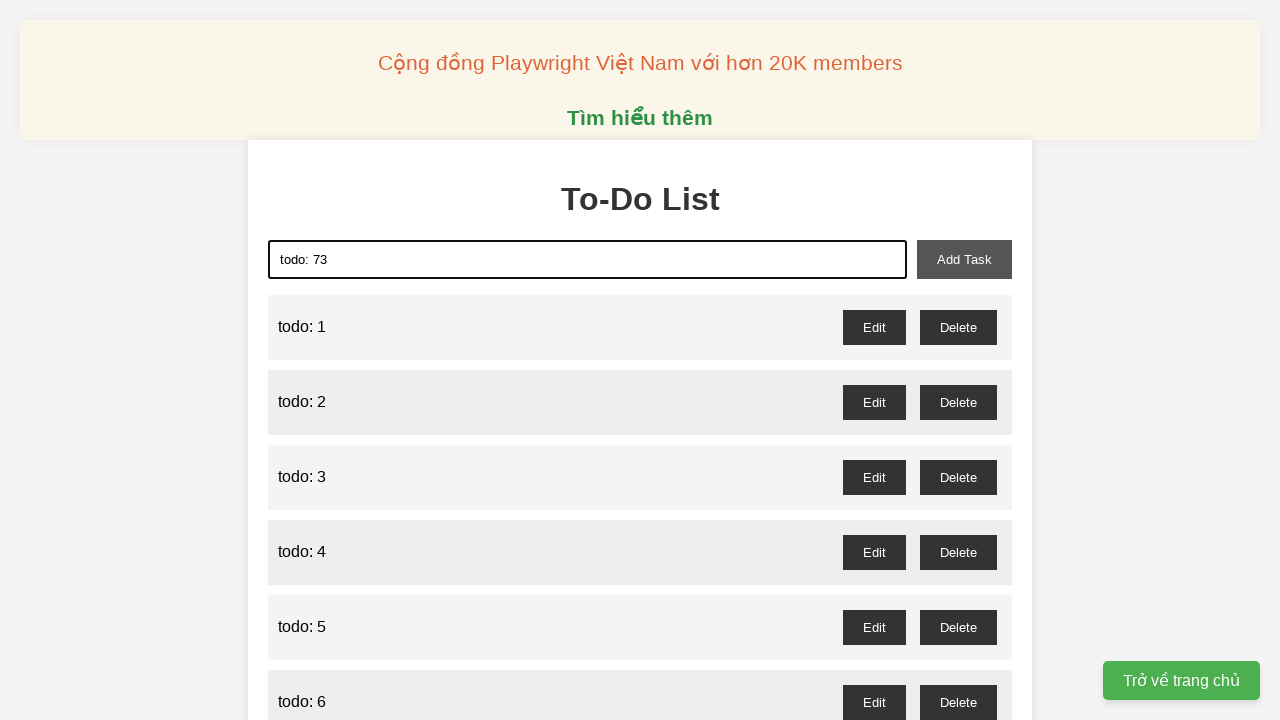

Clicked add task button to add 'todo: 73' at (964, 259) on xpath=//button[@id='add-task']
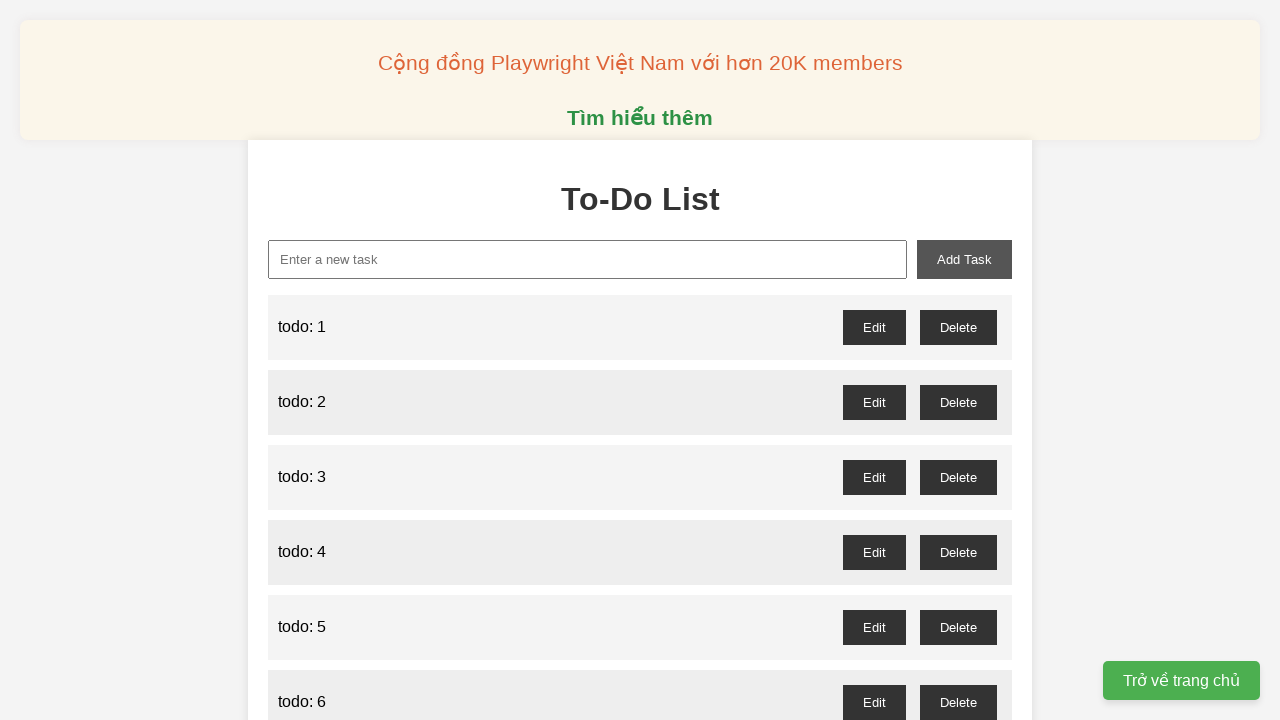

Filled new task input with 'todo: 74' on xpath=//input[@id='new-task']
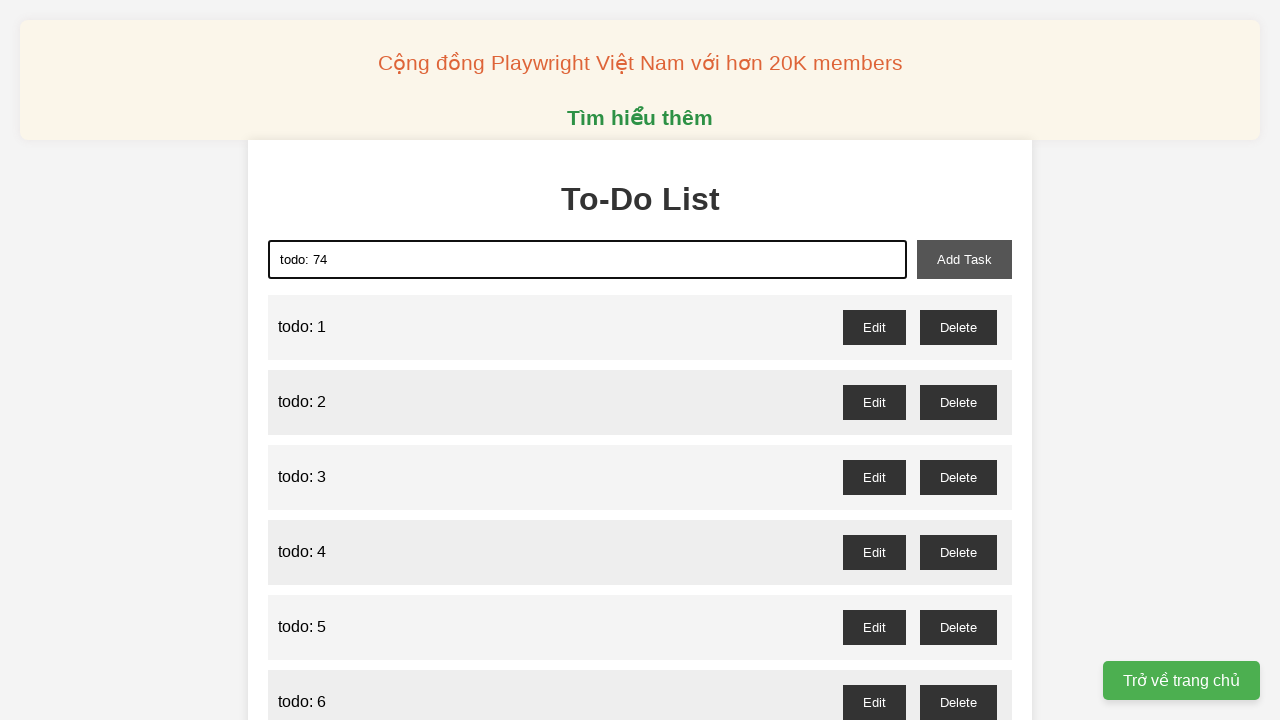

Clicked add task button to add 'todo: 74' at (964, 259) on xpath=//button[@id='add-task']
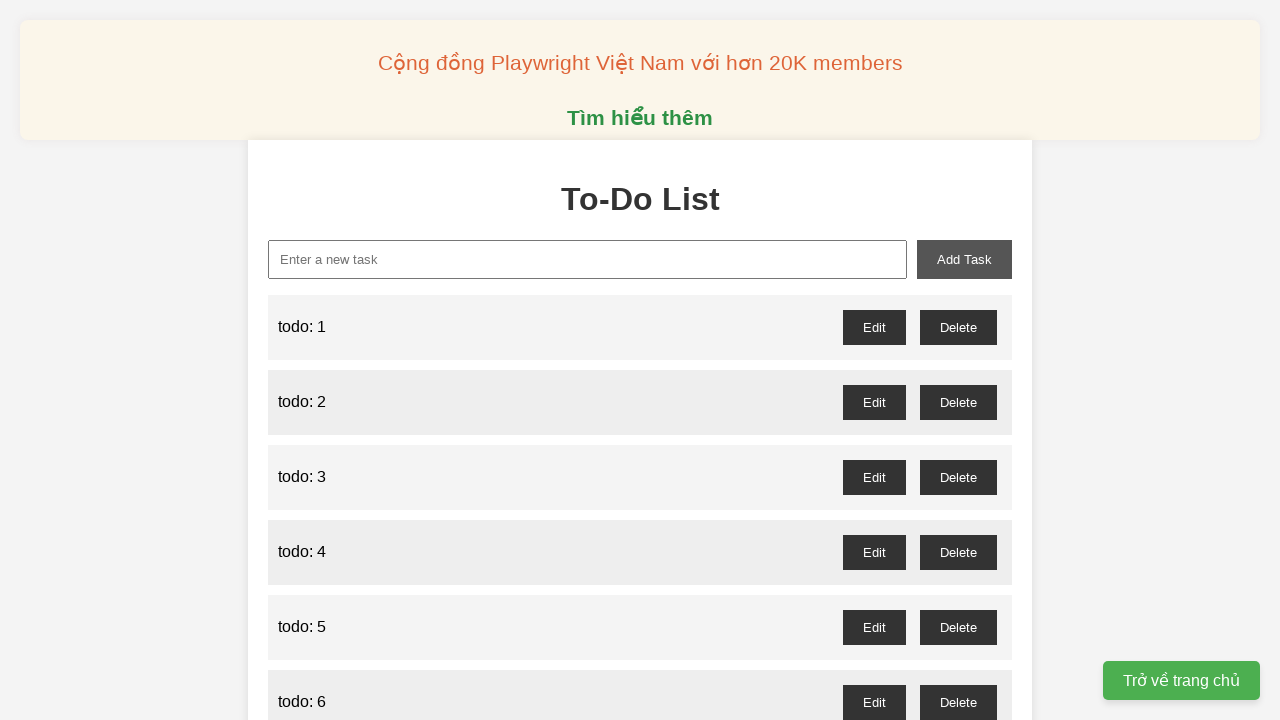

Filled new task input with 'todo: 75' on xpath=//input[@id='new-task']
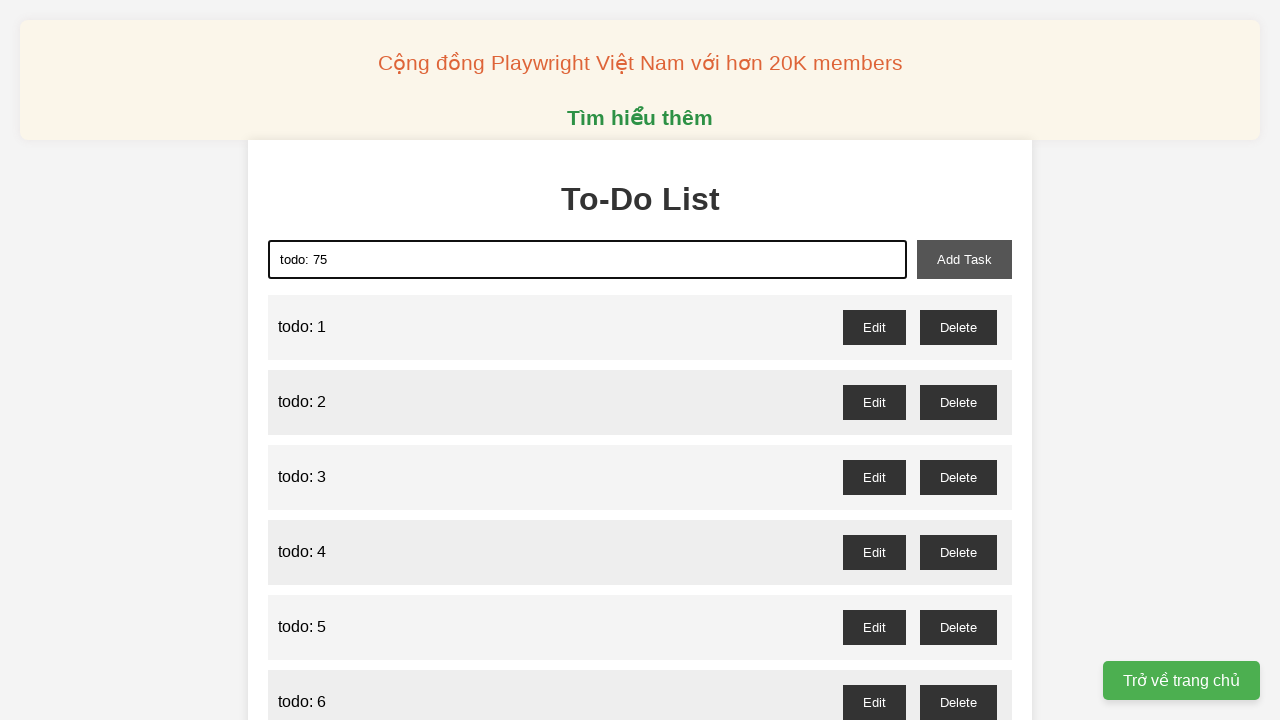

Clicked add task button to add 'todo: 75' at (964, 259) on xpath=//button[@id='add-task']
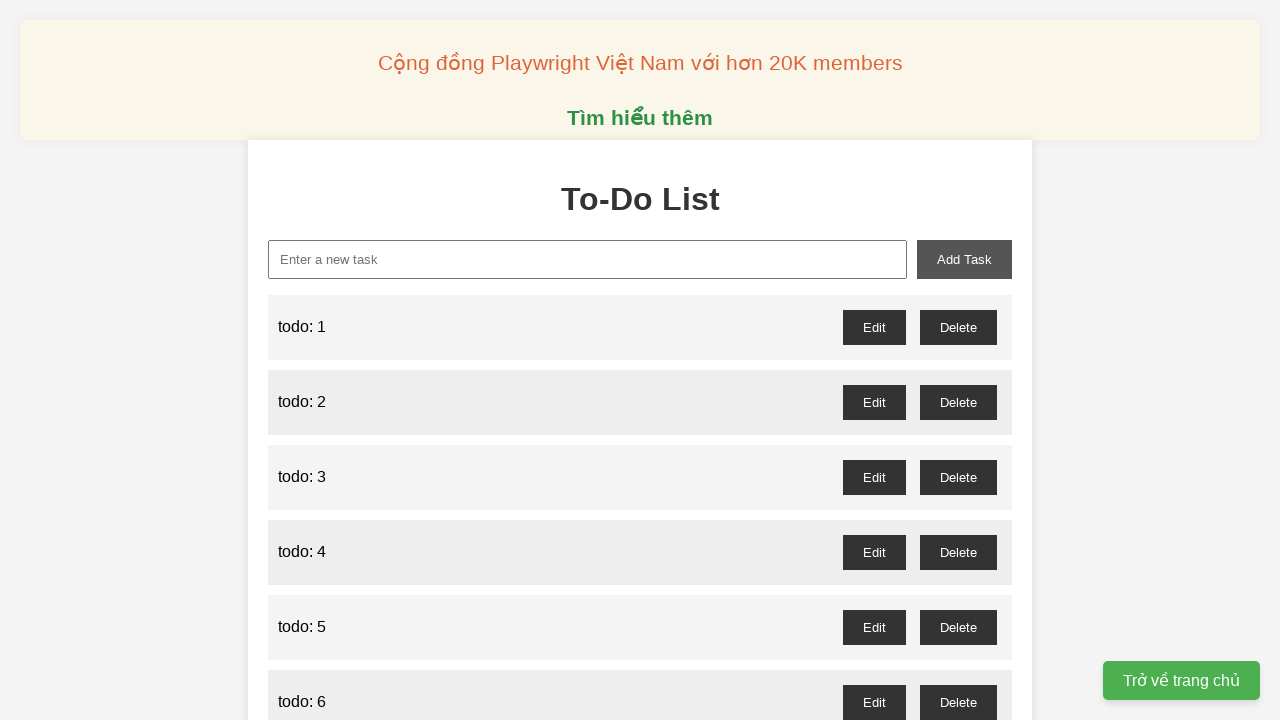

Filled new task input with 'todo: 76' on xpath=//input[@id='new-task']
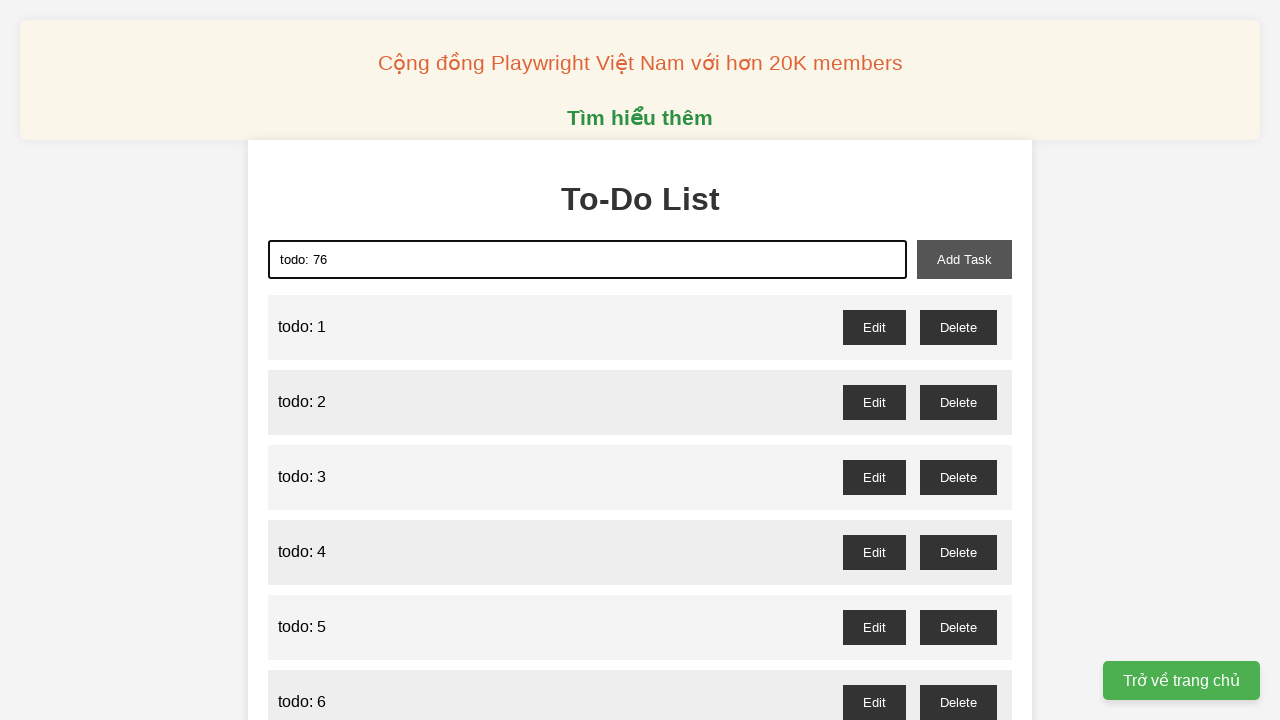

Clicked add task button to add 'todo: 76' at (964, 259) on xpath=//button[@id='add-task']
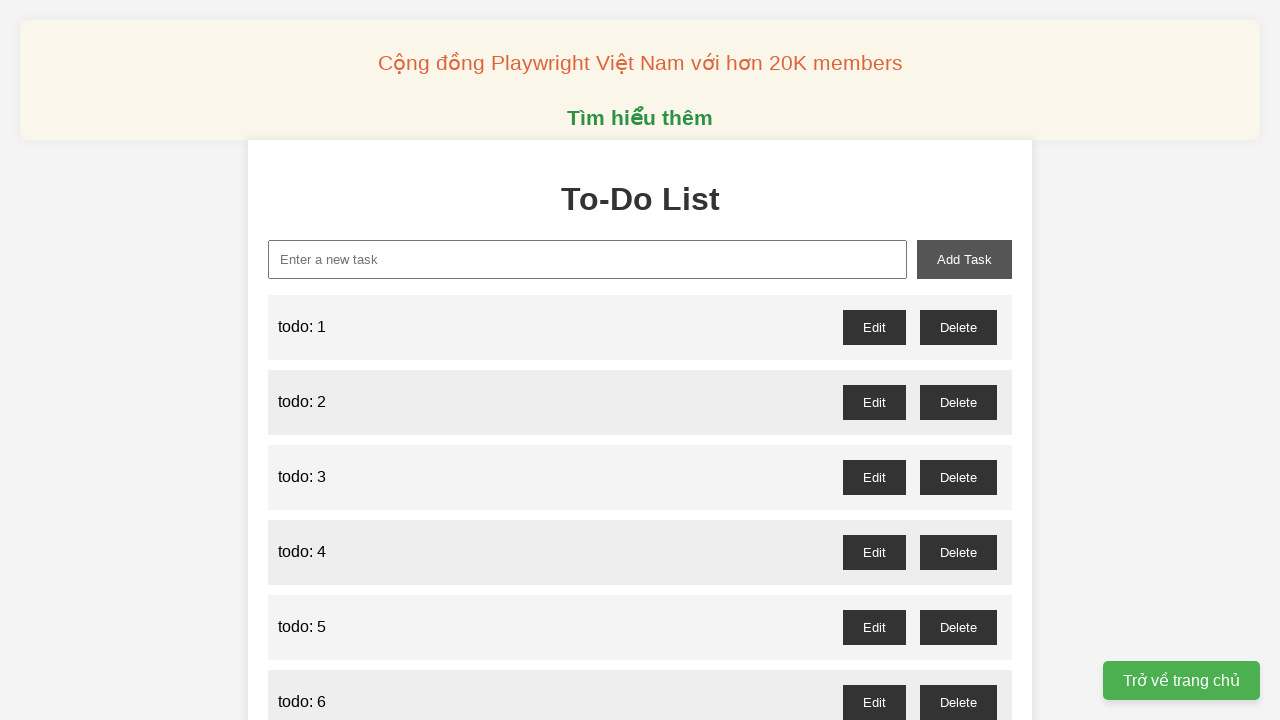

Filled new task input with 'todo: 77' on xpath=//input[@id='new-task']
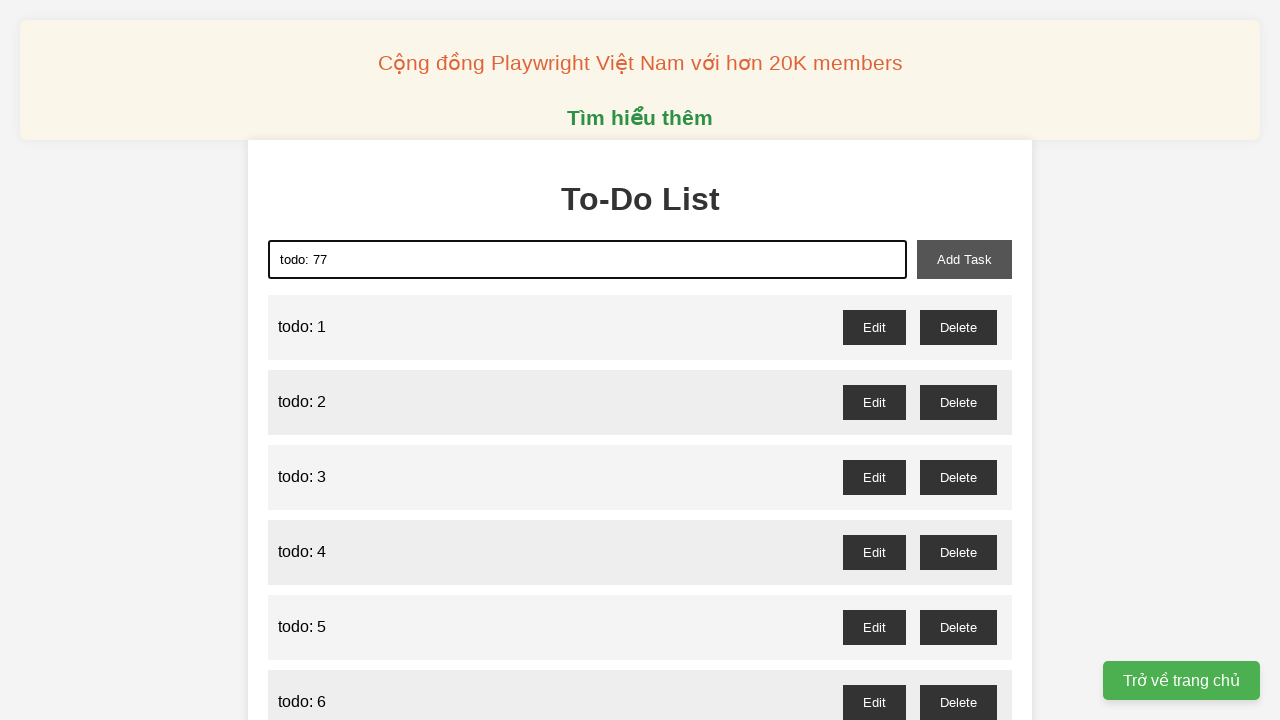

Clicked add task button to add 'todo: 77' at (964, 259) on xpath=//button[@id='add-task']
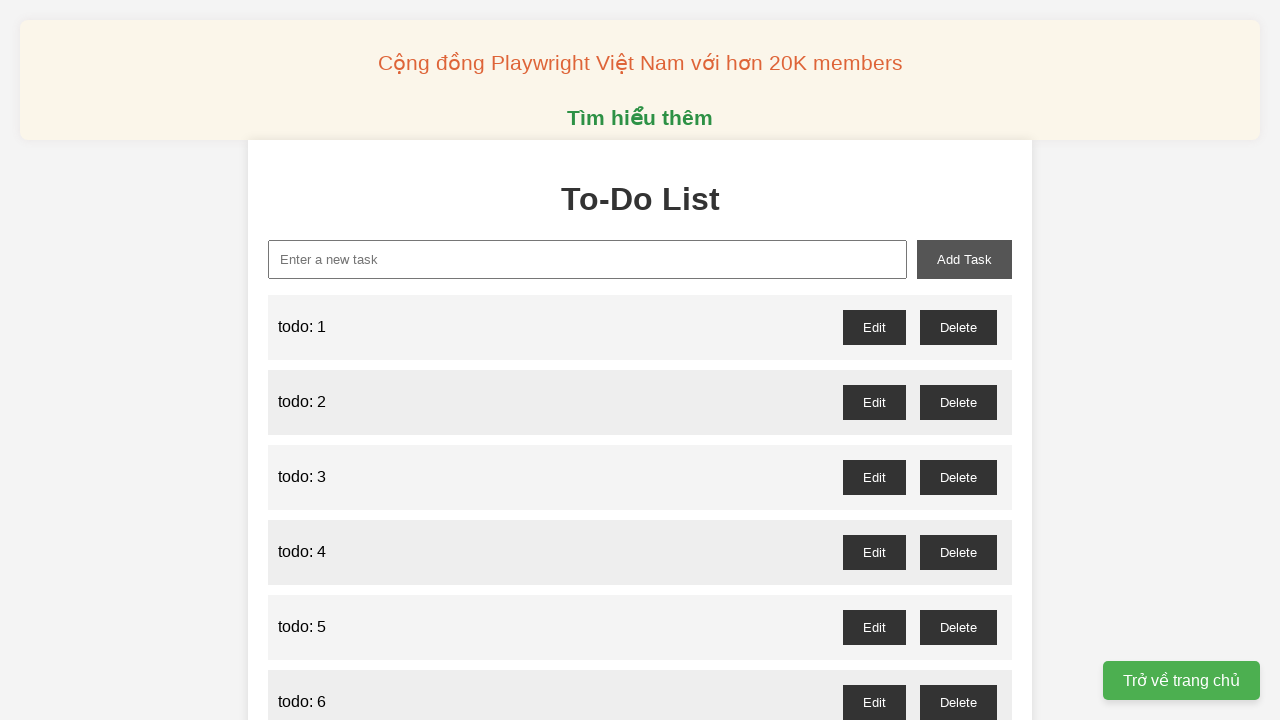

Filled new task input with 'todo: 78' on xpath=//input[@id='new-task']
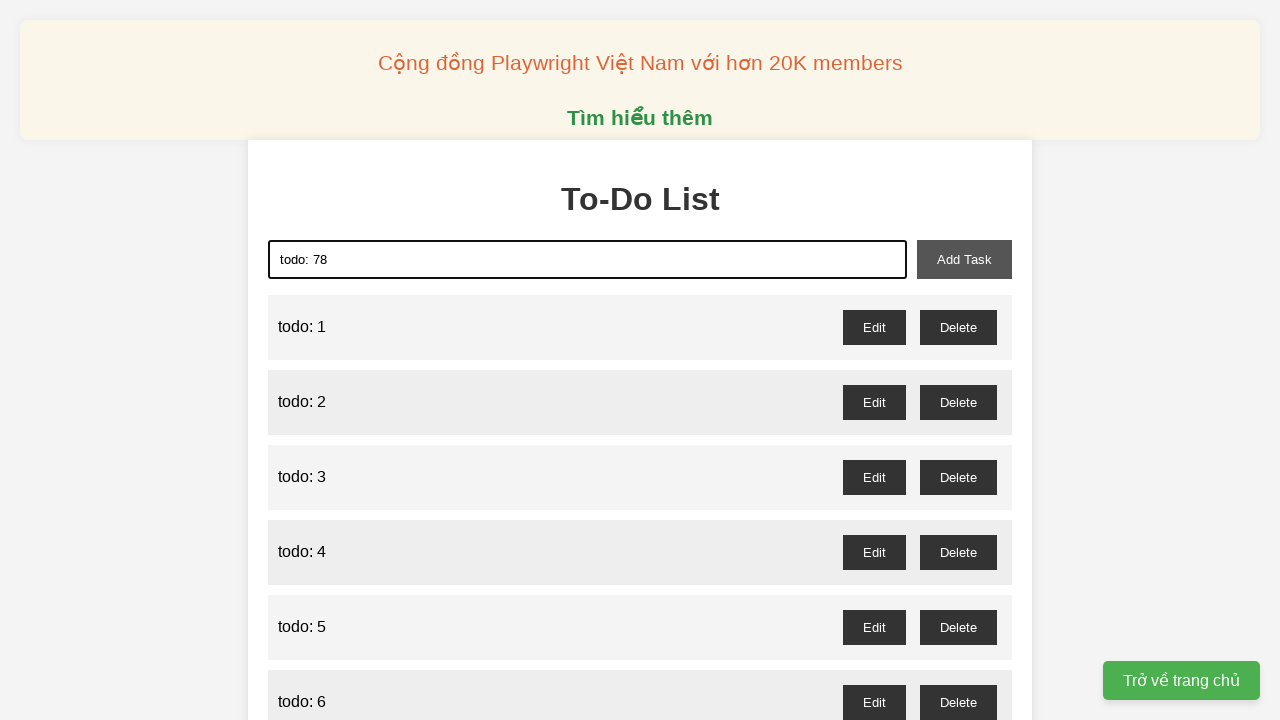

Clicked add task button to add 'todo: 78' at (964, 259) on xpath=//button[@id='add-task']
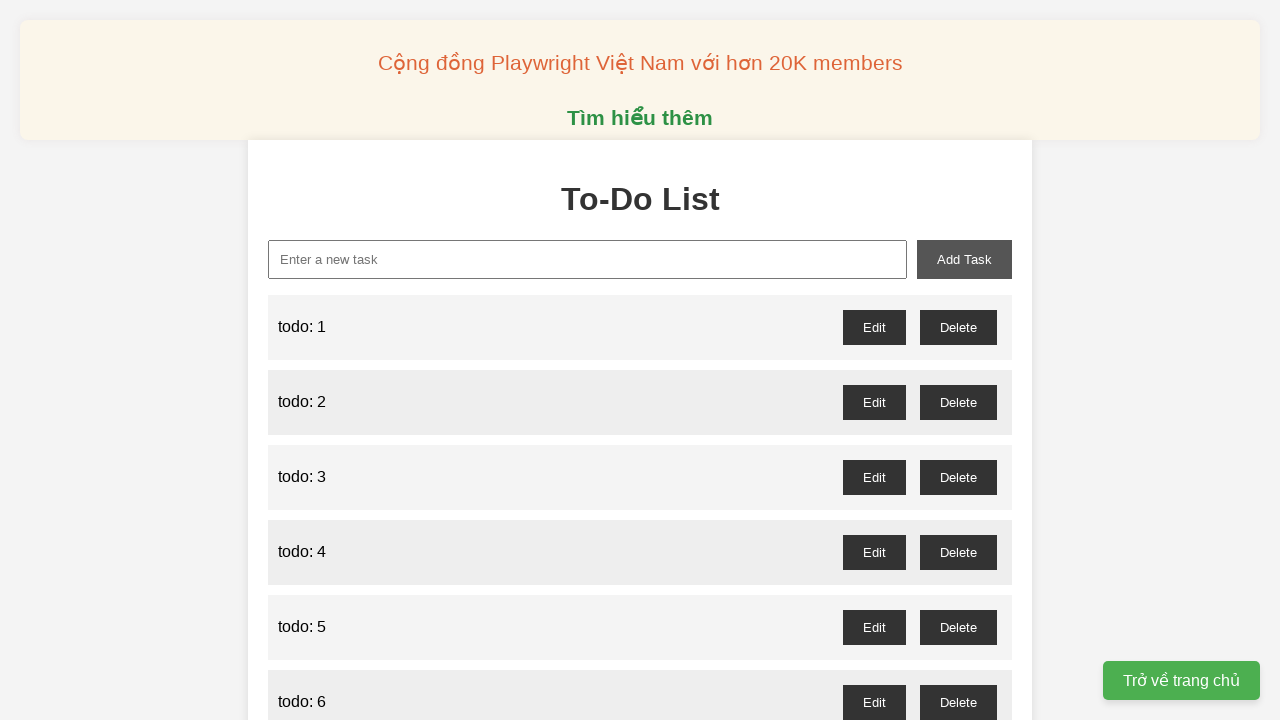

Filled new task input with 'todo: 79' on xpath=//input[@id='new-task']
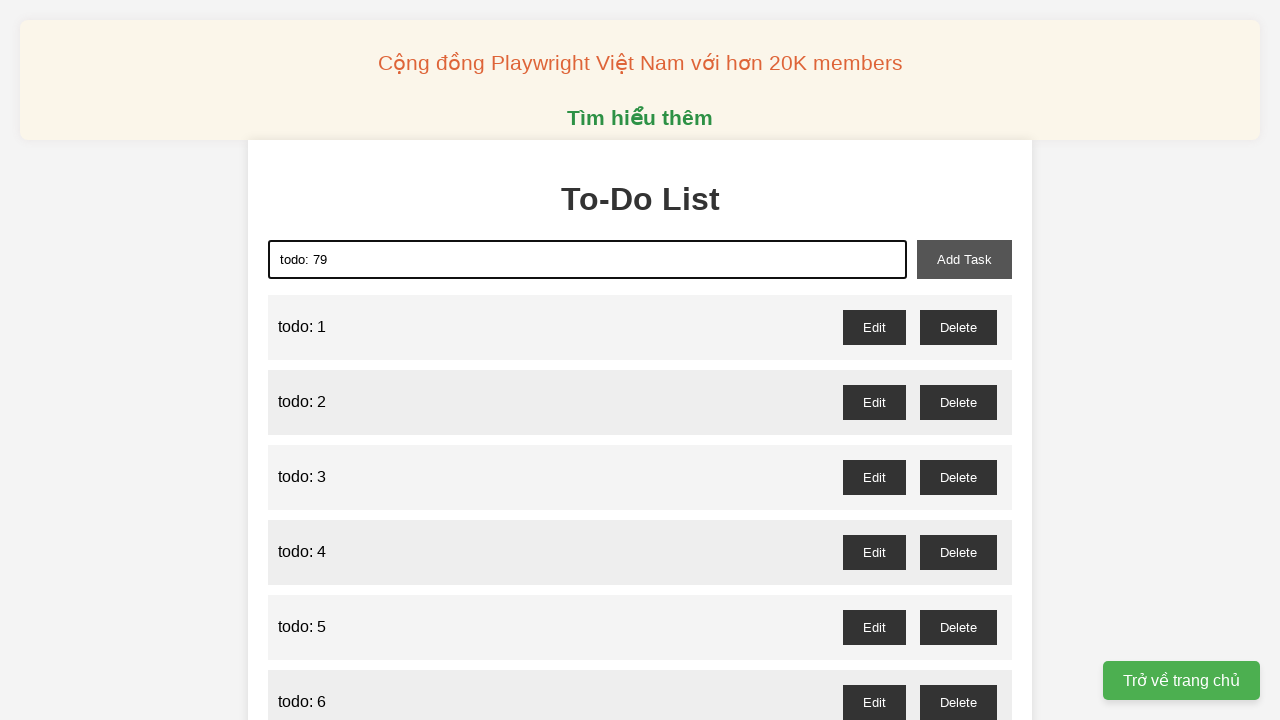

Clicked add task button to add 'todo: 79' at (964, 259) on xpath=//button[@id='add-task']
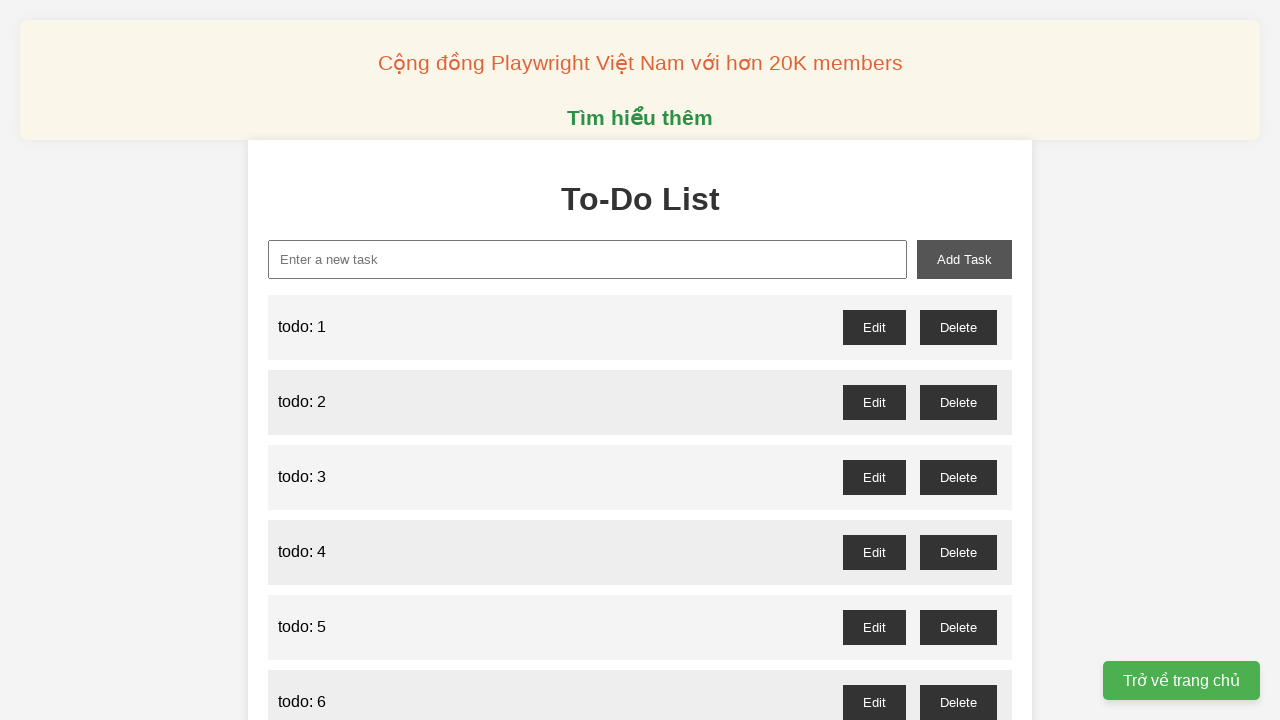

Filled new task input with 'todo: 80' on xpath=//input[@id='new-task']
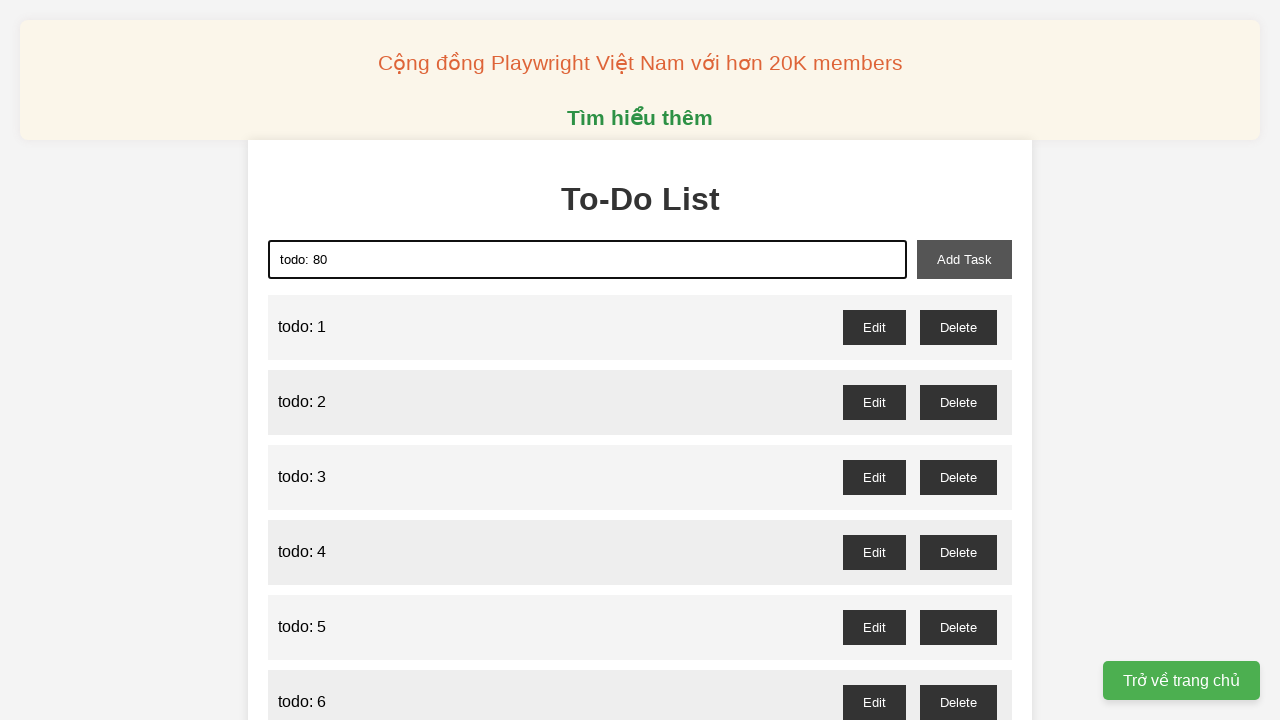

Clicked add task button to add 'todo: 80' at (964, 259) on xpath=//button[@id='add-task']
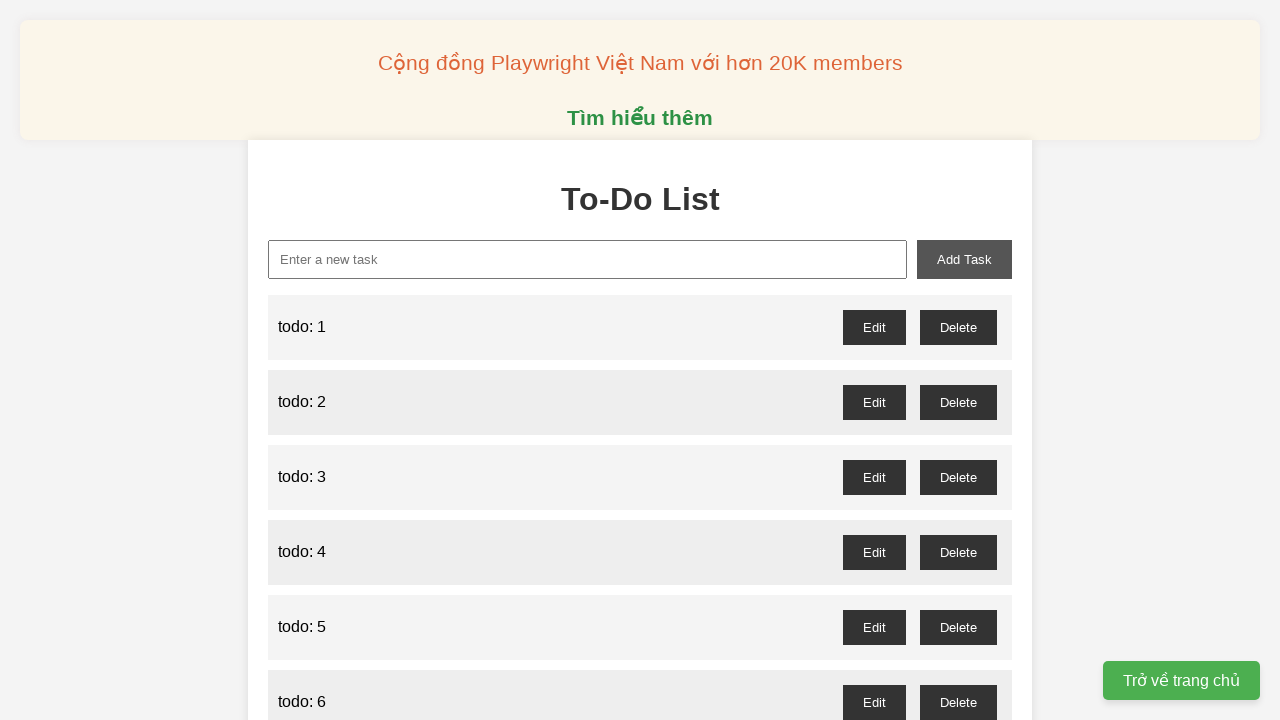

Filled new task input with 'todo: 81' on xpath=//input[@id='new-task']
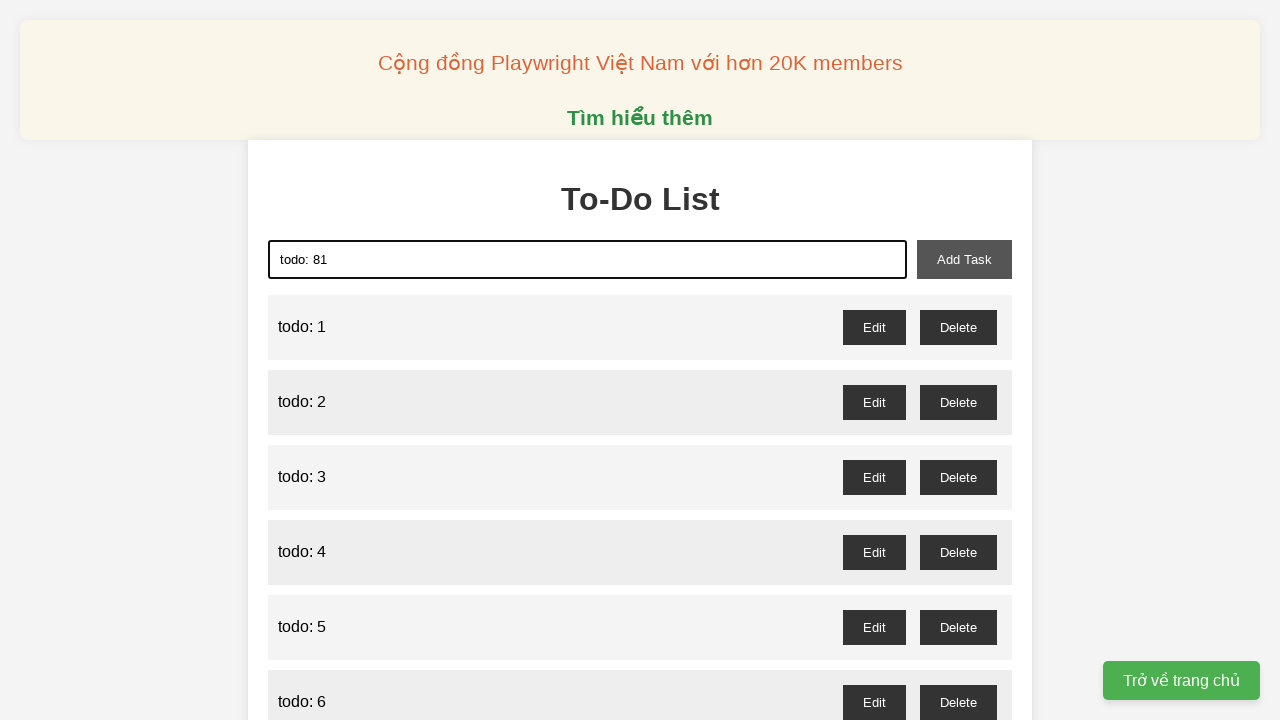

Clicked add task button to add 'todo: 81' at (964, 259) on xpath=//button[@id='add-task']
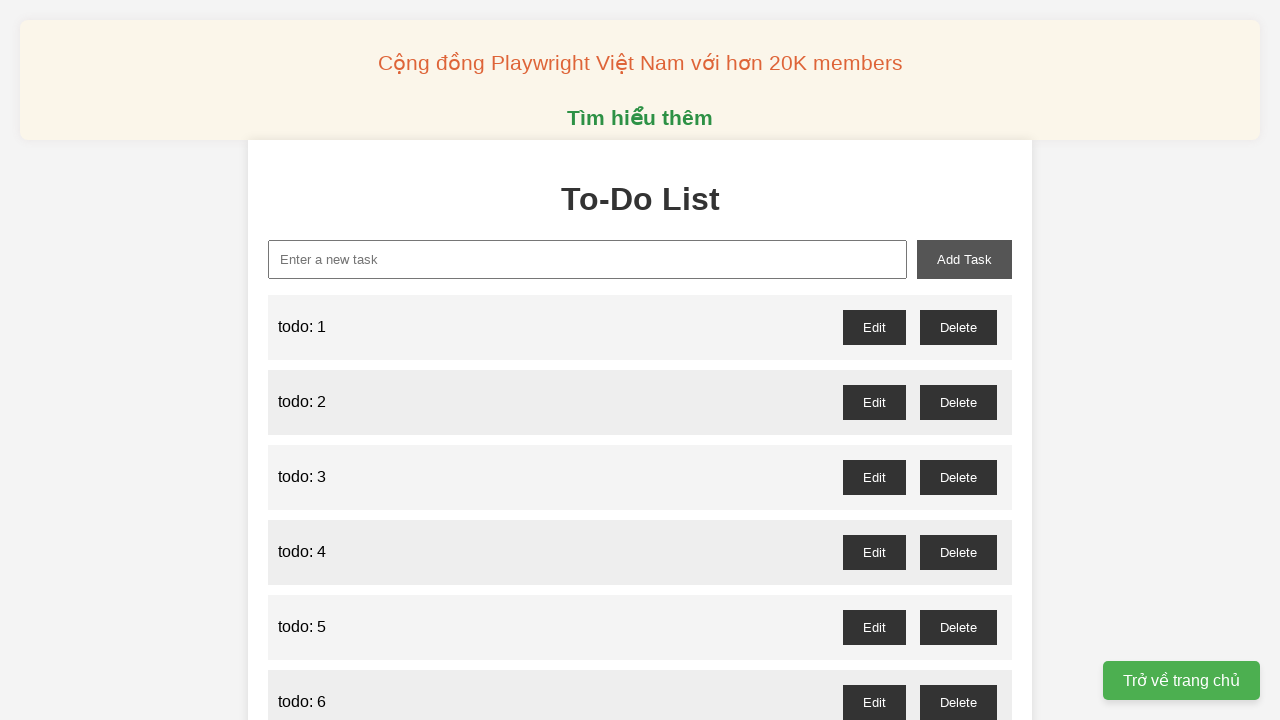

Filled new task input with 'todo: 82' on xpath=//input[@id='new-task']
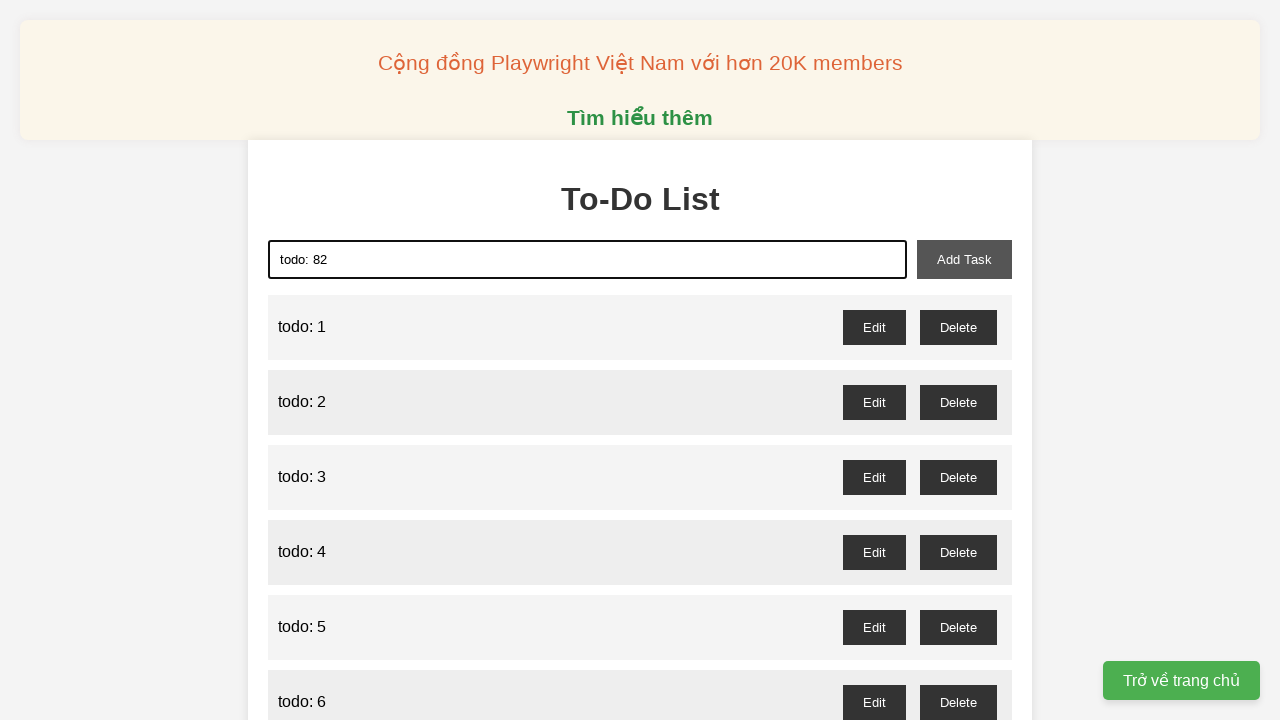

Clicked add task button to add 'todo: 82' at (964, 259) on xpath=//button[@id='add-task']
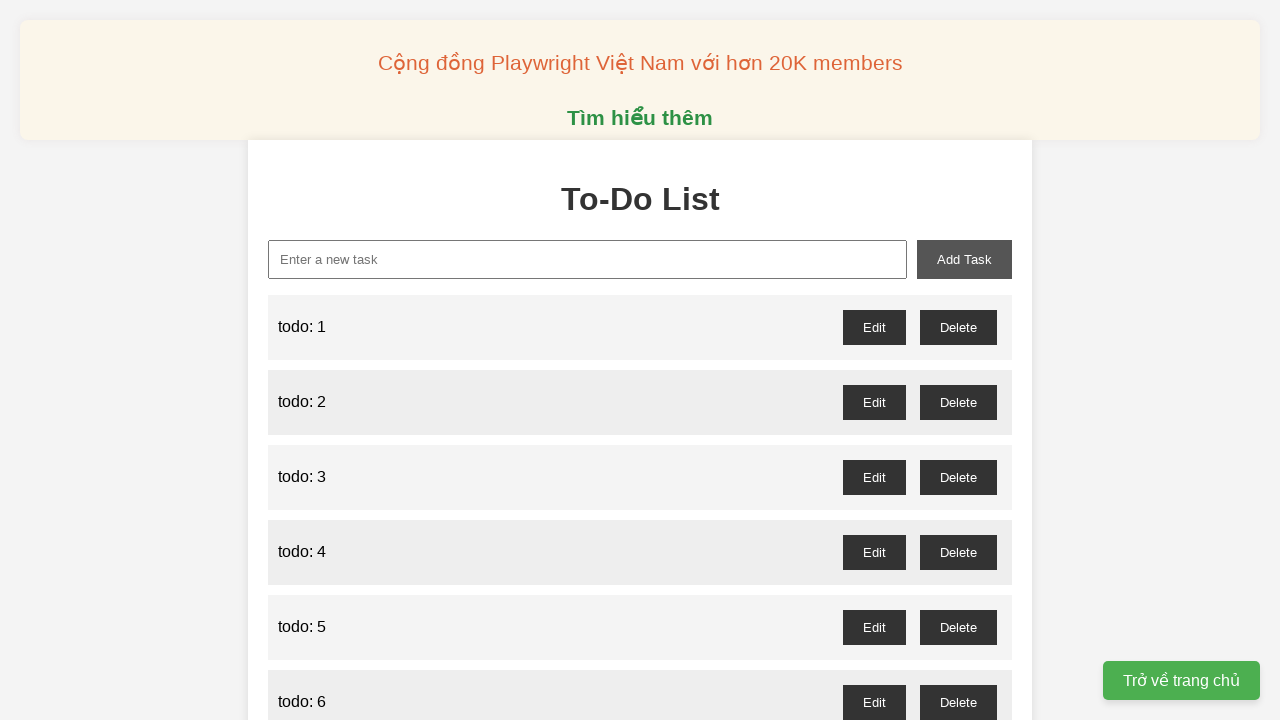

Filled new task input with 'todo: 83' on xpath=//input[@id='new-task']
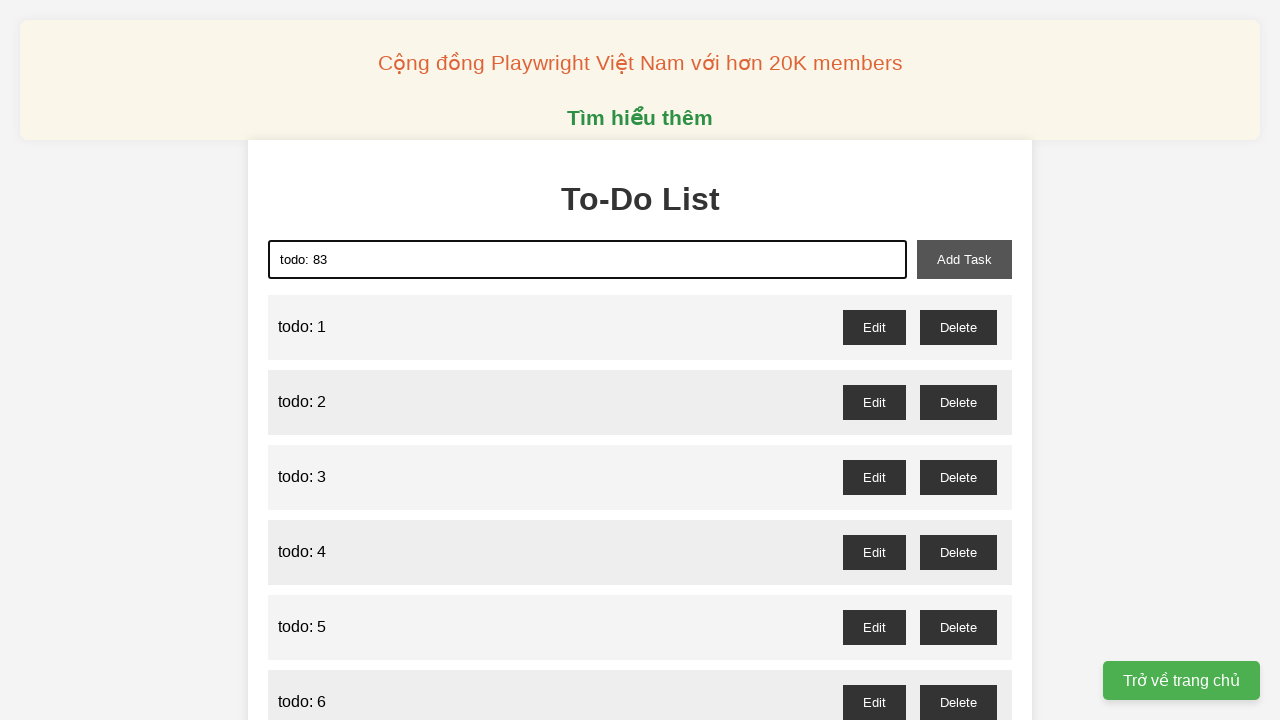

Clicked add task button to add 'todo: 83' at (964, 259) on xpath=//button[@id='add-task']
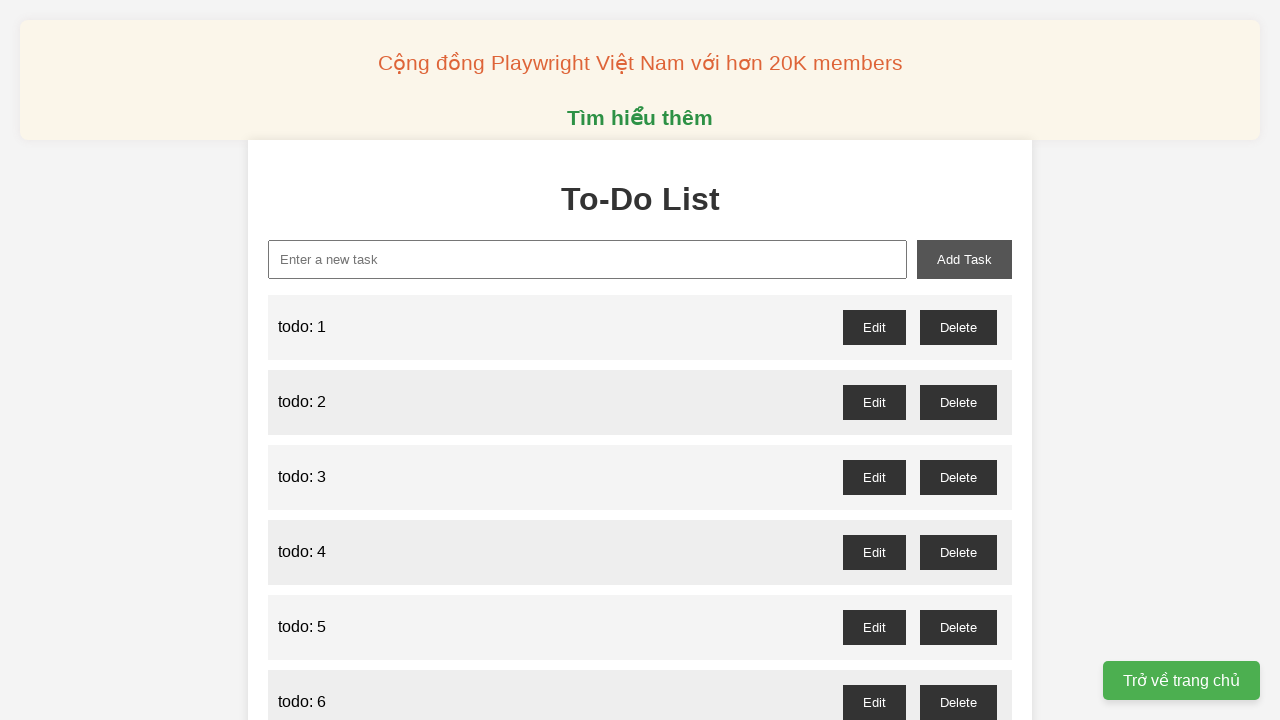

Filled new task input with 'todo: 84' on xpath=//input[@id='new-task']
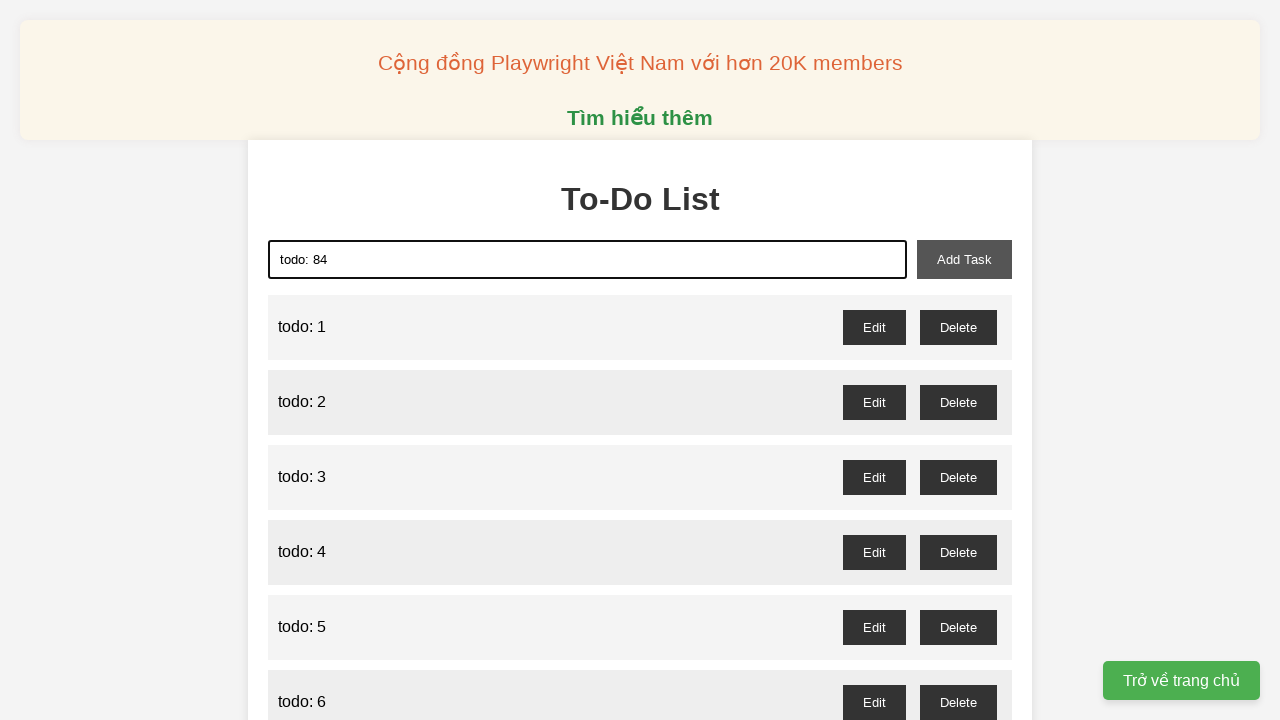

Clicked add task button to add 'todo: 84' at (964, 259) on xpath=//button[@id='add-task']
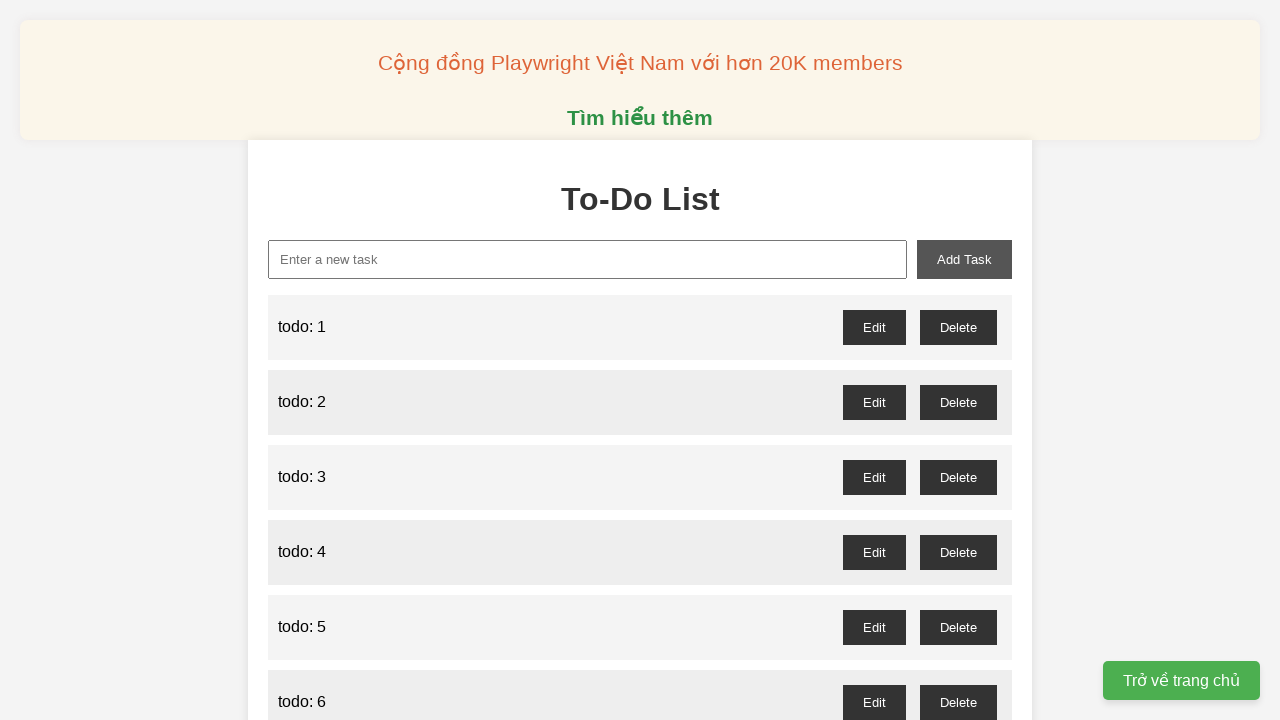

Filled new task input with 'todo: 85' on xpath=//input[@id='new-task']
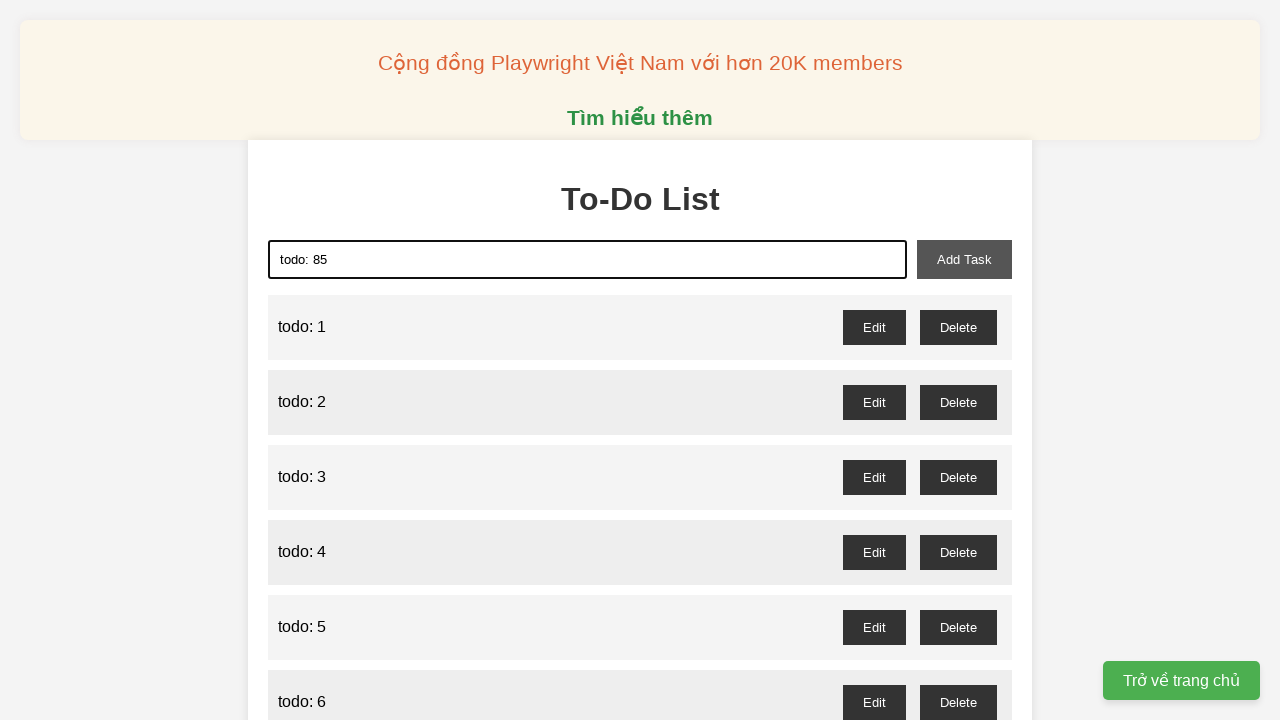

Clicked add task button to add 'todo: 85' at (964, 259) on xpath=//button[@id='add-task']
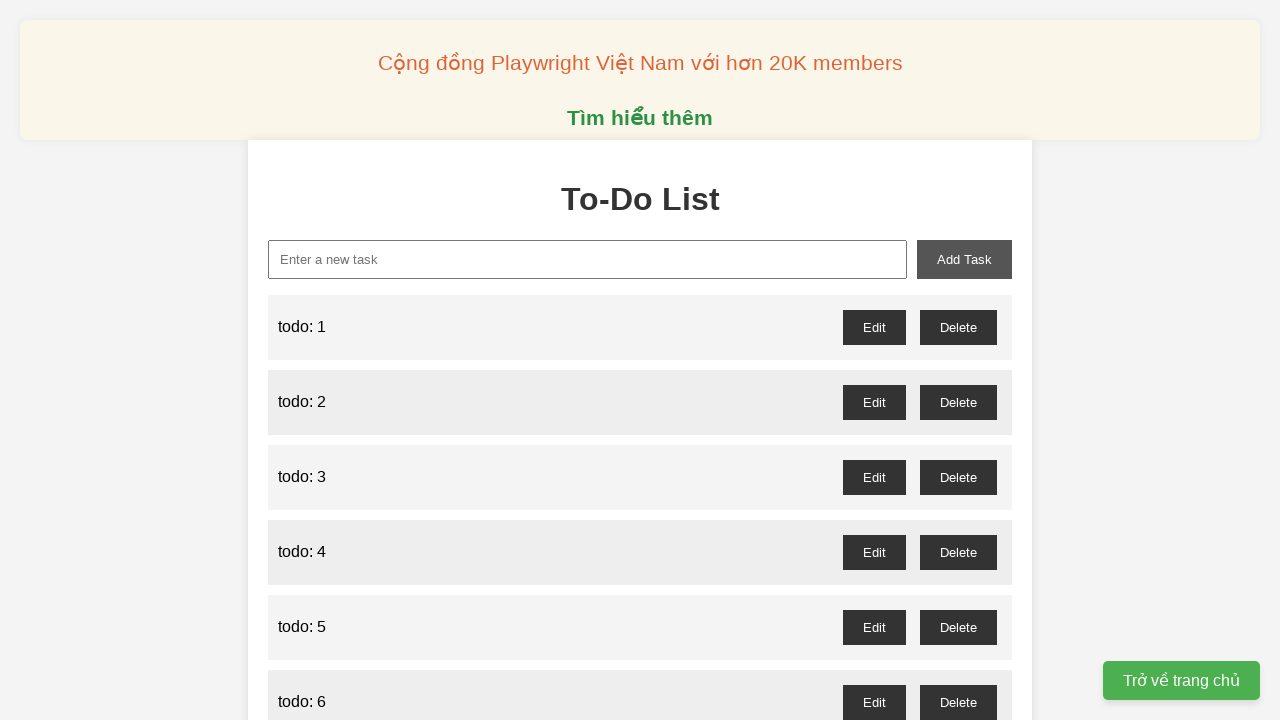

Filled new task input with 'todo: 86' on xpath=//input[@id='new-task']
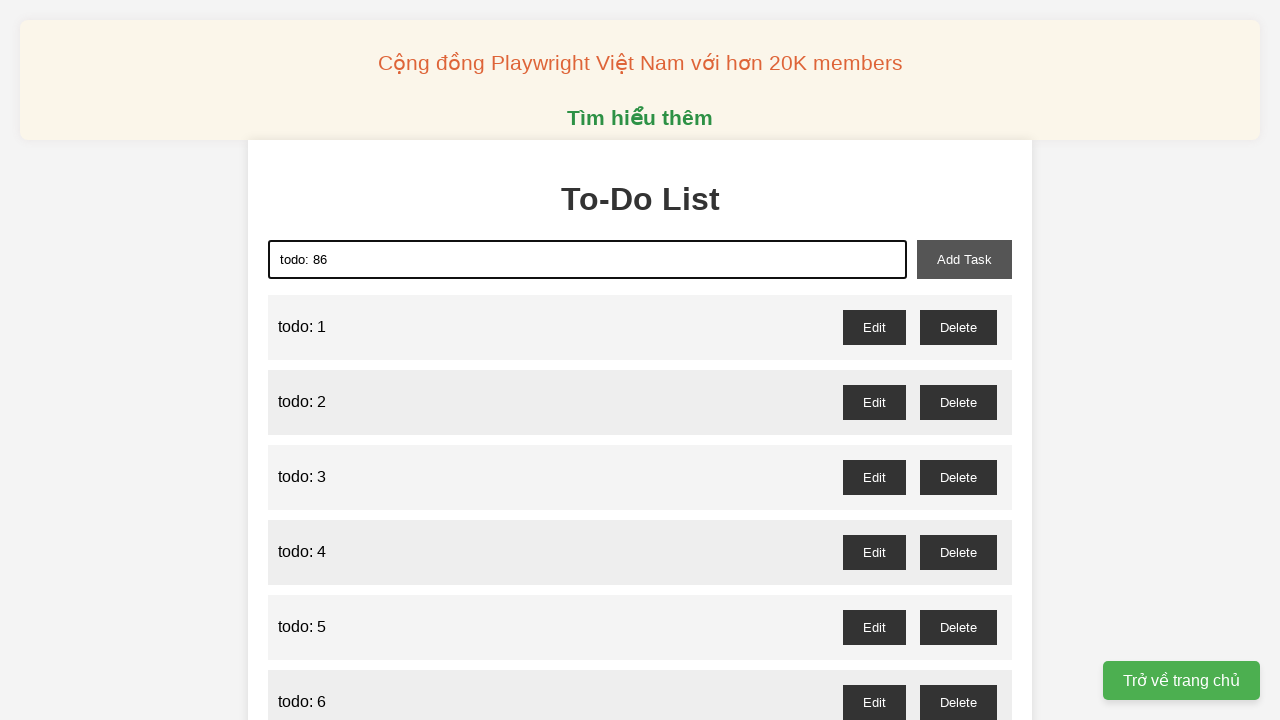

Clicked add task button to add 'todo: 86' at (964, 259) on xpath=//button[@id='add-task']
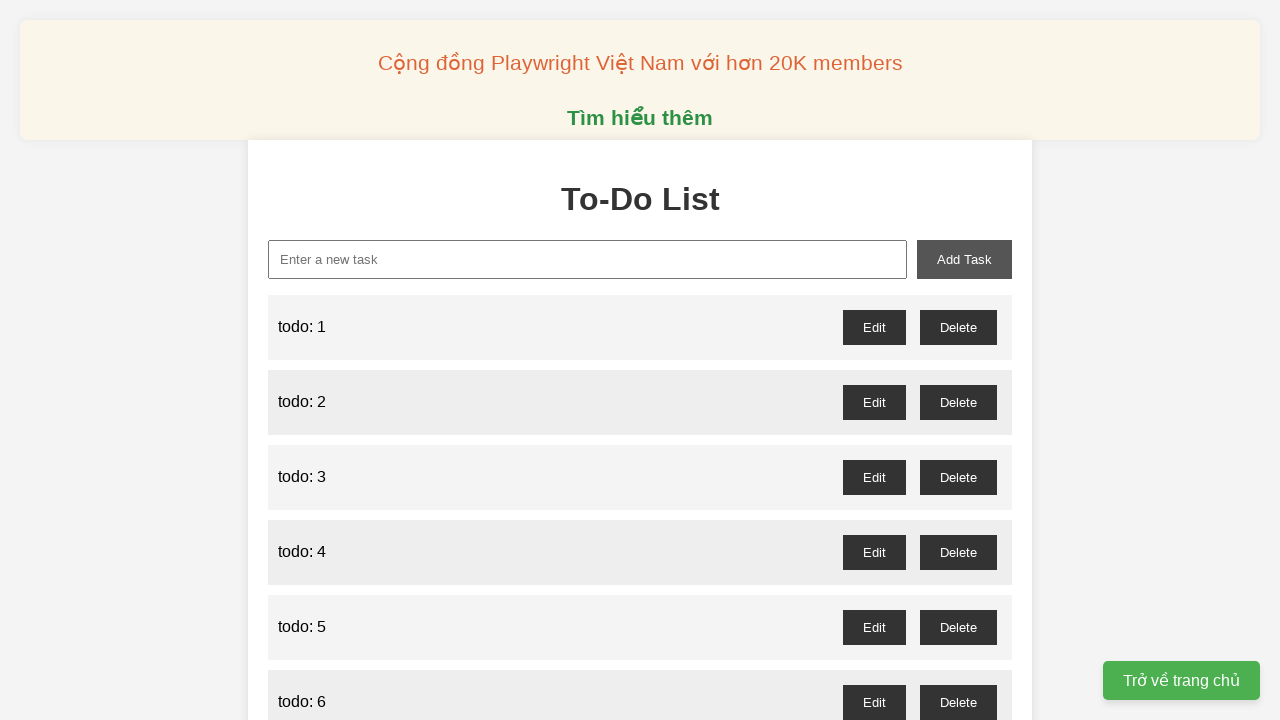

Filled new task input with 'todo: 87' on xpath=//input[@id='new-task']
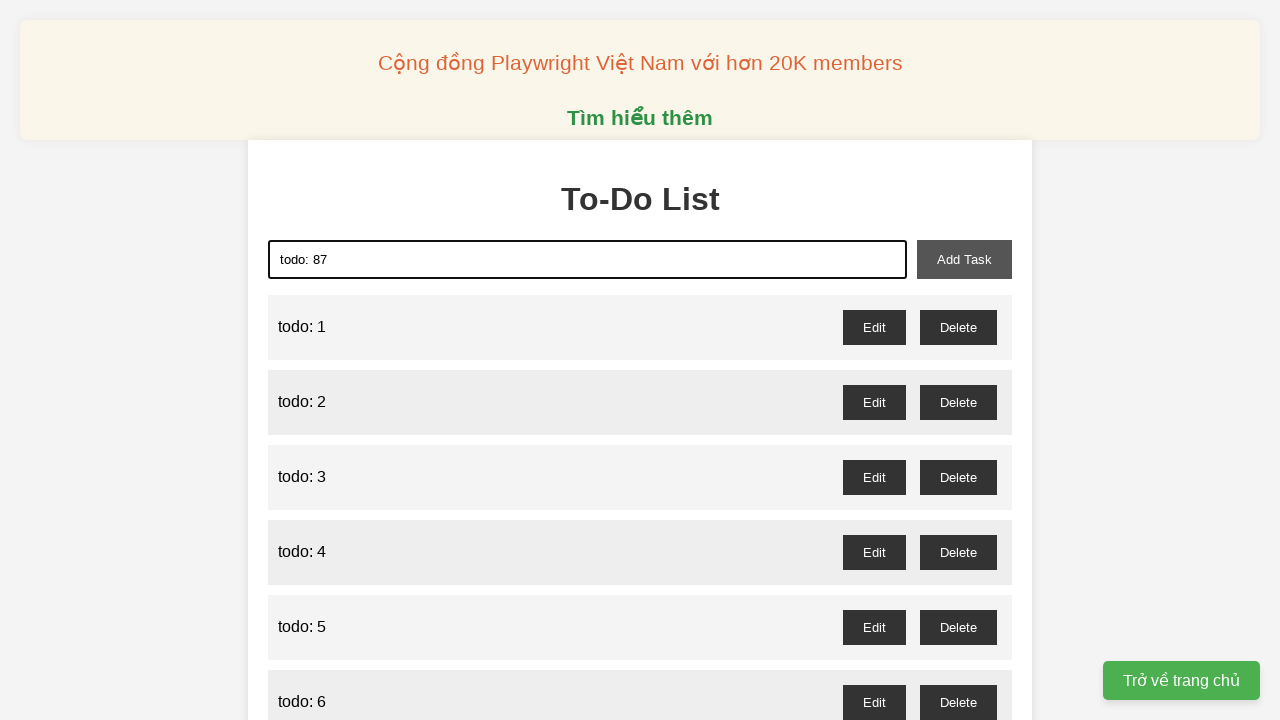

Clicked add task button to add 'todo: 87' at (964, 259) on xpath=//button[@id='add-task']
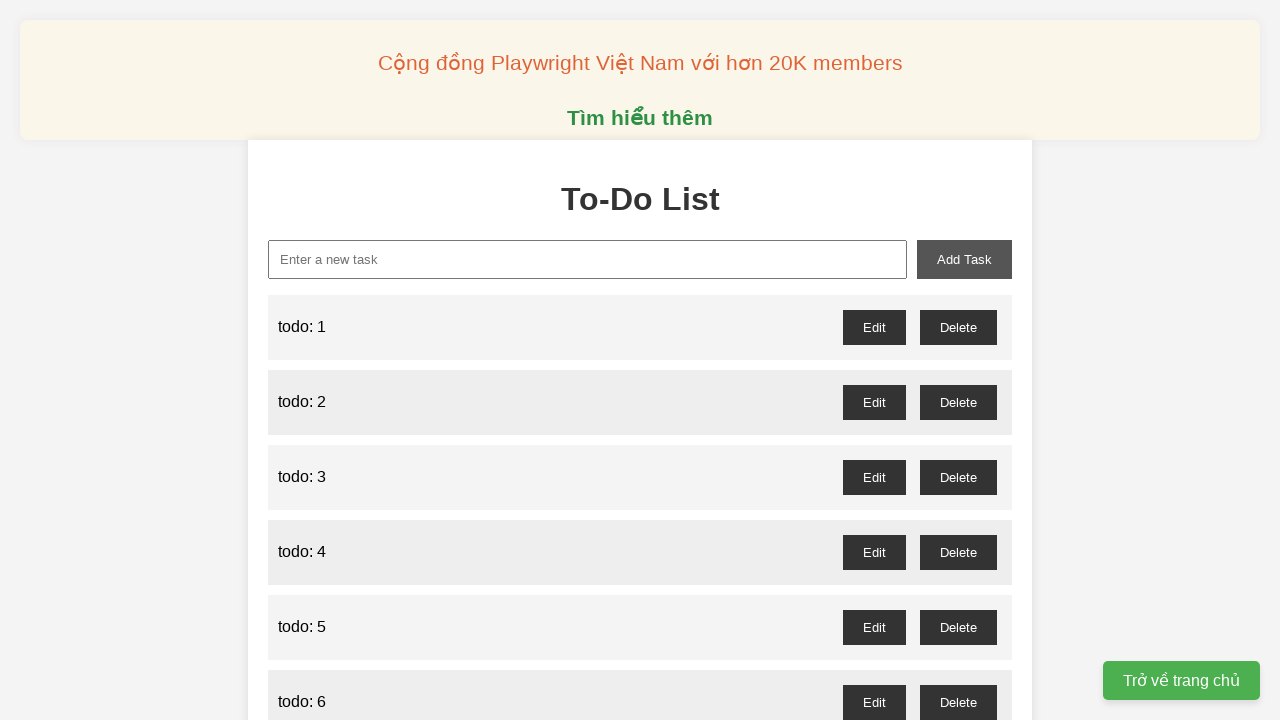

Filled new task input with 'todo: 88' on xpath=//input[@id='new-task']
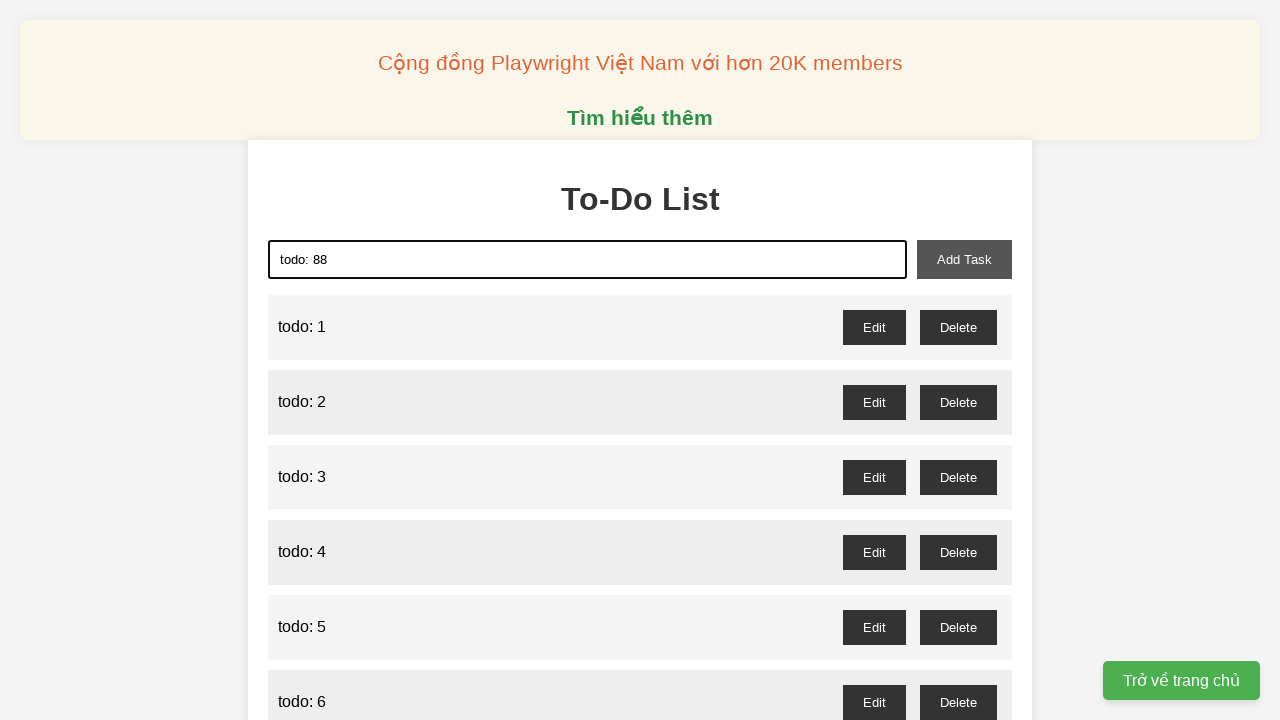

Clicked add task button to add 'todo: 88' at (964, 259) on xpath=//button[@id='add-task']
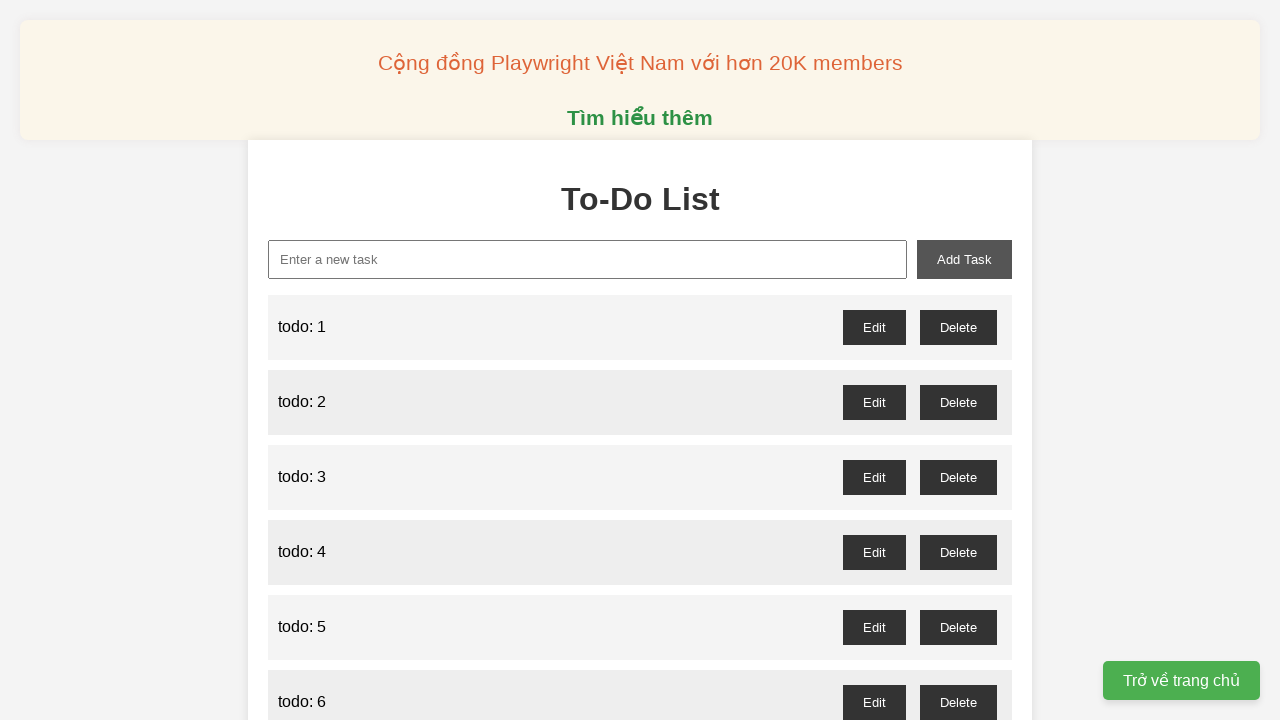

Filled new task input with 'todo: 89' on xpath=//input[@id='new-task']
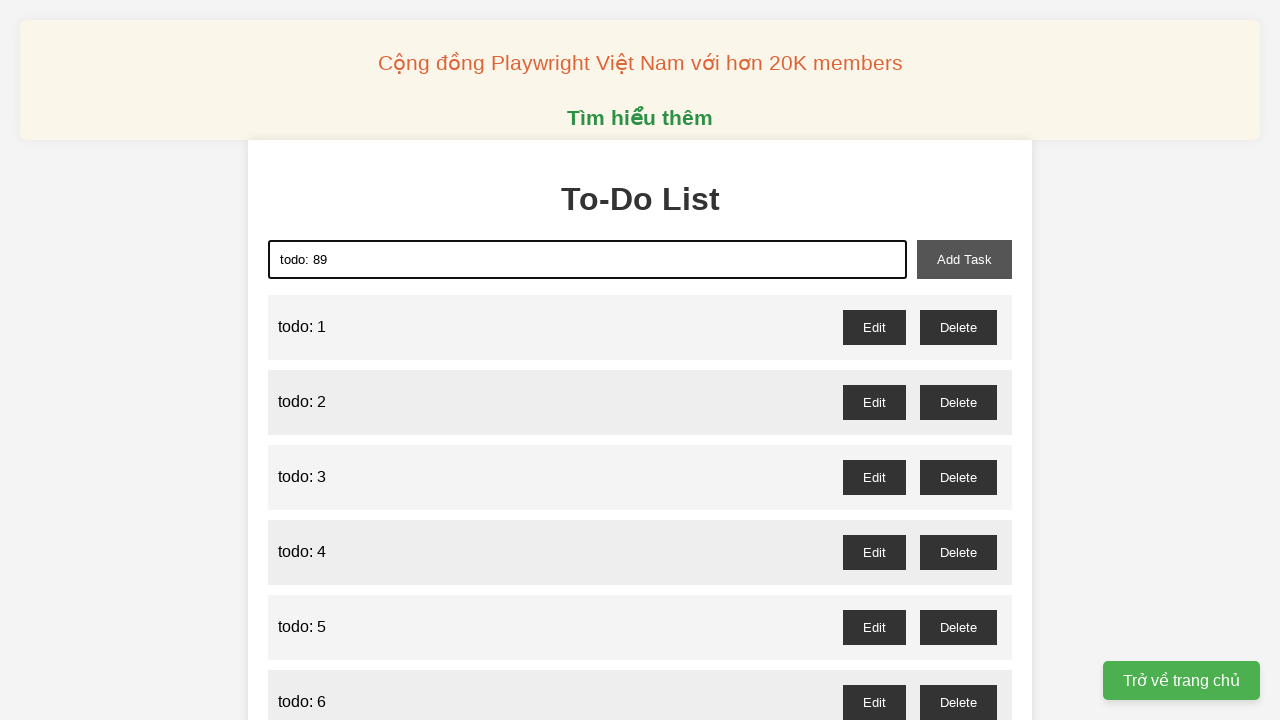

Clicked add task button to add 'todo: 89' at (964, 259) on xpath=//button[@id='add-task']
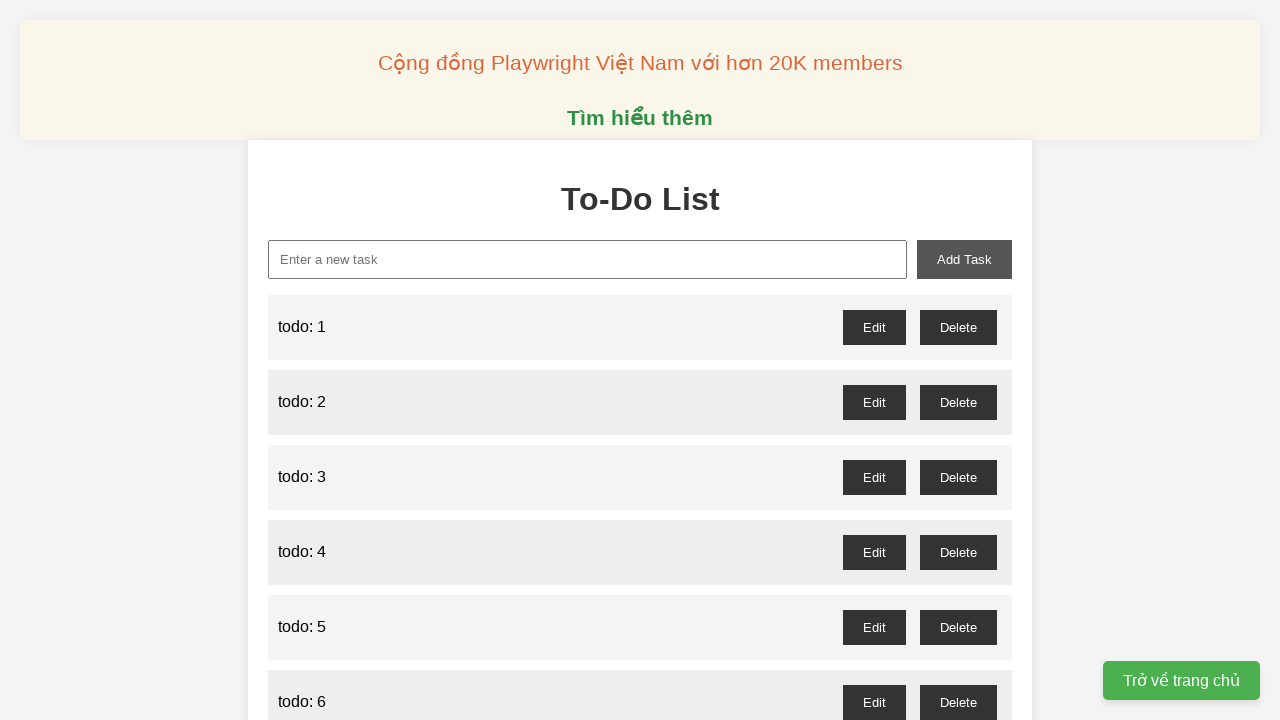

Filled new task input with 'todo: 90' on xpath=//input[@id='new-task']
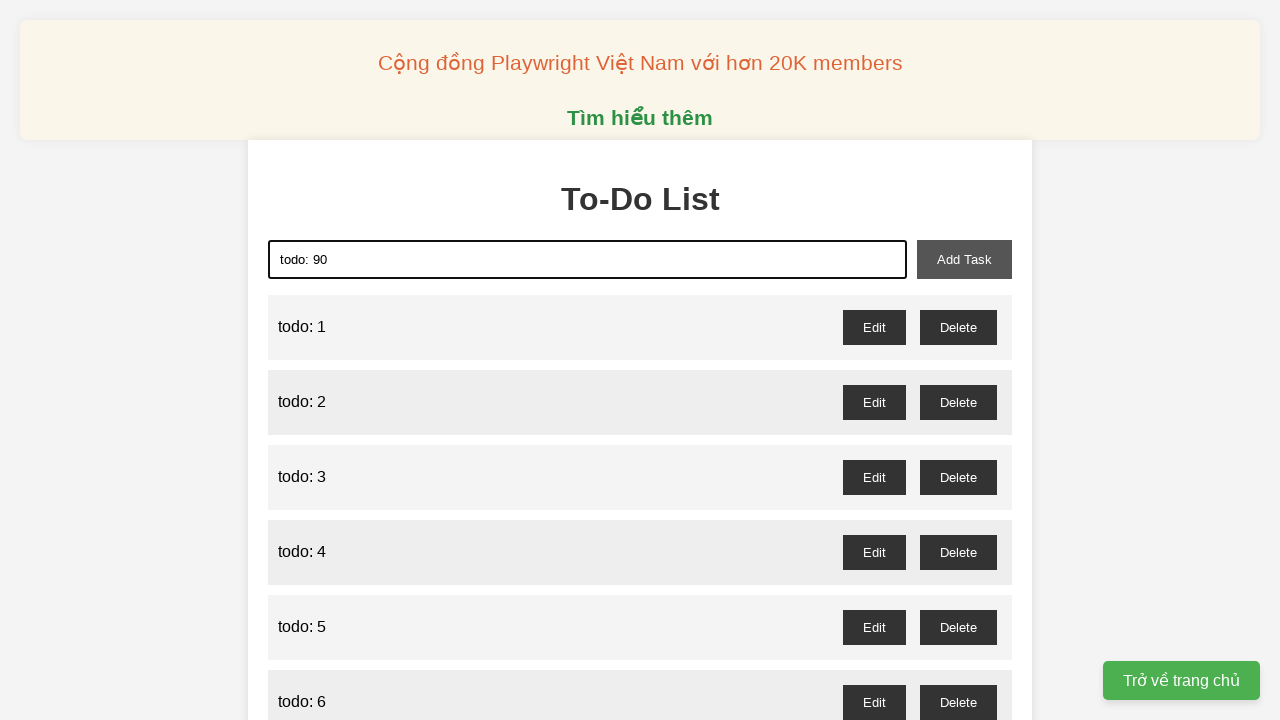

Clicked add task button to add 'todo: 90' at (964, 259) on xpath=//button[@id='add-task']
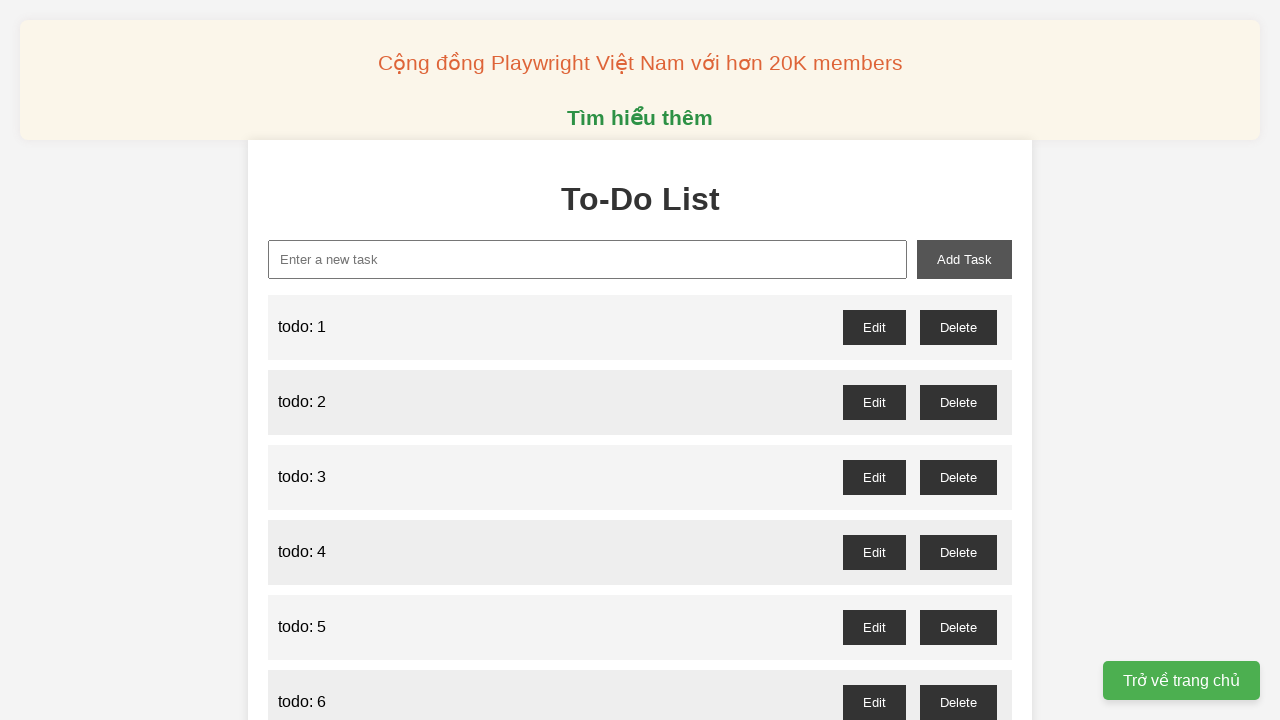

Filled new task input with 'todo: 91' on xpath=//input[@id='new-task']
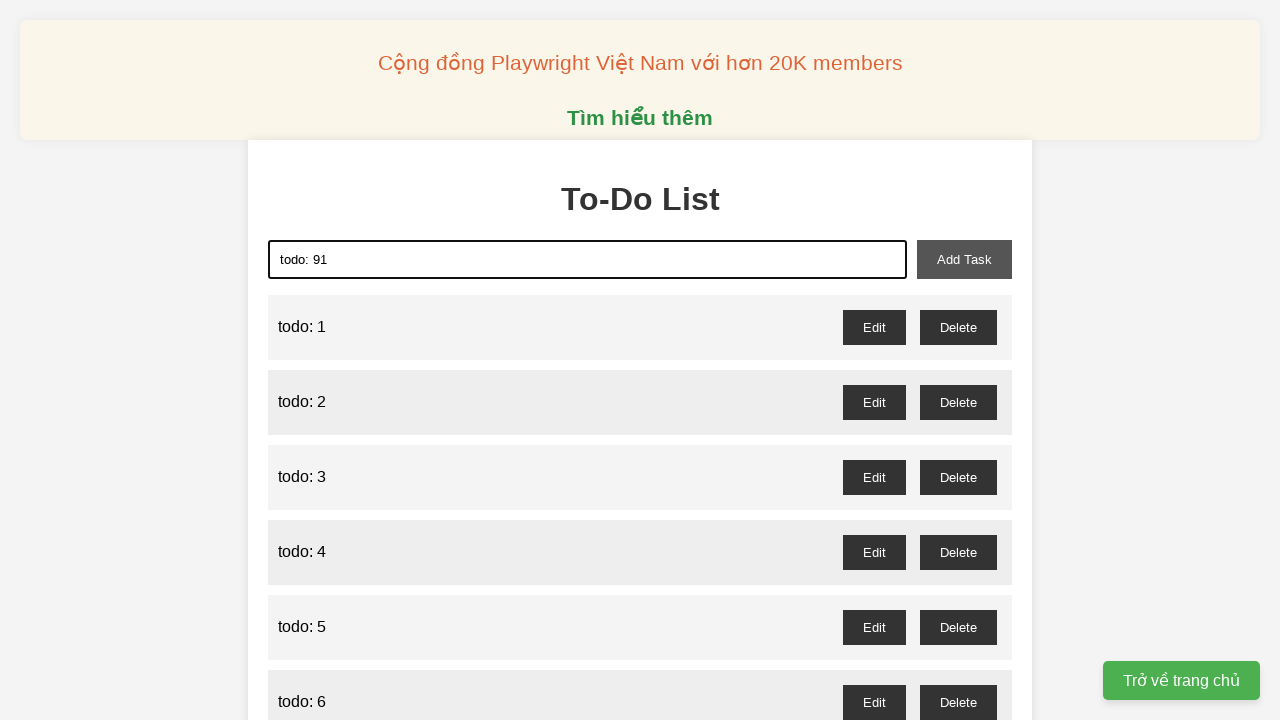

Clicked add task button to add 'todo: 91' at (964, 259) on xpath=//button[@id='add-task']
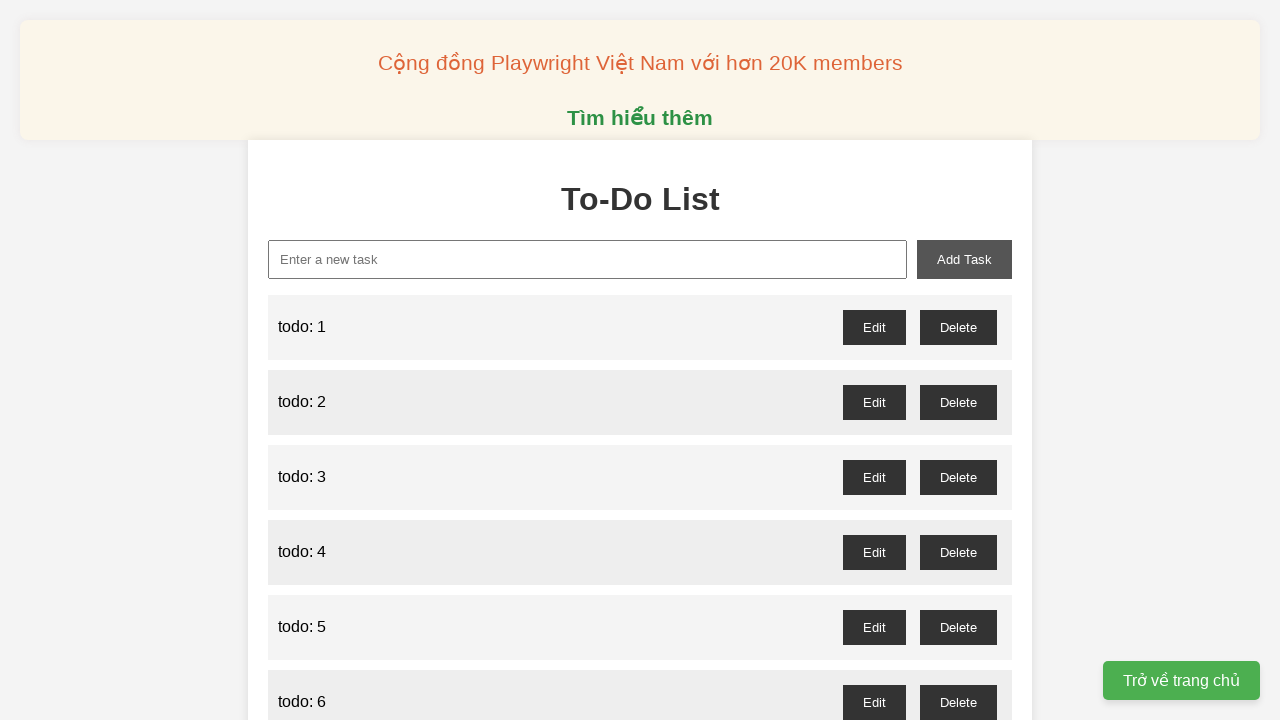

Filled new task input with 'todo: 92' on xpath=//input[@id='new-task']
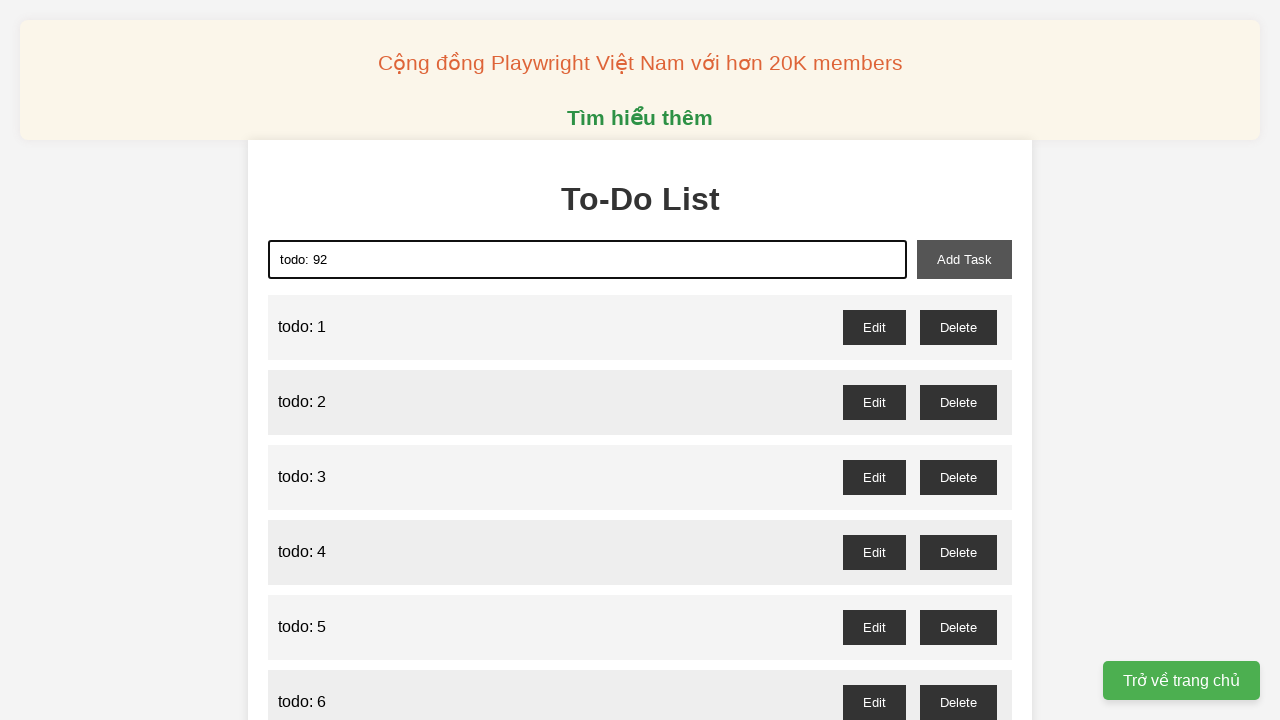

Clicked add task button to add 'todo: 92' at (964, 259) on xpath=//button[@id='add-task']
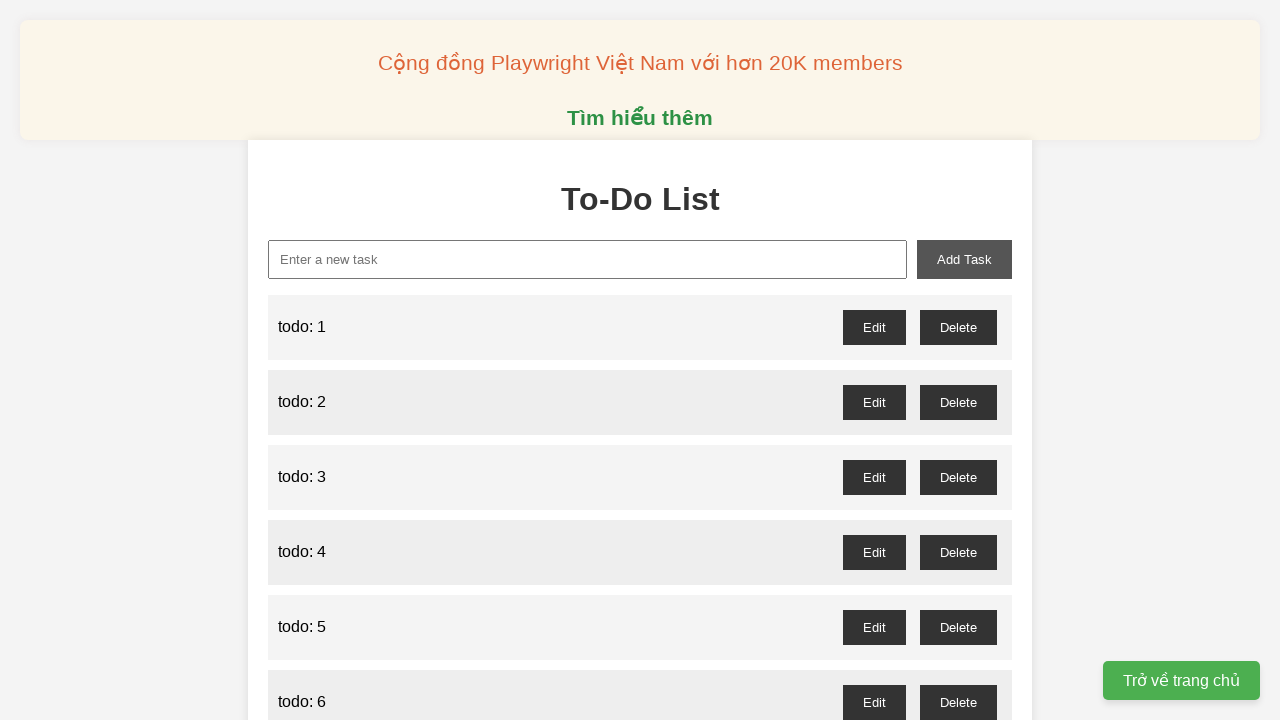

Filled new task input with 'todo: 93' on xpath=//input[@id='new-task']
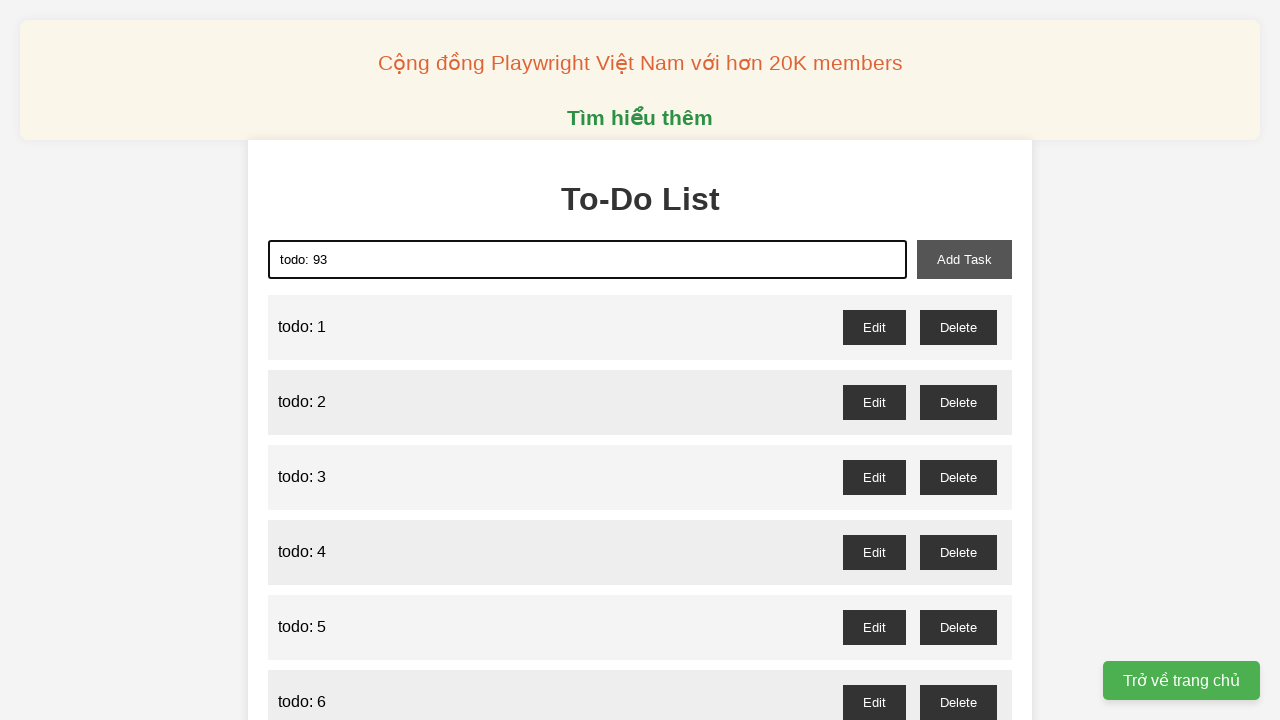

Clicked add task button to add 'todo: 93' at (964, 259) on xpath=//button[@id='add-task']
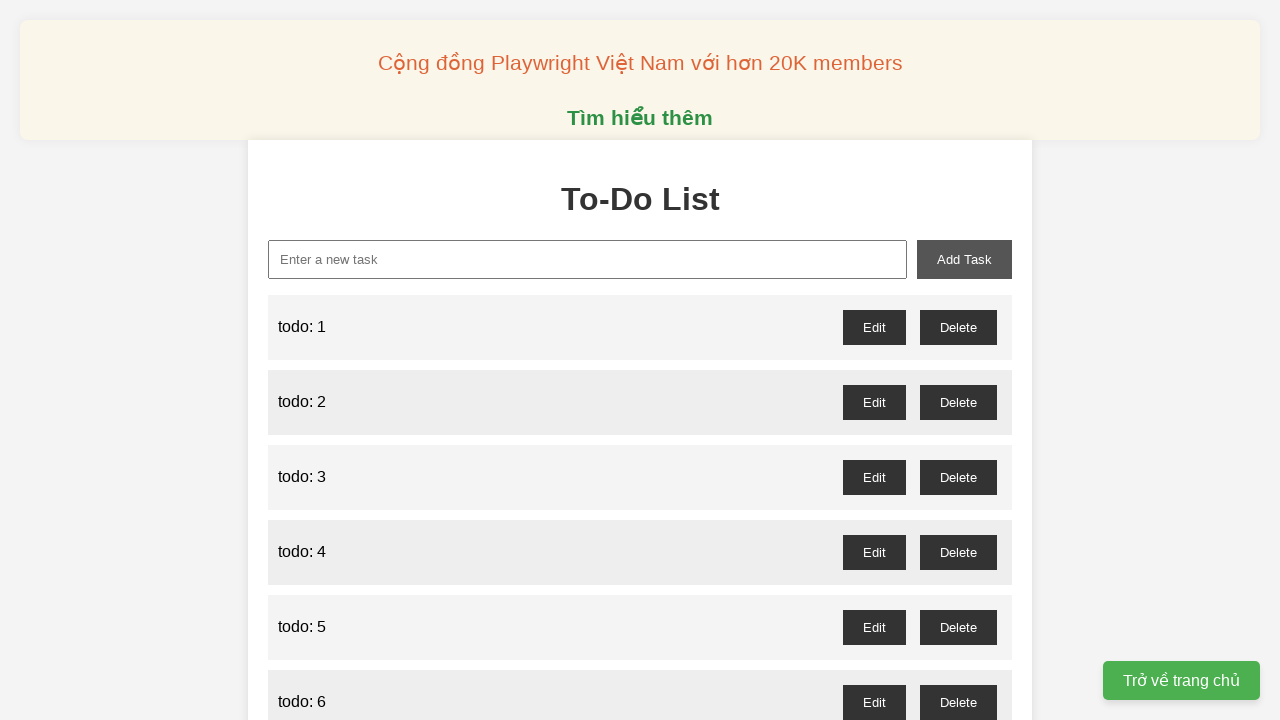

Filled new task input with 'todo: 94' on xpath=//input[@id='new-task']
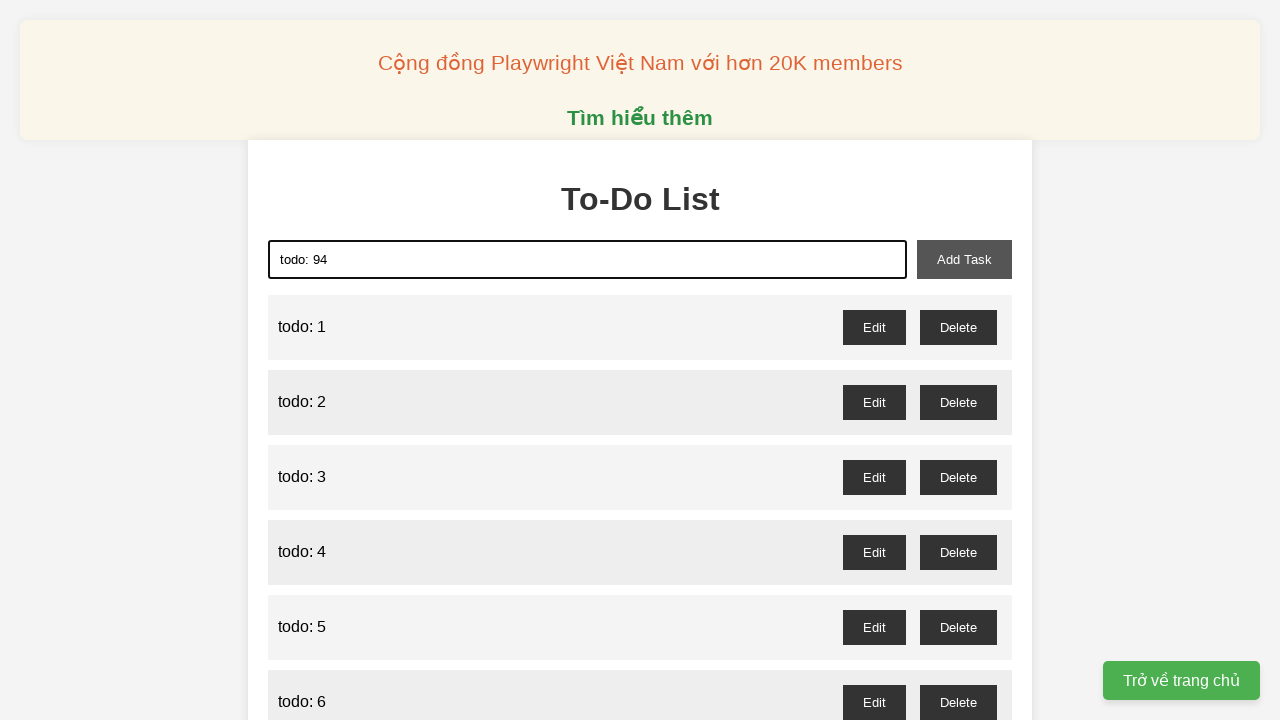

Clicked add task button to add 'todo: 94' at (964, 259) on xpath=//button[@id='add-task']
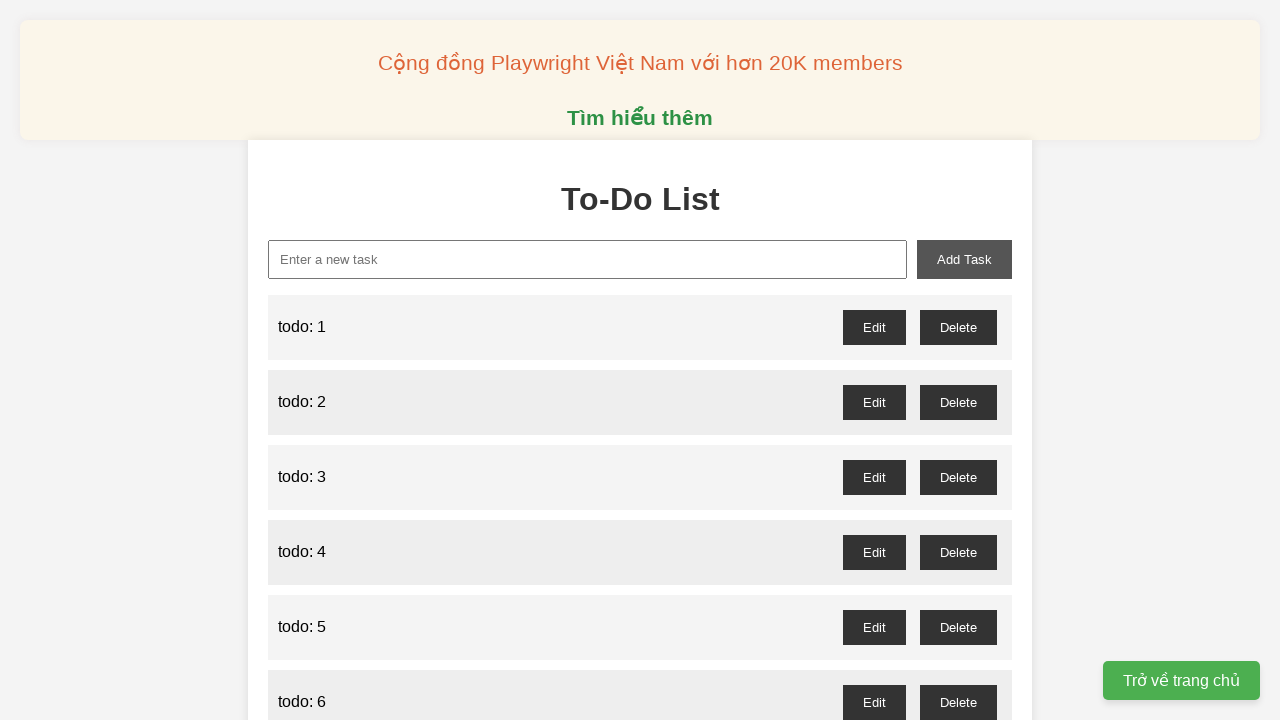

Filled new task input with 'todo: 95' on xpath=//input[@id='new-task']
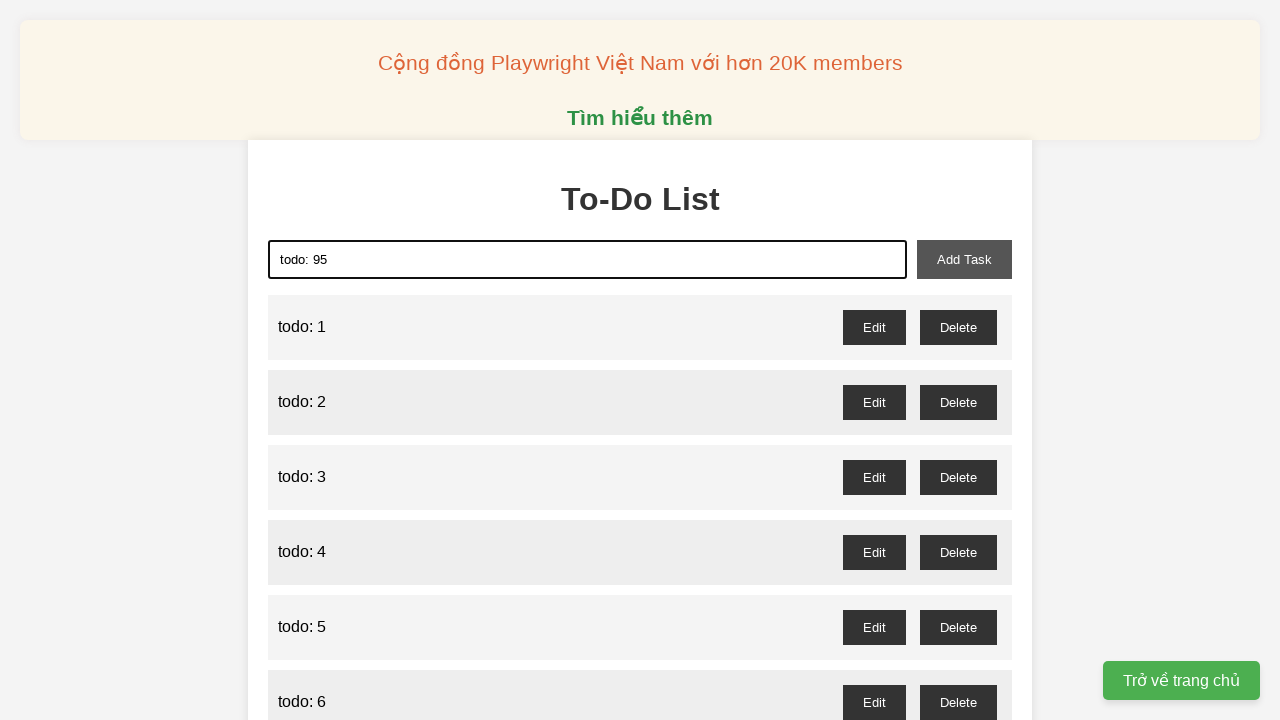

Clicked add task button to add 'todo: 95' at (964, 259) on xpath=//button[@id='add-task']
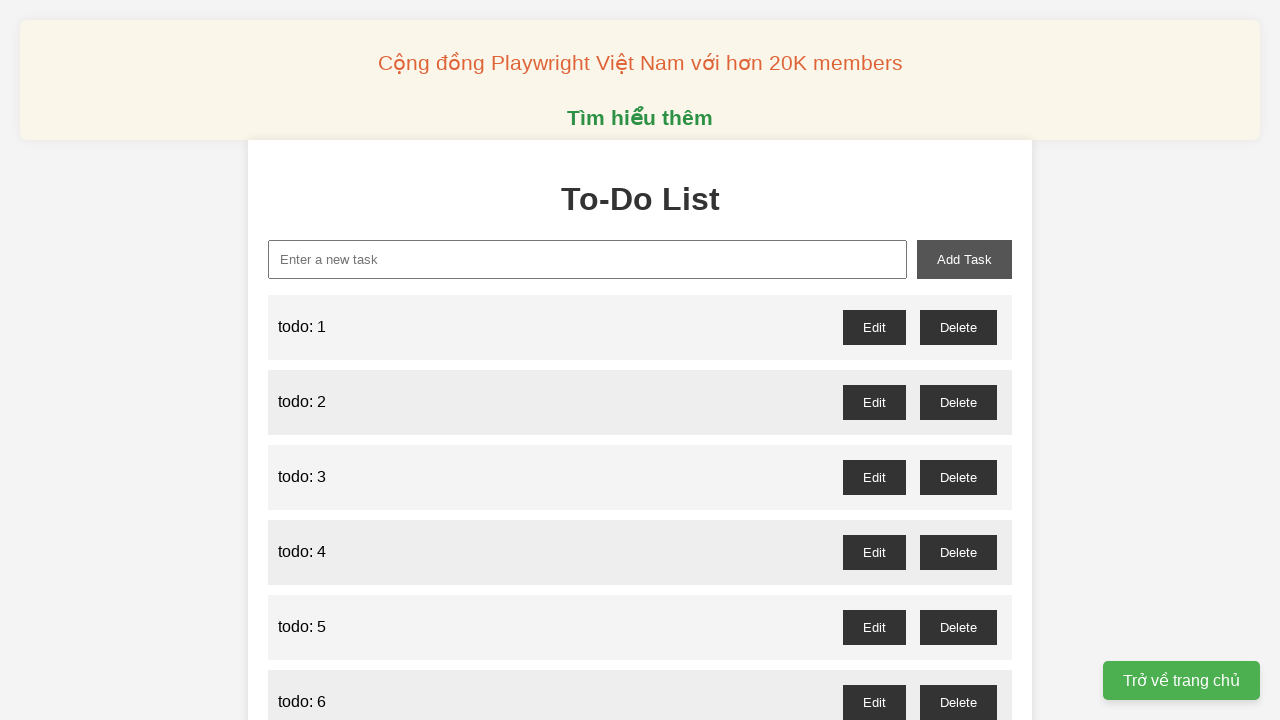

Filled new task input with 'todo: 96' on xpath=//input[@id='new-task']
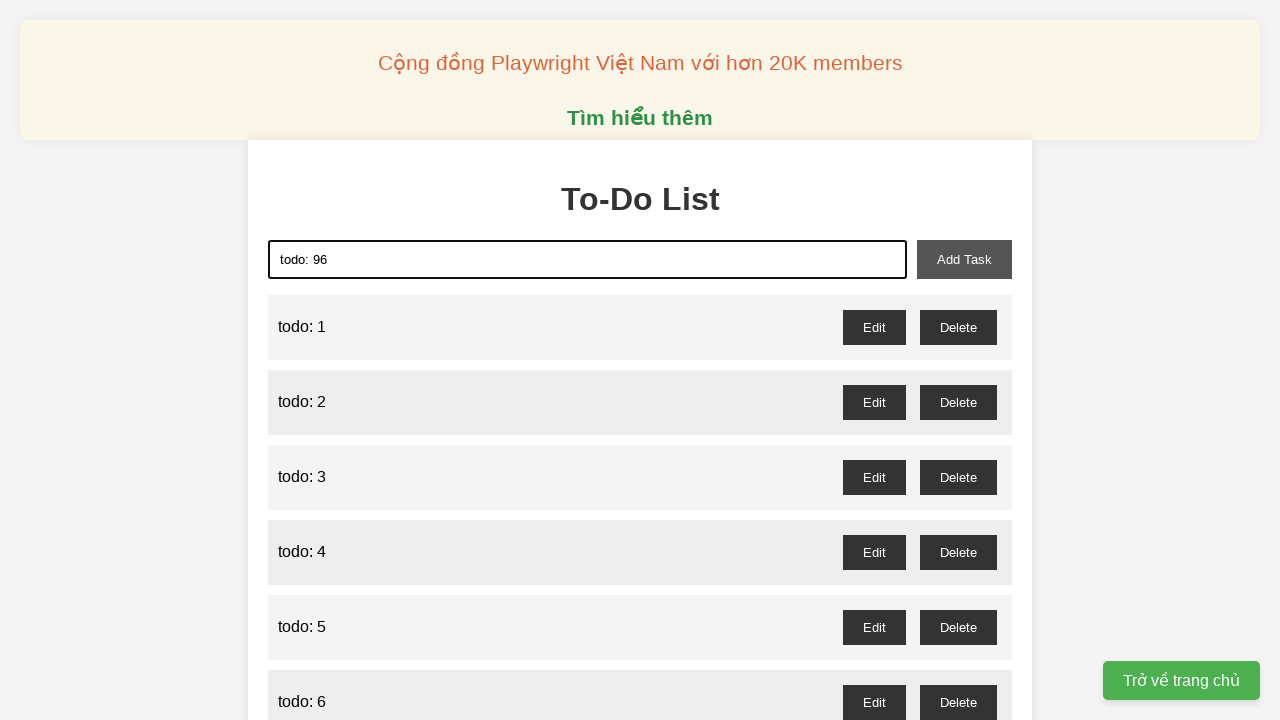

Clicked add task button to add 'todo: 96' at (964, 259) on xpath=//button[@id='add-task']
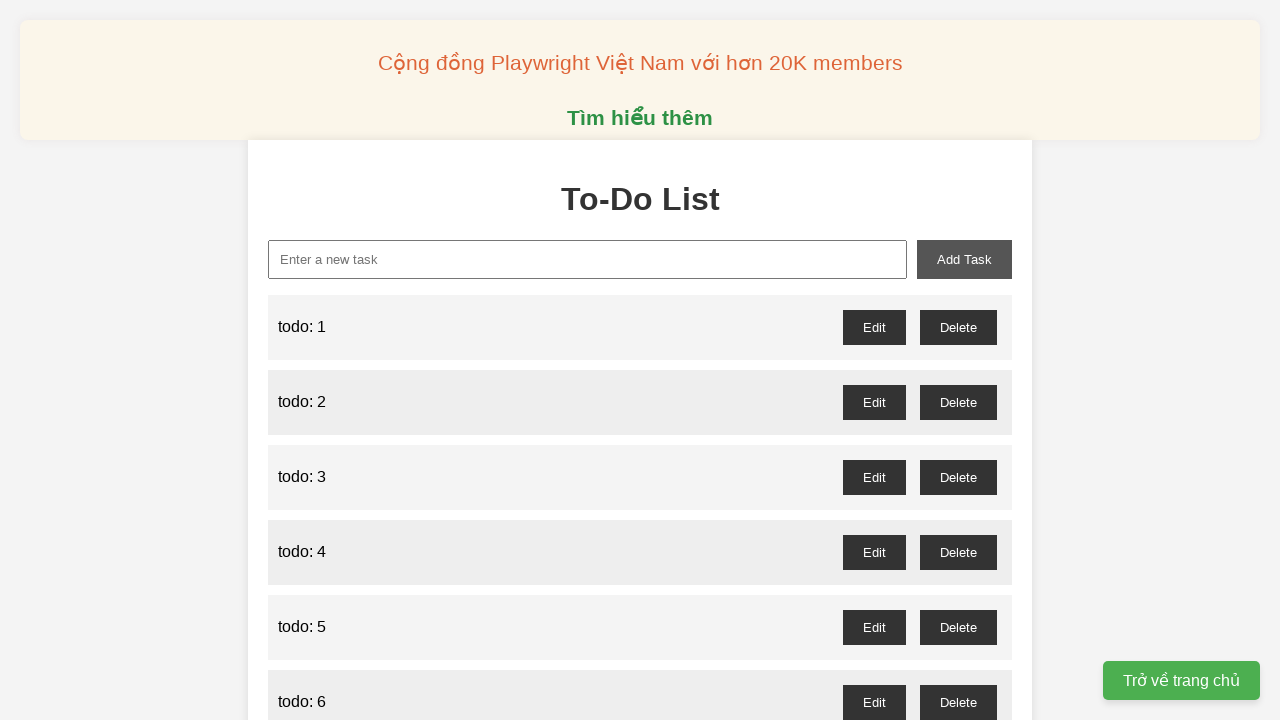

Filled new task input with 'todo: 97' on xpath=//input[@id='new-task']
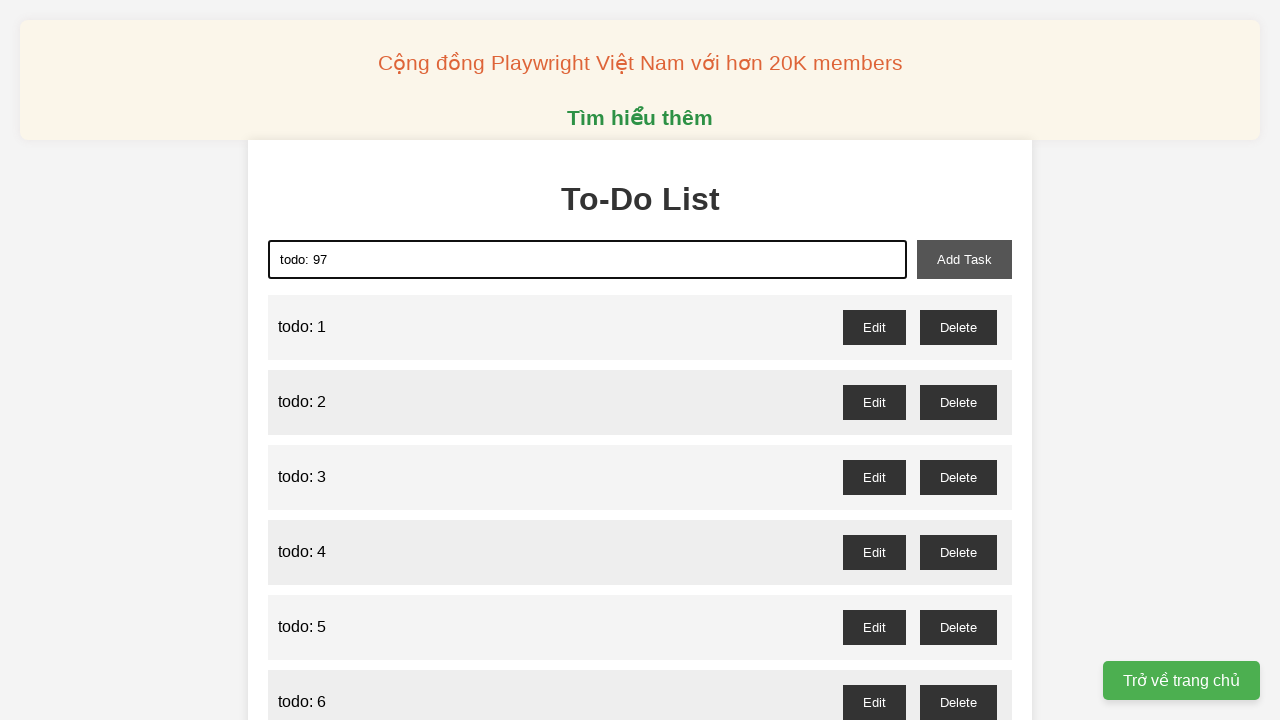

Clicked add task button to add 'todo: 97' at (964, 259) on xpath=//button[@id='add-task']
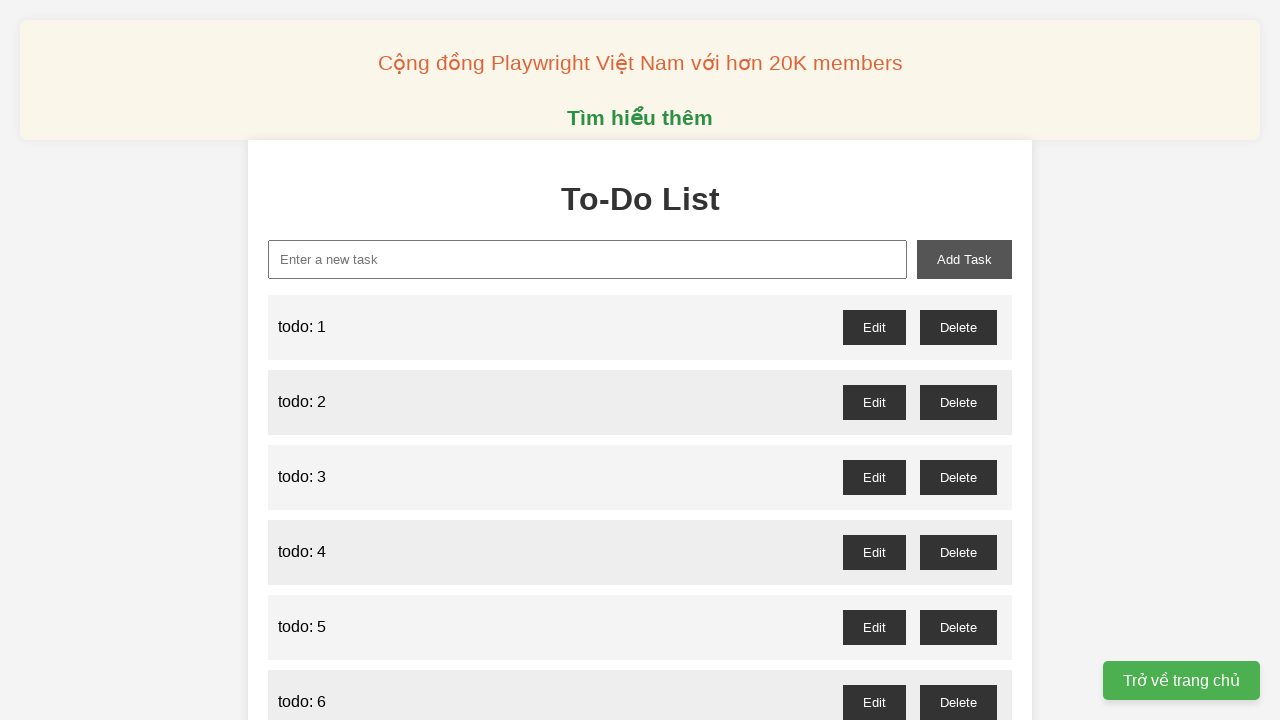

Filled new task input with 'todo: 98' on xpath=//input[@id='new-task']
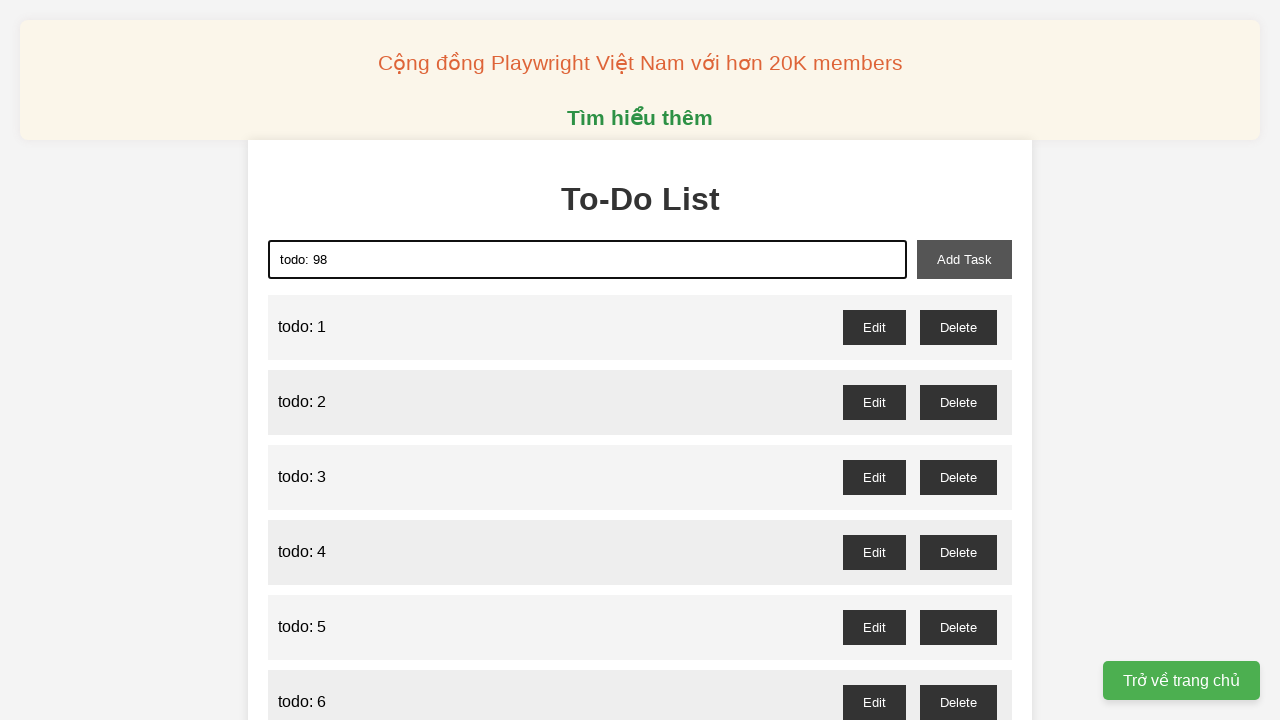

Clicked add task button to add 'todo: 98' at (964, 259) on xpath=//button[@id='add-task']
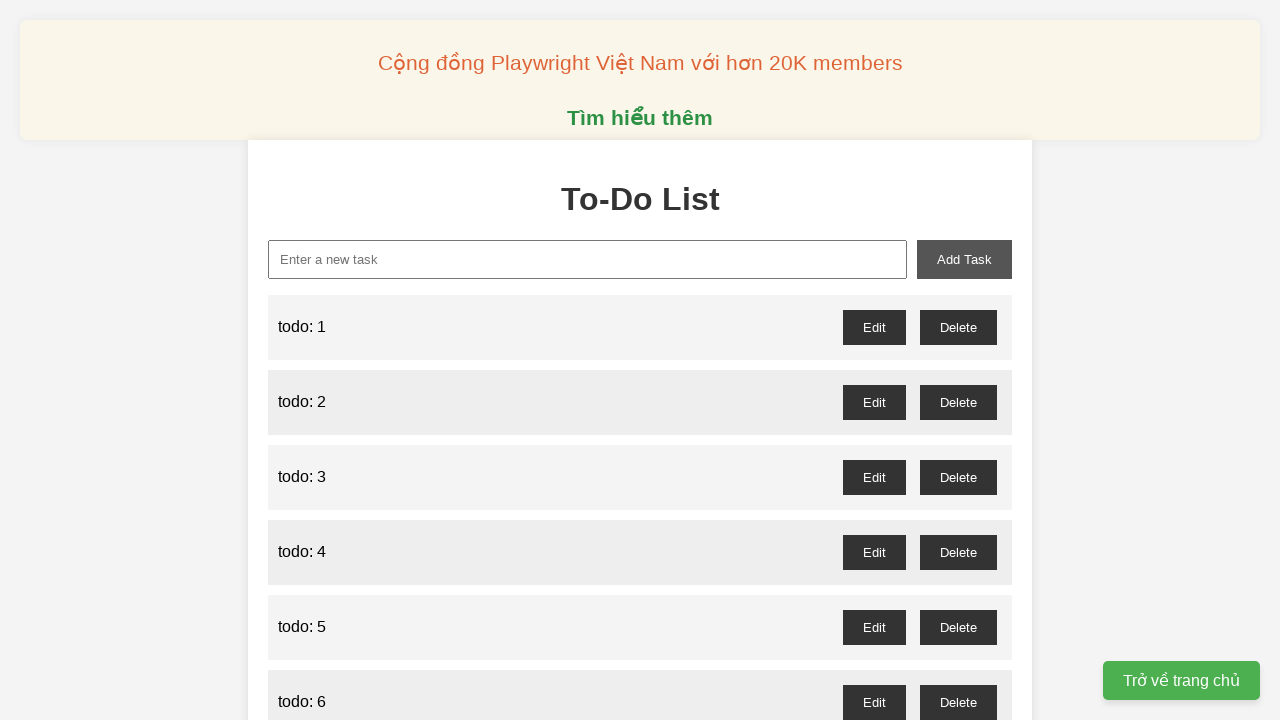

Filled new task input with 'todo: 99' on xpath=//input[@id='new-task']
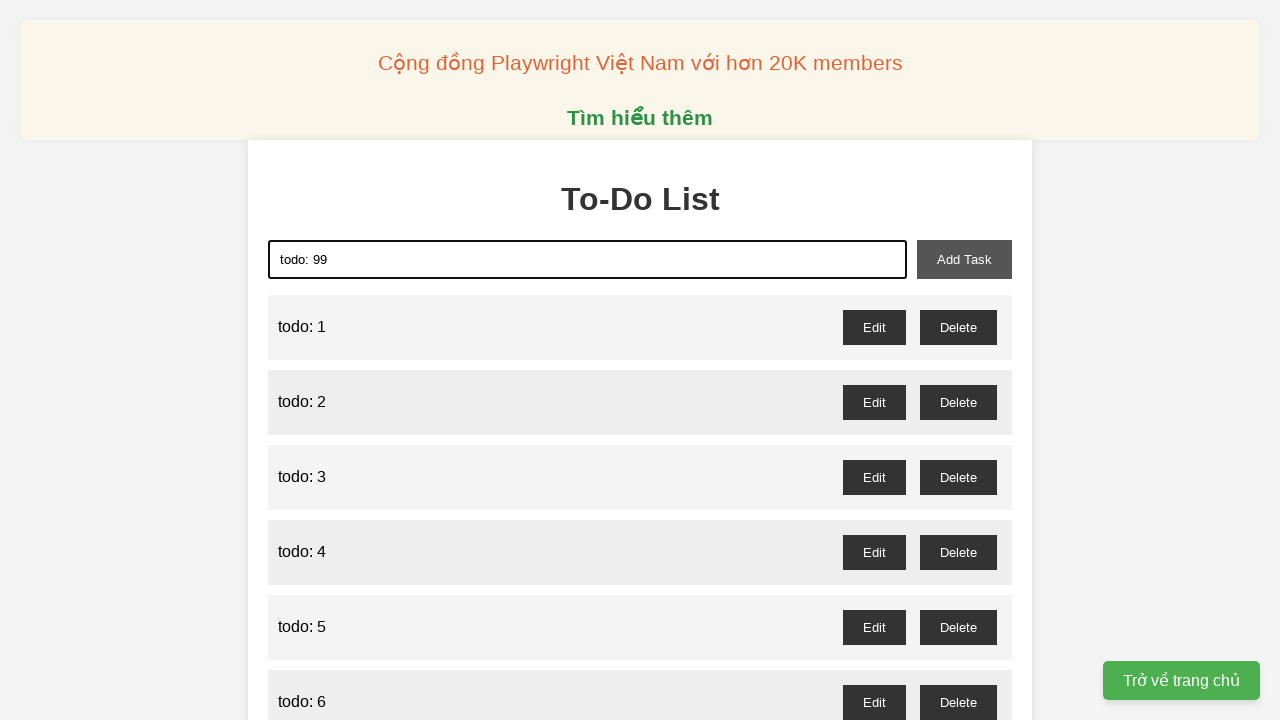

Clicked add task button to add 'todo: 99' at (964, 259) on xpath=//button[@id='add-task']
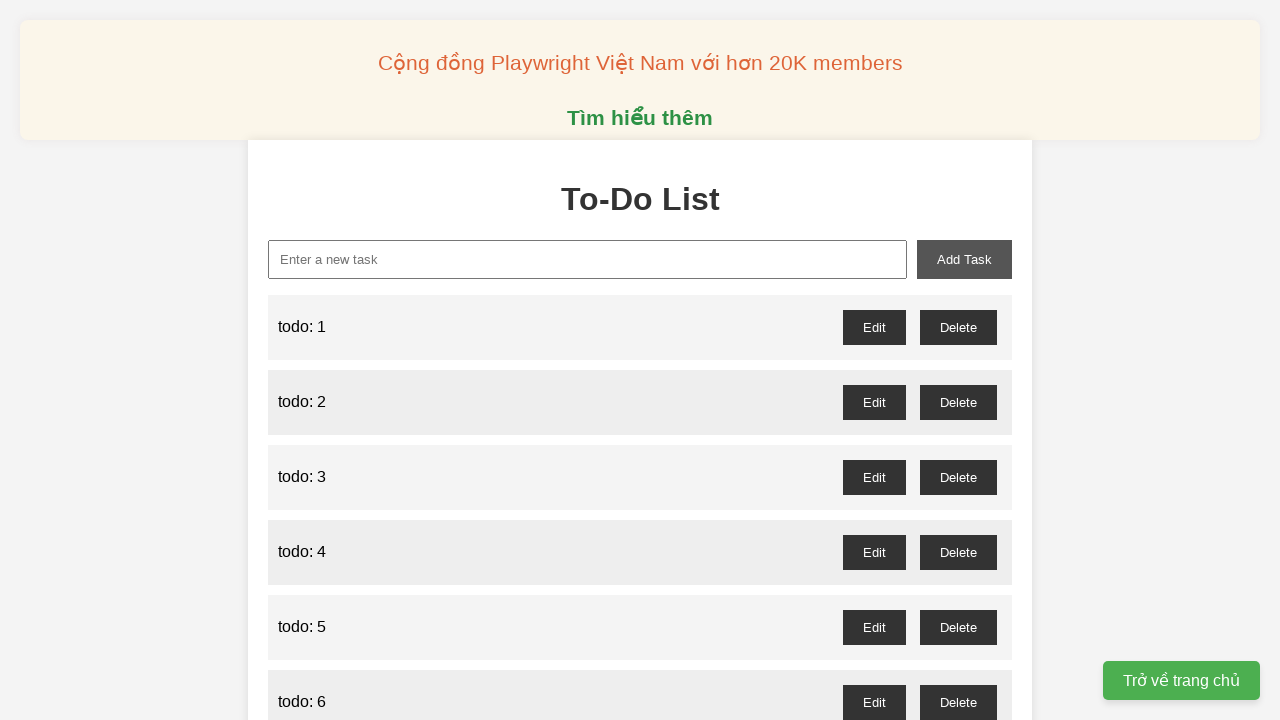

Filled new task input with 'todo: 100' on xpath=//input[@id='new-task']
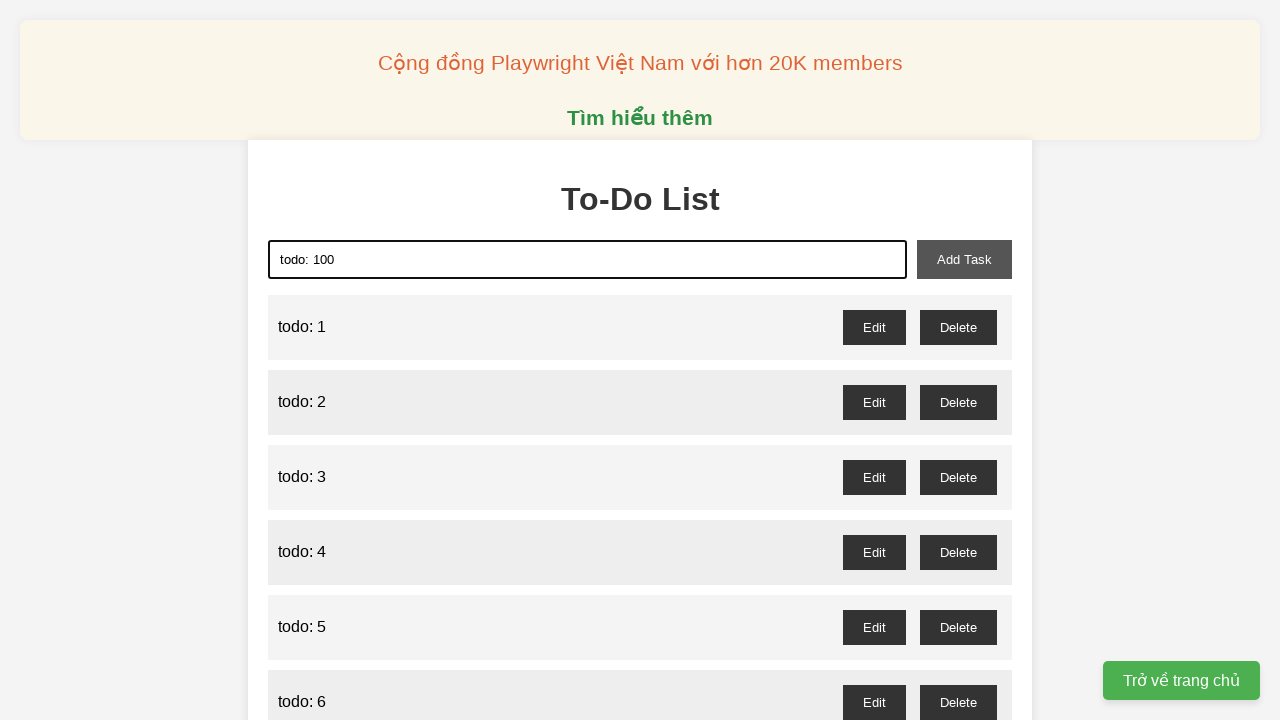

Clicked add task button to add 'todo: 100' at (964, 259) on xpath=//button[@id='add-task']
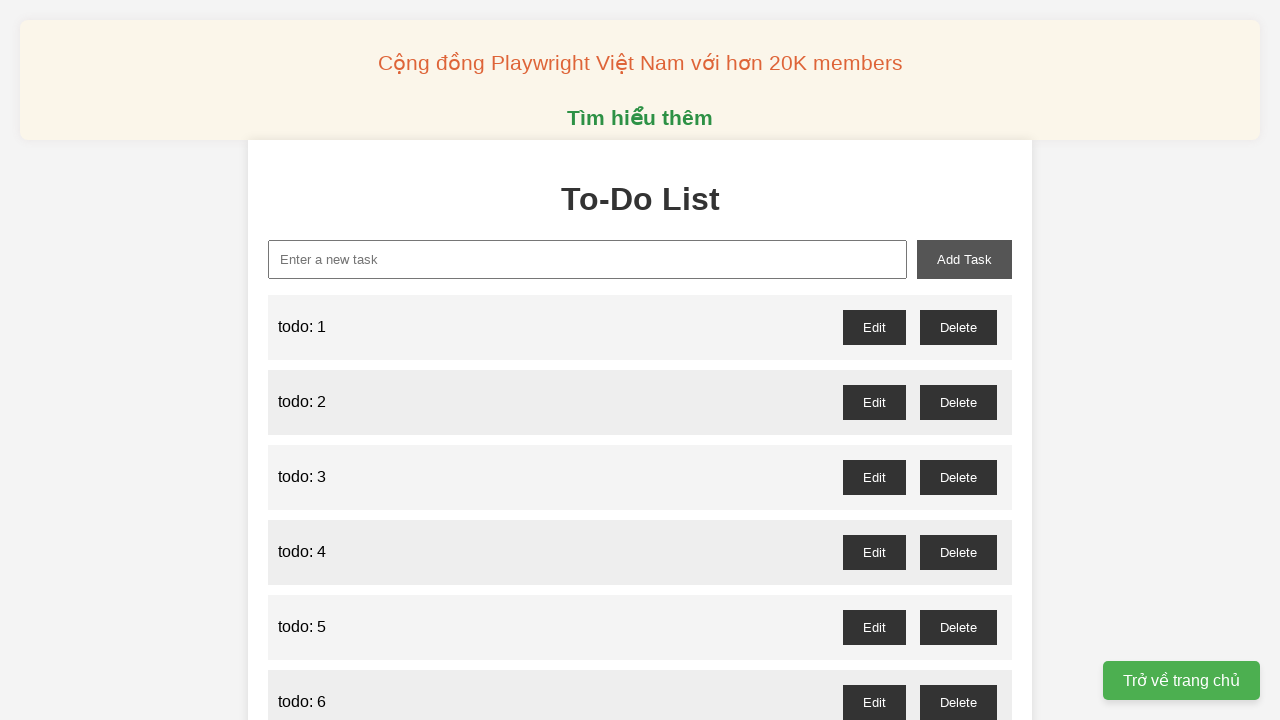

Set up dialog handler to accept delete confirmations
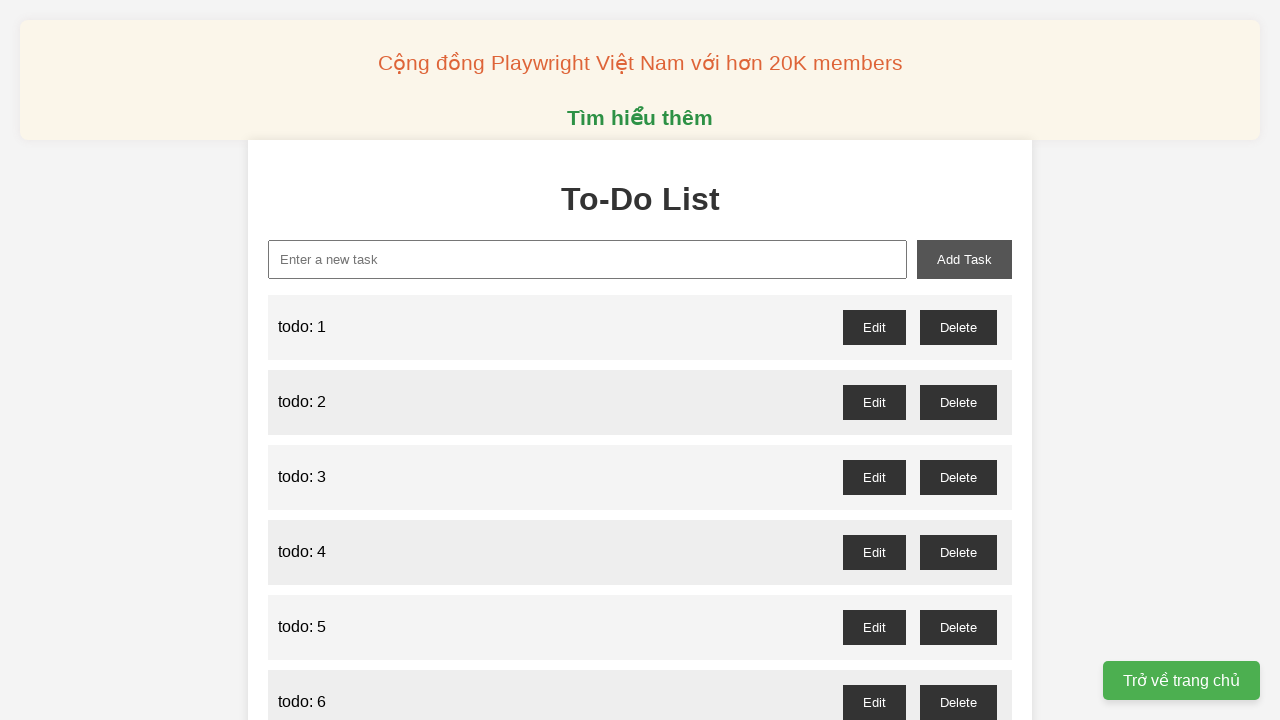

Clicked delete button for odd-numbered todo item 1 at (958, 327) on //button[@id='todo-1-delete']
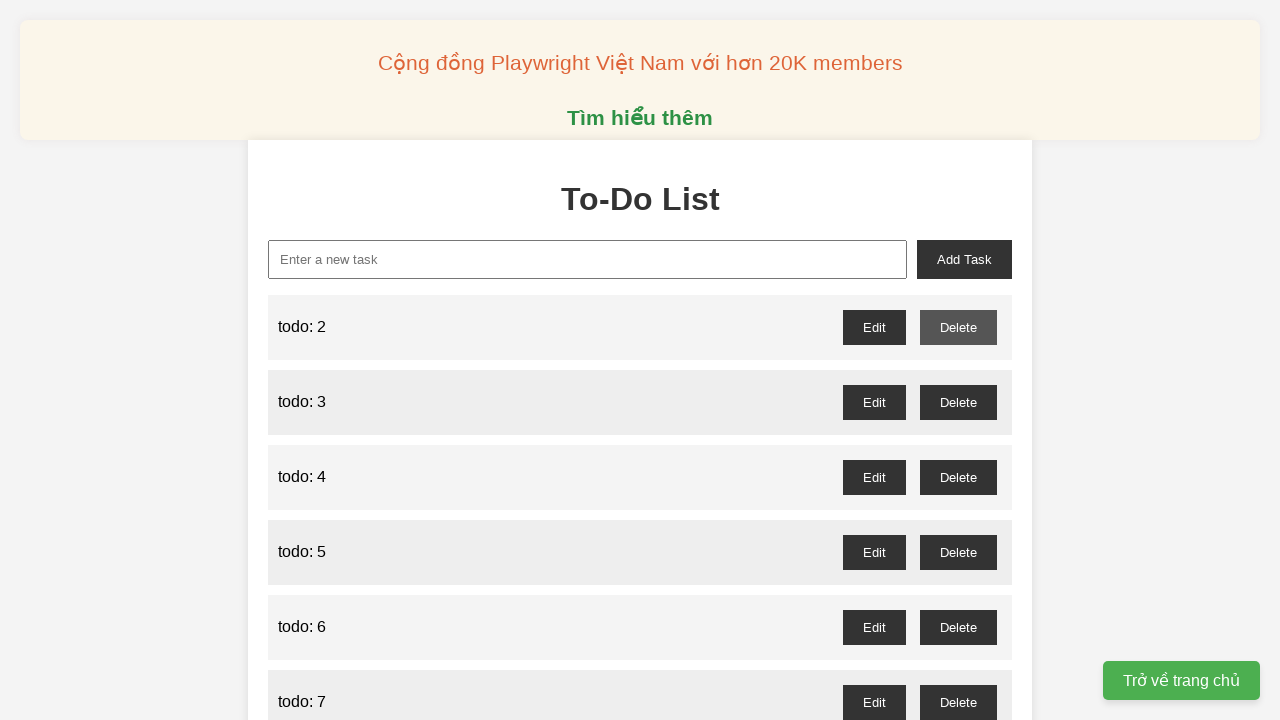

Clicked delete button for odd-numbered todo item 3 at (958, 402) on //button[@id='todo-3-delete']
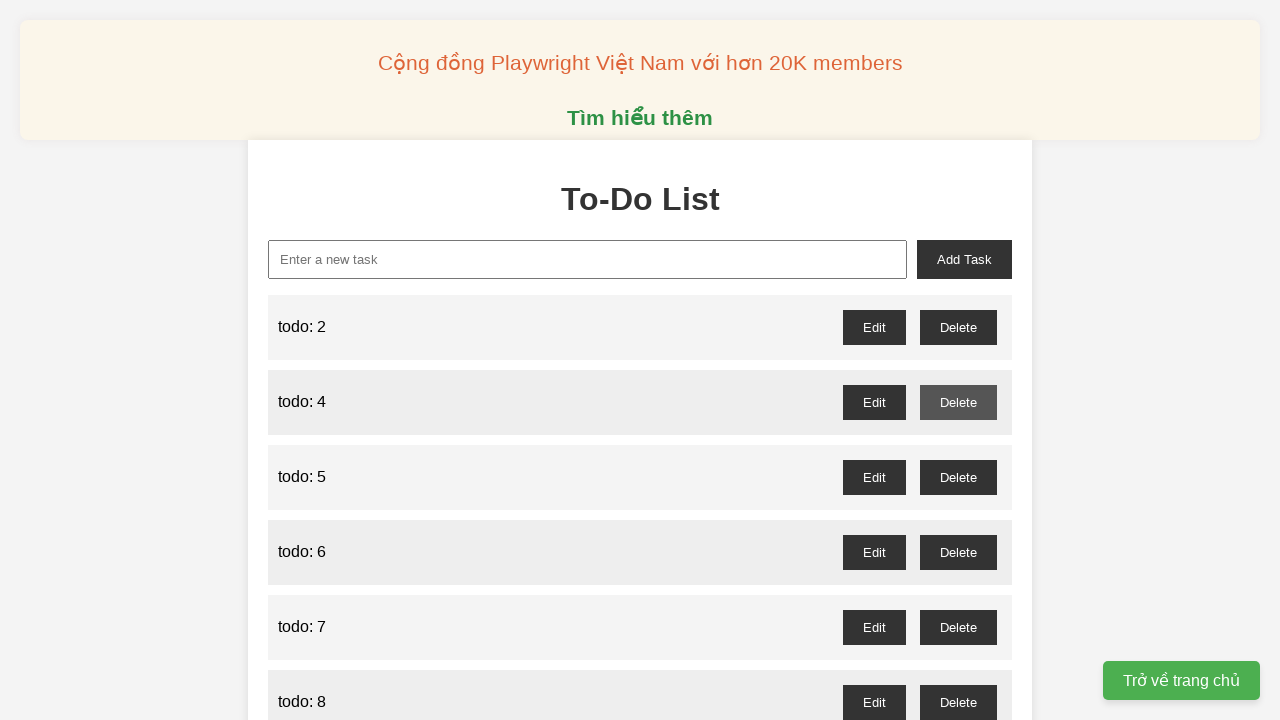

Clicked delete button for odd-numbered todo item 5 at (958, 477) on //button[@id='todo-5-delete']
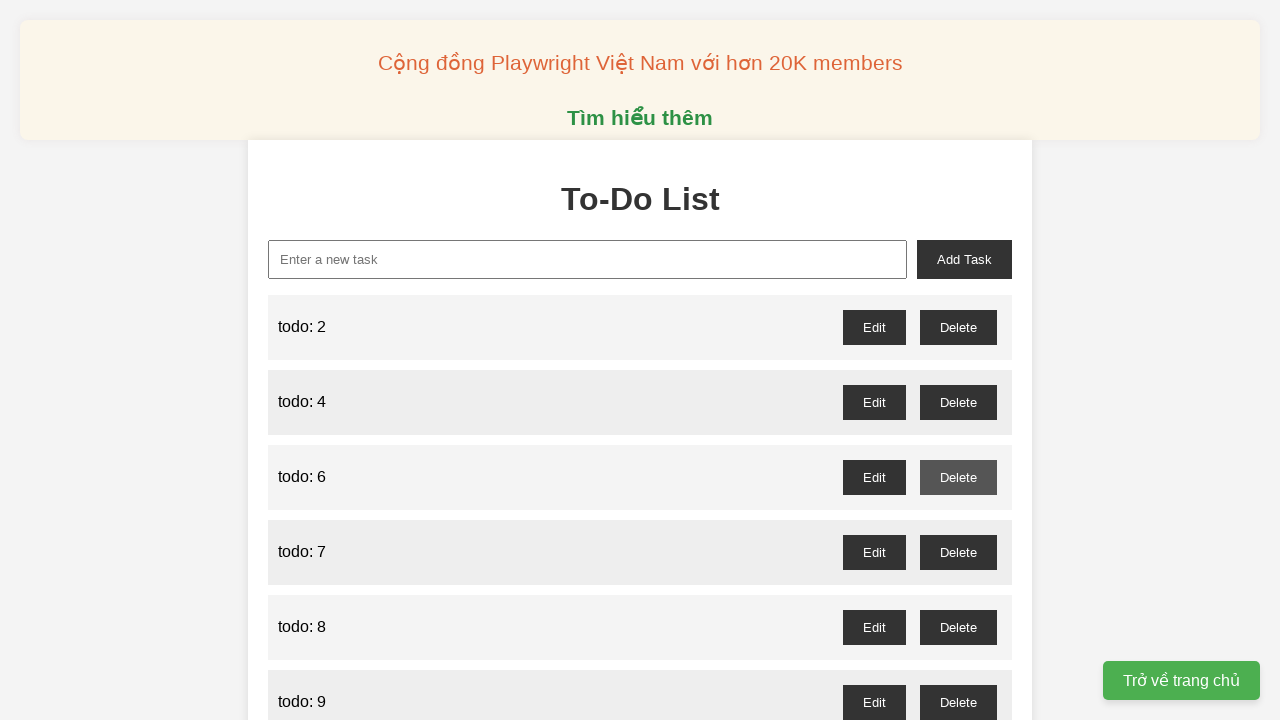

Clicked delete button for odd-numbered todo item 7 at (958, 552) on //button[@id='todo-7-delete']
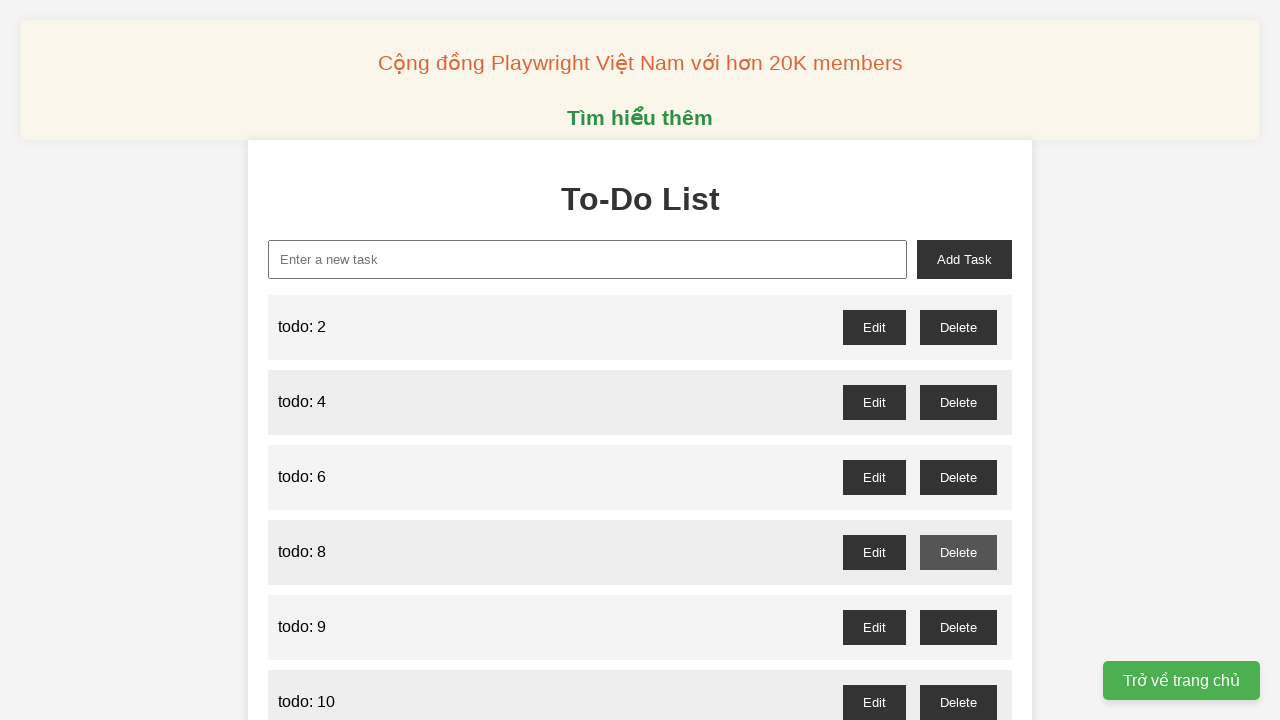

Clicked delete button for odd-numbered todo item 9 at (958, 627) on //button[@id='todo-9-delete']
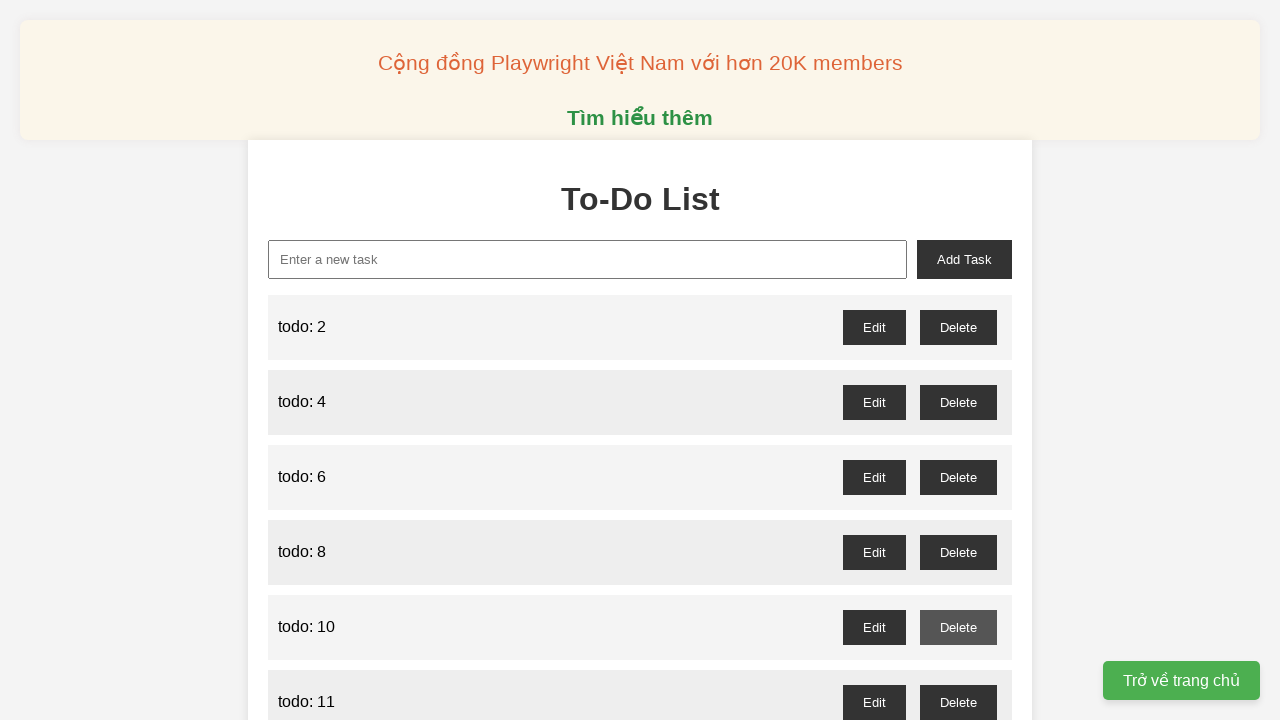

Clicked delete button for odd-numbered todo item 11 at (958, 702) on //button[@id='todo-11-delete']
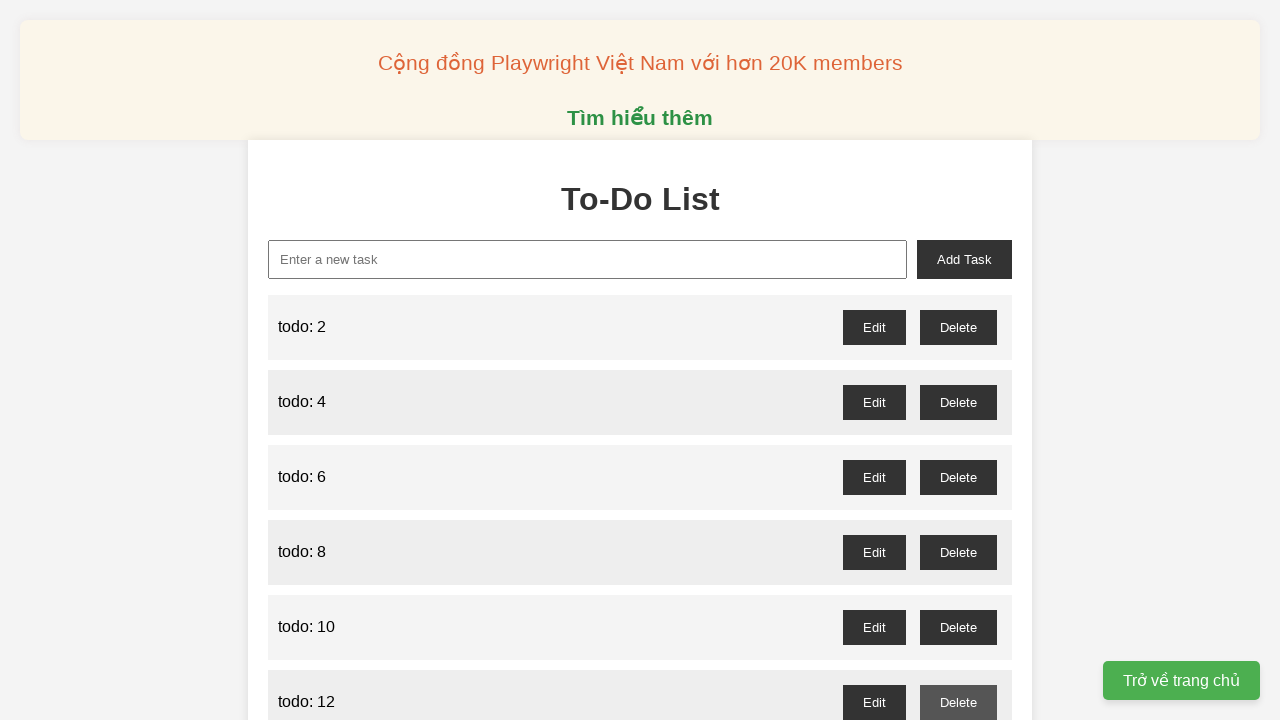

Clicked delete button for odd-numbered todo item 13 at (958, 360) on //button[@id='todo-13-delete']
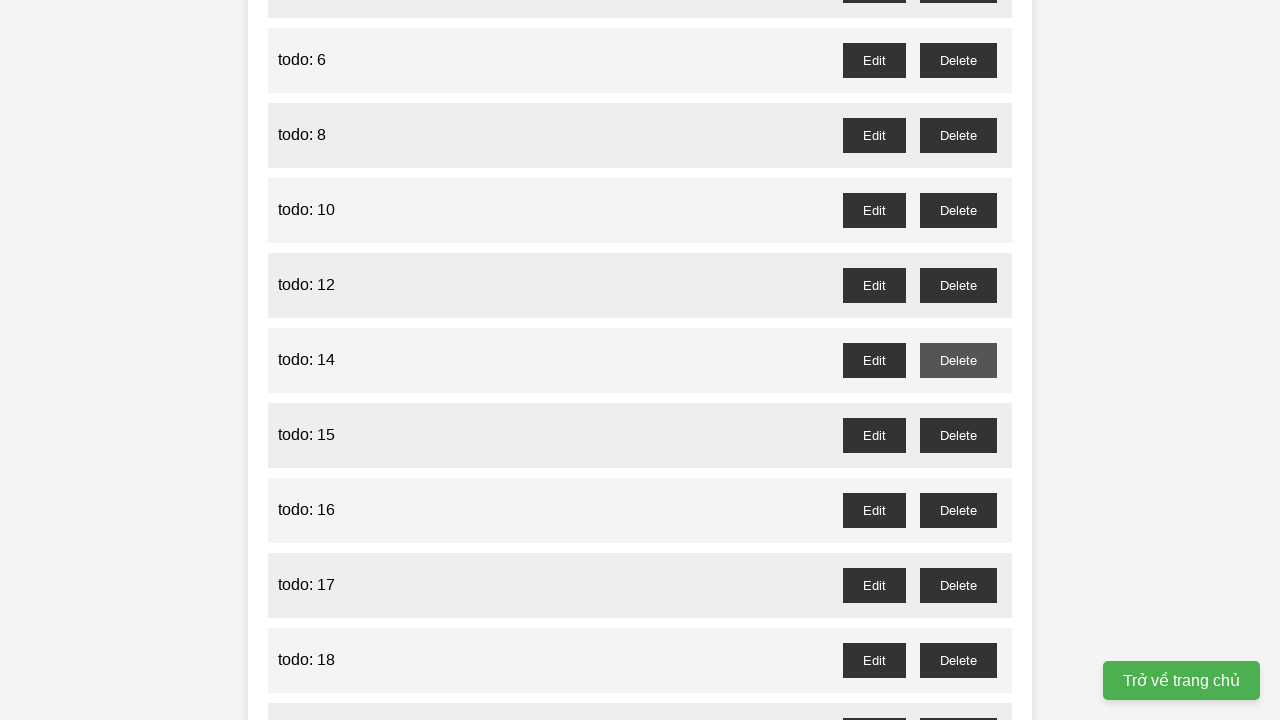

Clicked delete button for odd-numbered todo item 15 at (958, 435) on //button[@id='todo-15-delete']
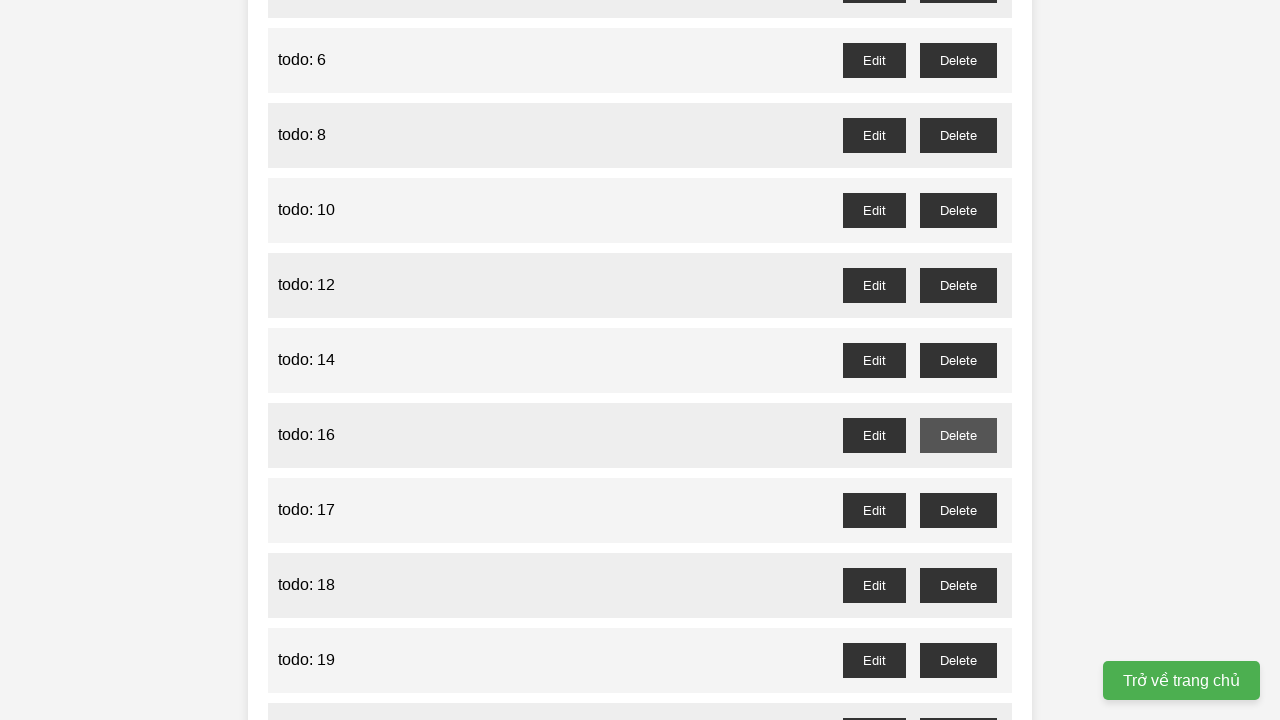

Clicked delete button for odd-numbered todo item 17 at (958, 510) on //button[@id='todo-17-delete']
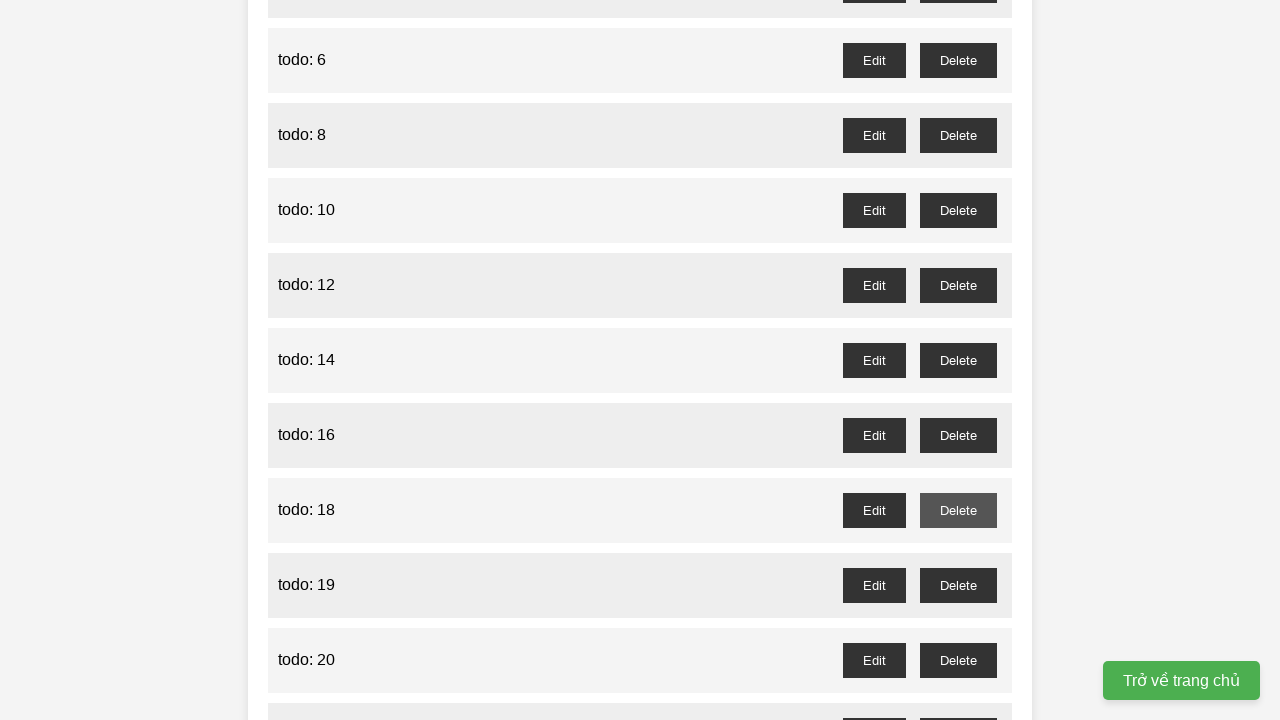

Clicked delete button for odd-numbered todo item 19 at (958, 585) on //button[@id='todo-19-delete']
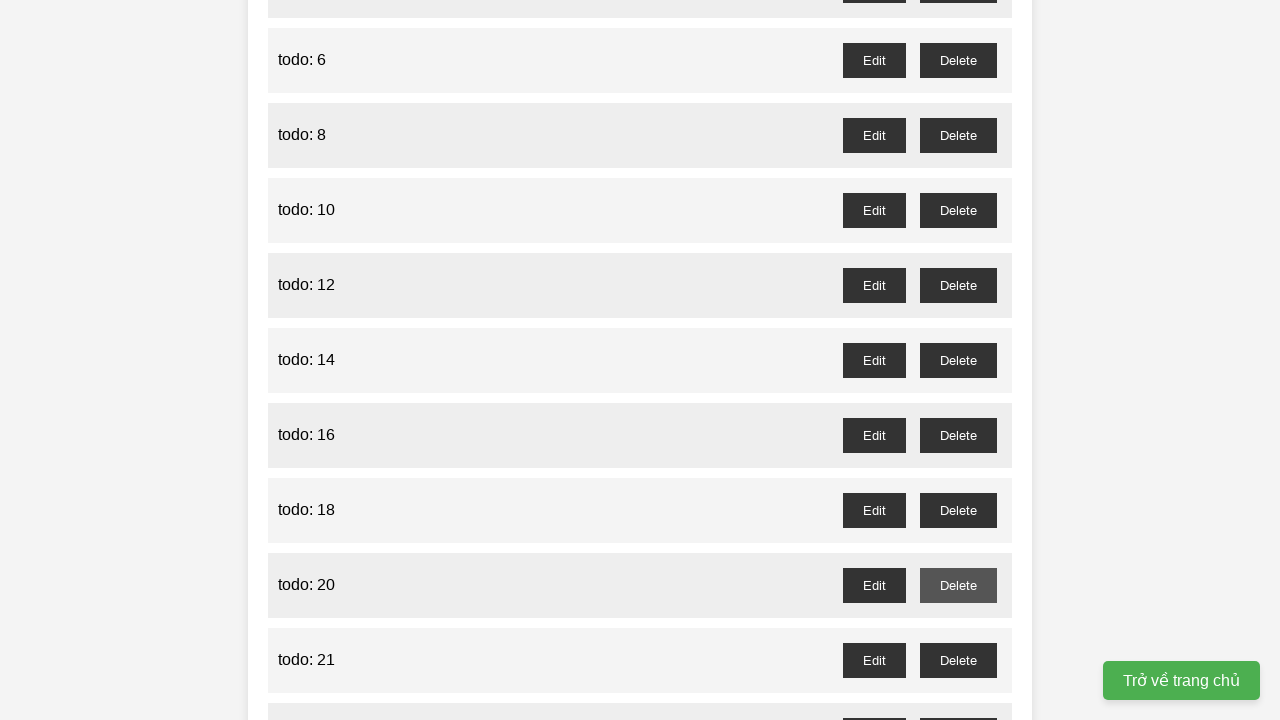

Clicked delete button for odd-numbered todo item 21 at (958, 660) on //button[@id='todo-21-delete']
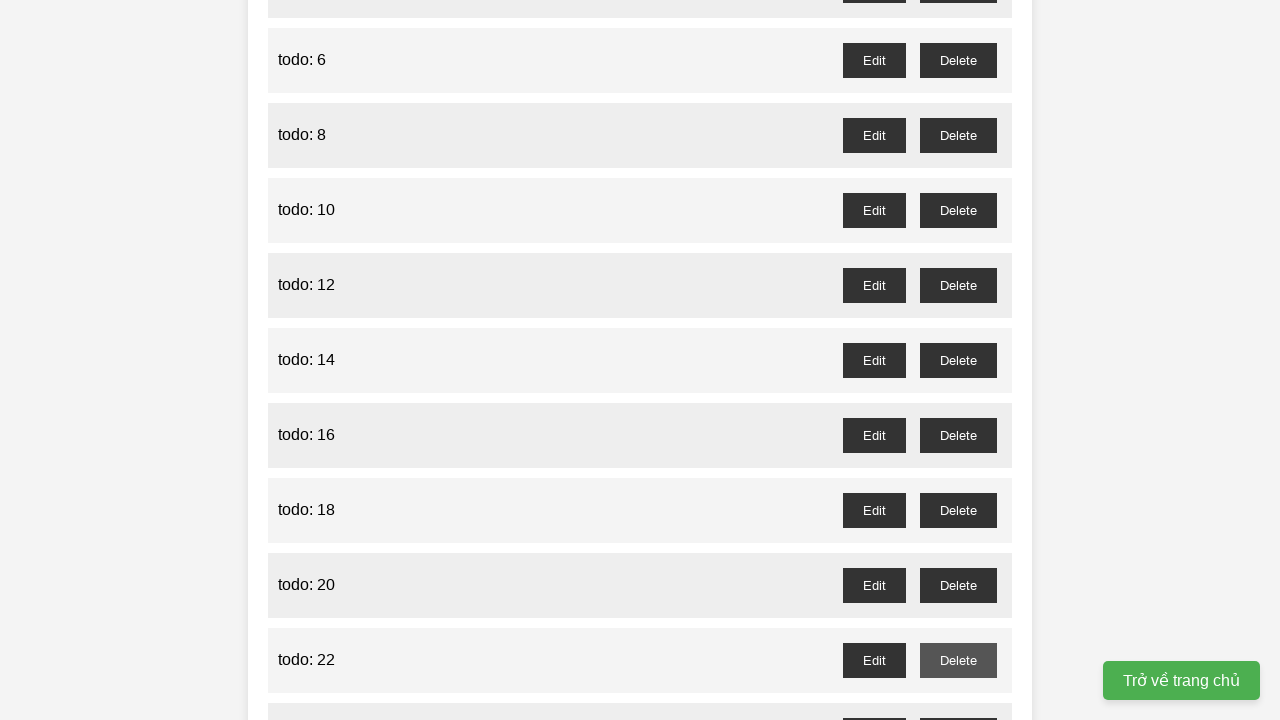

Clicked delete button for odd-numbered todo item 23 at (958, 703) on //button[@id='todo-23-delete']
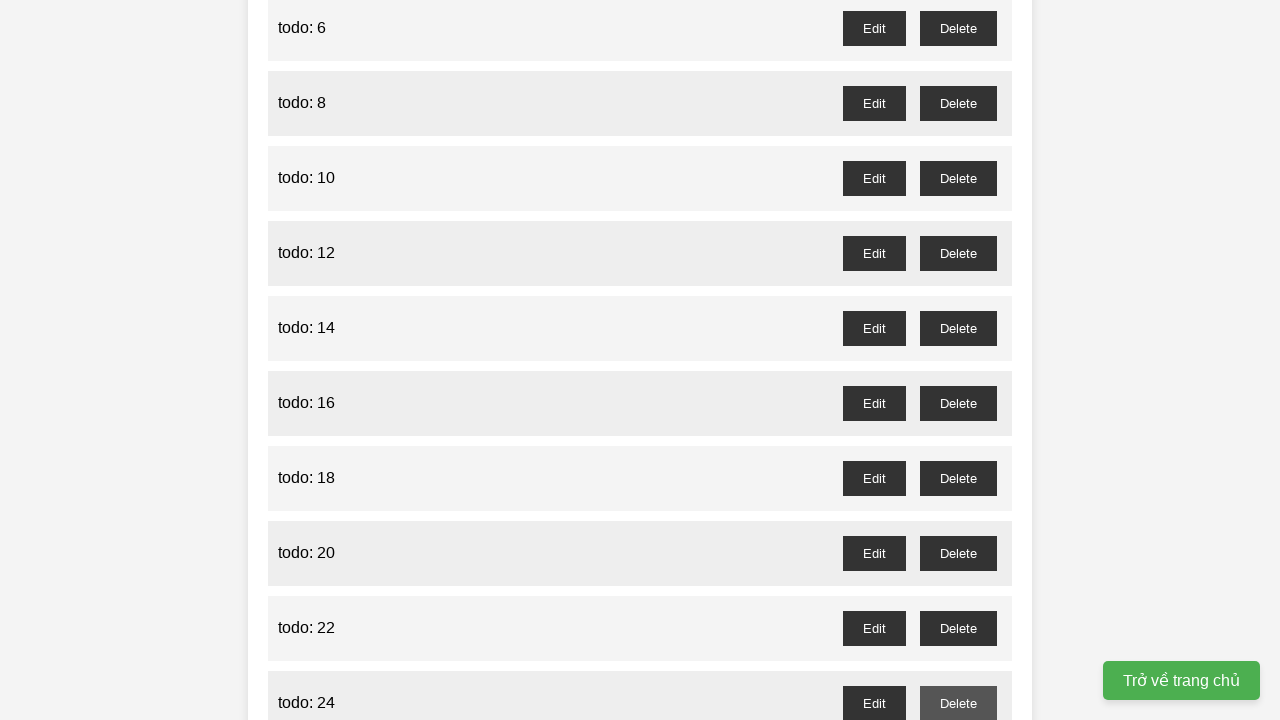

Clicked delete button for odd-numbered todo item 25 at (958, 360) on //button[@id='todo-25-delete']
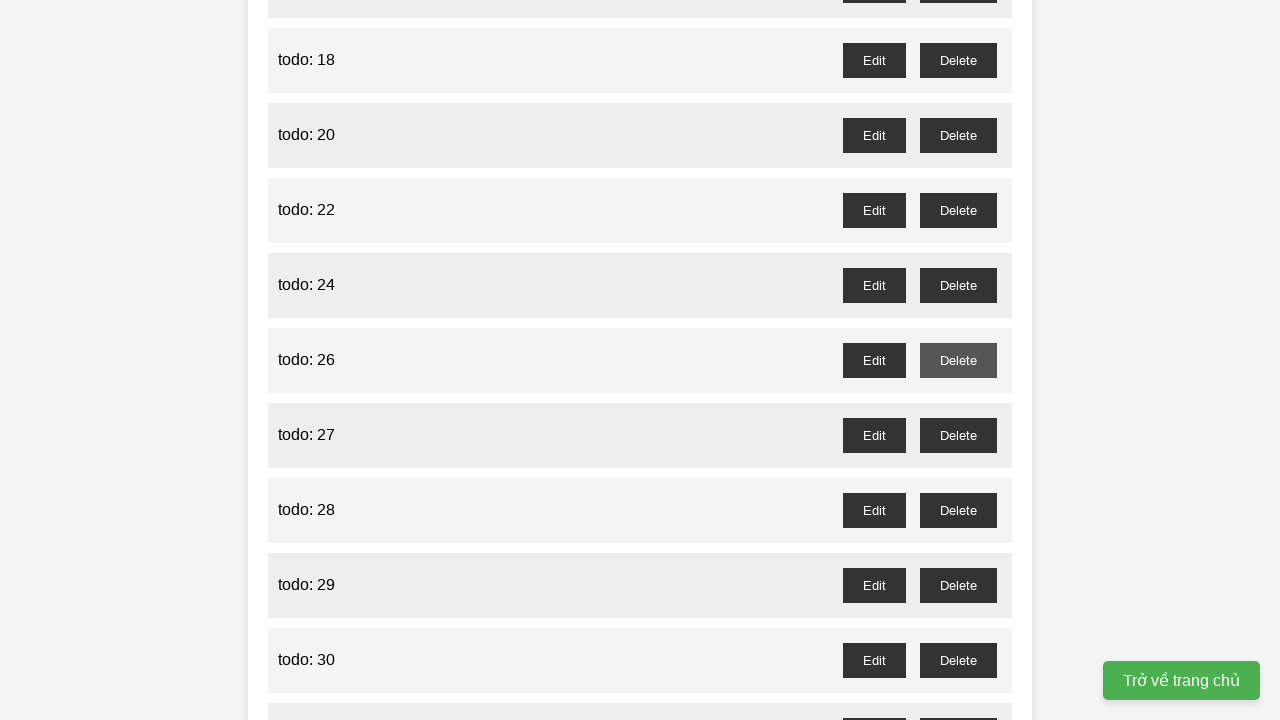

Clicked delete button for odd-numbered todo item 27 at (958, 435) on //button[@id='todo-27-delete']
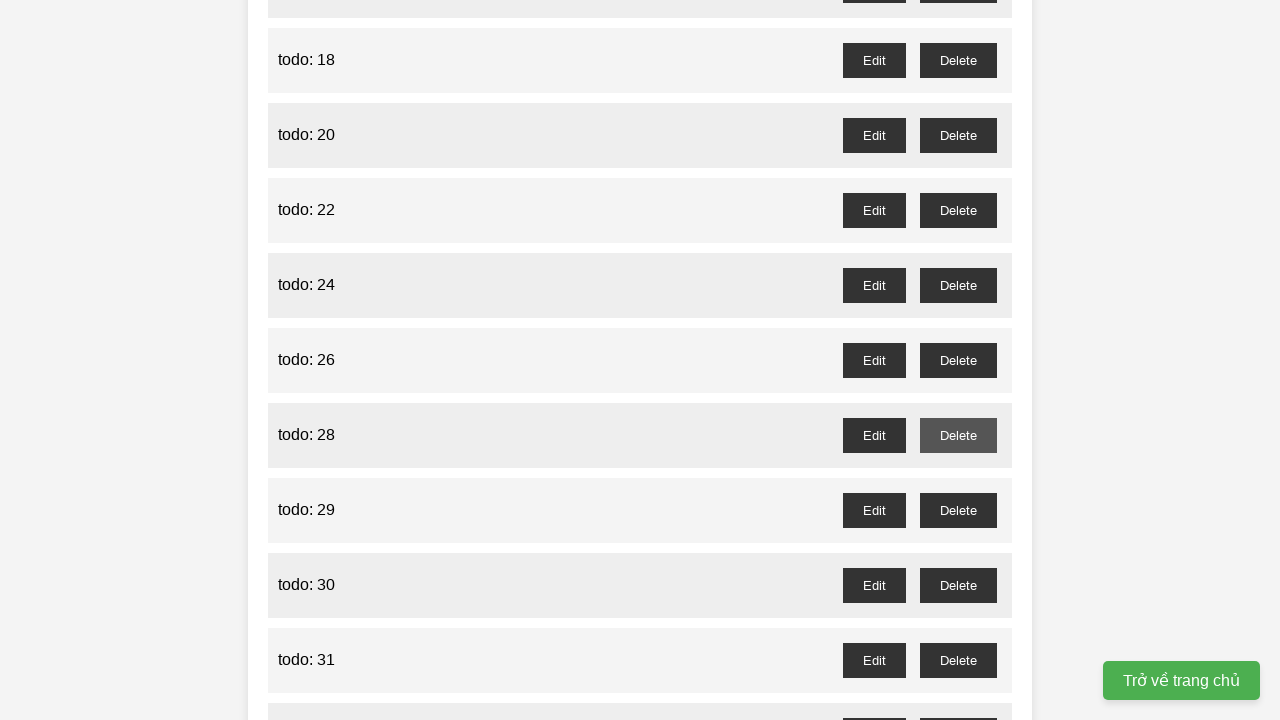

Clicked delete button for odd-numbered todo item 29 at (958, 510) on //button[@id='todo-29-delete']
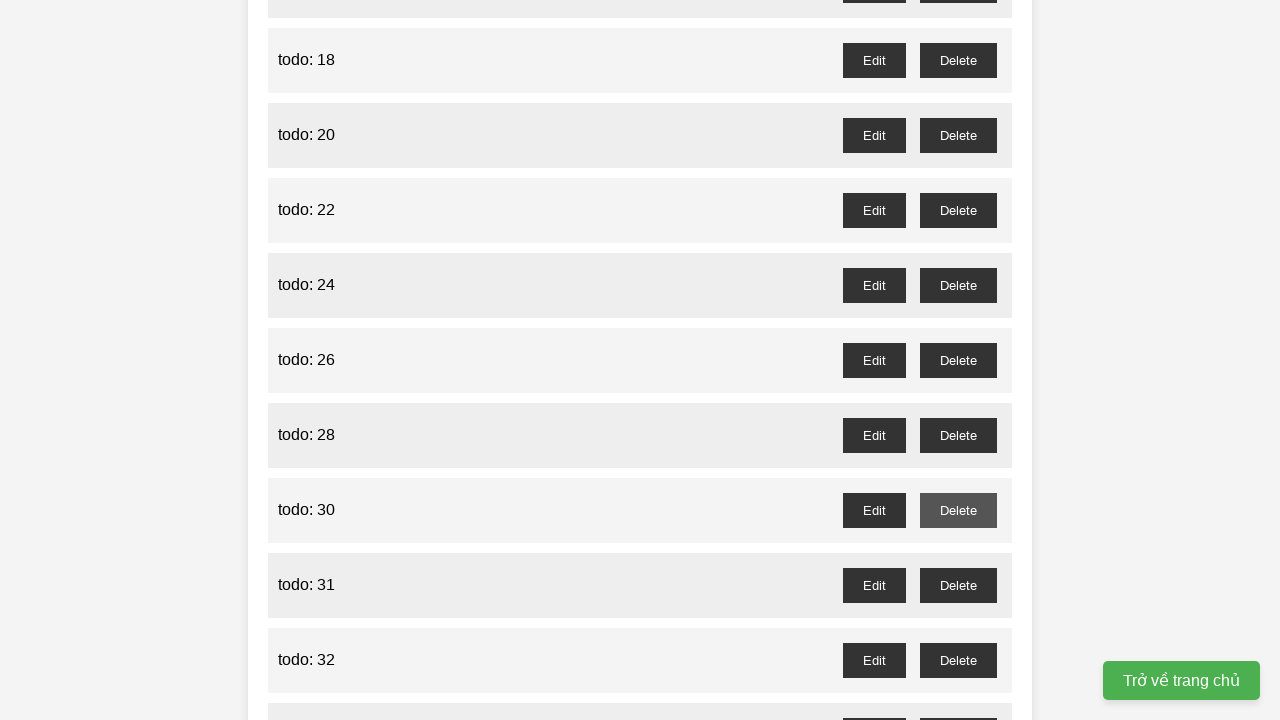

Clicked delete button for odd-numbered todo item 31 at (958, 585) on //button[@id='todo-31-delete']
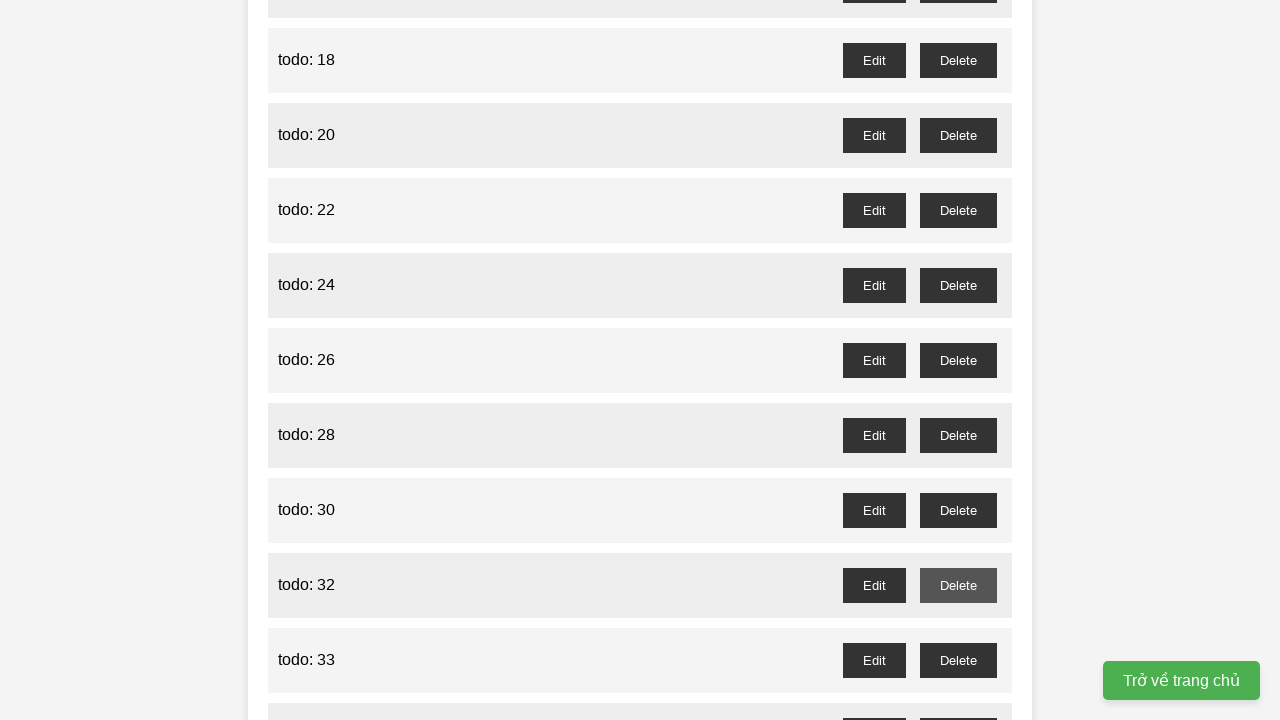

Clicked delete button for odd-numbered todo item 33 at (958, 660) on //button[@id='todo-33-delete']
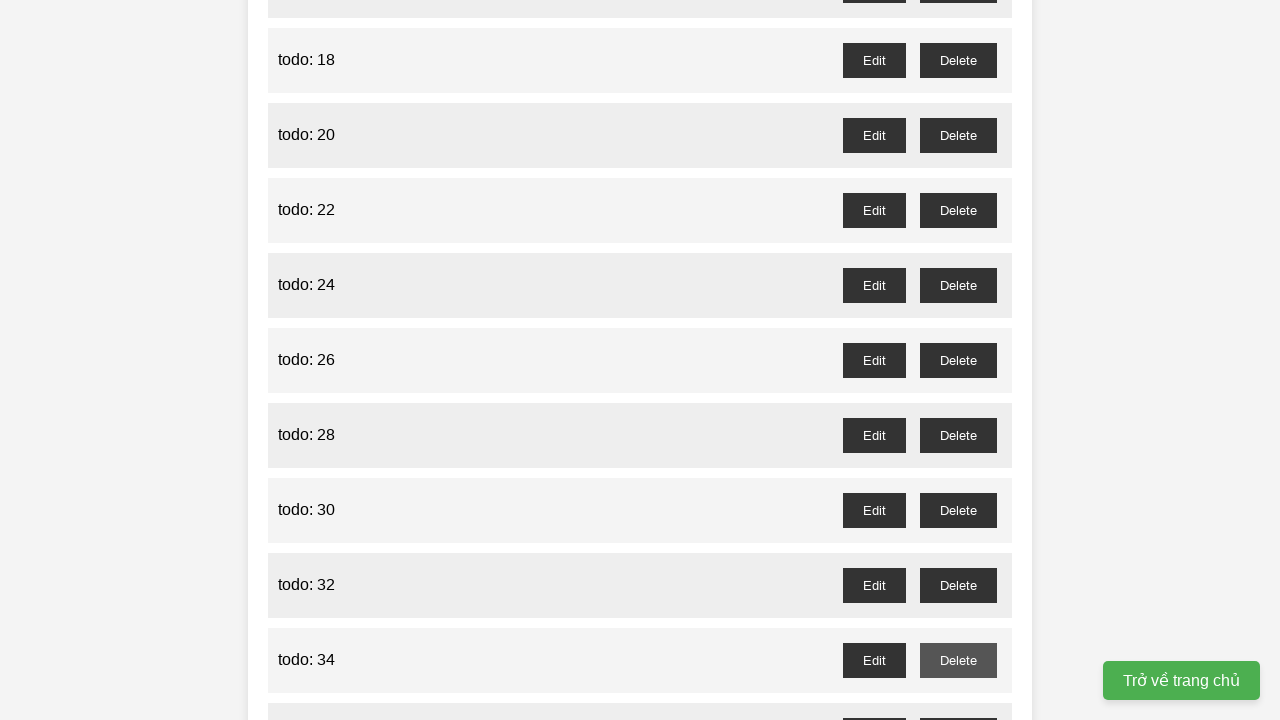

Clicked delete button for odd-numbered todo item 35 at (958, 703) on //button[@id='todo-35-delete']
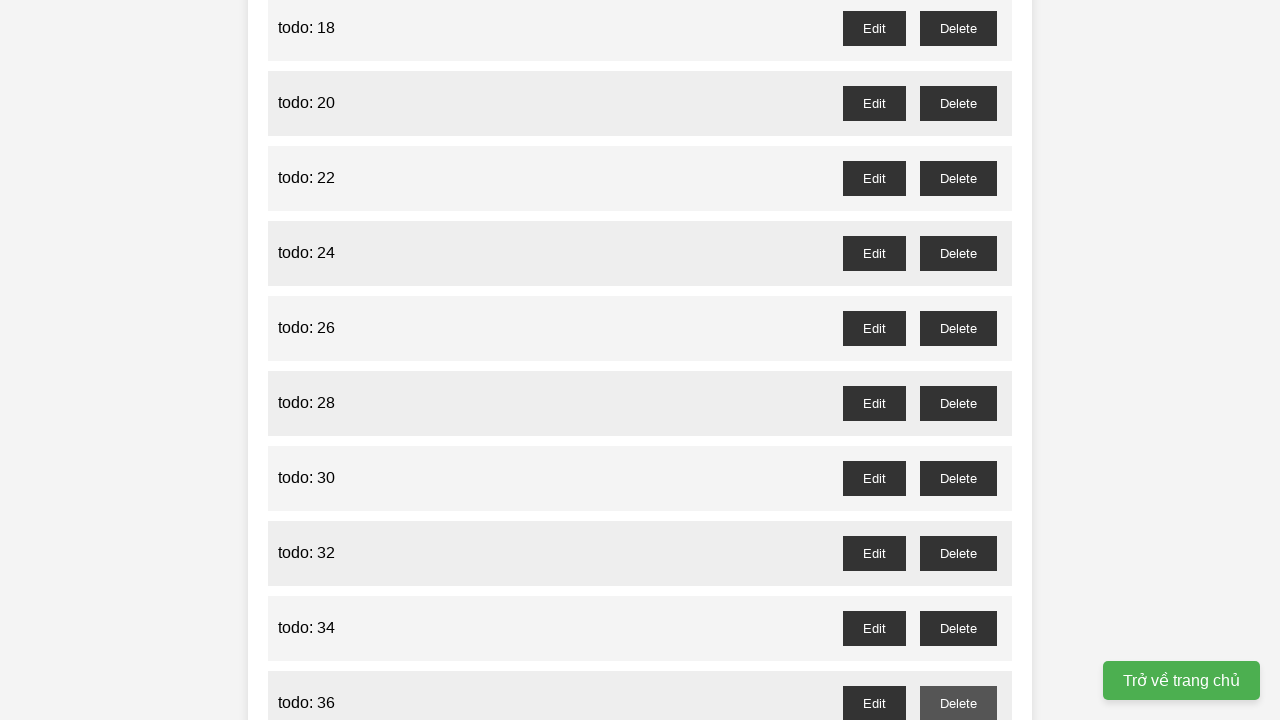

Clicked delete button for odd-numbered todo item 37 at (958, 360) on //button[@id='todo-37-delete']
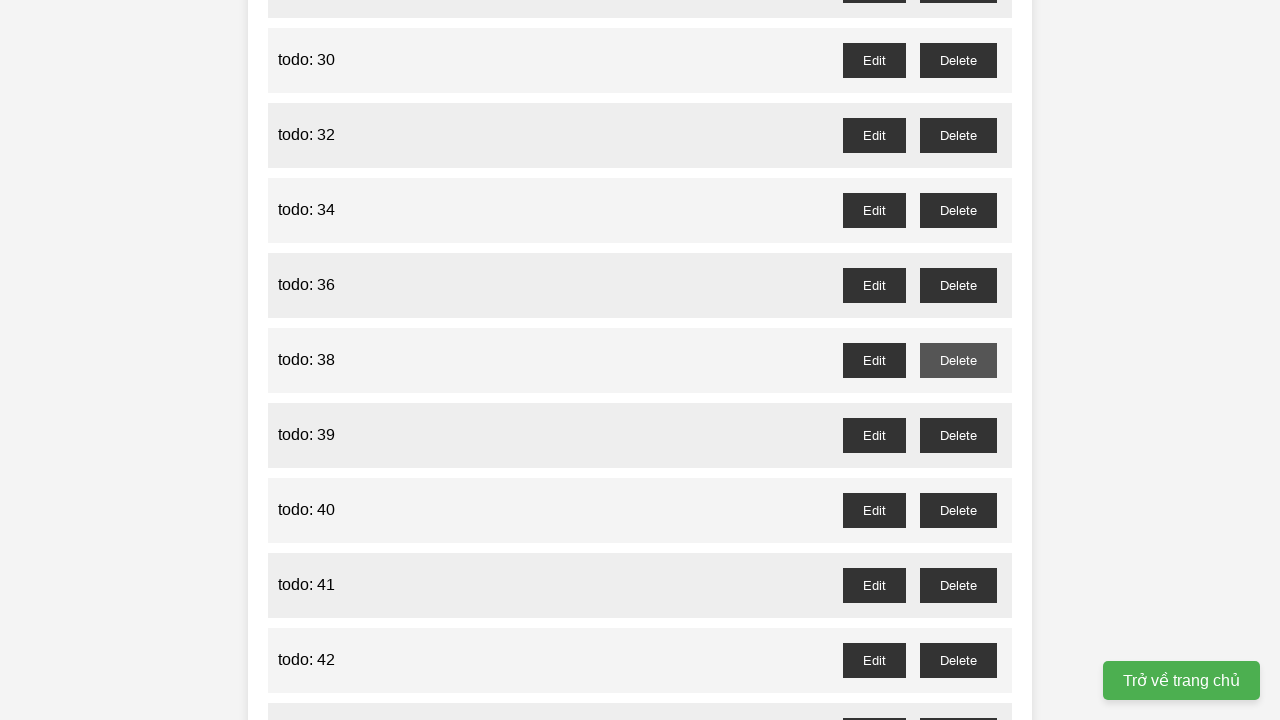

Clicked delete button for odd-numbered todo item 39 at (958, 435) on //button[@id='todo-39-delete']
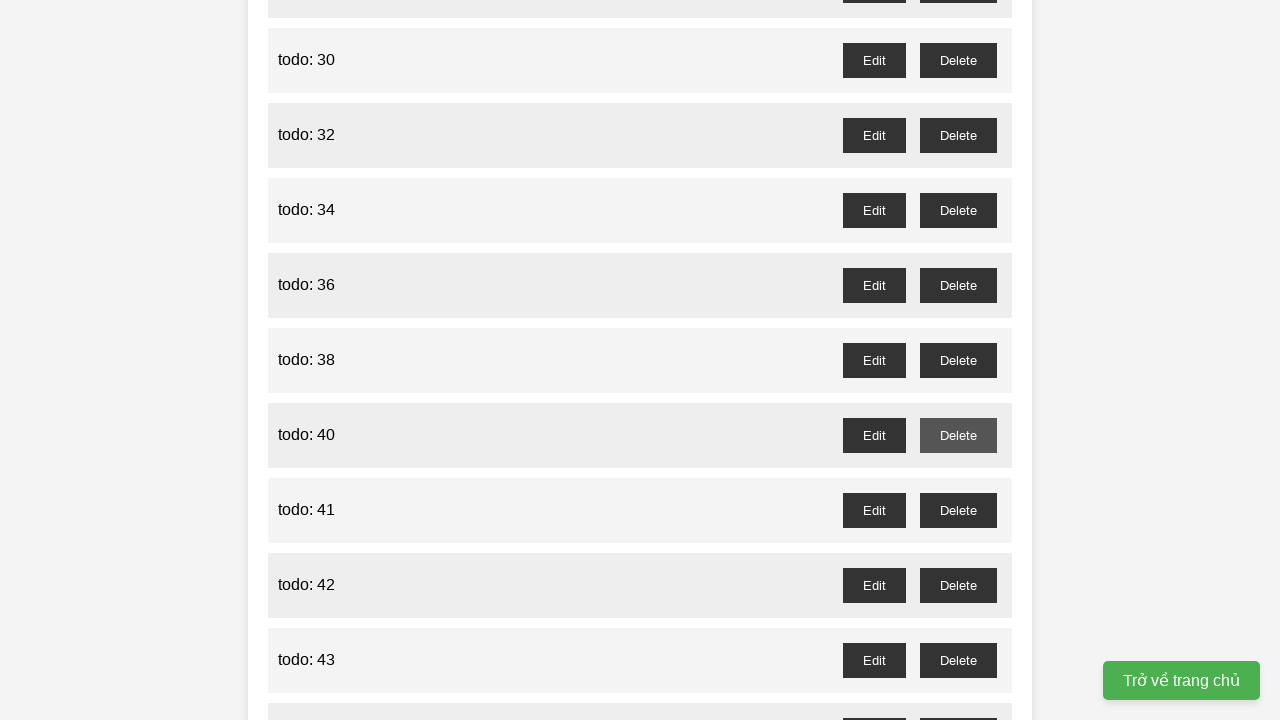

Clicked delete button for odd-numbered todo item 41 at (958, 510) on //button[@id='todo-41-delete']
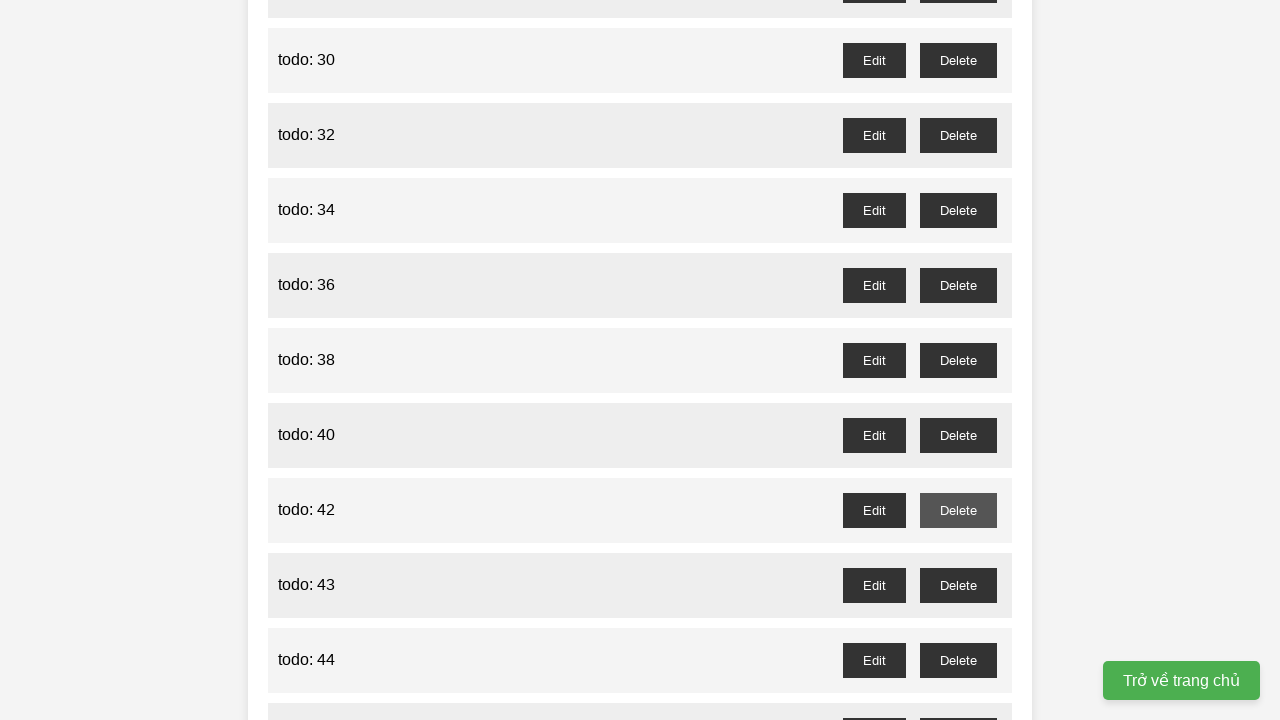

Clicked delete button for odd-numbered todo item 43 at (958, 585) on //button[@id='todo-43-delete']
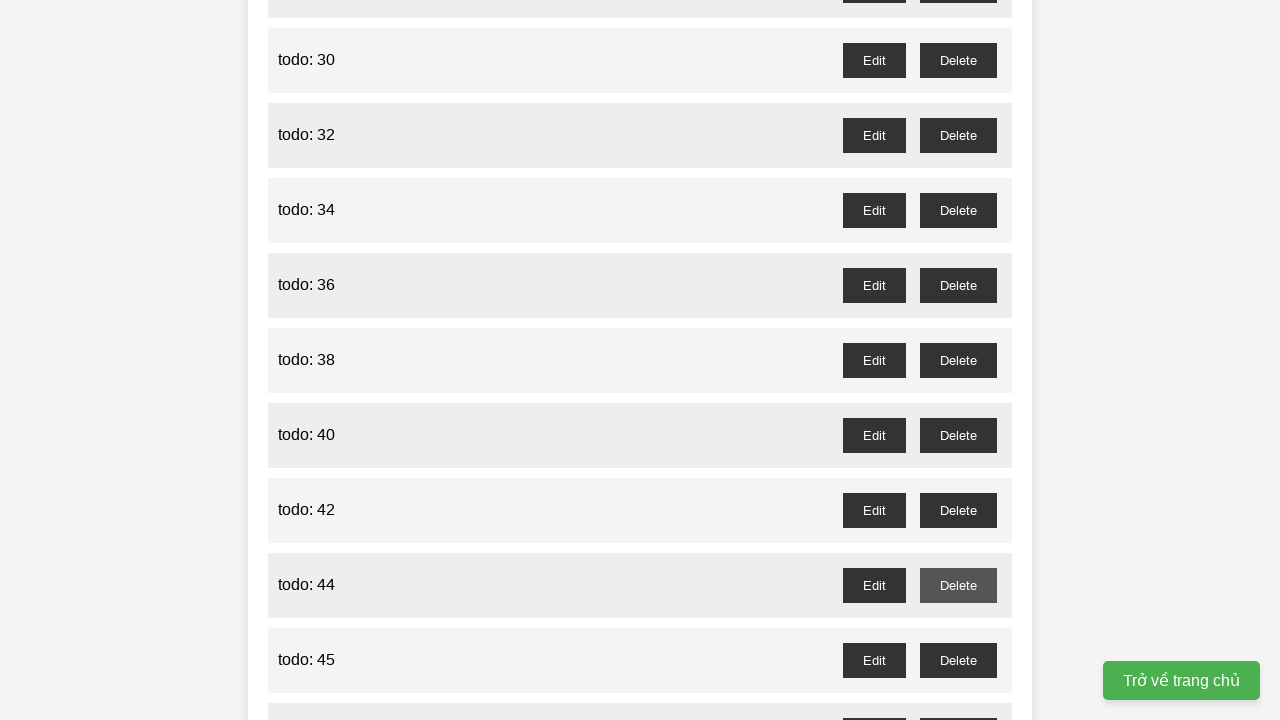

Clicked delete button for odd-numbered todo item 45 at (958, 660) on //button[@id='todo-45-delete']
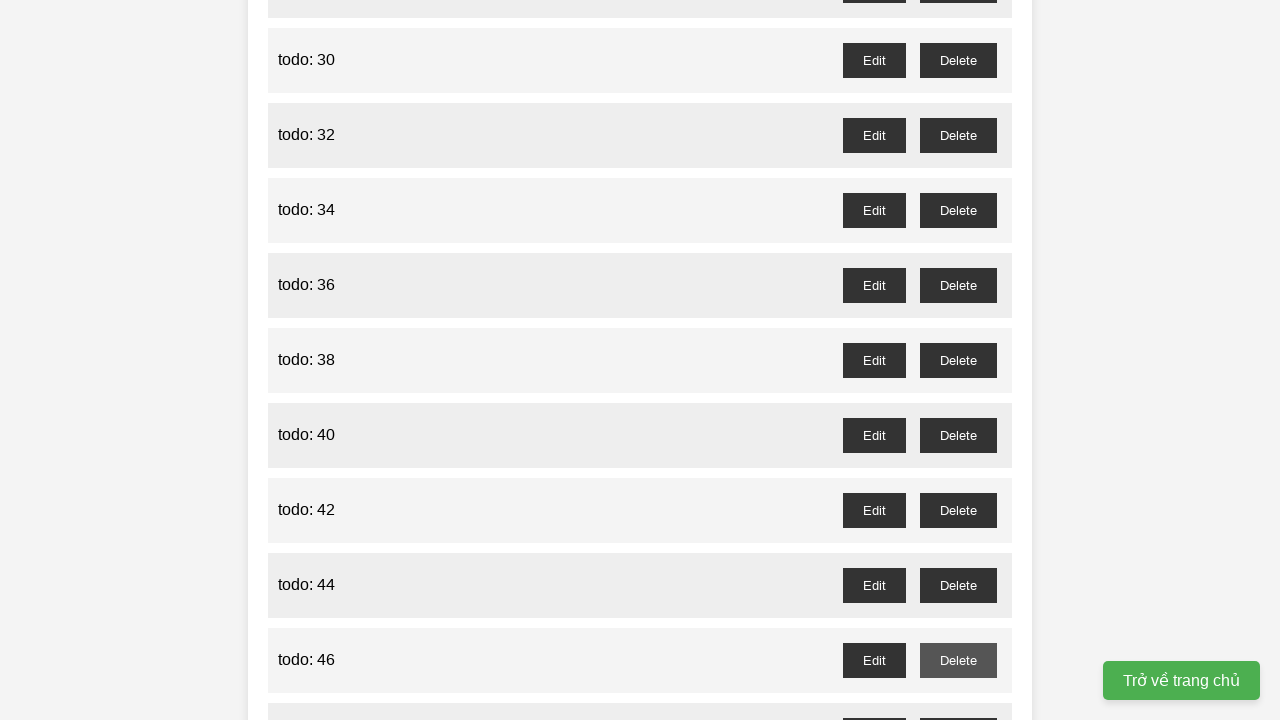

Clicked delete button for odd-numbered todo item 47 at (958, 703) on //button[@id='todo-47-delete']
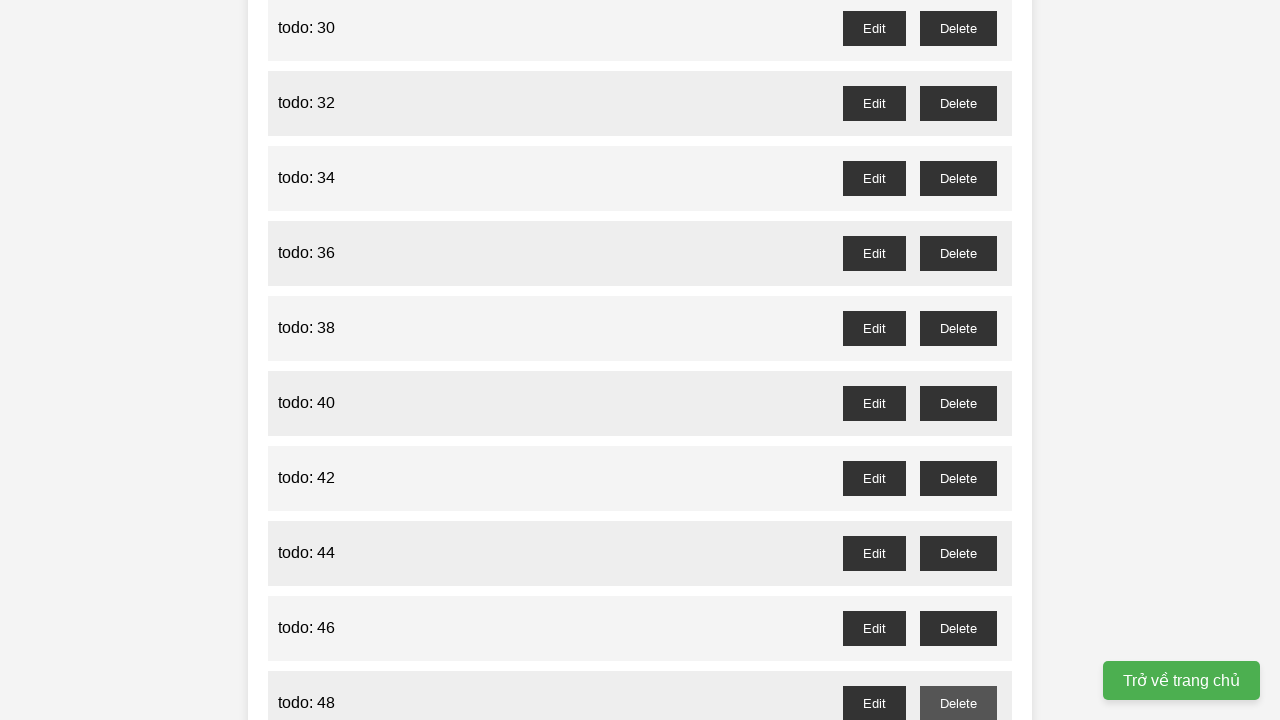

Clicked delete button for odd-numbered todo item 49 at (958, 360) on //button[@id='todo-49-delete']
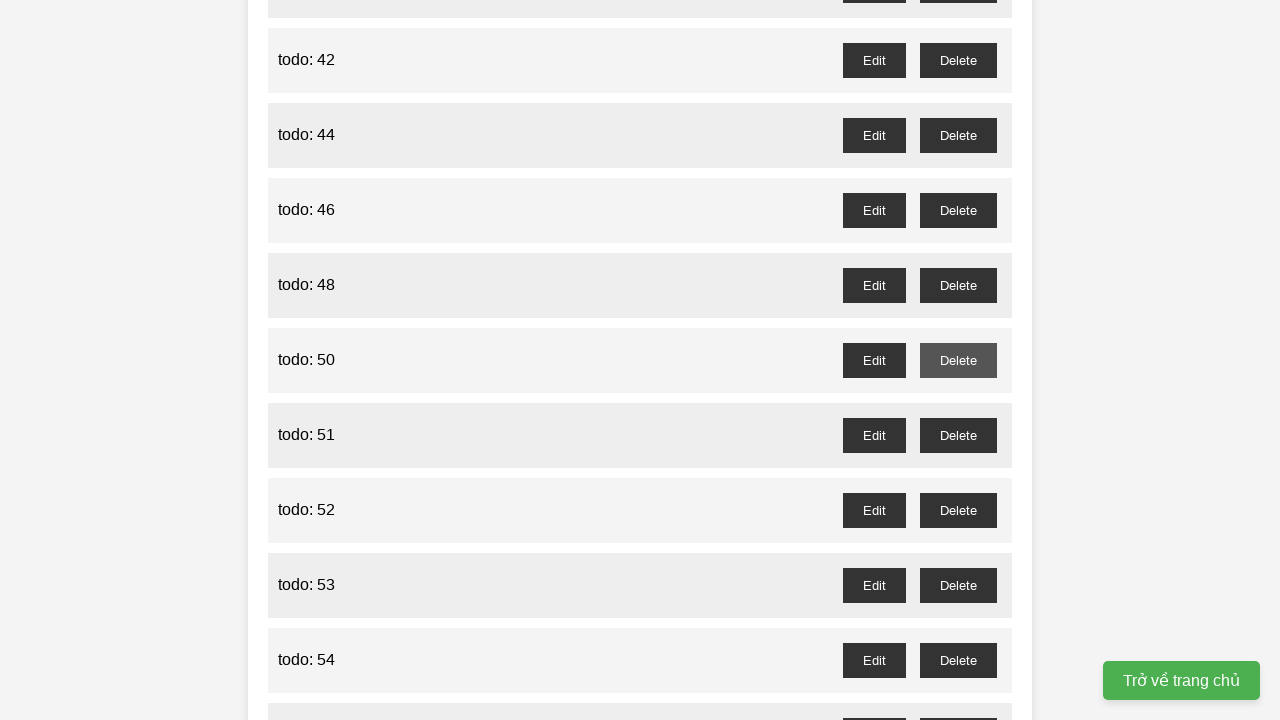

Clicked delete button for odd-numbered todo item 51 at (958, 435) on //button[@id='todo-51-delete']
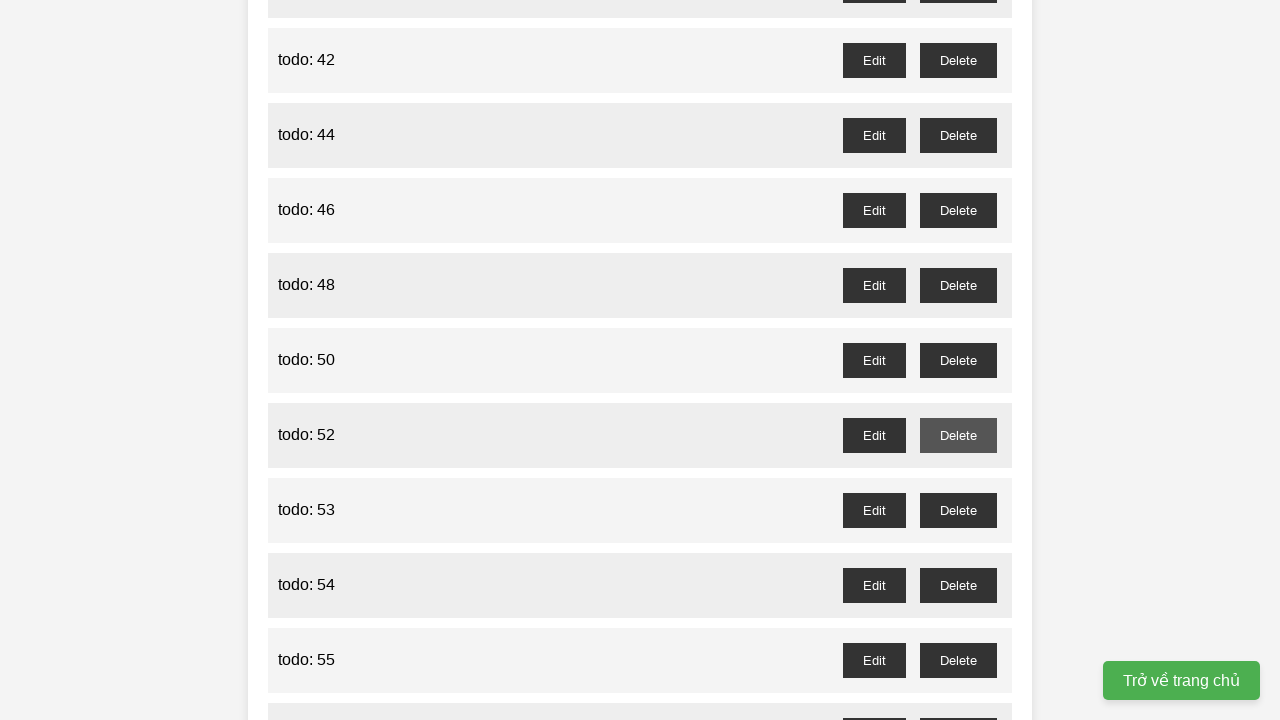

Clicked delete button for odd-numbered todo item 53 at (958, 510) on //button[@id='todo-53-delete']
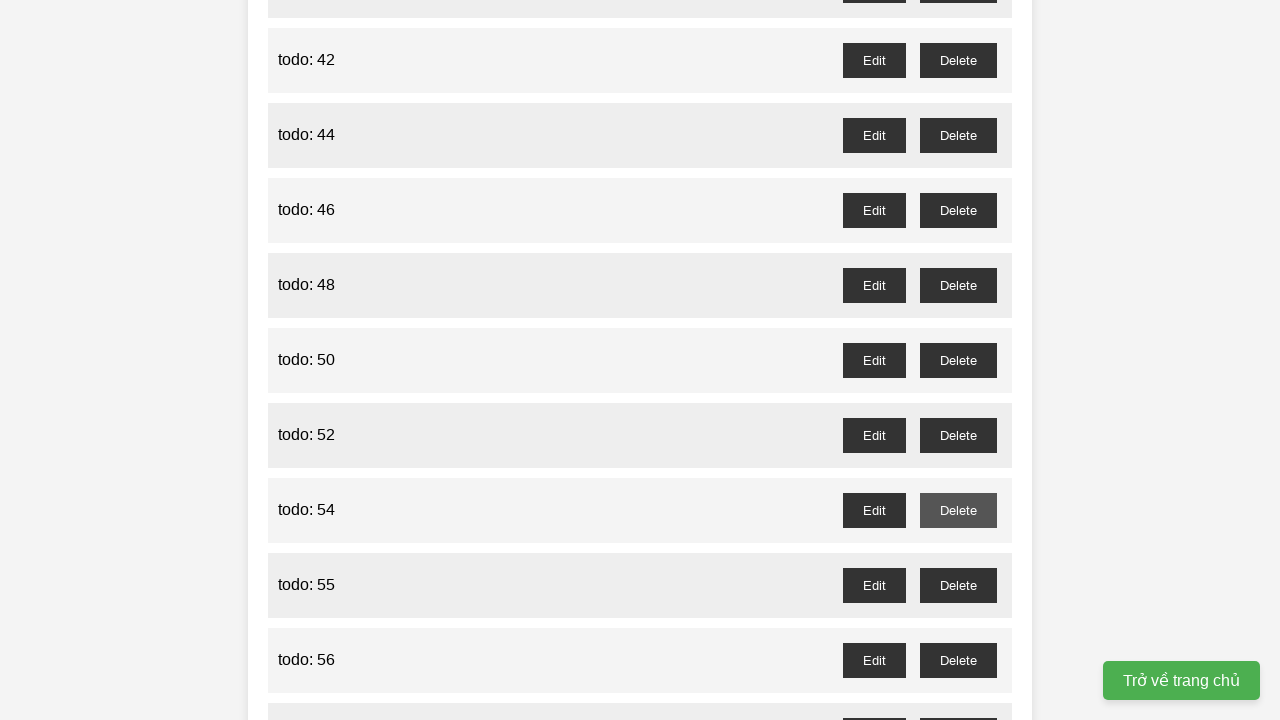

Clicked delete button for odd-numbered todo item 55 at (958, 585) on //button[@id='todo-55-delete']
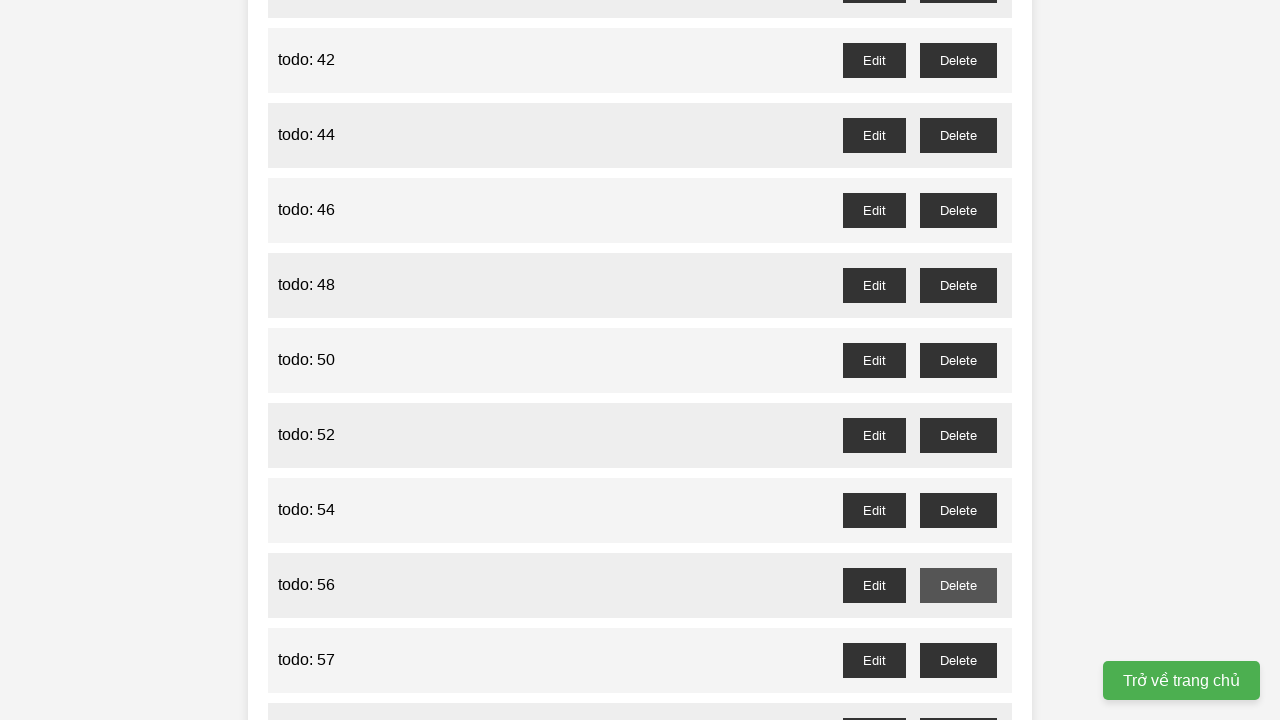

Clicked delete button for odd-numbered todo item 57 at (958, 660) on //button[@id='todo-57-delete']
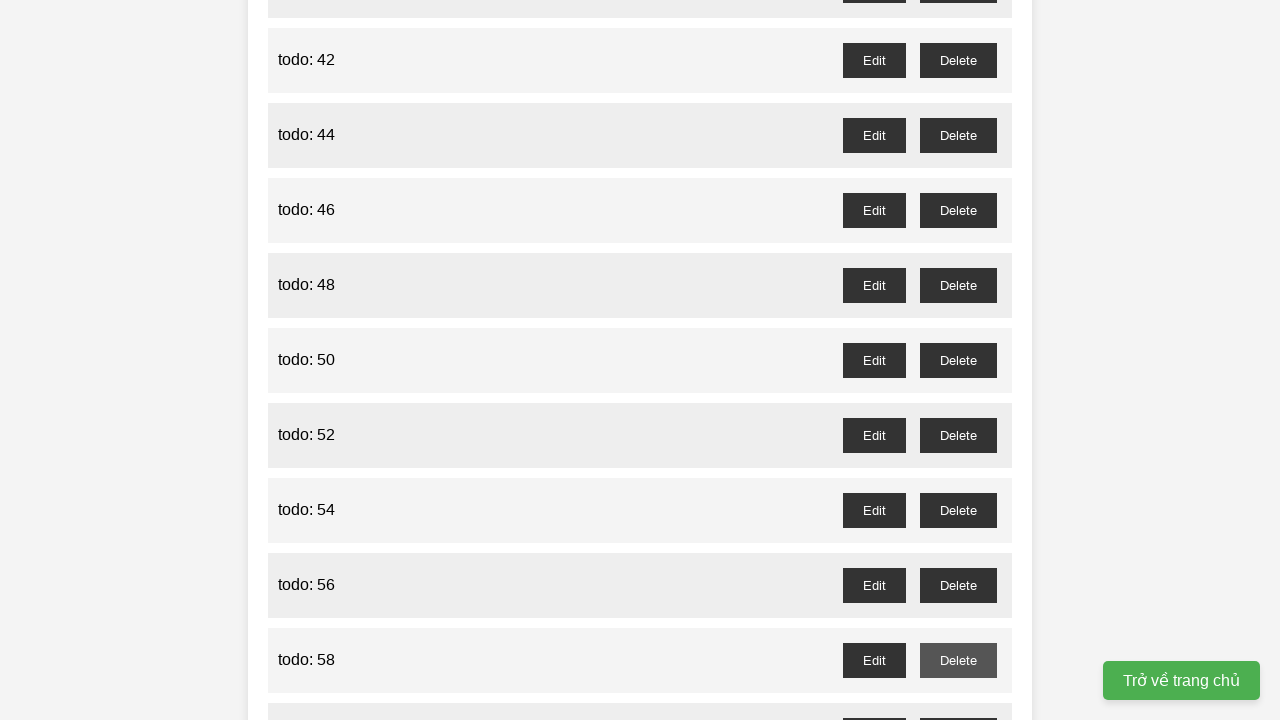

Clicked delete button for odd-numbered todo item 59 at (958, 703) on //button[@id='todo-59-delete']
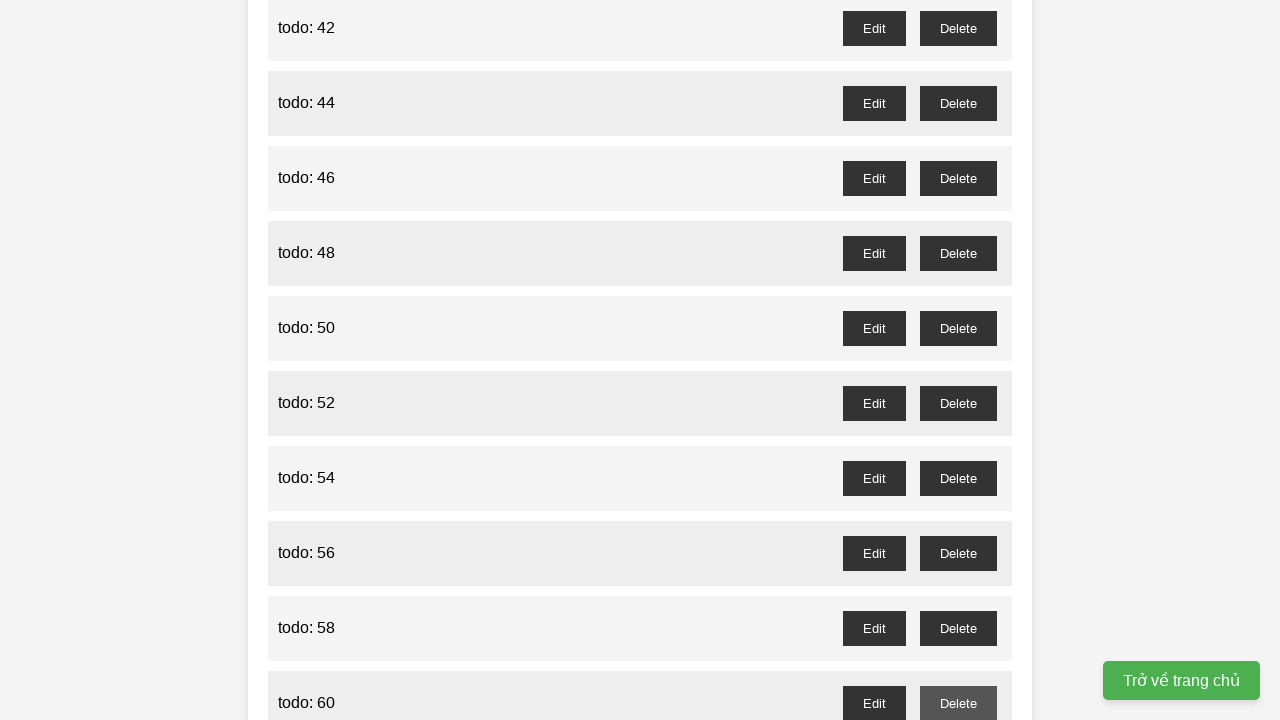

Clicked delete button for odd-numbered todo item 61 at (958, 360) on //button[@id='todo-61-delete']
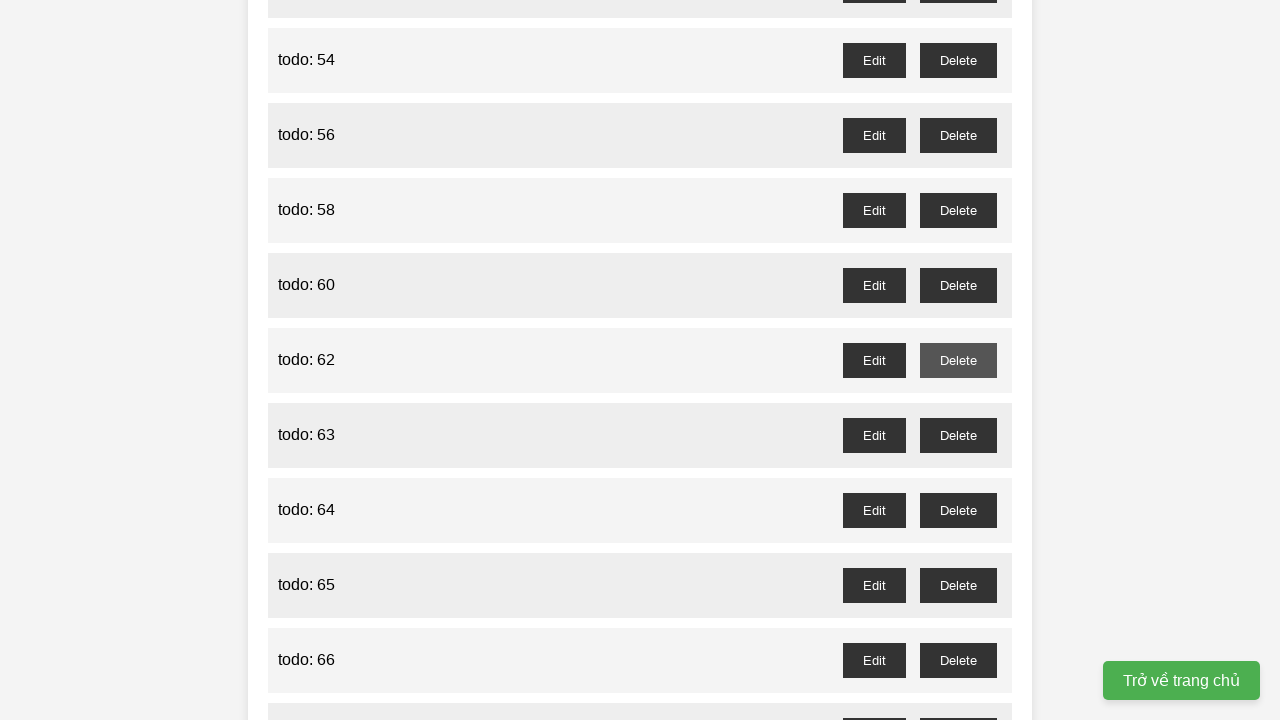

Clicked delete button for odd-numbered todo item 63 at (958, 435) on //button[@id='todo-63-delete']
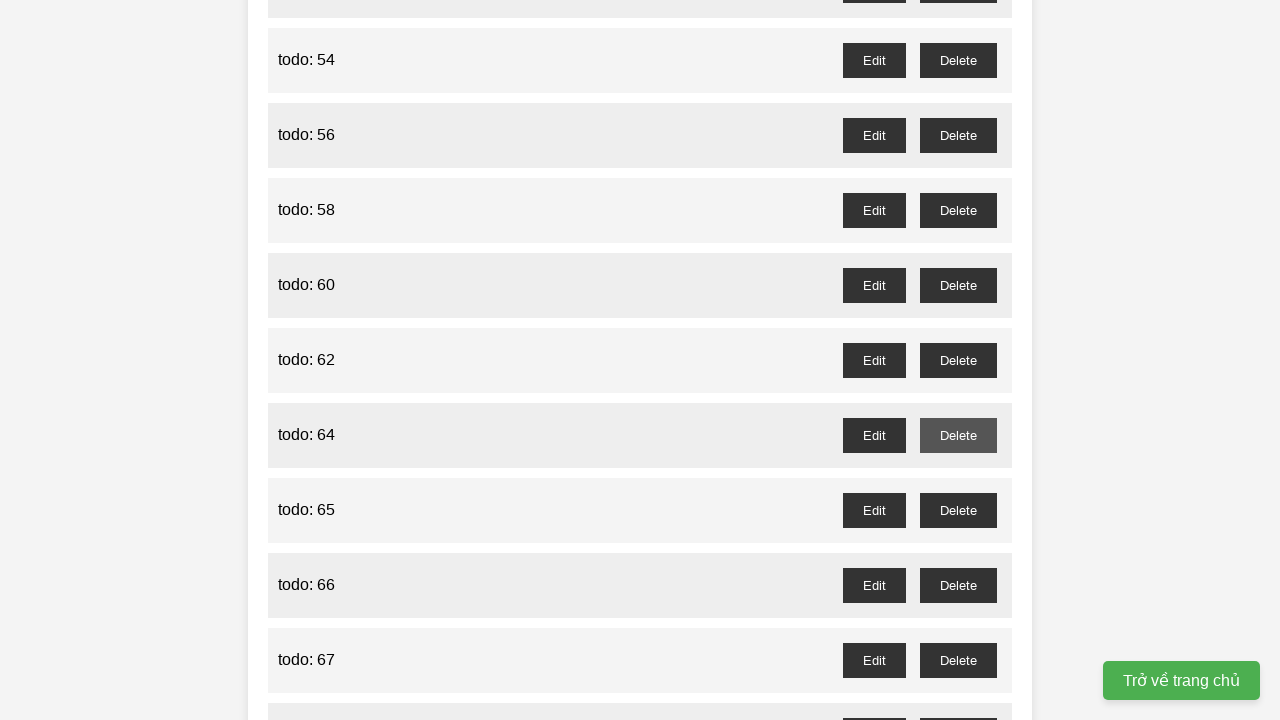

Clicked delete button for odd-numbered todo item 65 at (958, 510) on //button[@id='todo-65-delete']
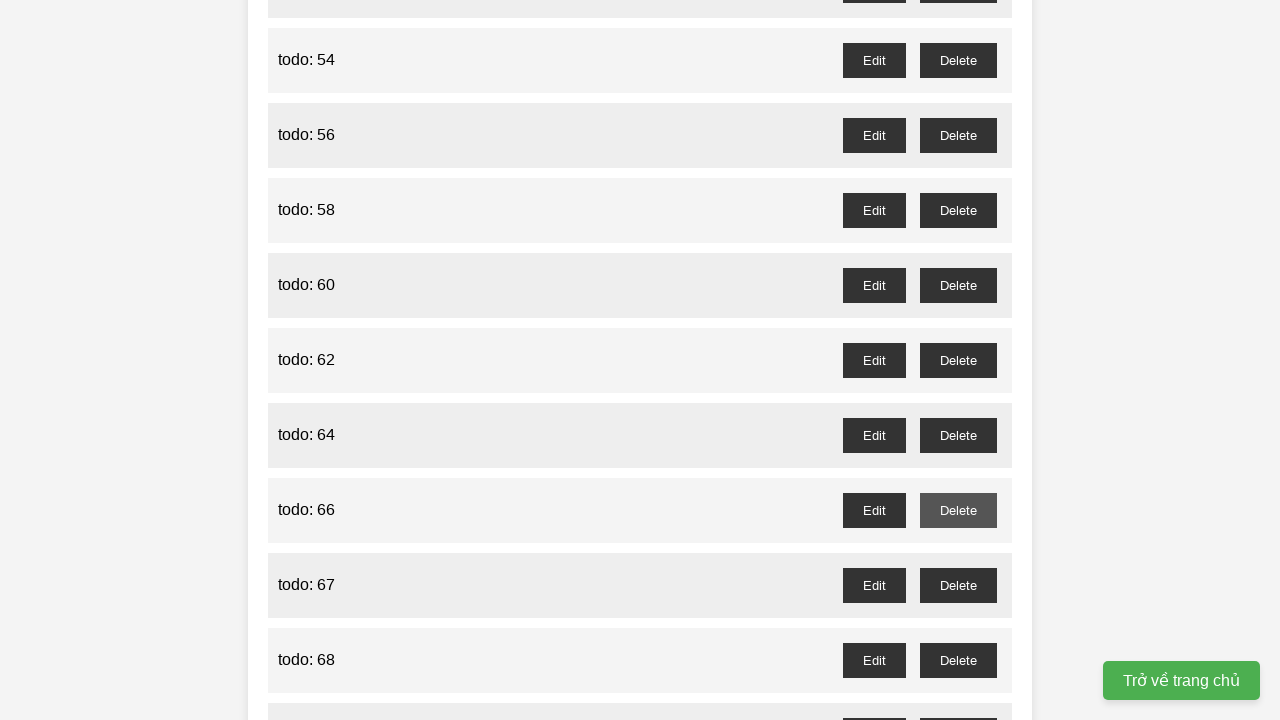

Clicked delete button for odd-numbered todo item 67 at (958, 585) on //button[@id='todo-67-delete']
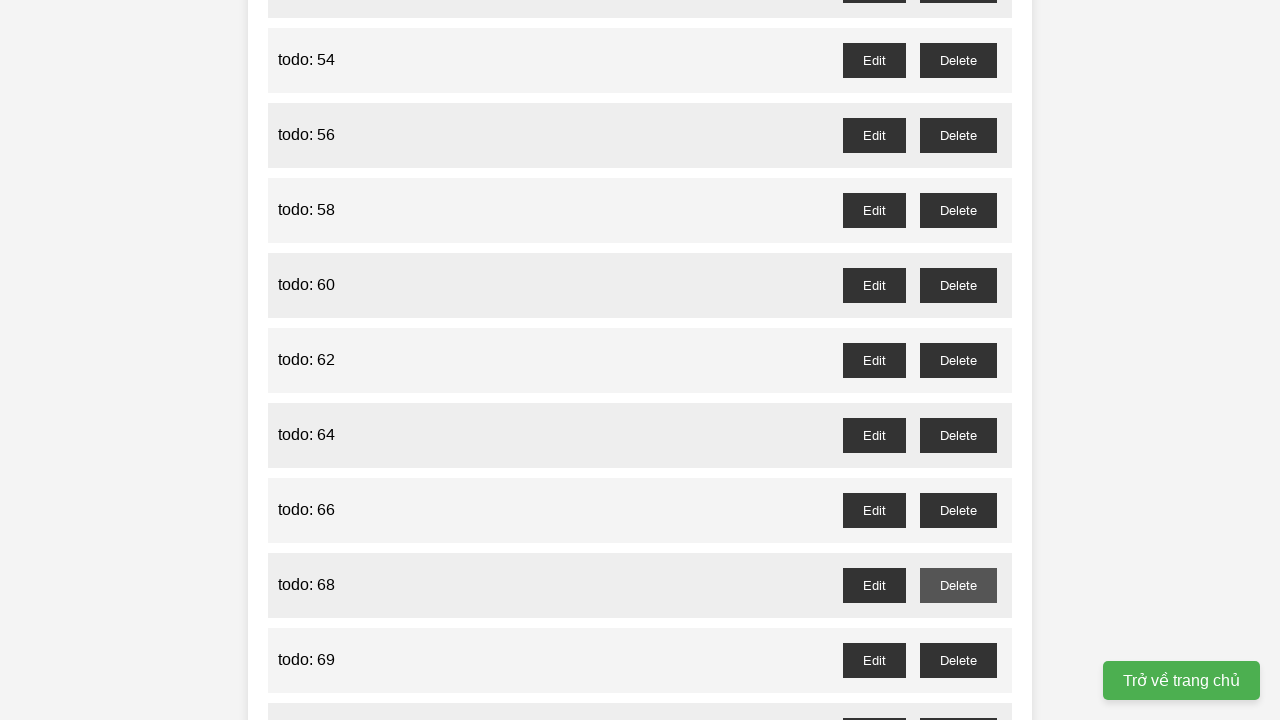

Clicked delete button for odd-numbered todo item 69 at (958, 660) on //button[@id='todo-69-delete']
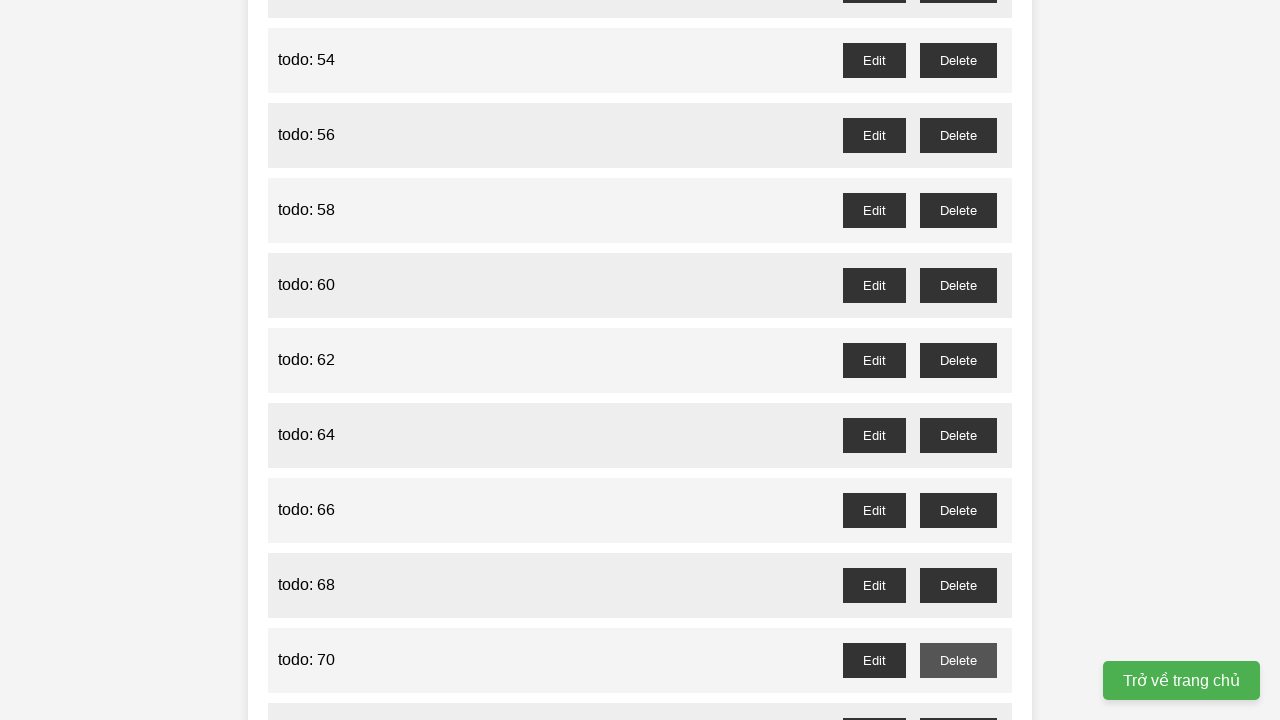

Clicked delete button for odd-numbered todo item 71 at (958, 703) on //button[@id='todo-71-delete']
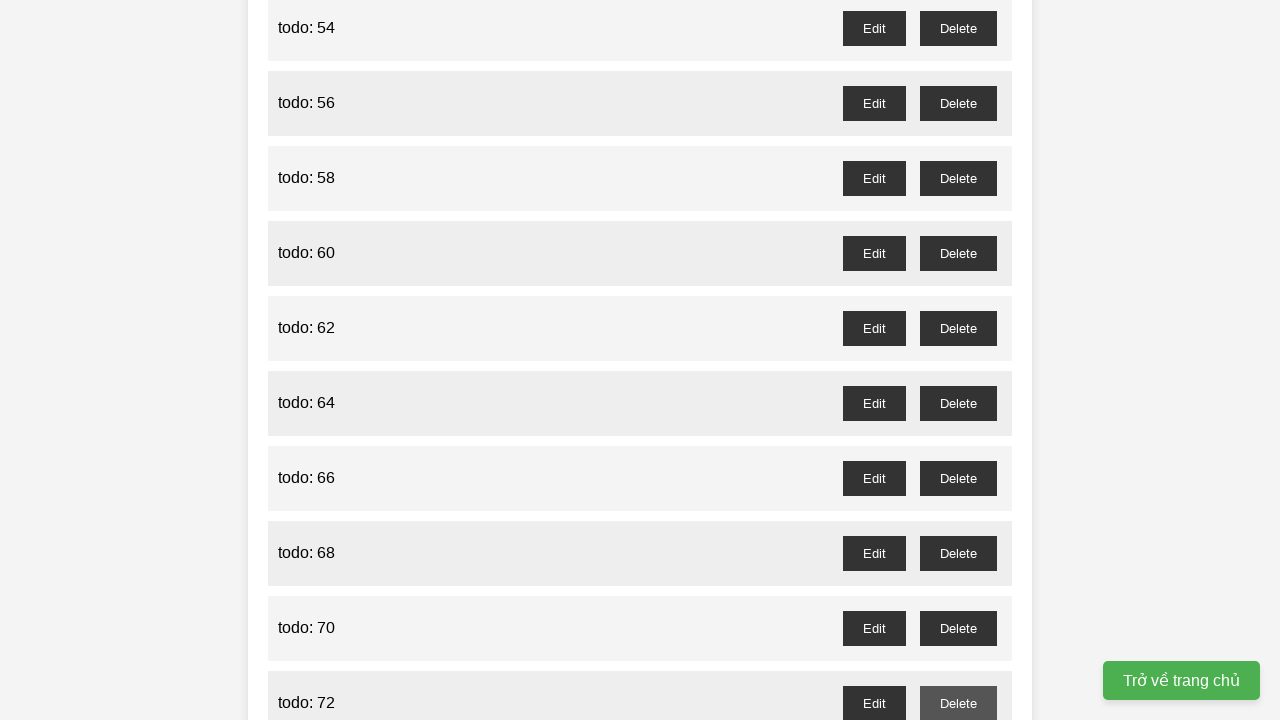

Clicked delete button for odd-numbered todo item 73 at (958, 360) on //button[@id='todo-73-delete']
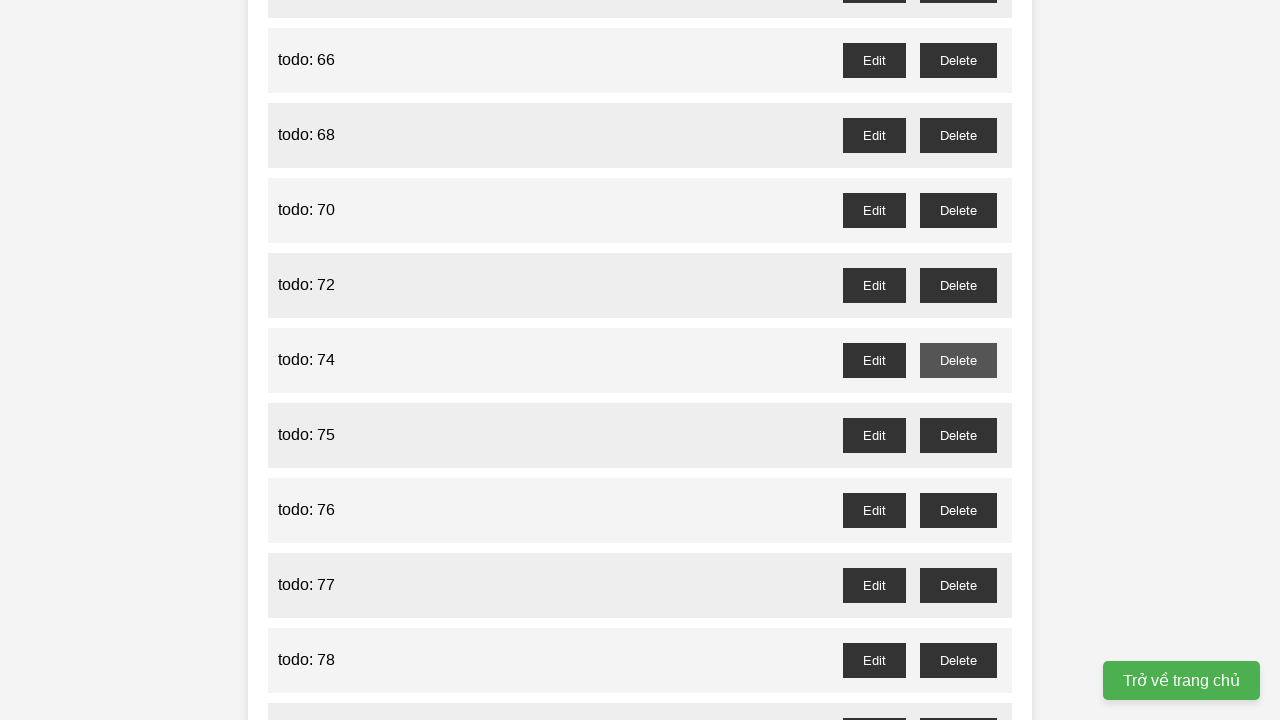

Clicked delete button for odd-numbered todo item 75 at (958, 435) on //button[@id='todo-75-delete']
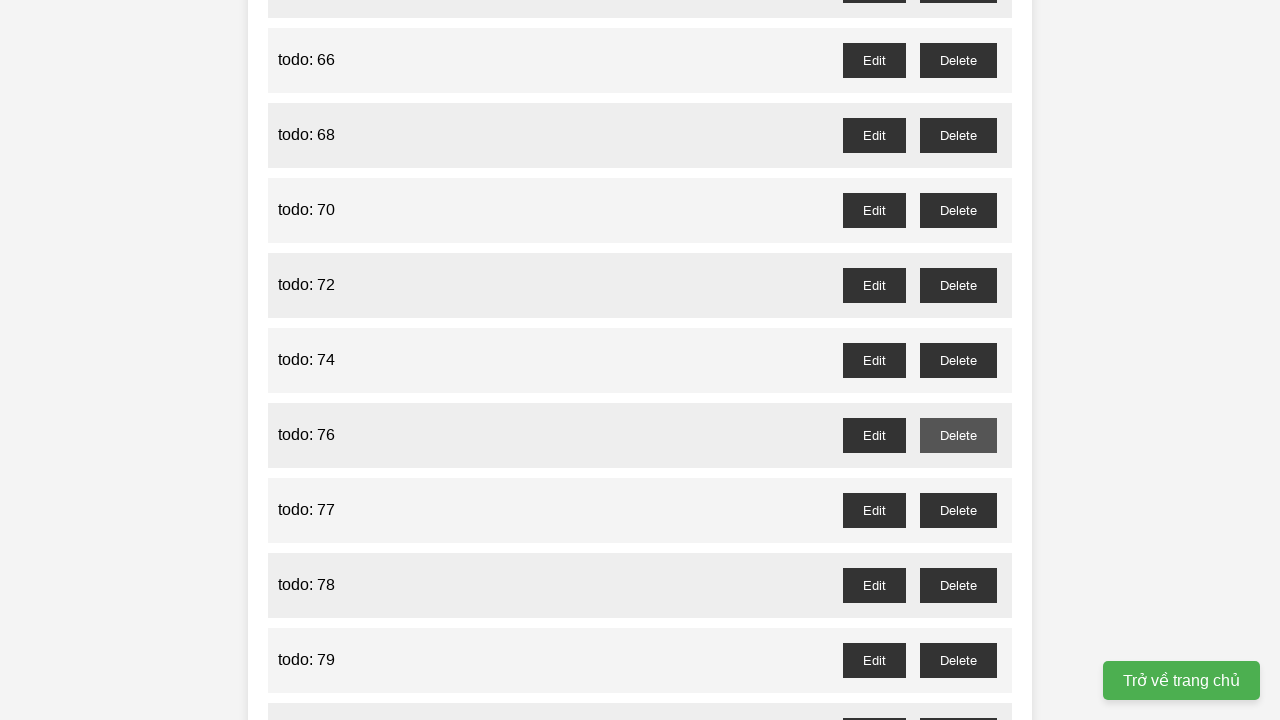

Clicked delete button for odd-numbered todo item 77 at (958, 510) on //button[@id='todo-77-delete']
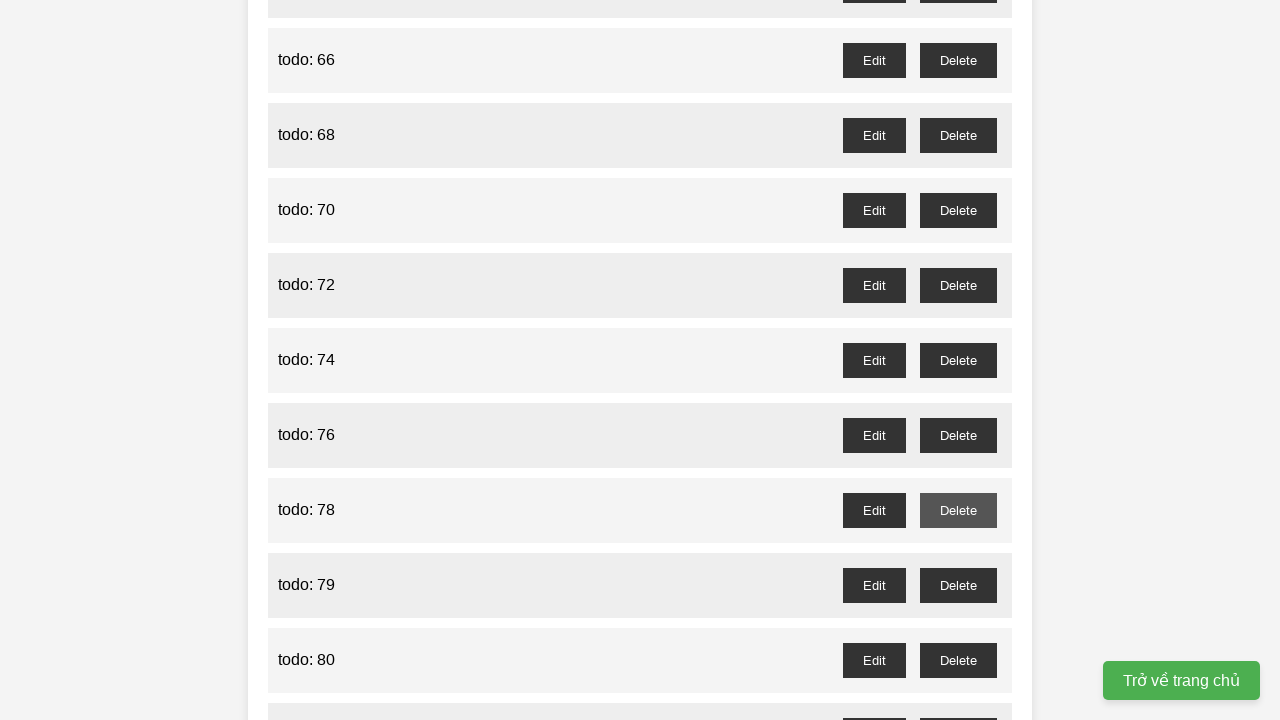

Clicked delete button for odd-numbered todo item 79 at (958, 585) on //button[@id='todo-79-delete']
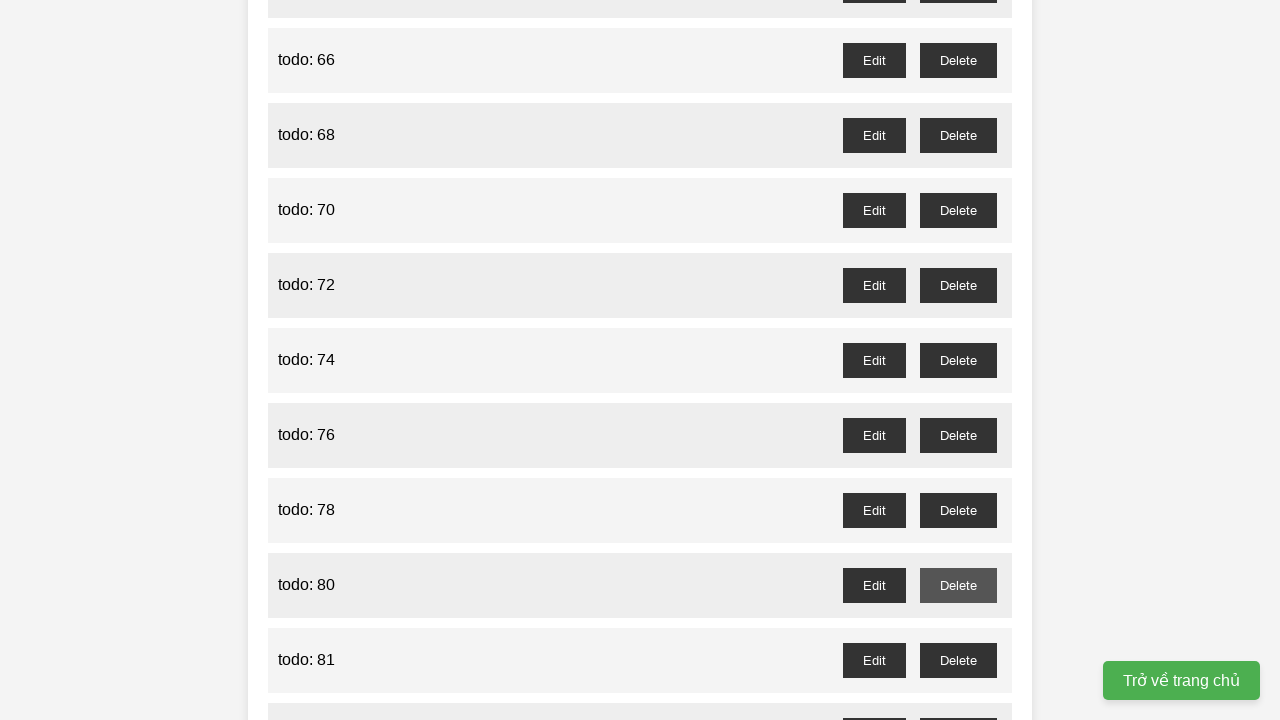

Clicked delete button for odd-numbered todo item 81 at (958, 660) on //button[@id='todo-81-delete']
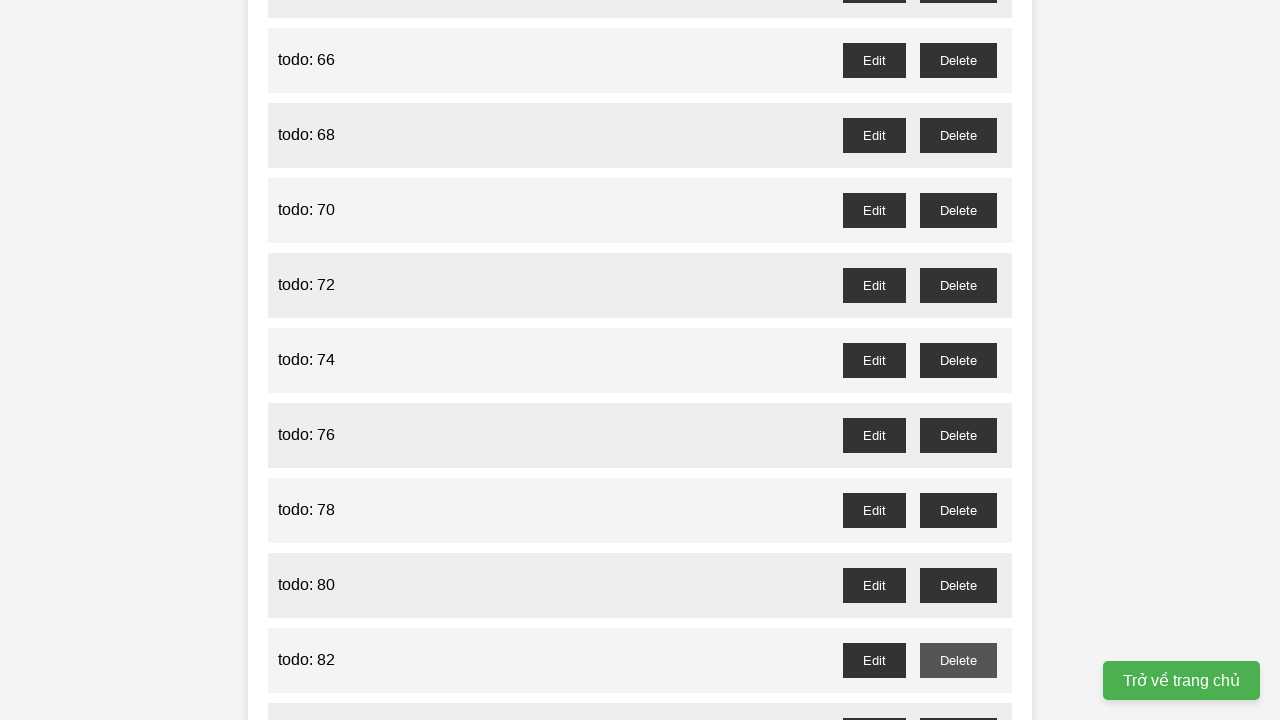

Clicked delete button for odd-numbered todo item 83 at (958, 703) on //button[@id='todo-83-delete']
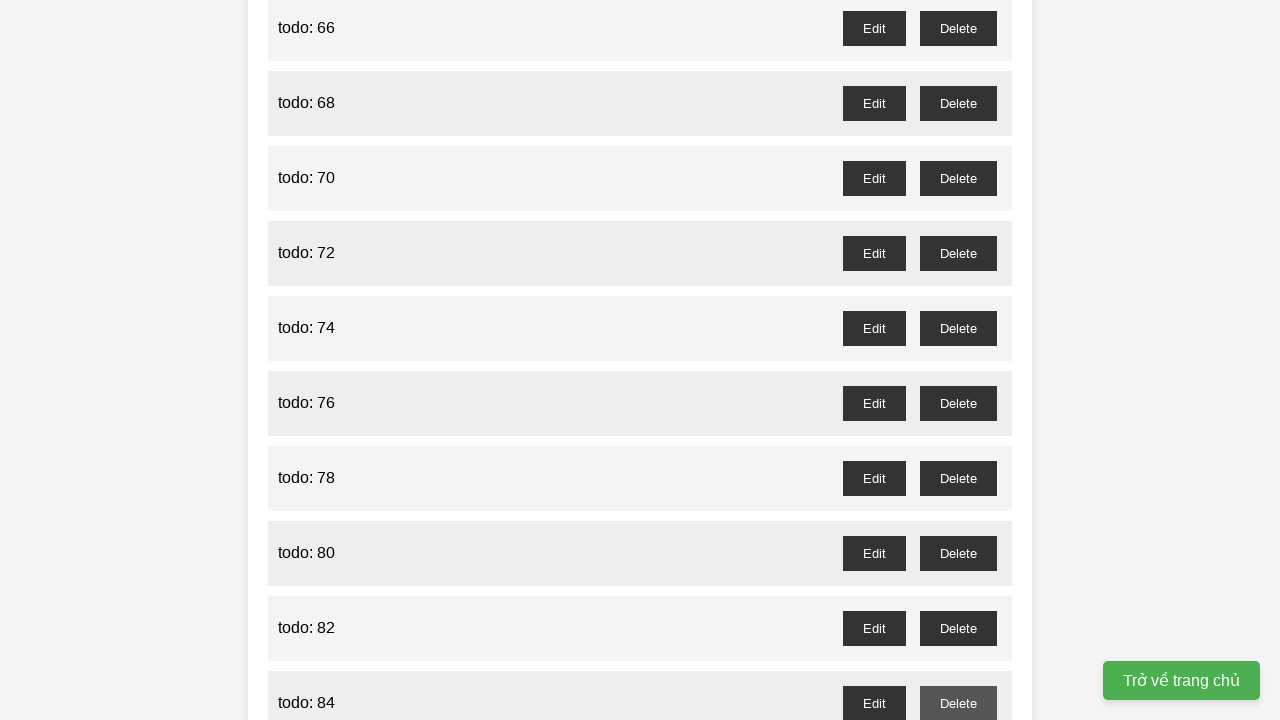

Clicked delete button for odd-numbered todo item 85 at (958, 360) on //button[@id='todo-85-delete']
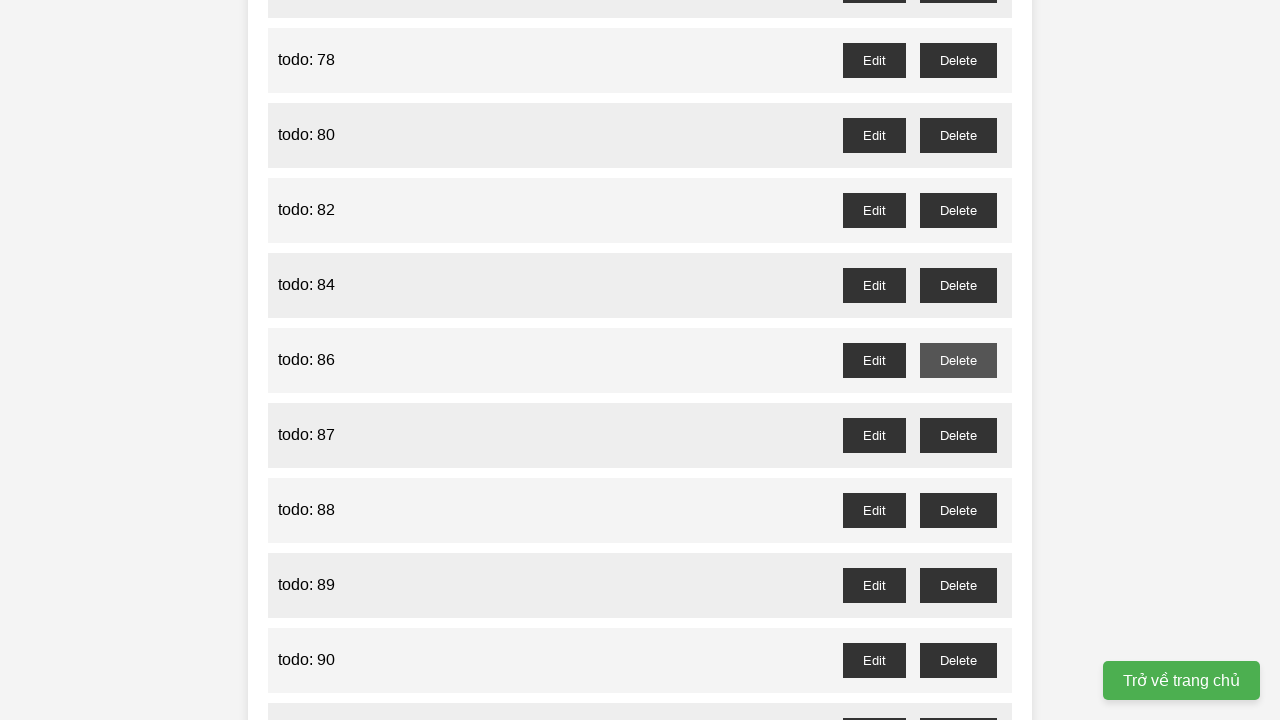

Clicked delete button for odd-numbered todo item 87 at (958, 435) on //button[@id='todo-87-delete']
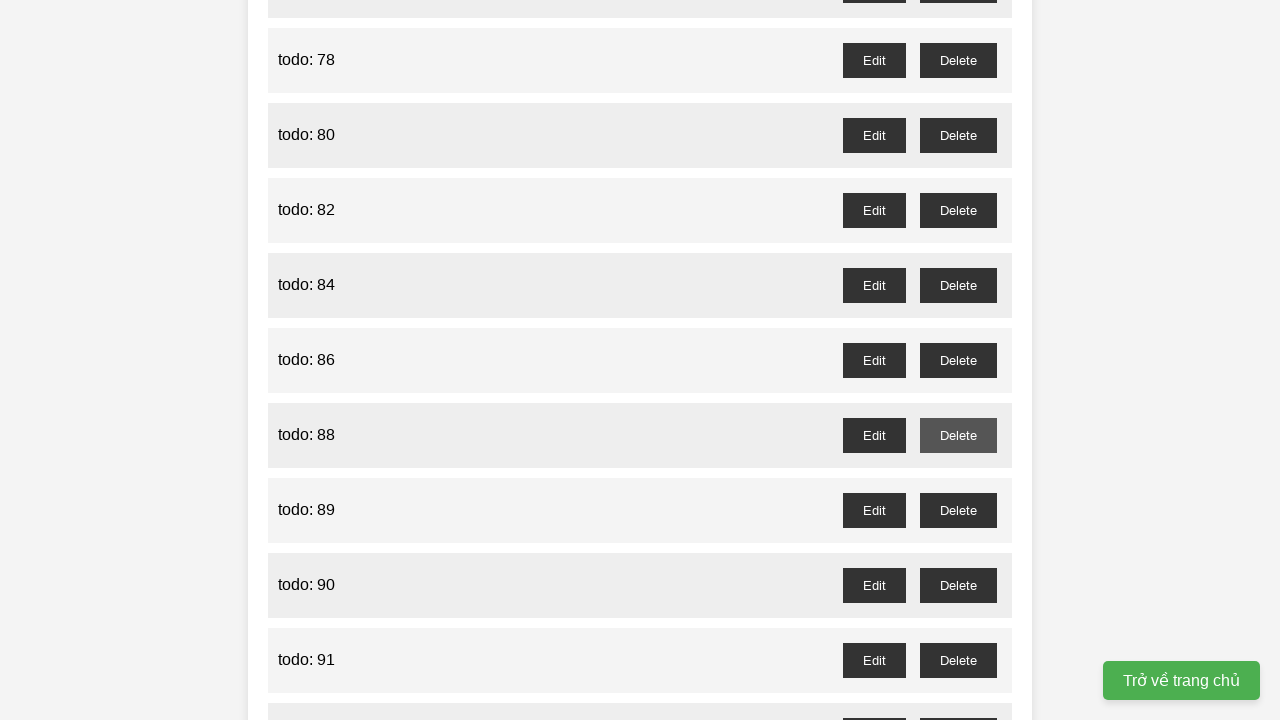

Clicked delete button for odd-numbered todo item 89 at (958, 510) on //button[@id='todo-89-delete']
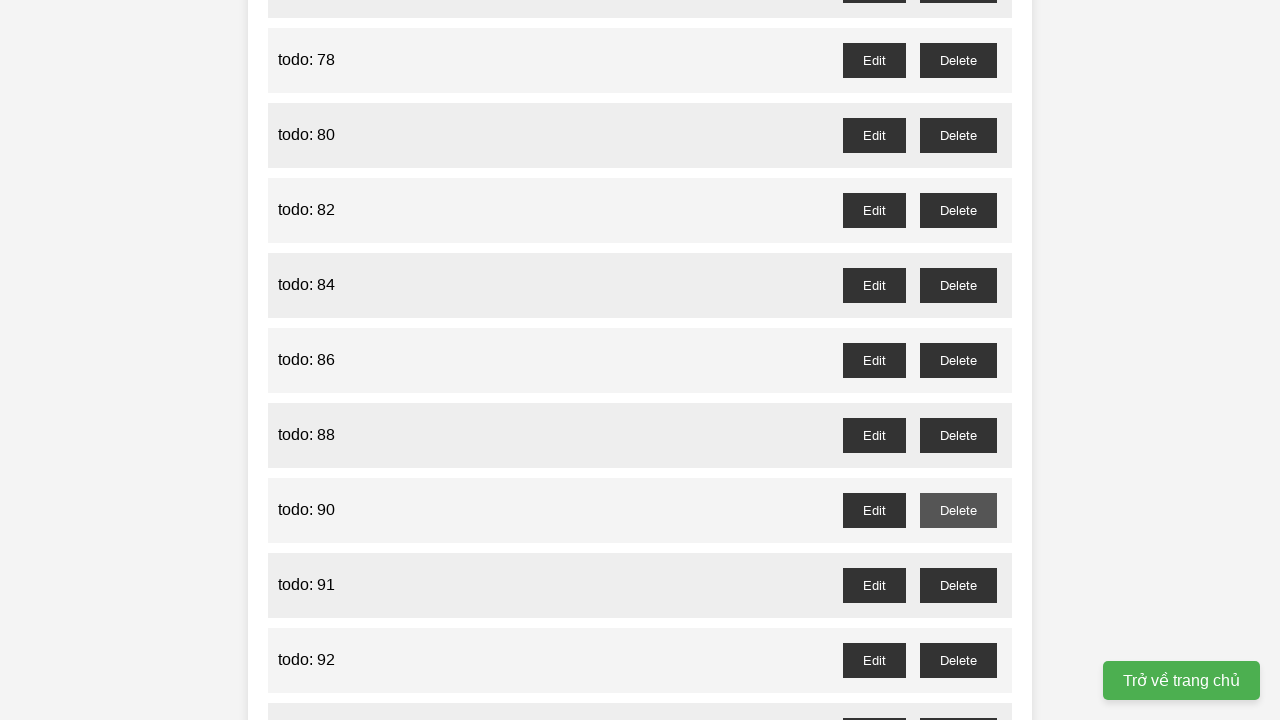

Clicked delete button for odd-numbered todo item 91 at (958, 585) on //button[@id='todo-91-delete']
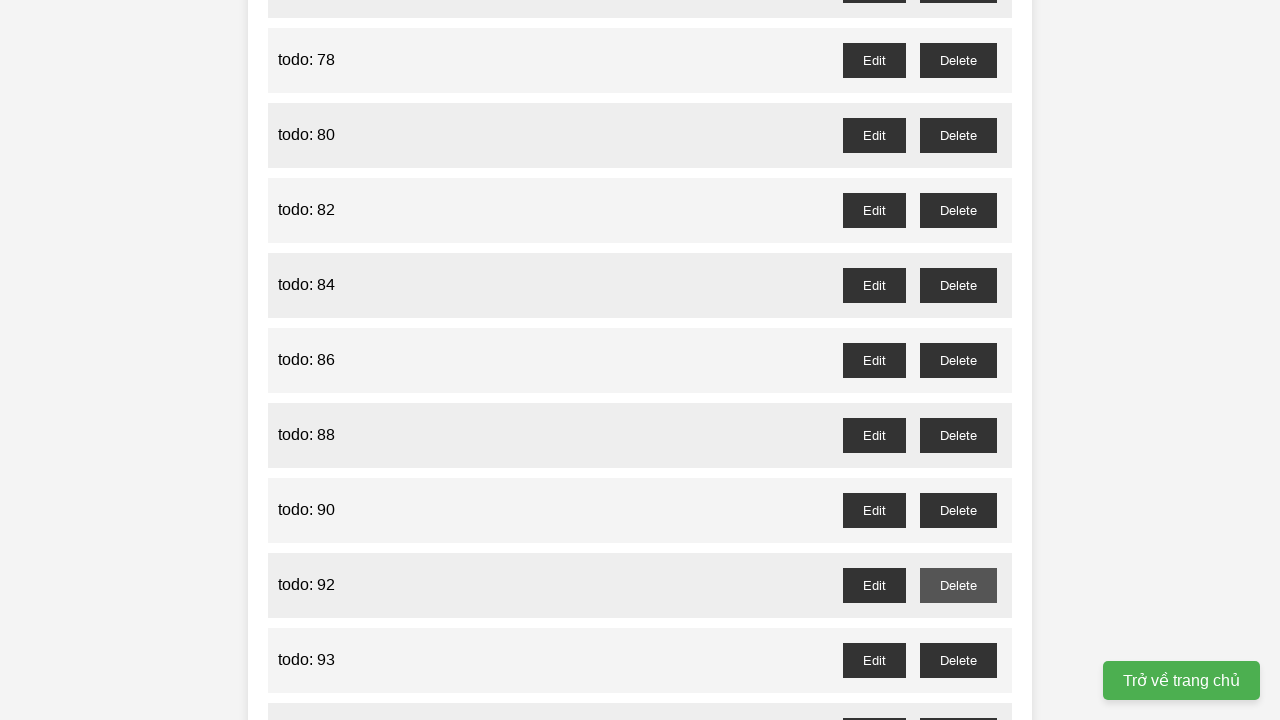

Clicked delete button for odd-numbered todo item 93 at (958, 660) on //button[@id='todo-93-delete']
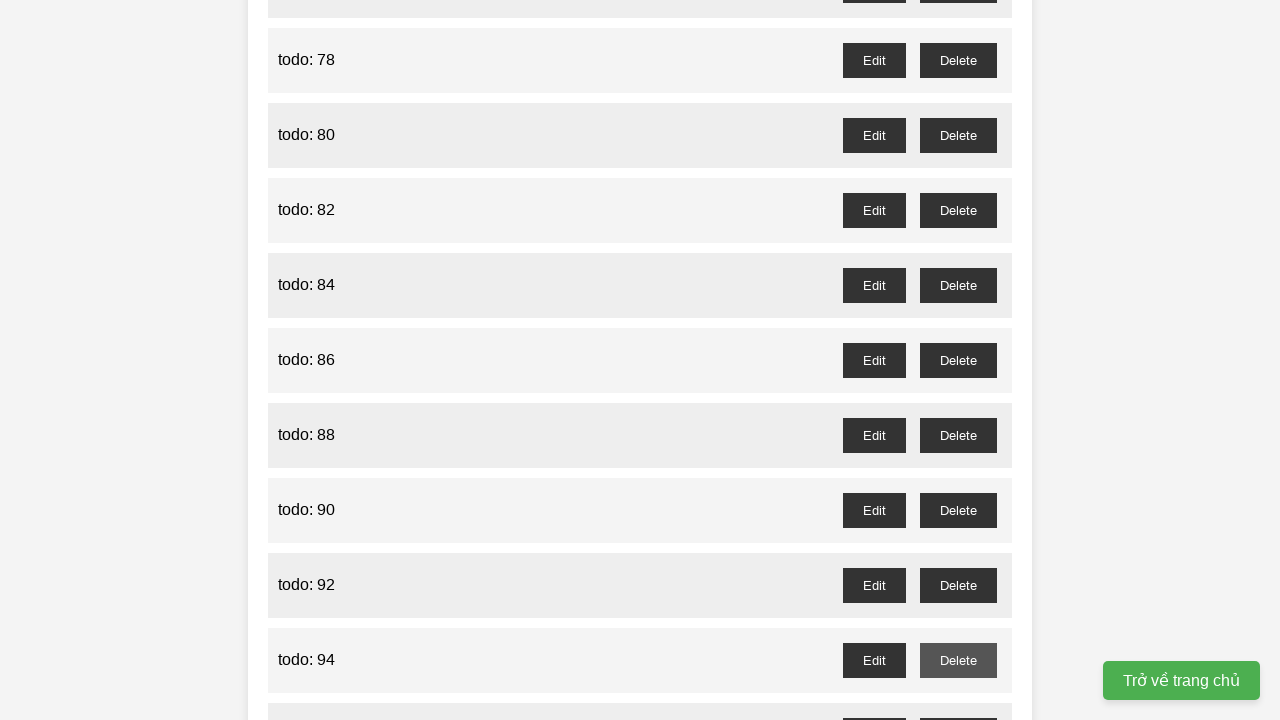

Clicked delete button for odd-numbered todo item 95 at (958, 703) on //button[@id='todo-95-delete']
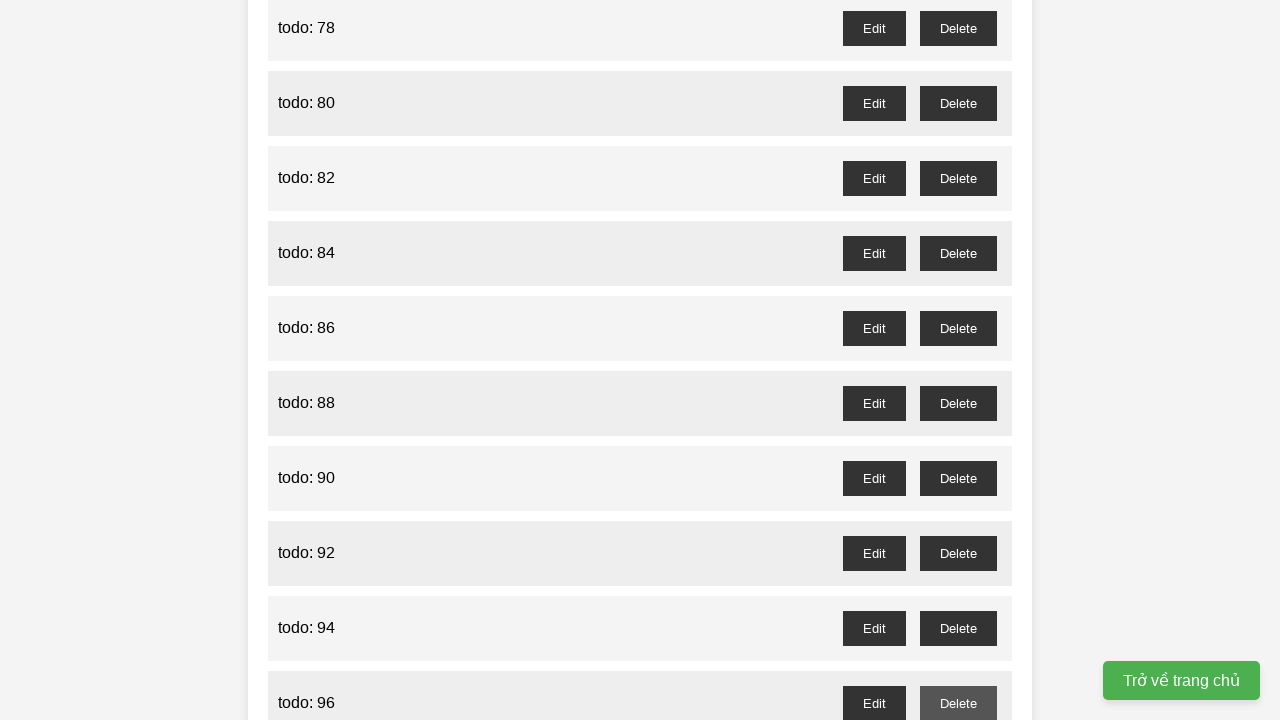

Clicked delete button for odd-numbered todo item 97 at (958, 406) on //button[@id='todo-97-delete']
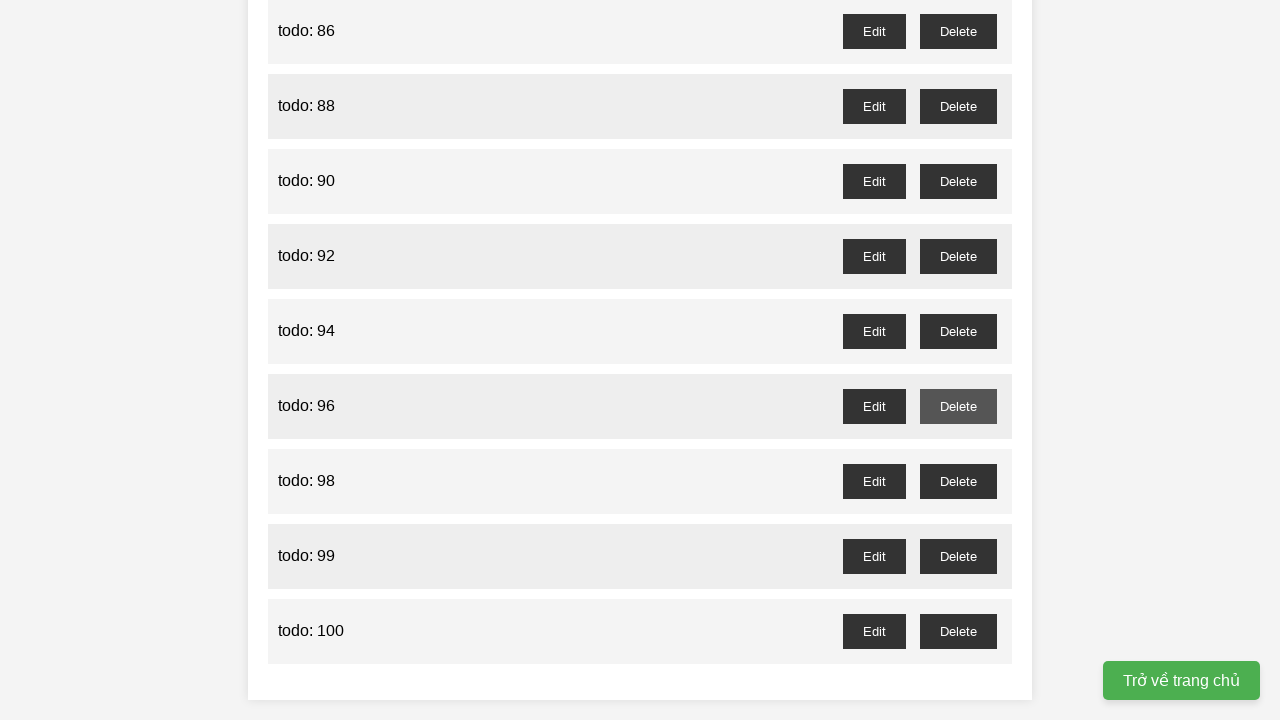

Clicked delete button for odd-numbered todo item 99 at (958, 556) on //button[@id='todo-99-delete']
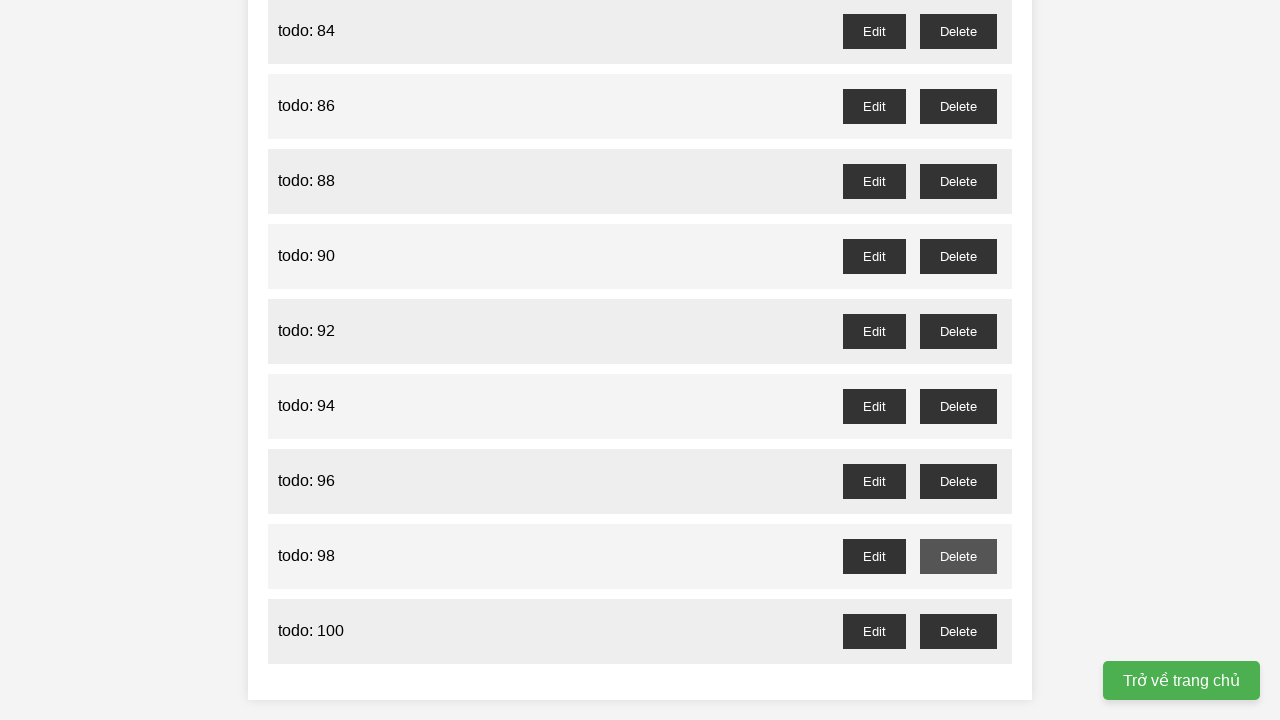

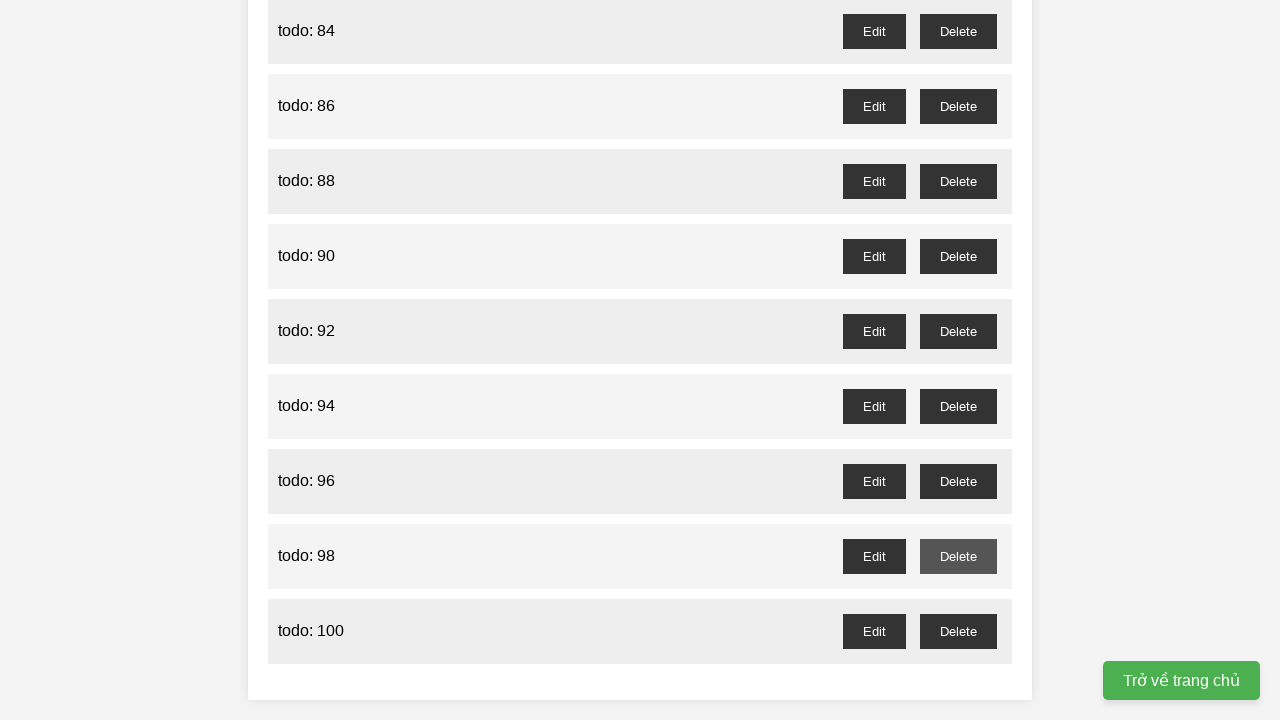